Tests a Brazilian state dropdown selector by iterating through all 28 state options, selecting each one, and verifying that the state name and IBGE code displayed match expected values.

Starting URL: https://artdsl.github.io/LocaliZAZ.js/

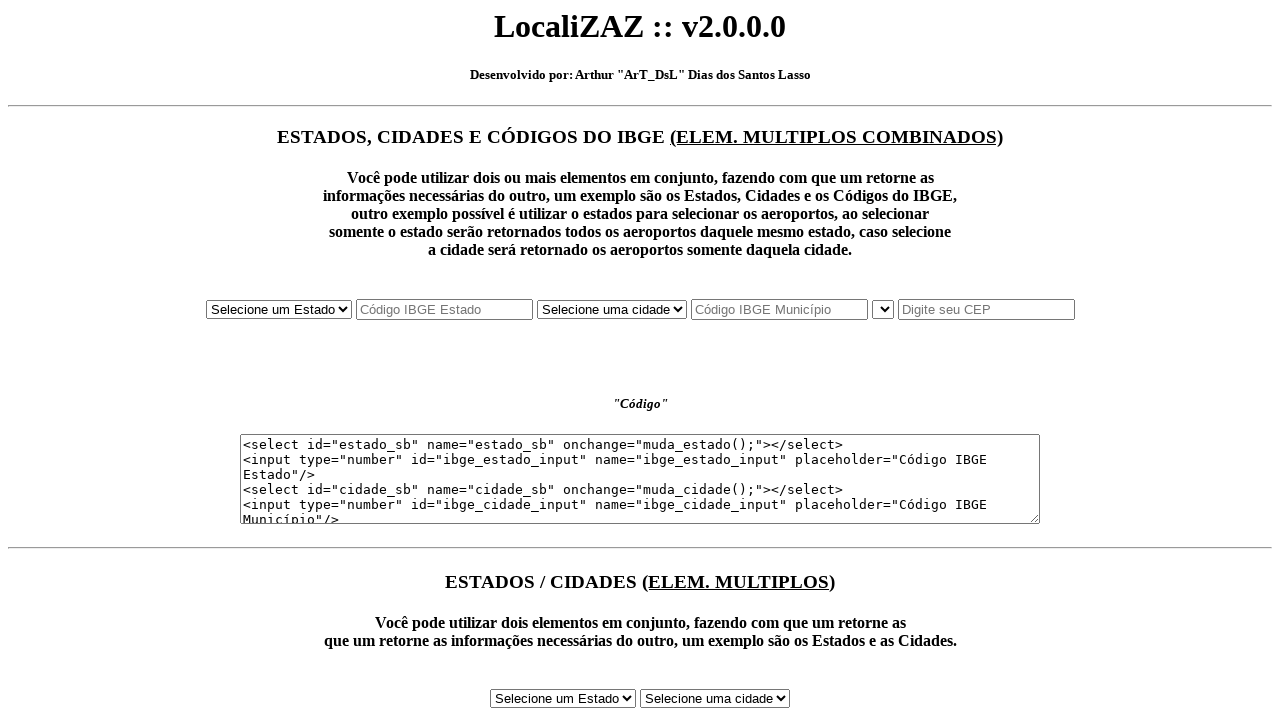

State dropdown selector is visible
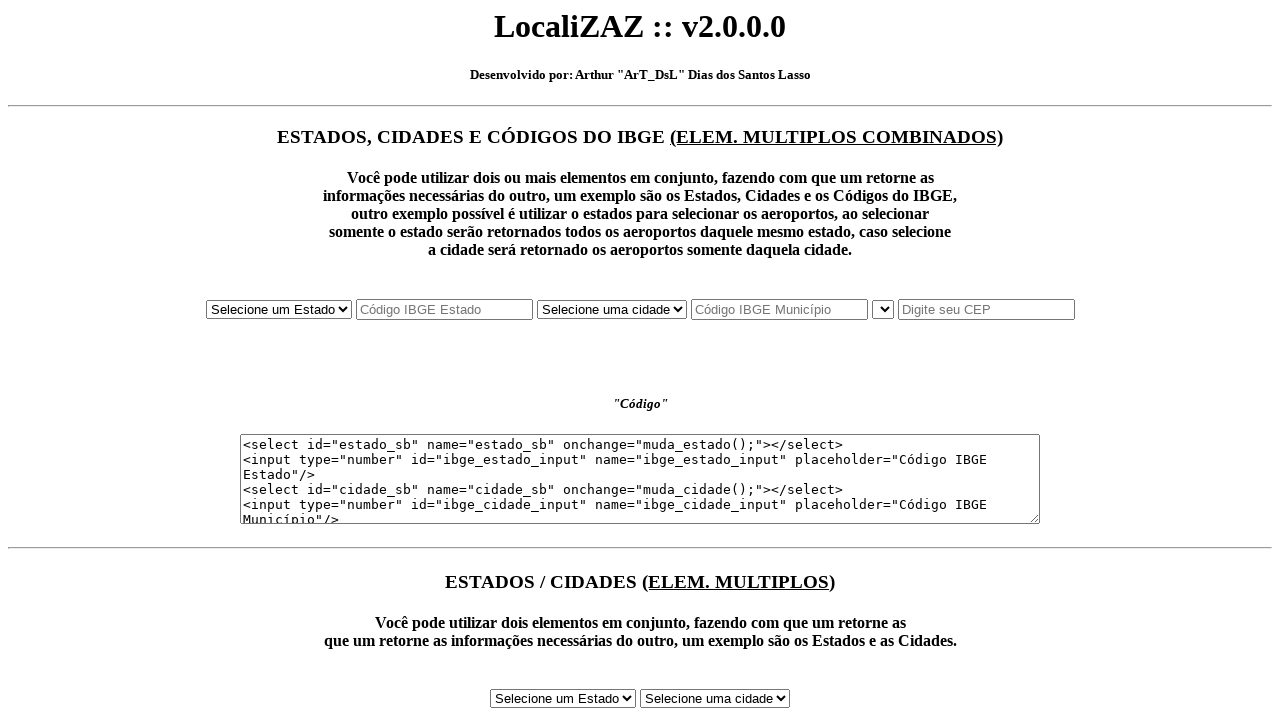

Selected state at index 0: Selecione um Estado on #estado_sb
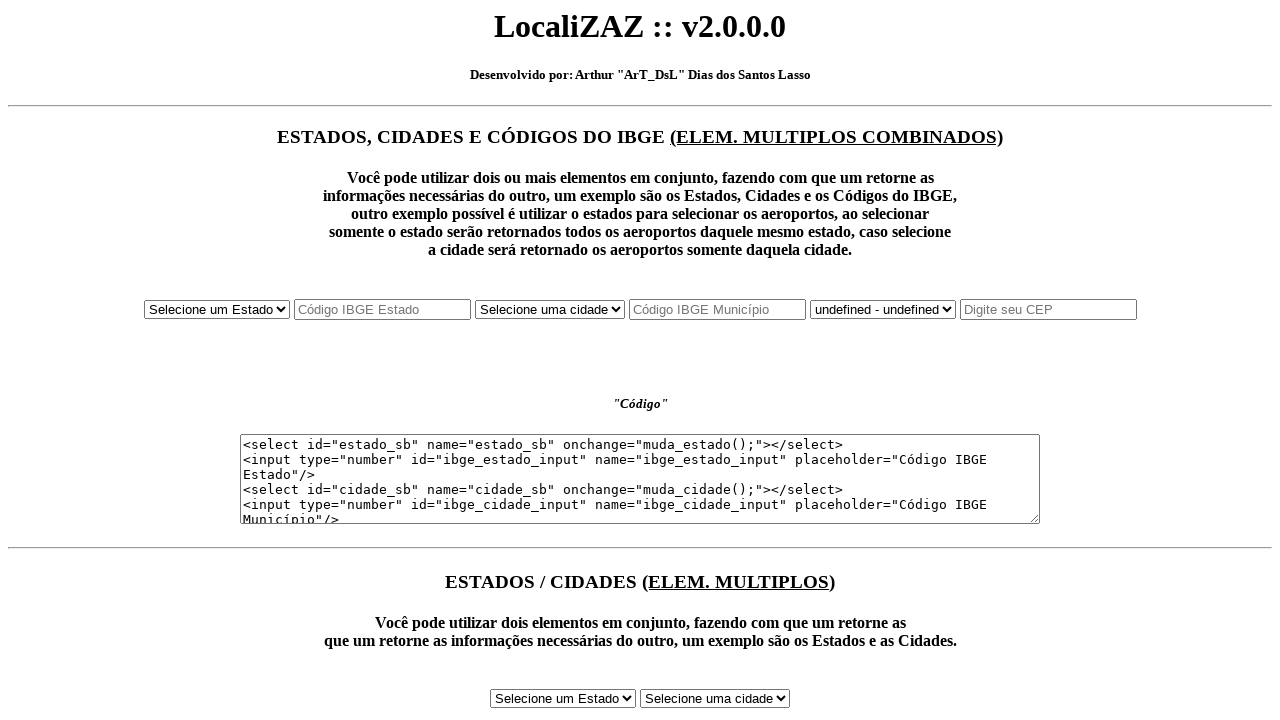

Waited 500ms for IBGE code to update
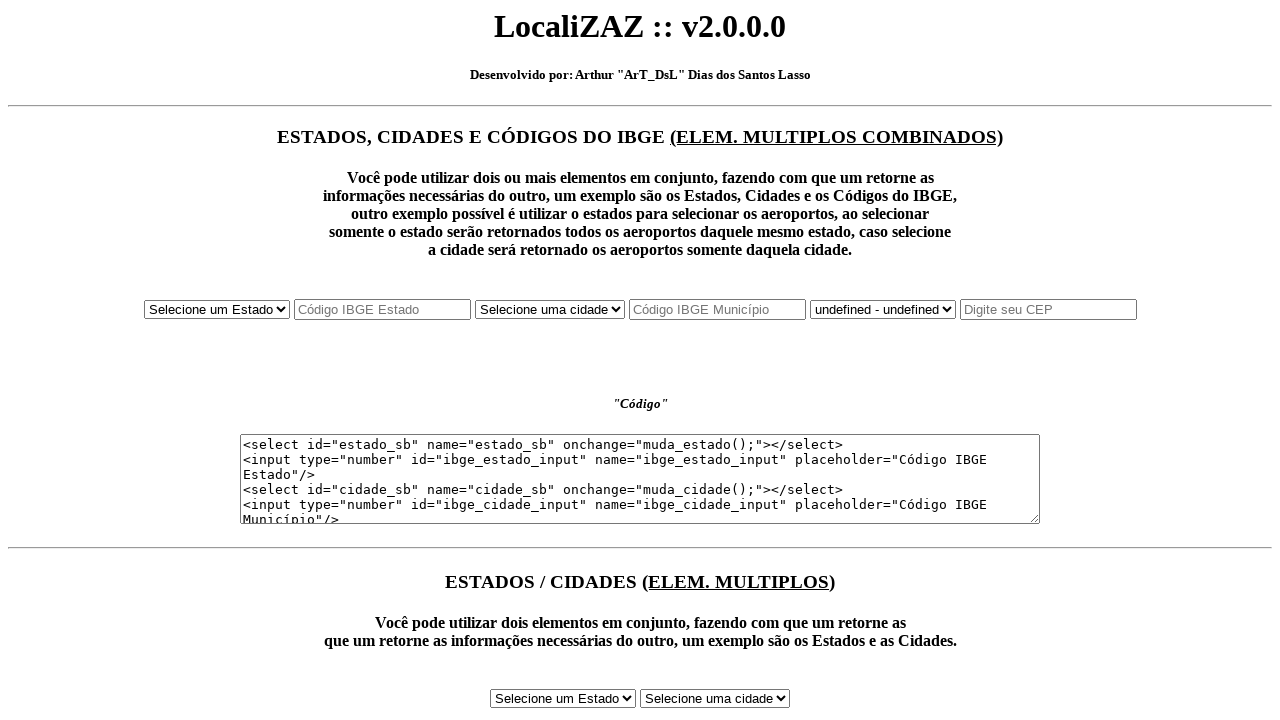

Retrieved selected state text: Selecione um Estado
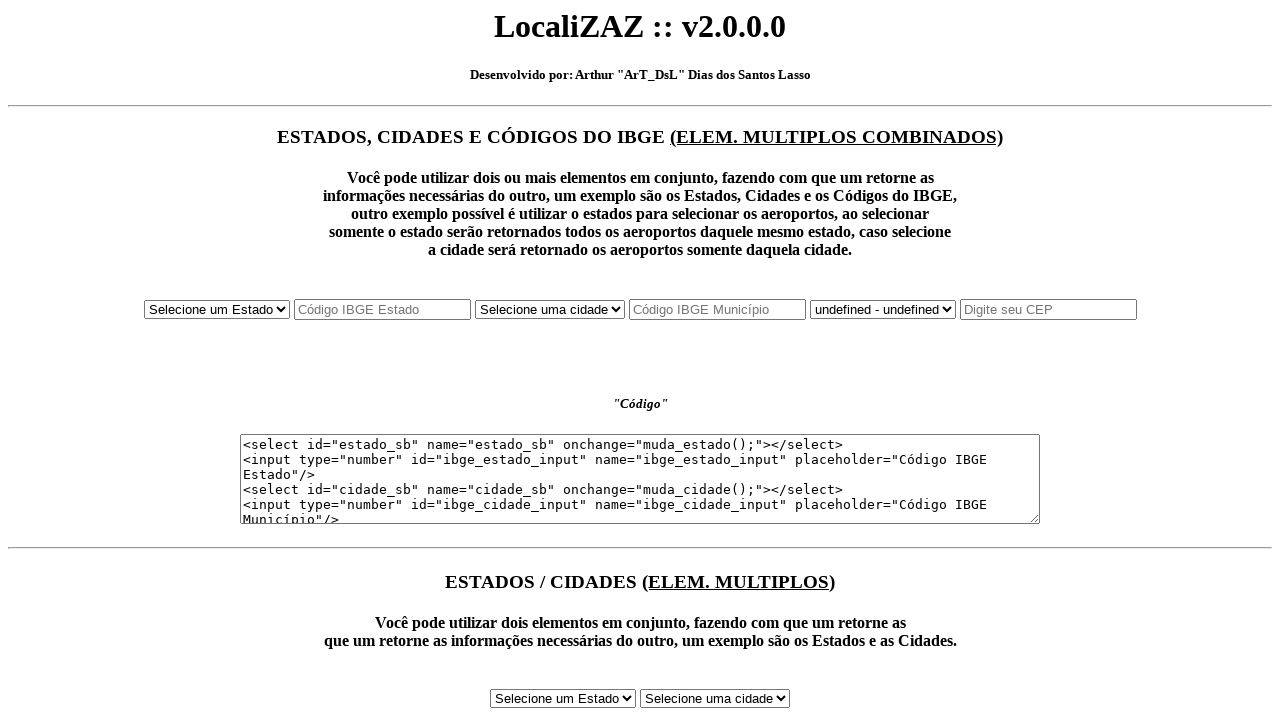

Retrieved IBGE code value: 
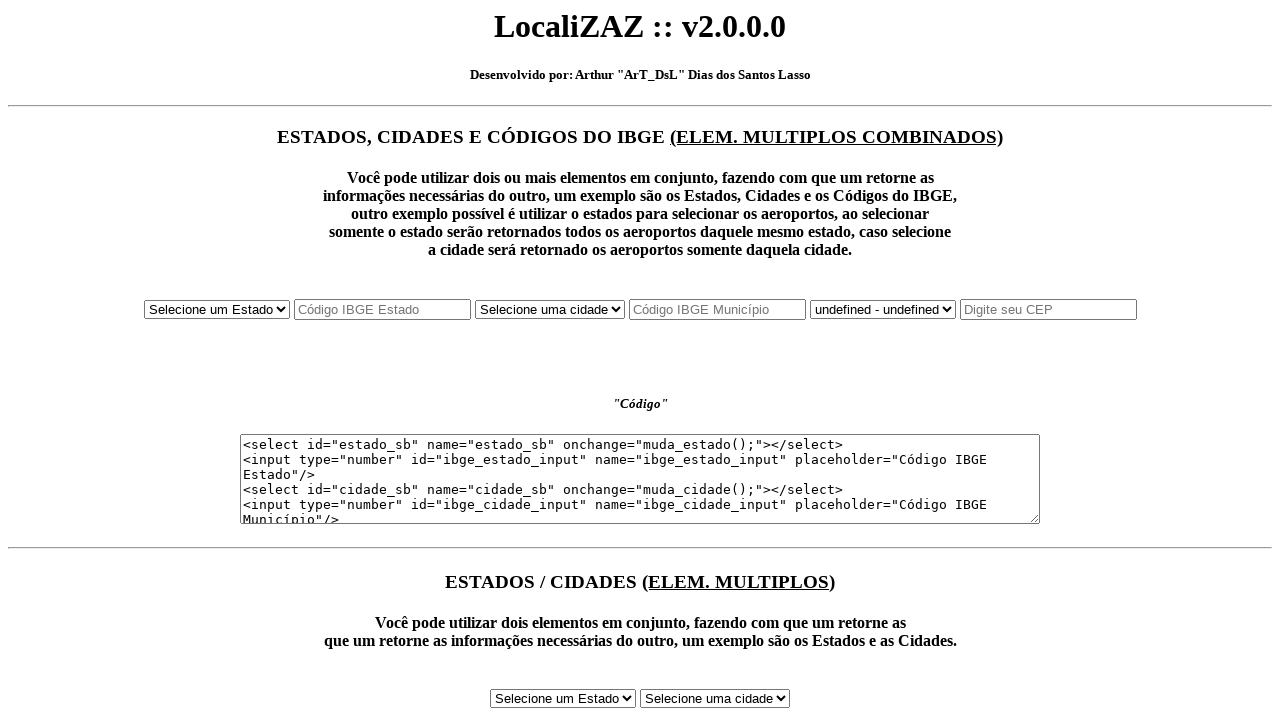

Verified state name 'Selecione um Estado' matches selected text
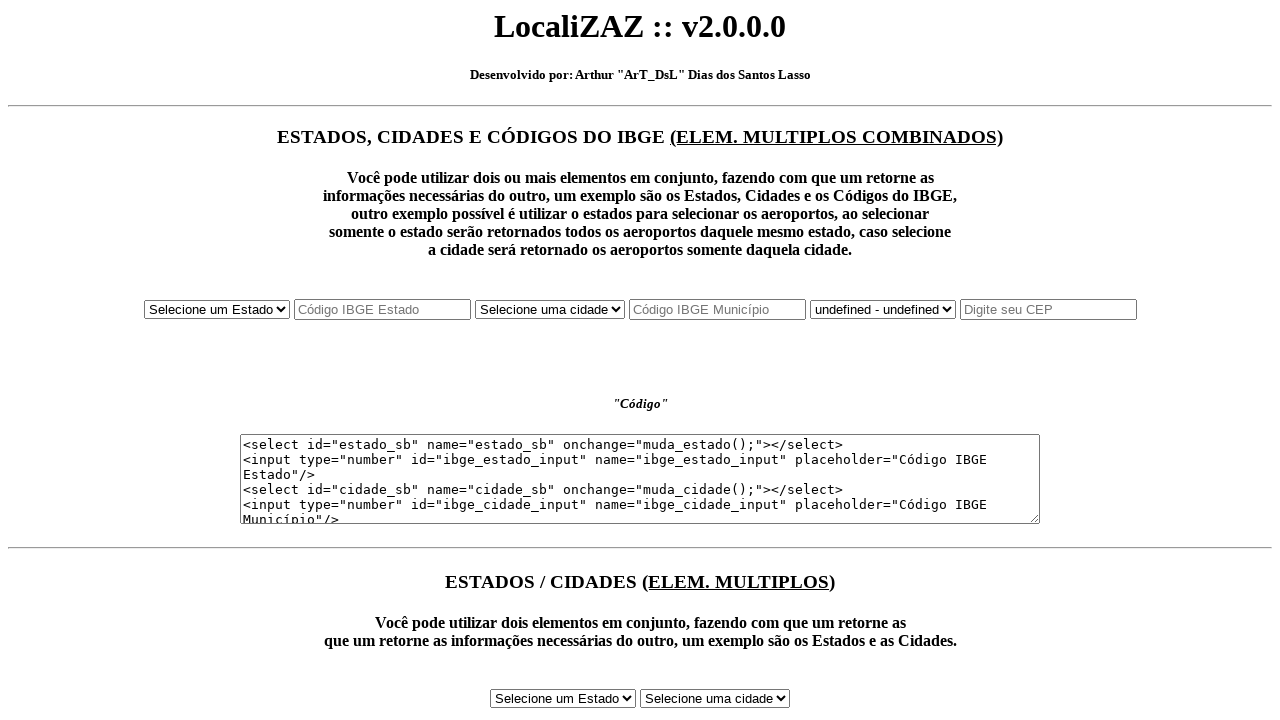

Verified IBGE code '' matches input value
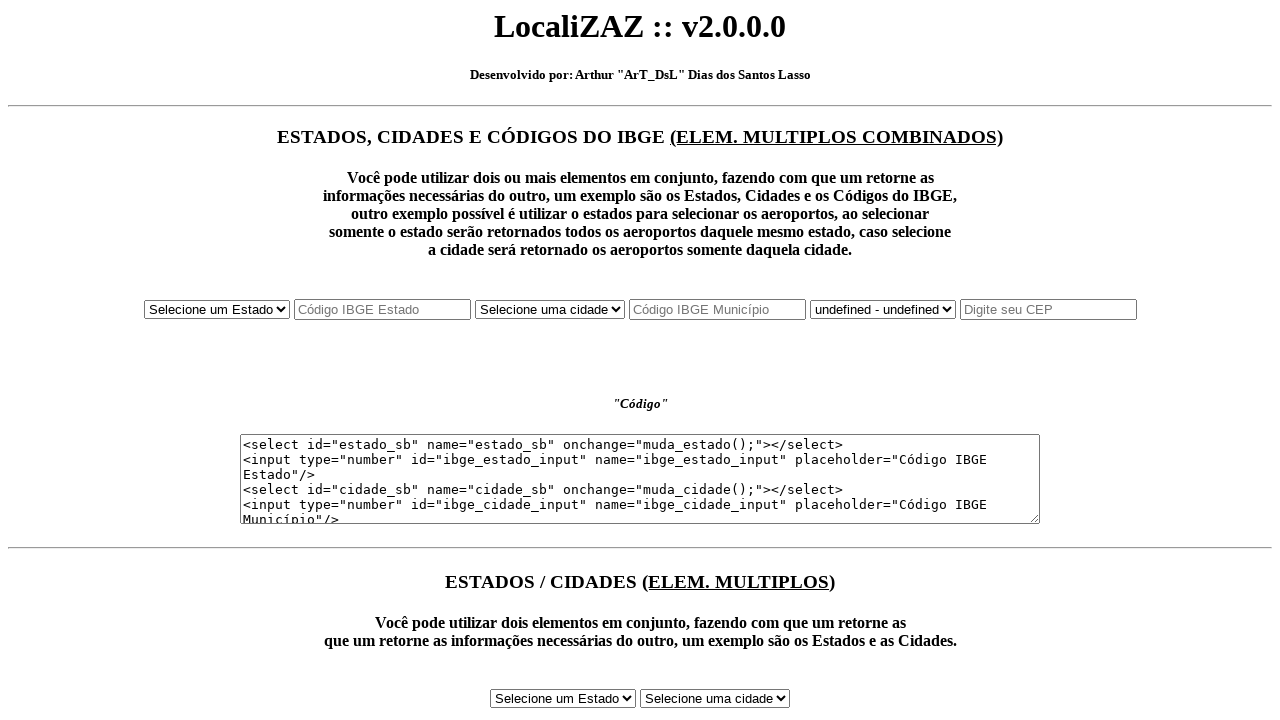

Selected state at index 1: Acre on #estado_sb
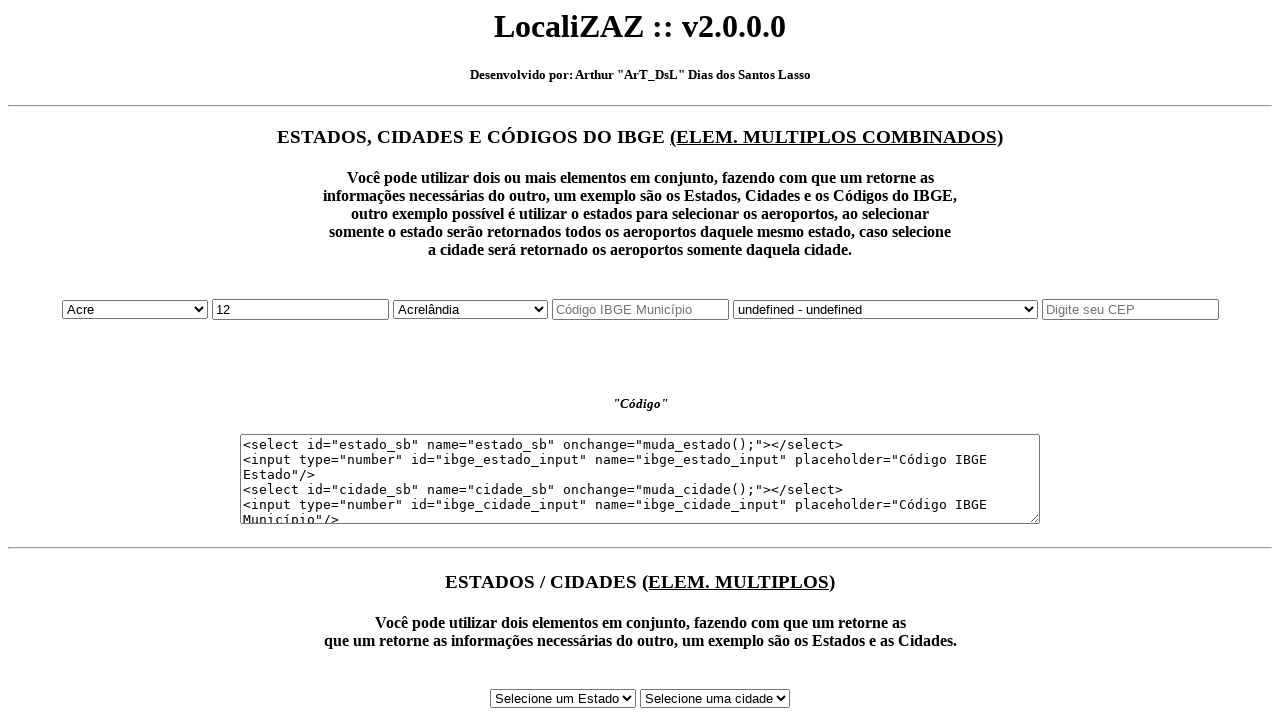

Waited 500ms for IBGE code to update
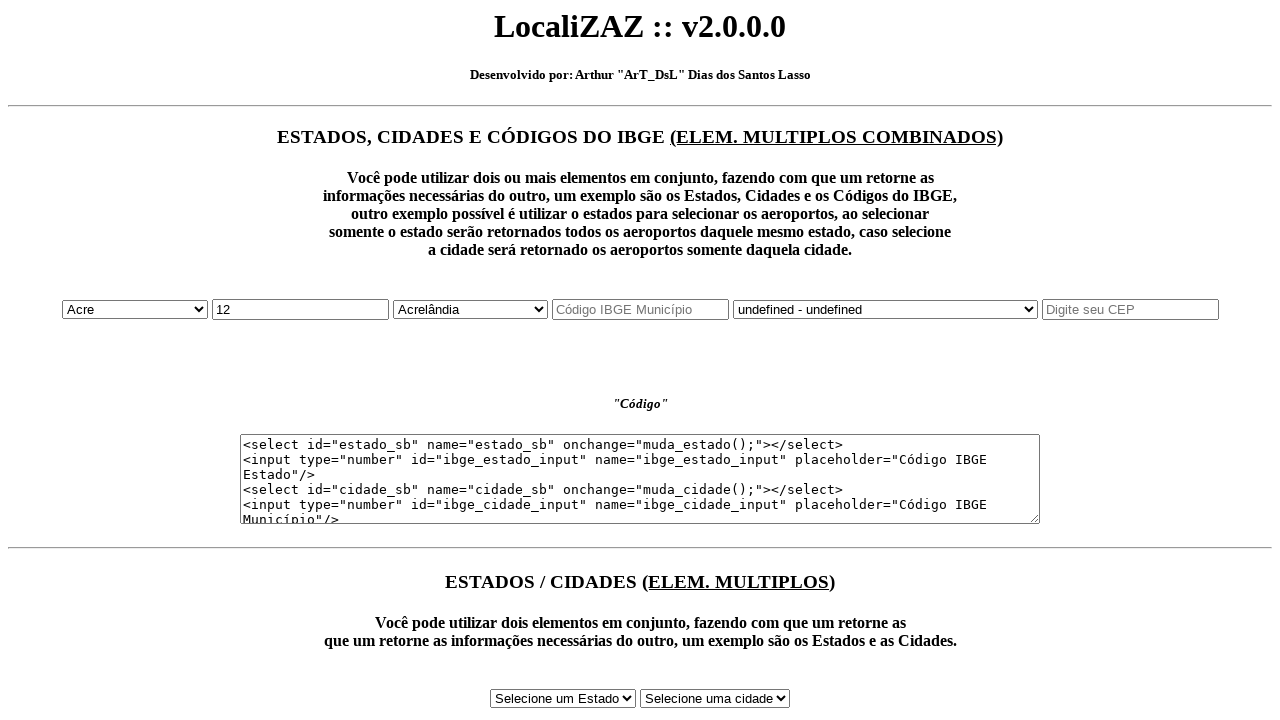

Retrieved selected state text: Acre
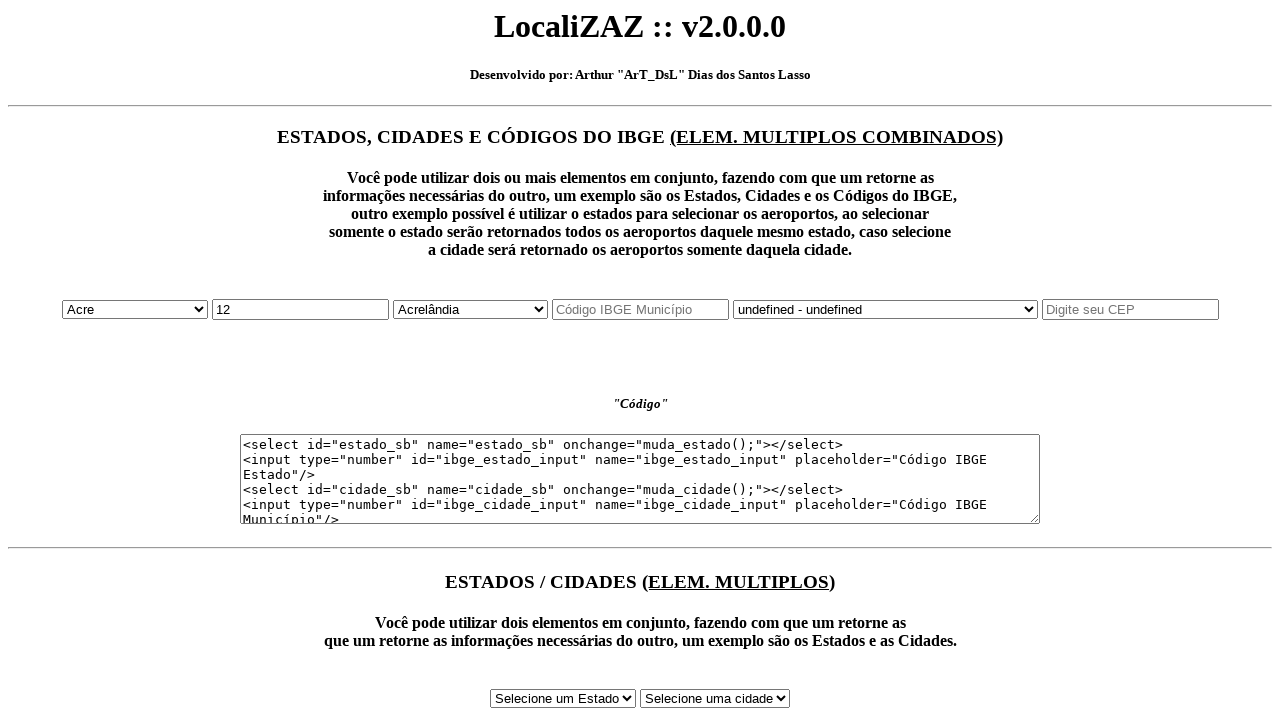

Retrieved IBGE code value: 12
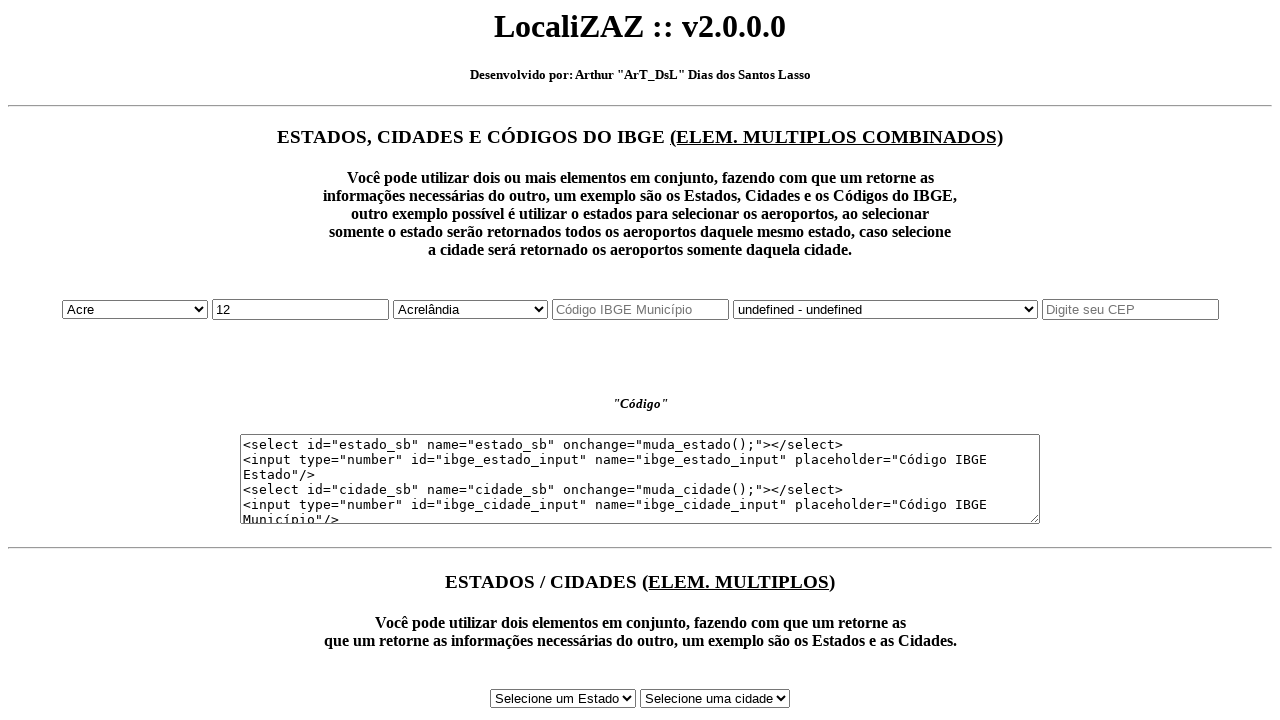

Verified state name 'Acre' matches selected text
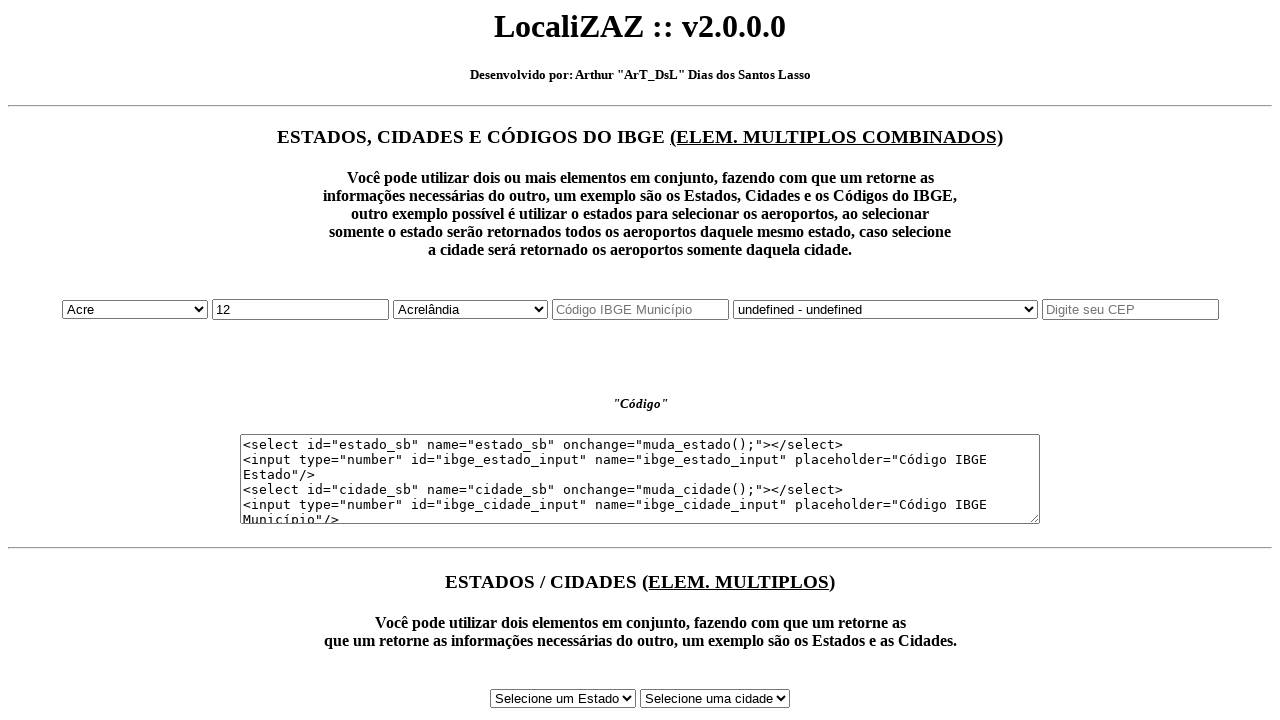

Verified IBGE code '12' matches input value
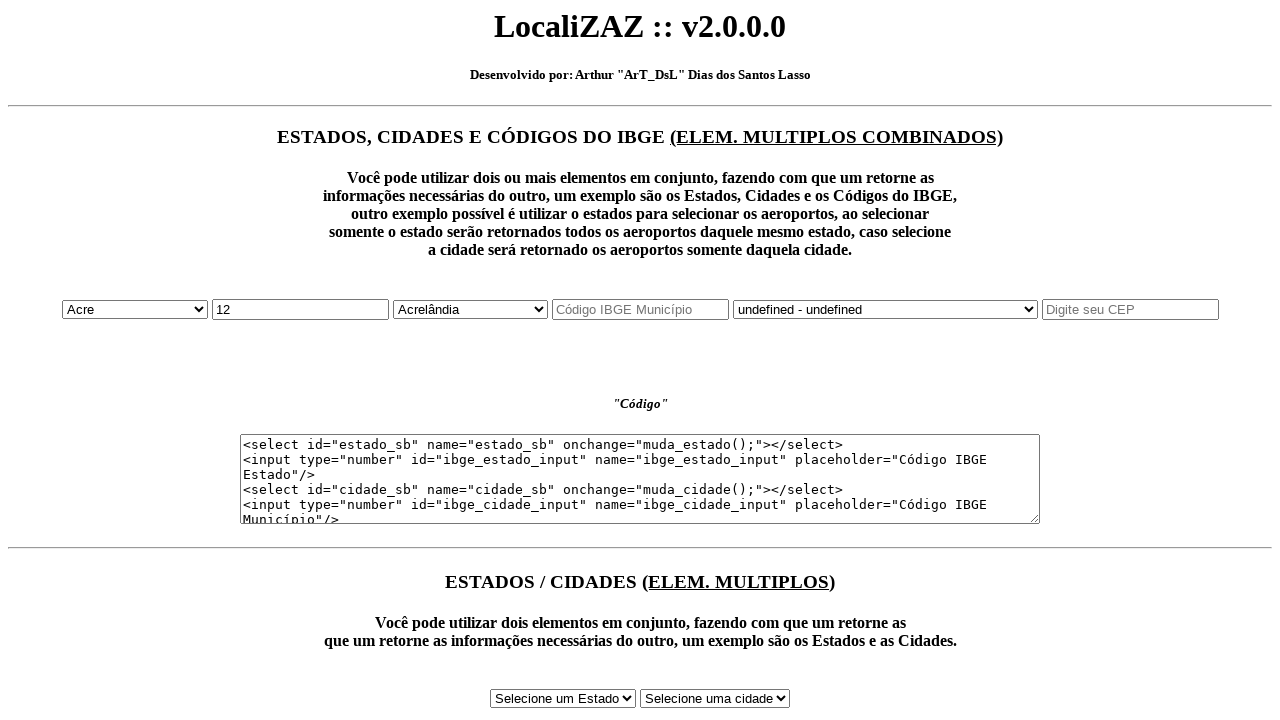

Selected state at index 2: Alagoas on #estado_sb
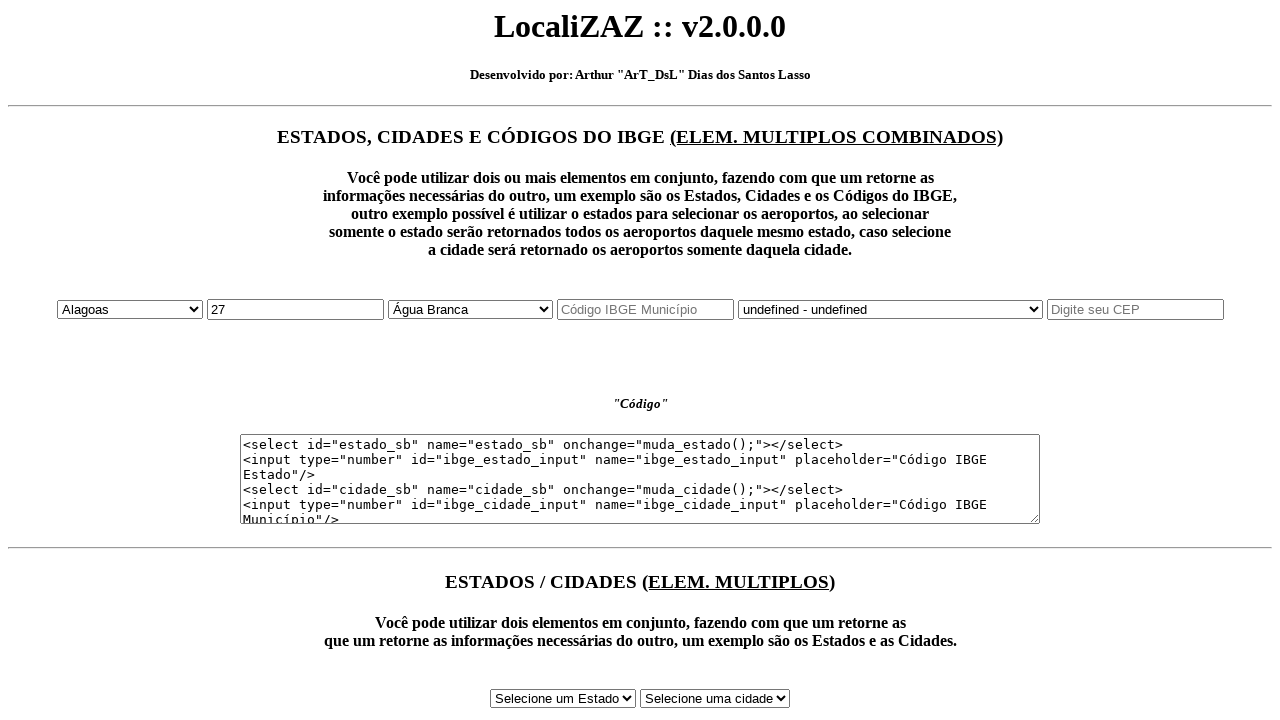

Waited 500ms for IBGE code to update
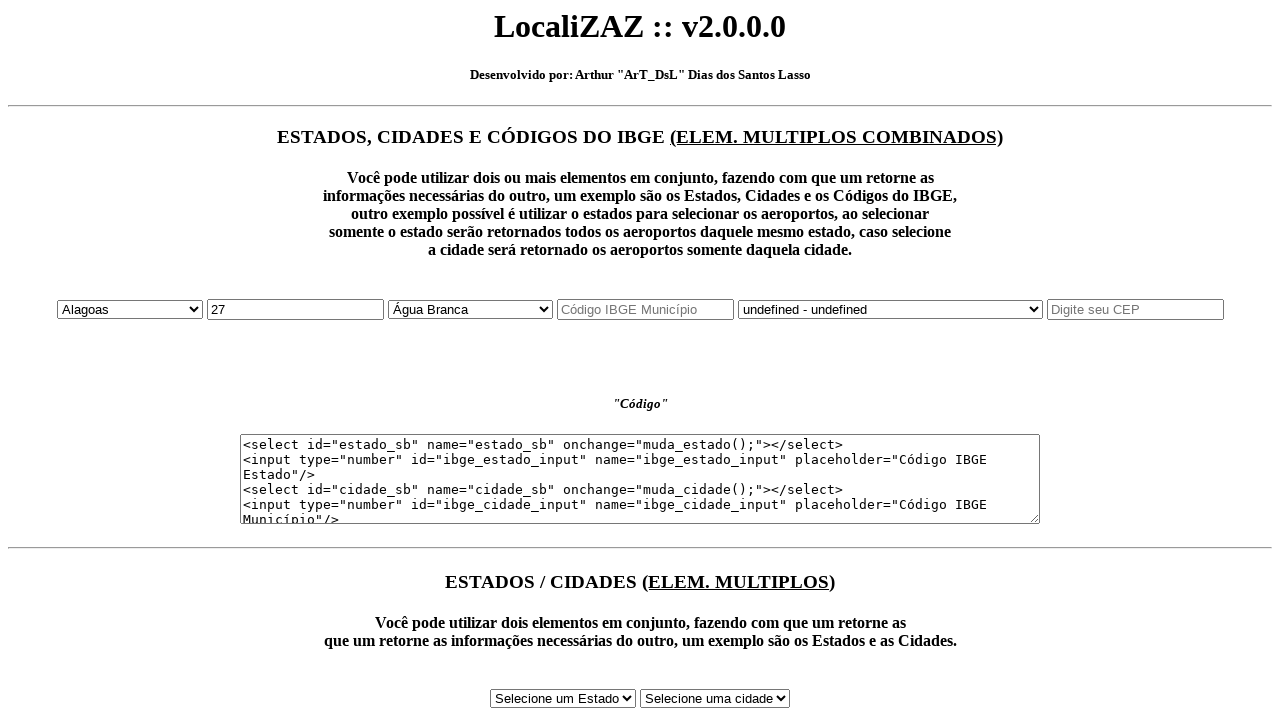

Retrieved selected state text: Alagoas
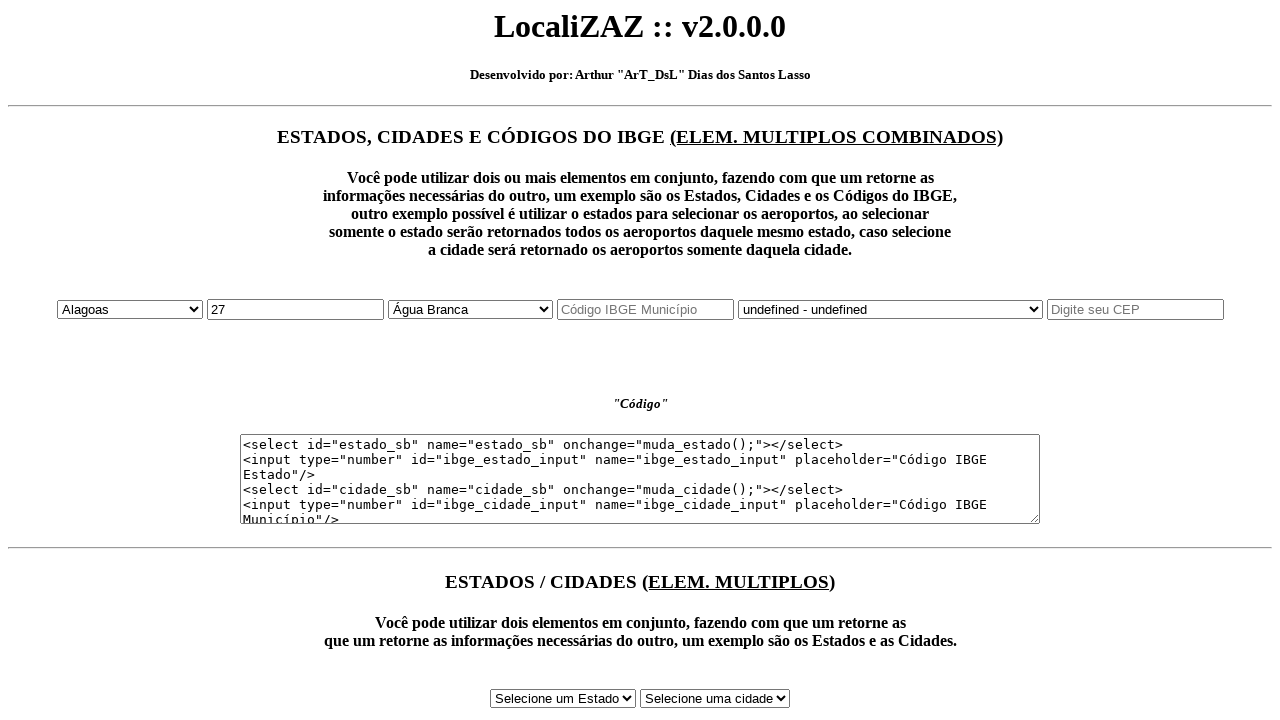

Retrieved IBGE code value: 27
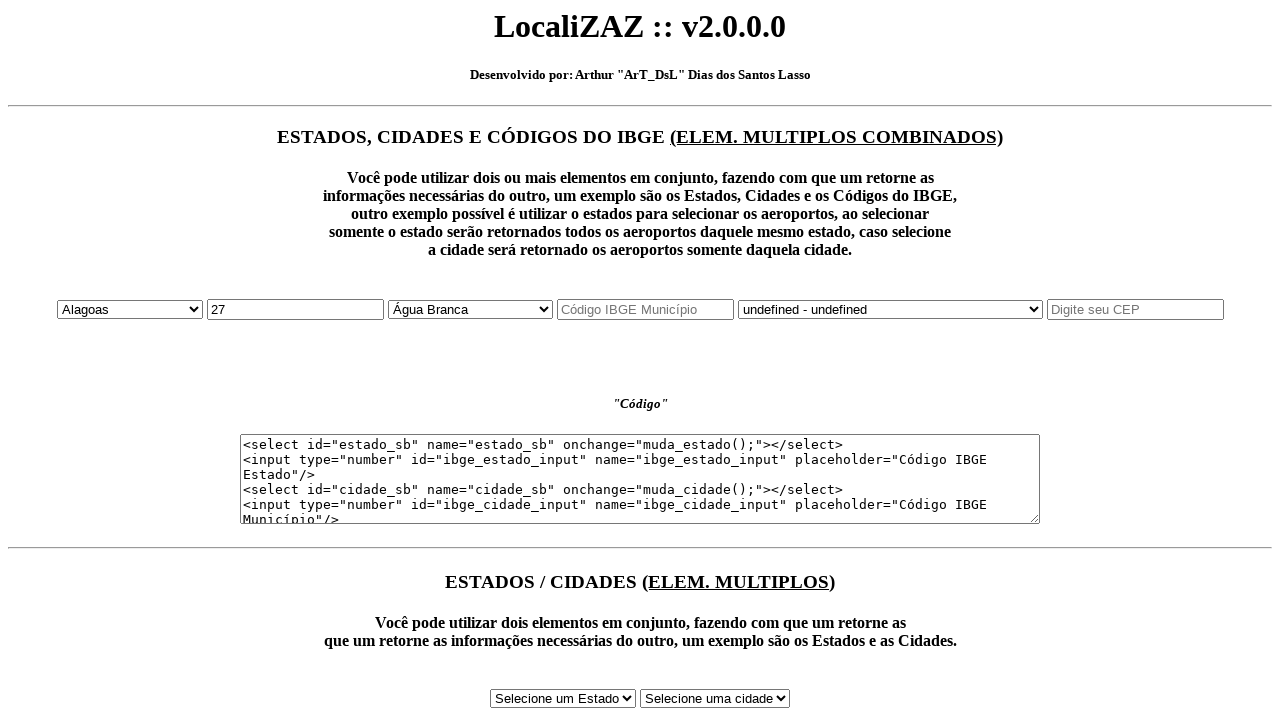

Verified state name 'Alagoas' matches selected text
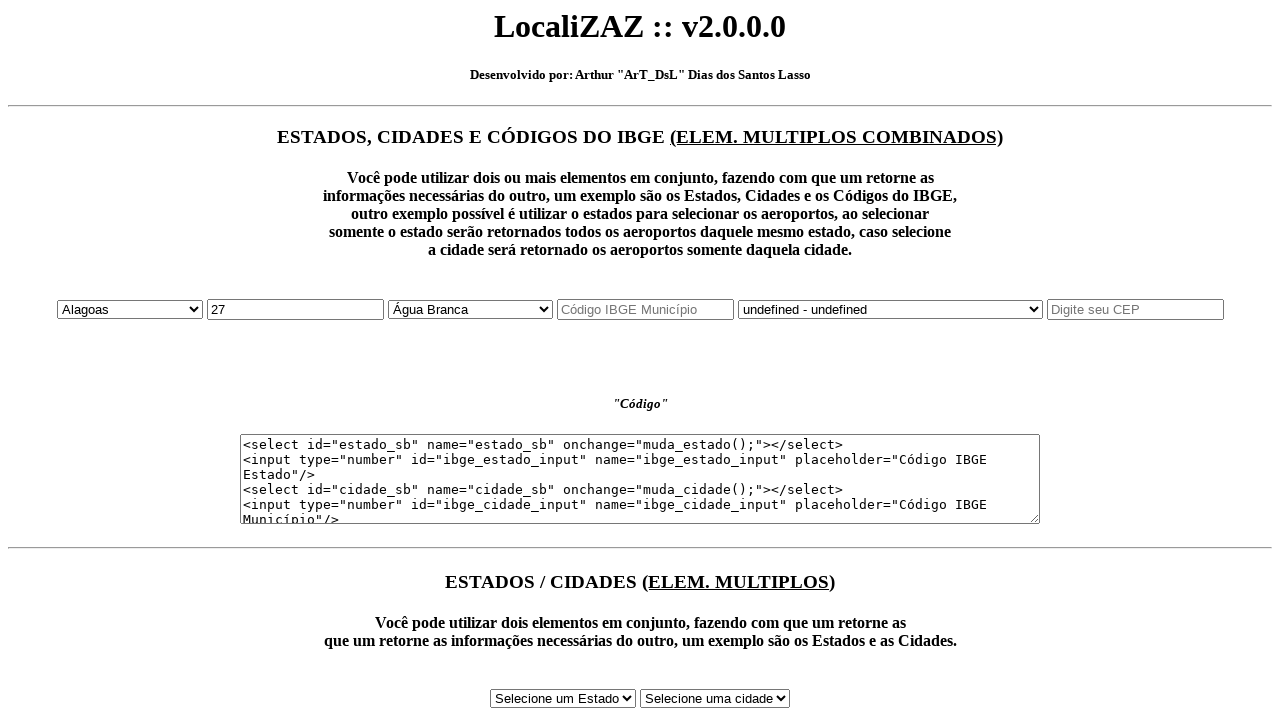

Verified IBGE code '27' matches input value
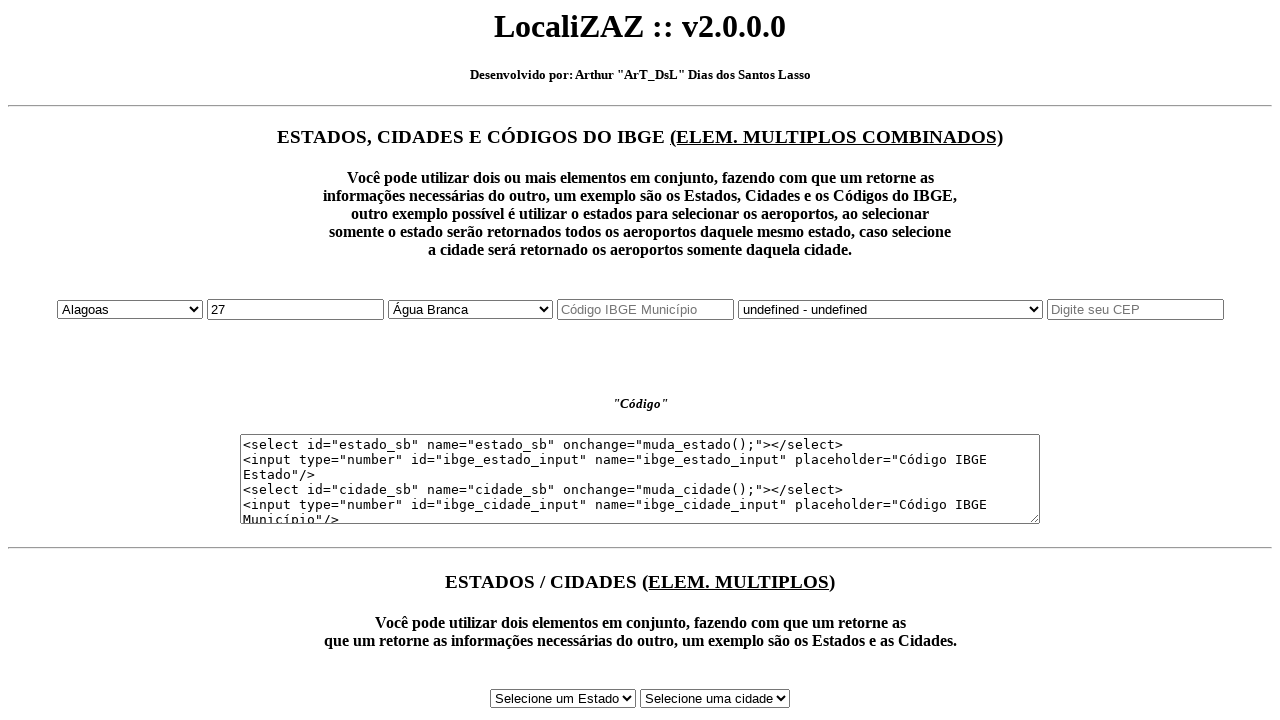

Selected state at index 3: Amapá on #estado_sb
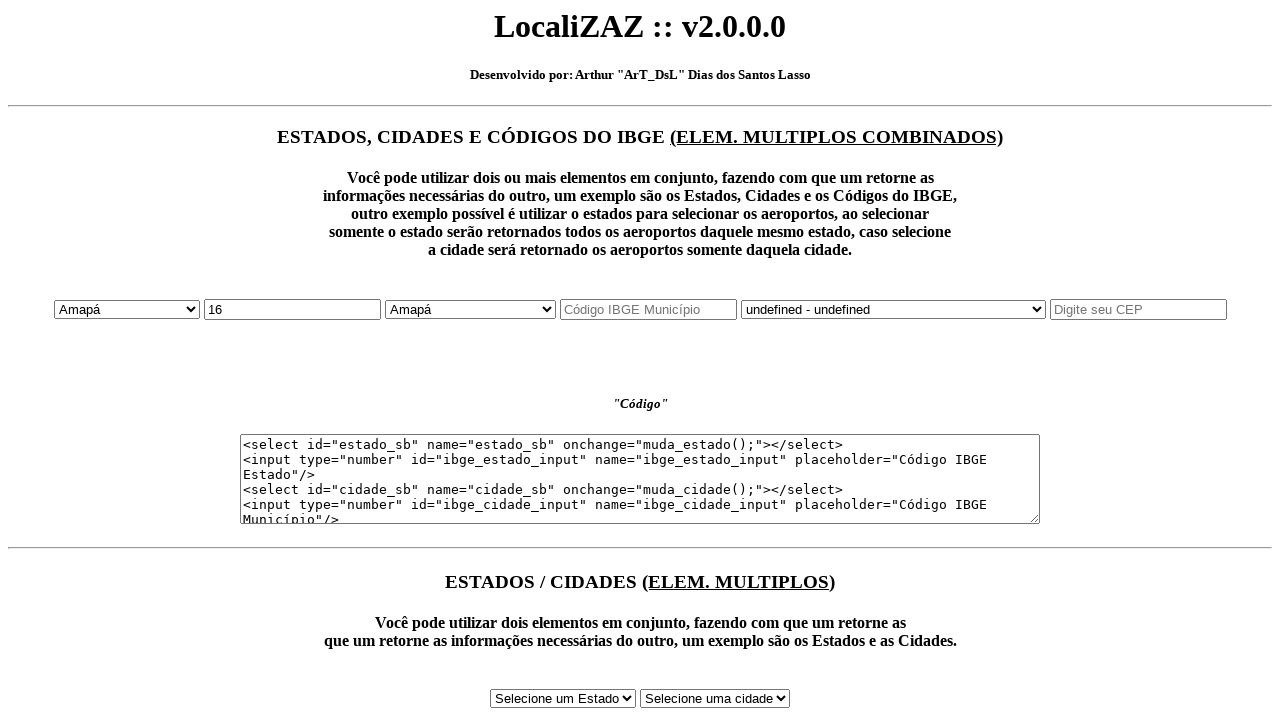

Waited 500ms for IBGE code to update
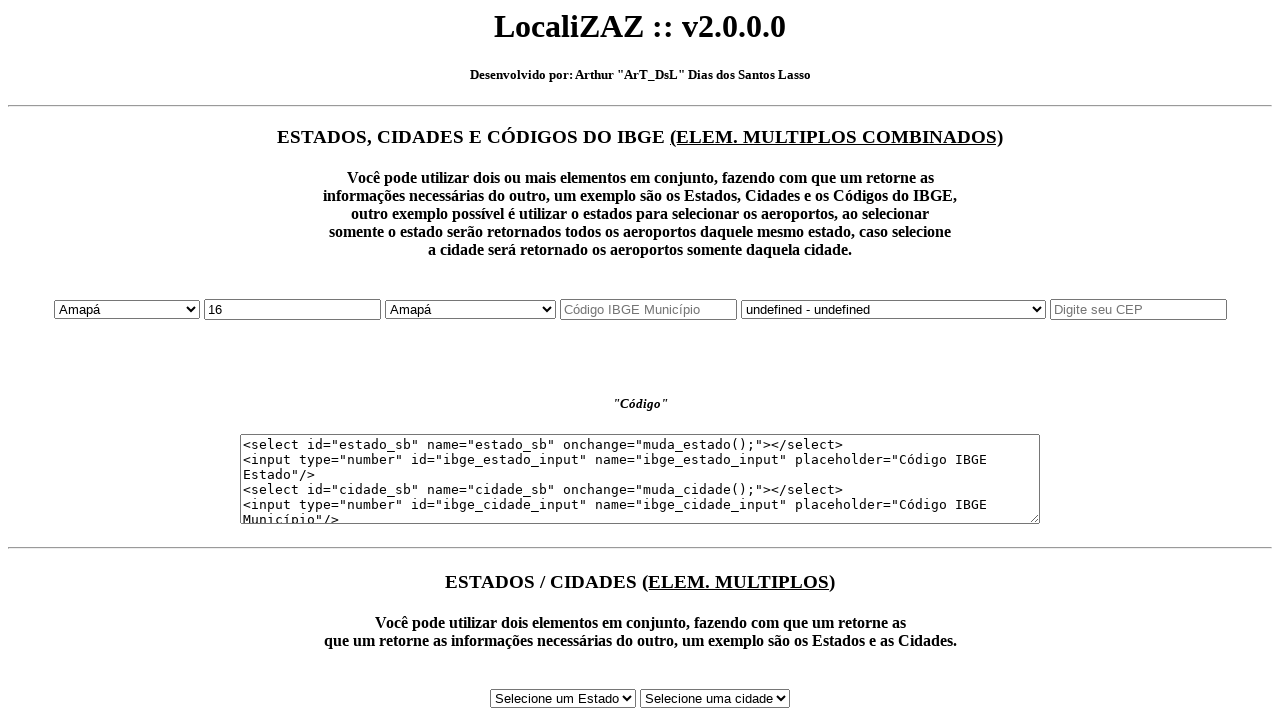

Retrieved selected state text: Amapá
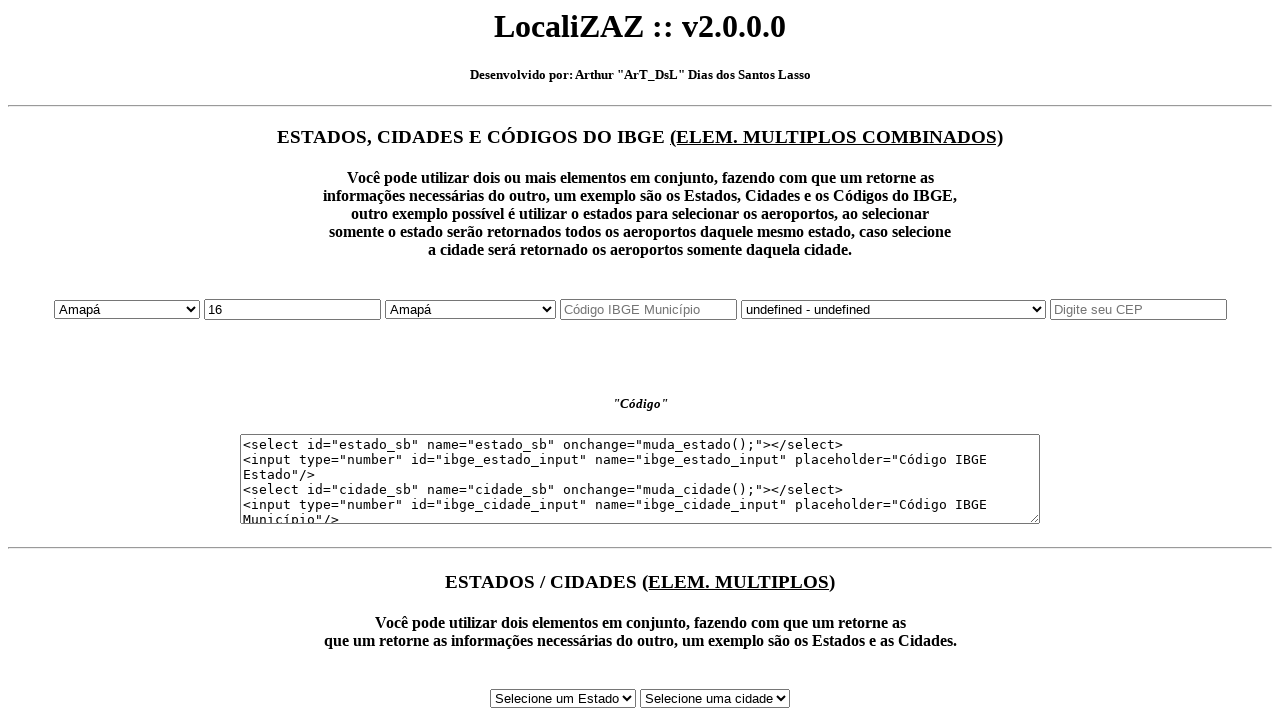

Retrieved IBGE code value: 16
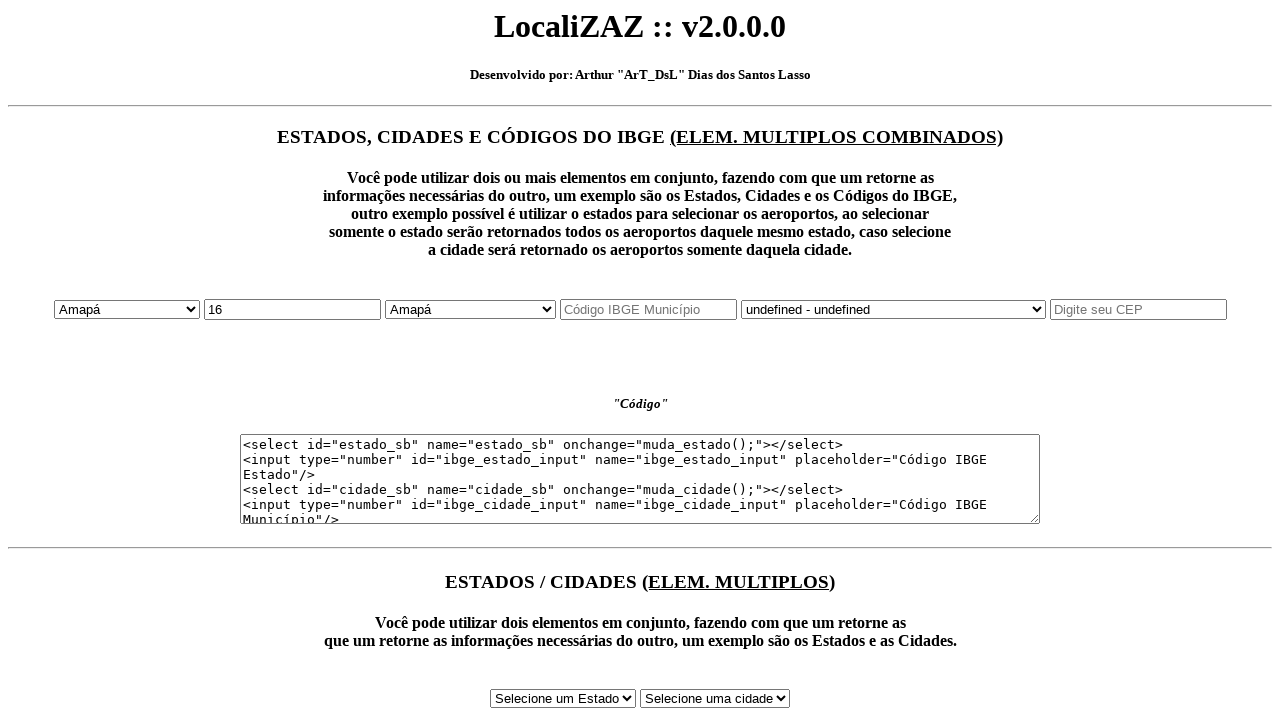

Verified state name 'Amapá' matches selected text
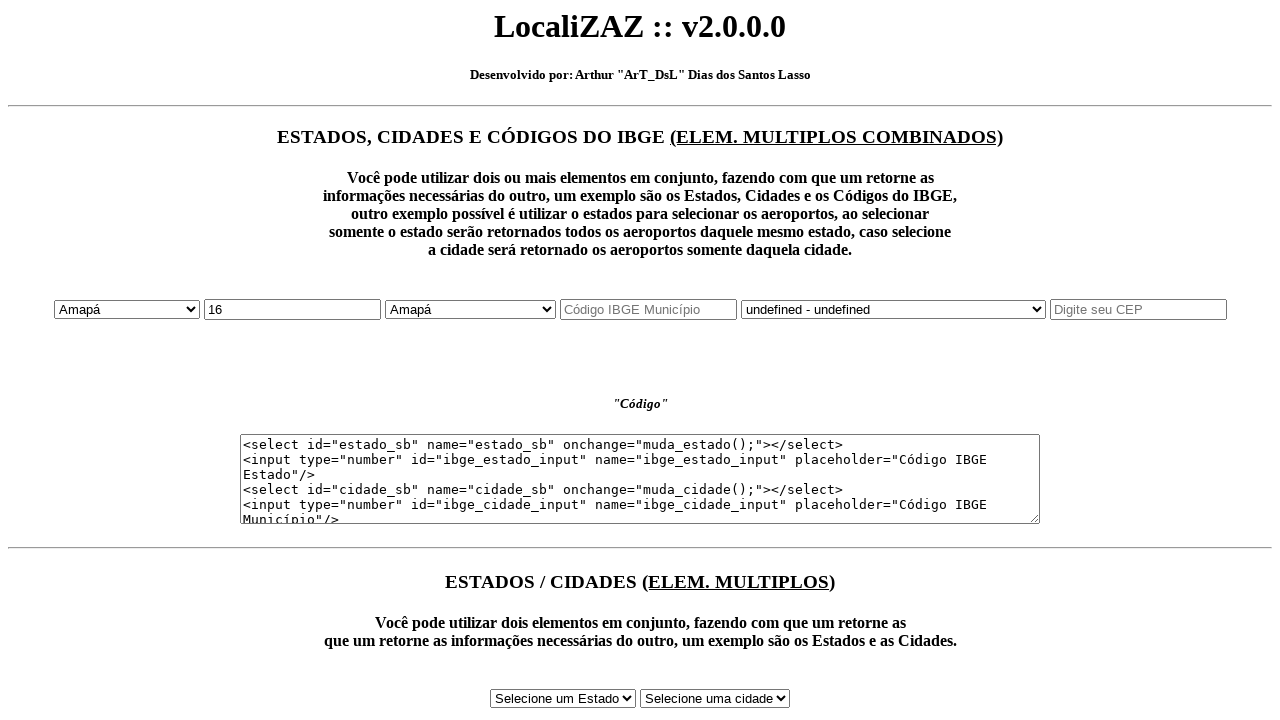

Verified IBGE code '16' matches input value
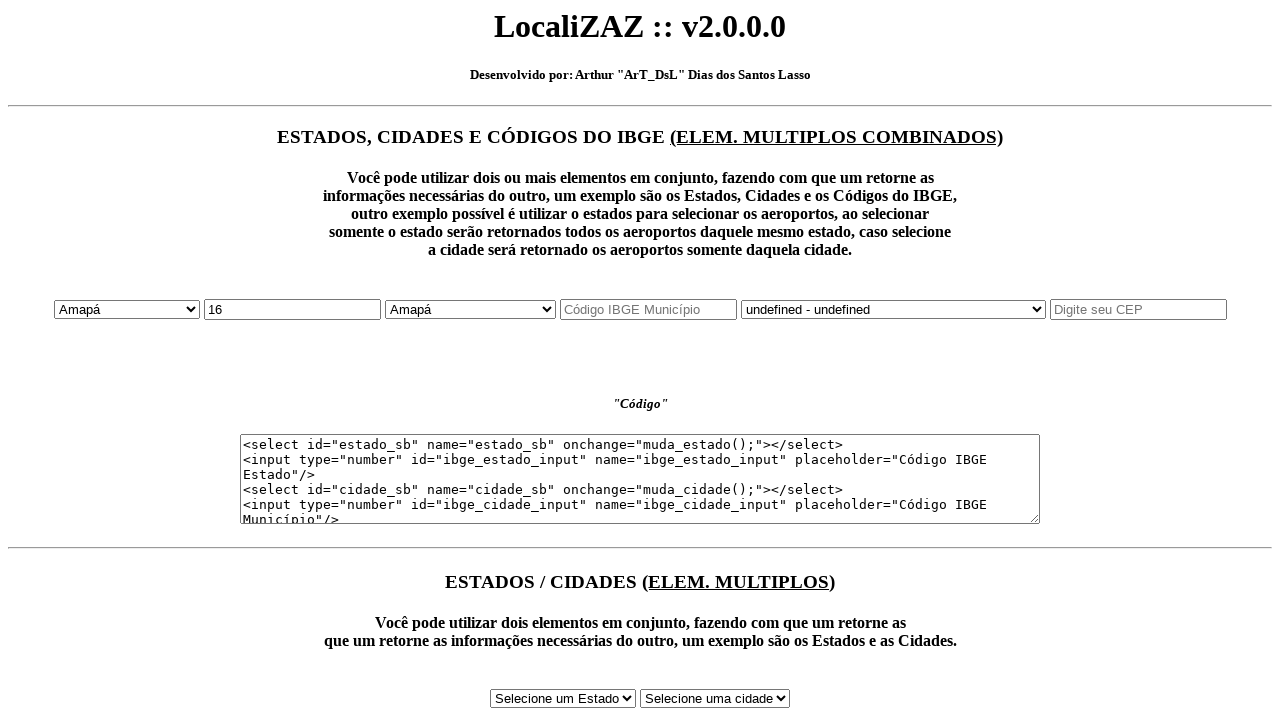

Selected state at index 4: Amazonas on #estado_sb
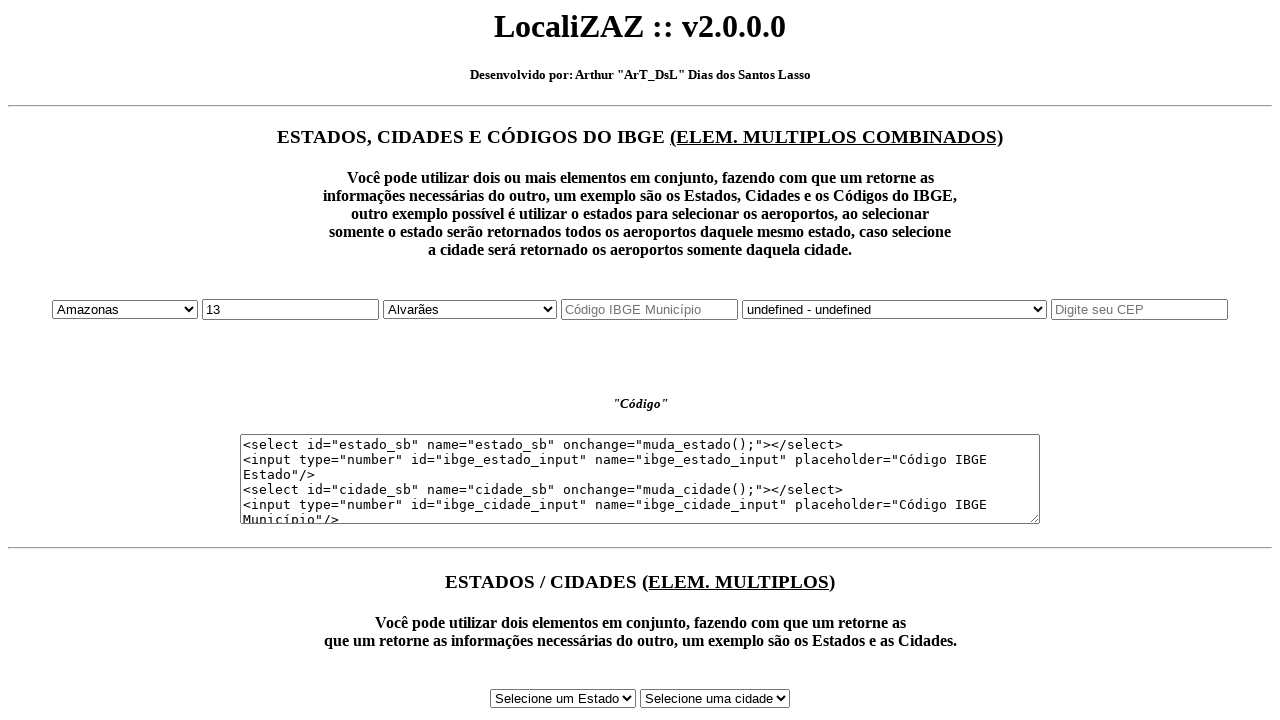

Waited 500ms for IBGE code to update
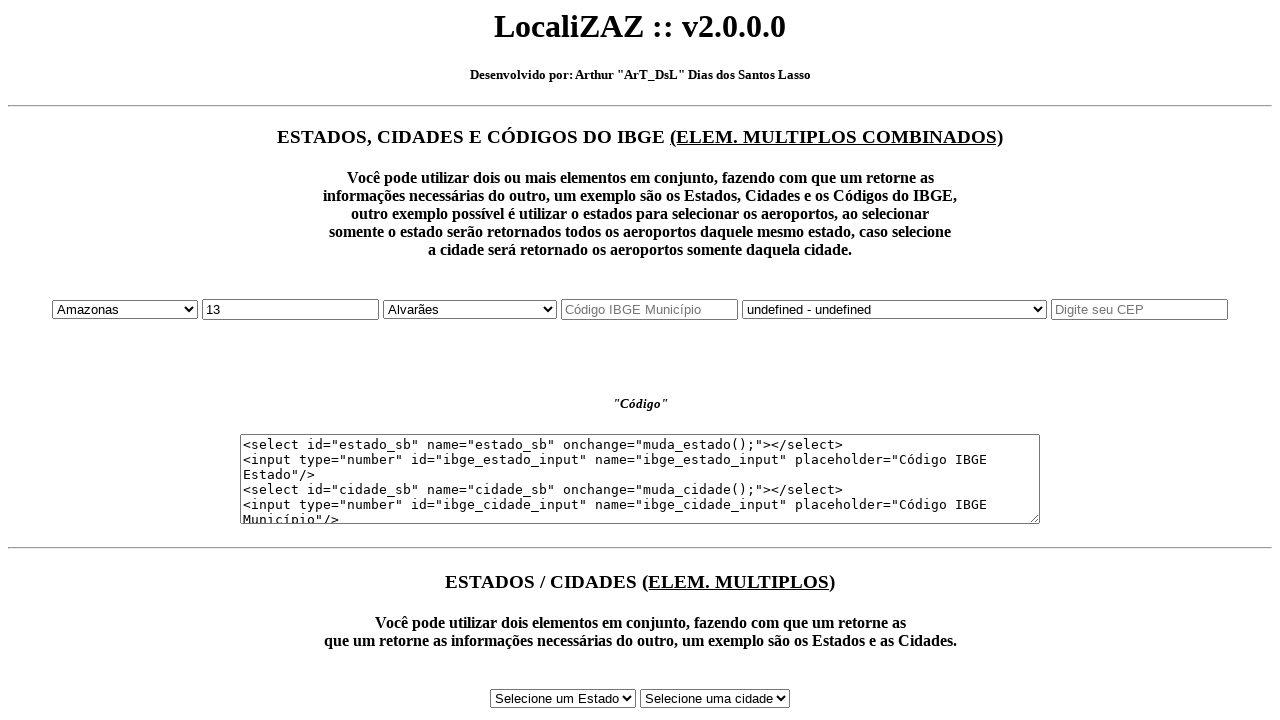

Retrieved selected state text: Amazonas
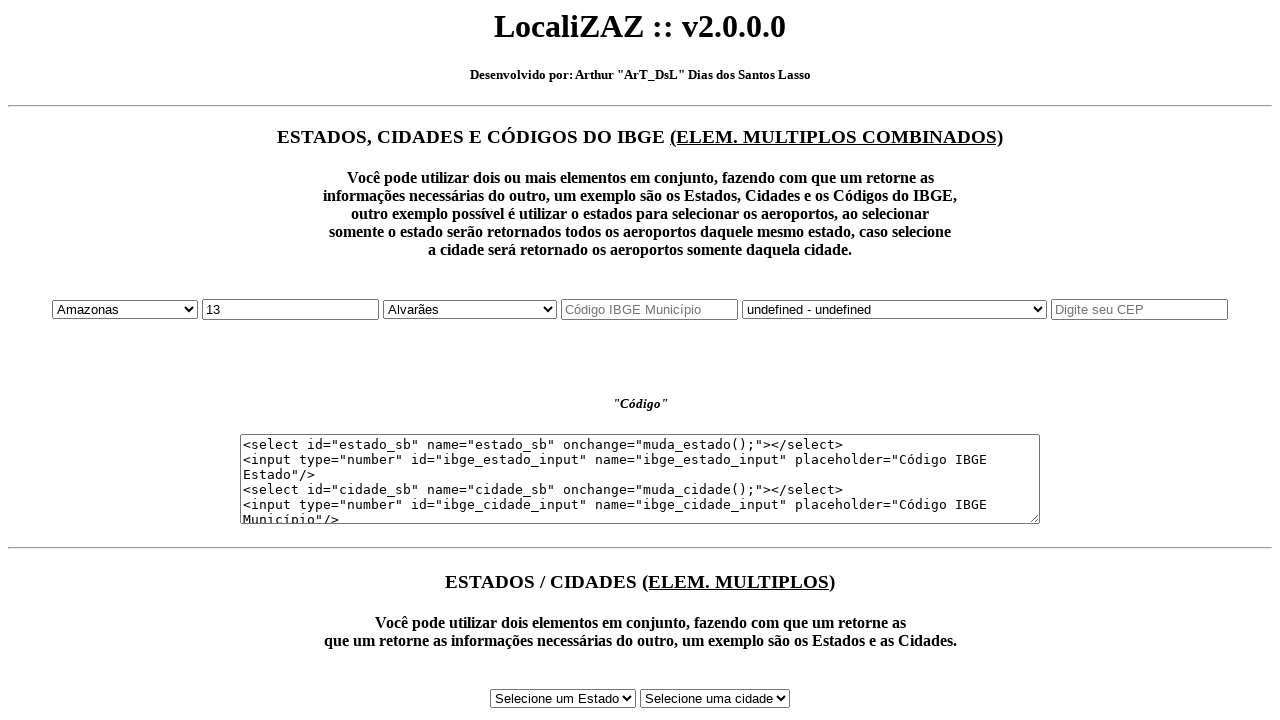

Retrieved IBGE code value: 13
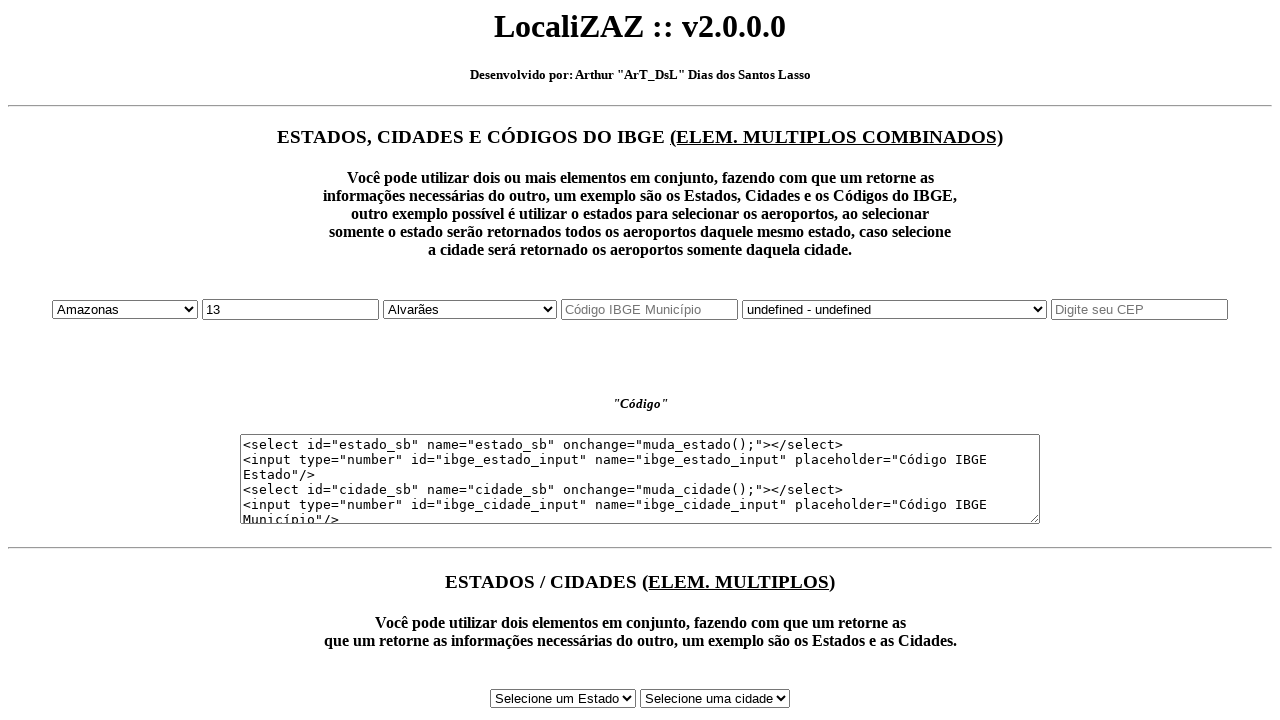

Verified state name 'Amazonas' matches selected text
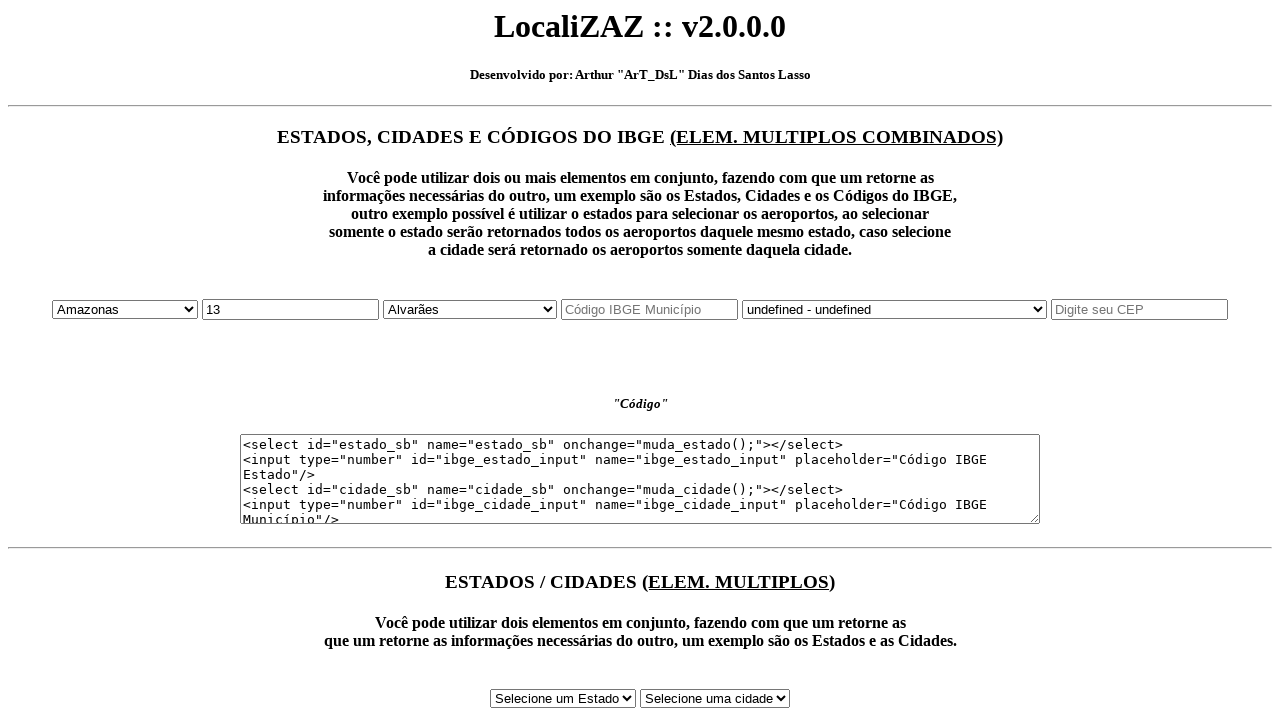

Verified IBGE code '13' matches input value
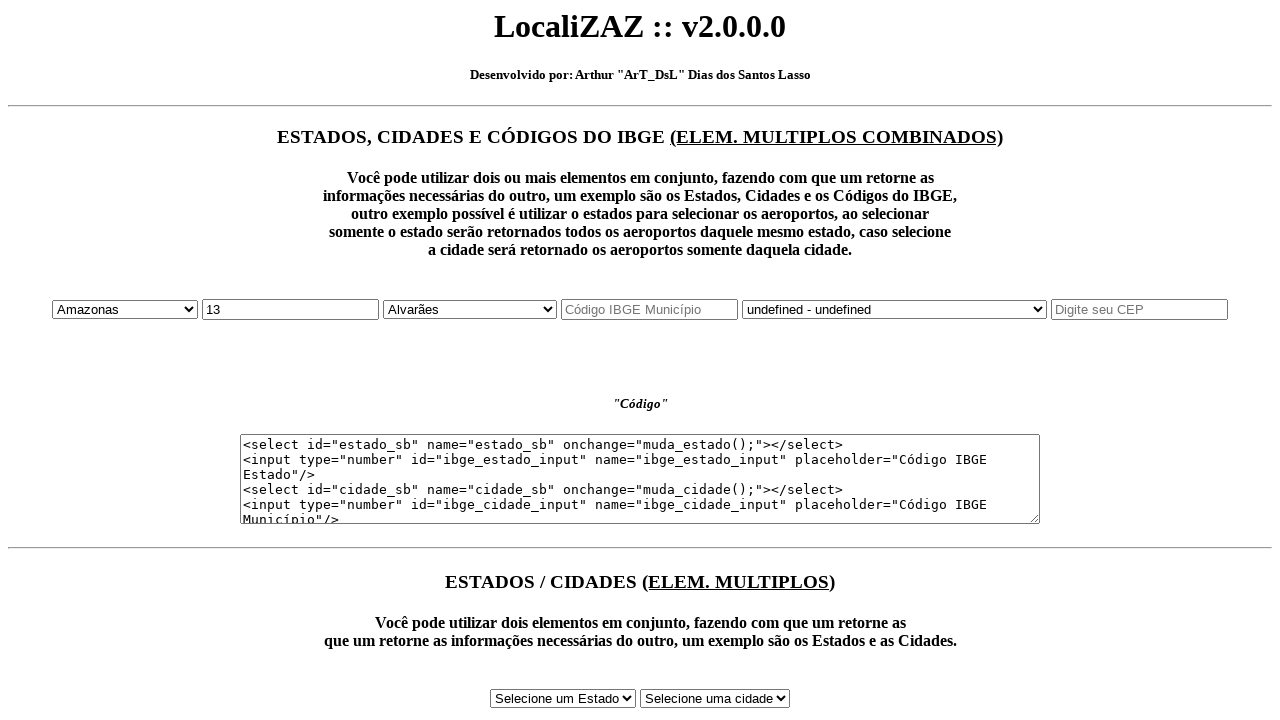

Selected state at index 5: Bahia on #estado_sb
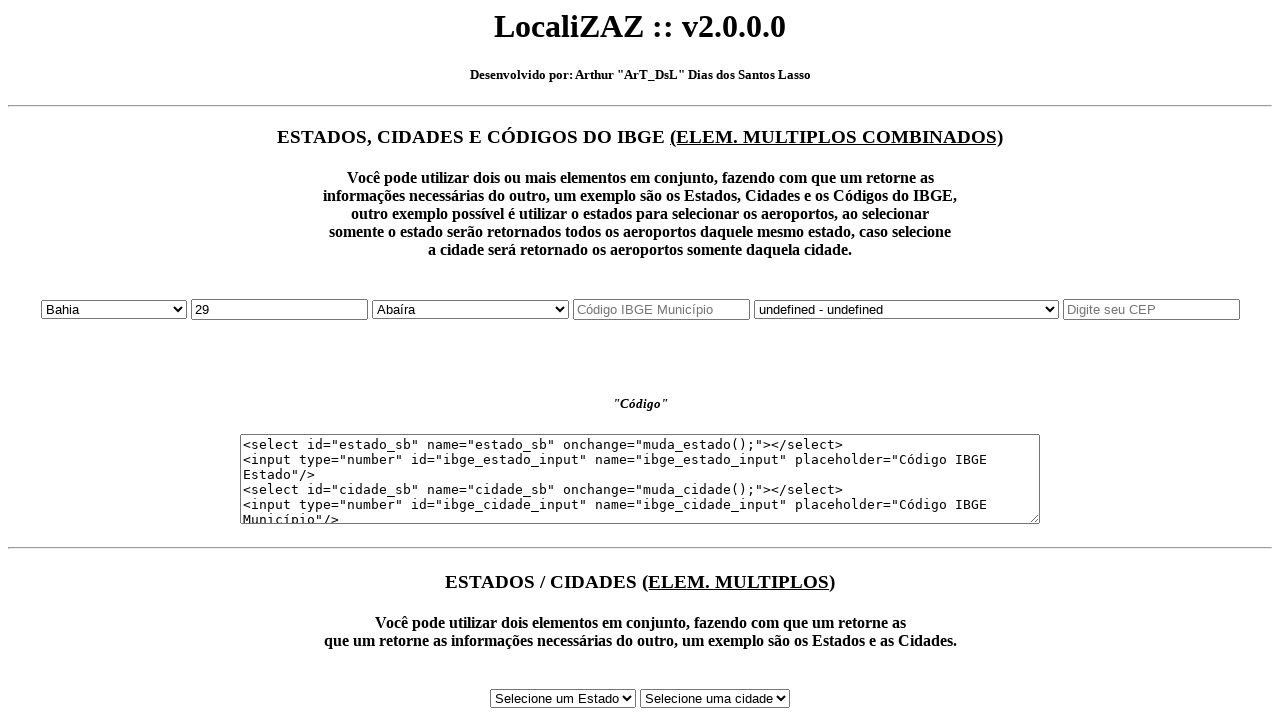

Waited 500ms for IBGE code to update
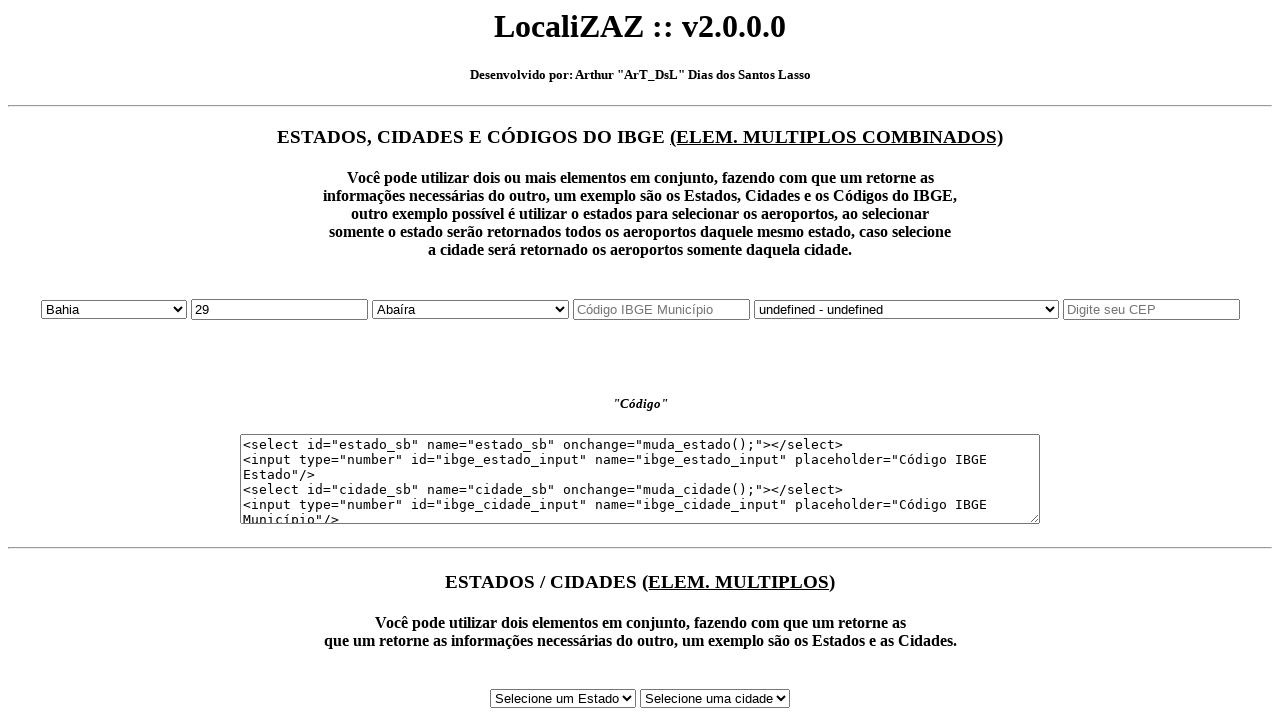

Retrieved selected state text: Bahia
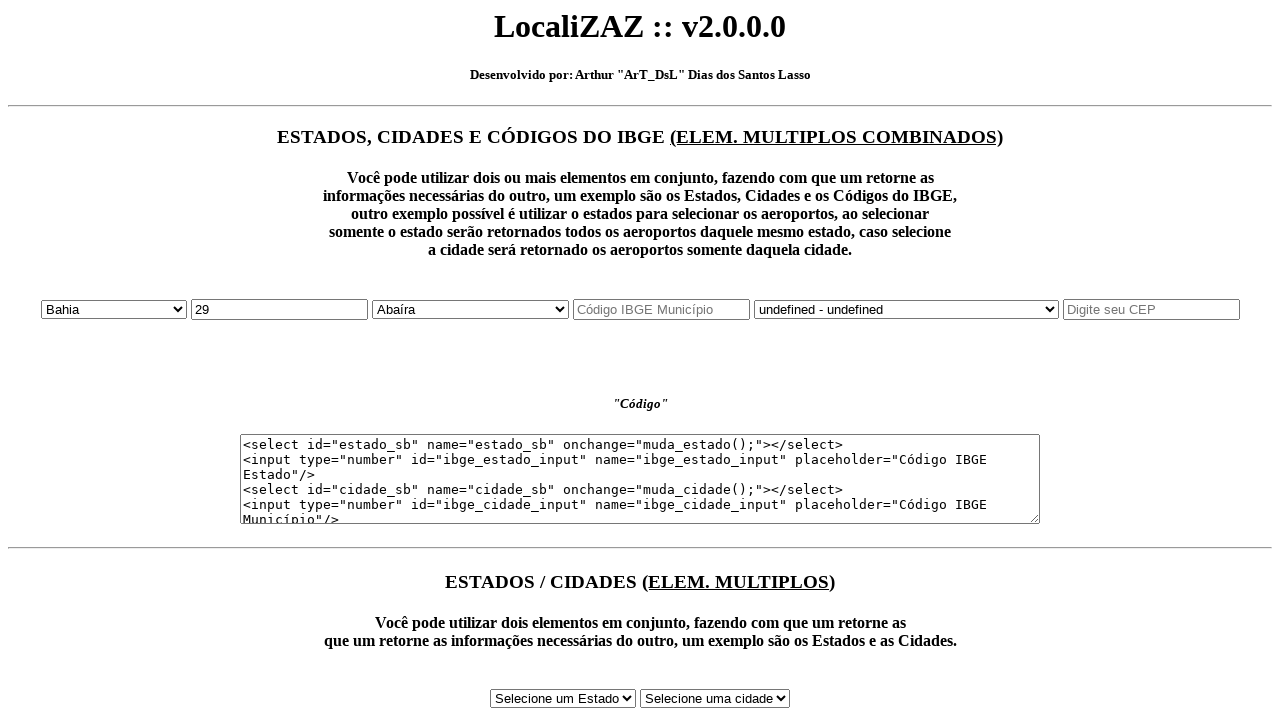

Retrieved IBGE code value: 29
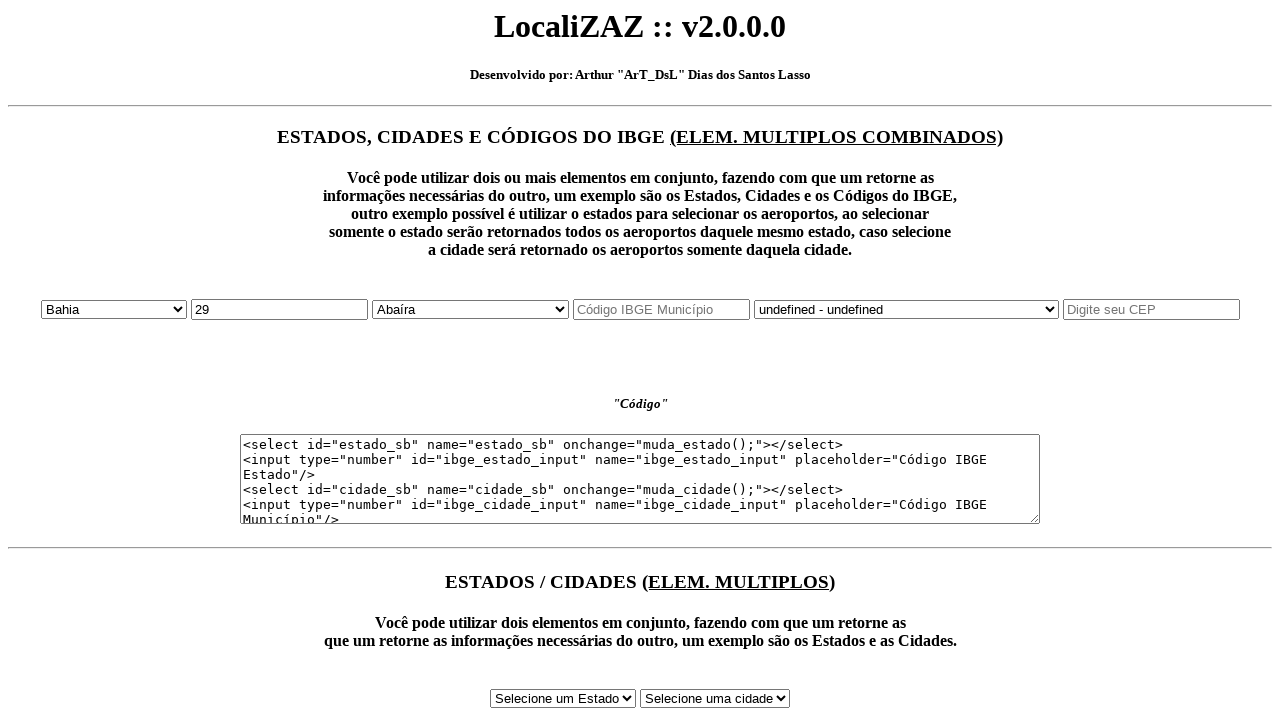

Verified state name 'Bahia' matches selected text
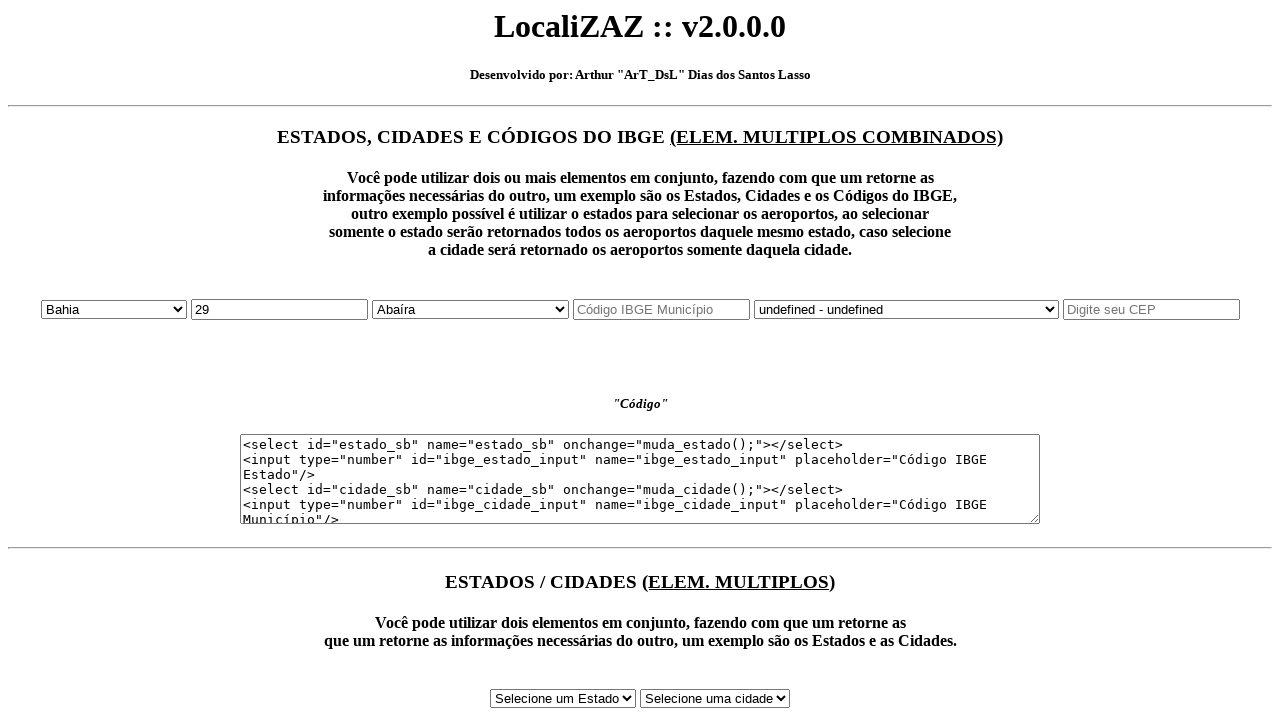

Verified IBGE code '29' matches input value
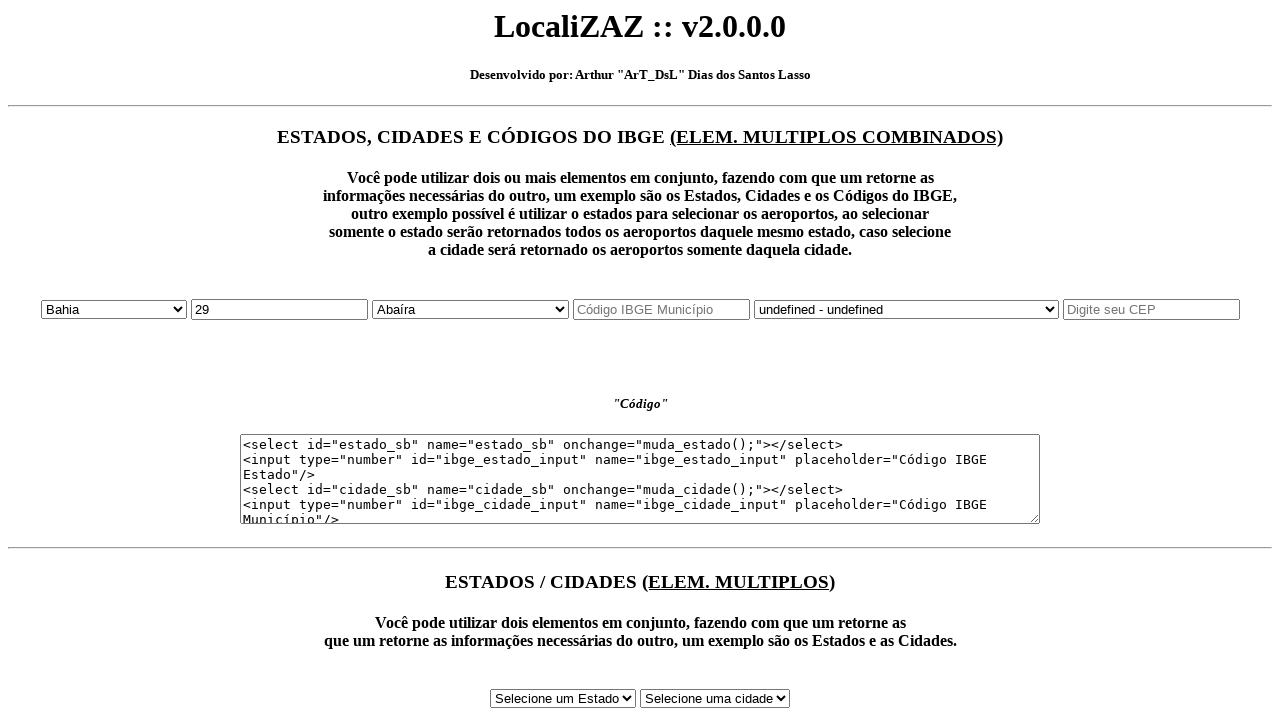

Selected state at index 6: Ceará on #estado_sb
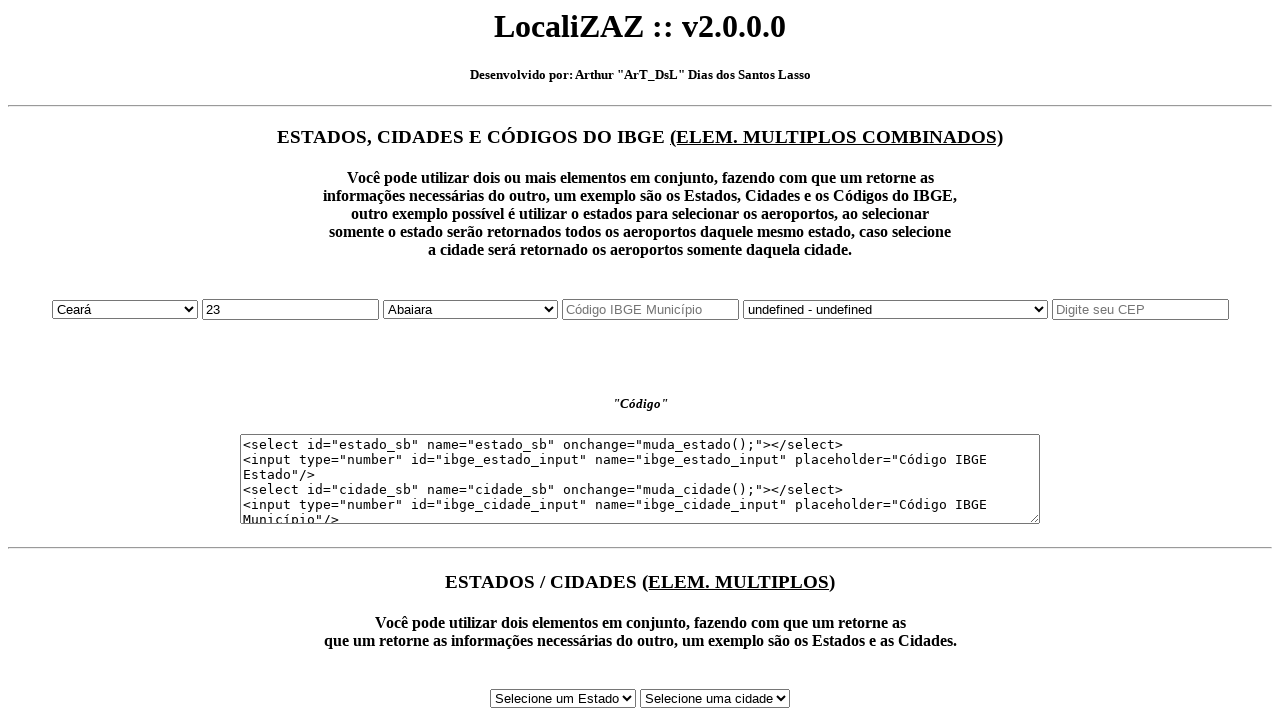

Waited 500ms for IBGE code to update
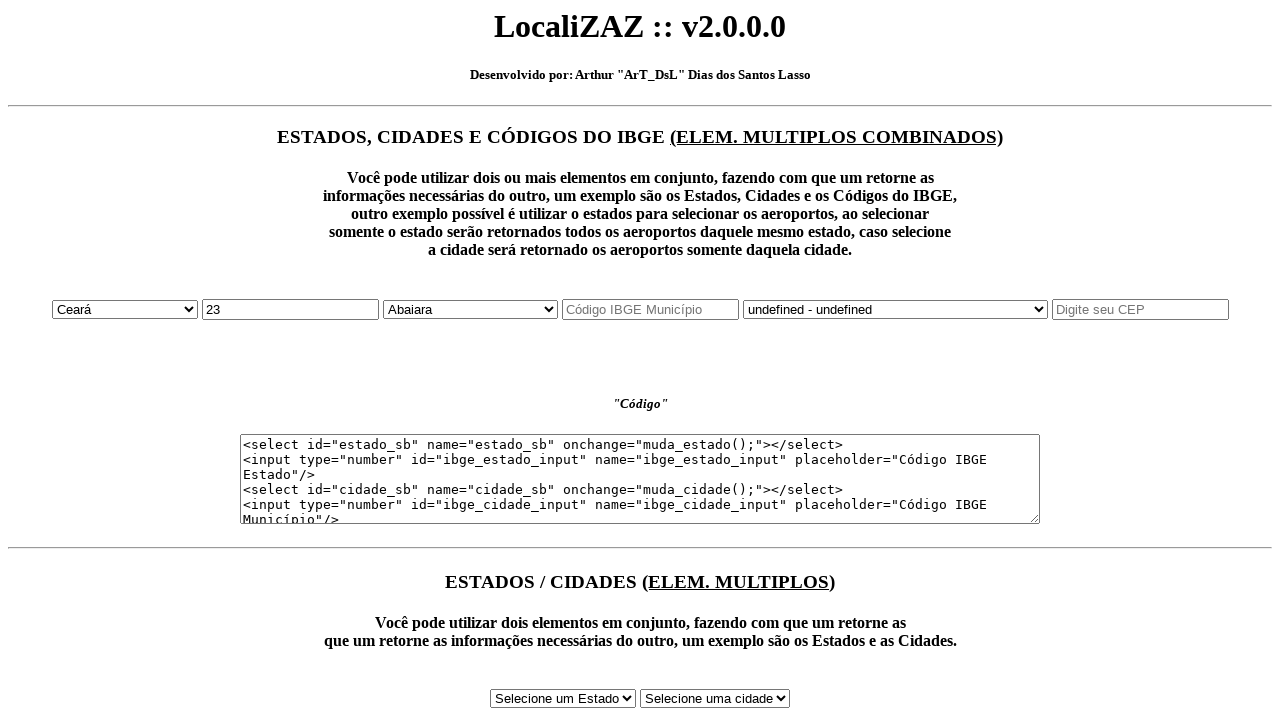

Retrieved selected state text: Ceará
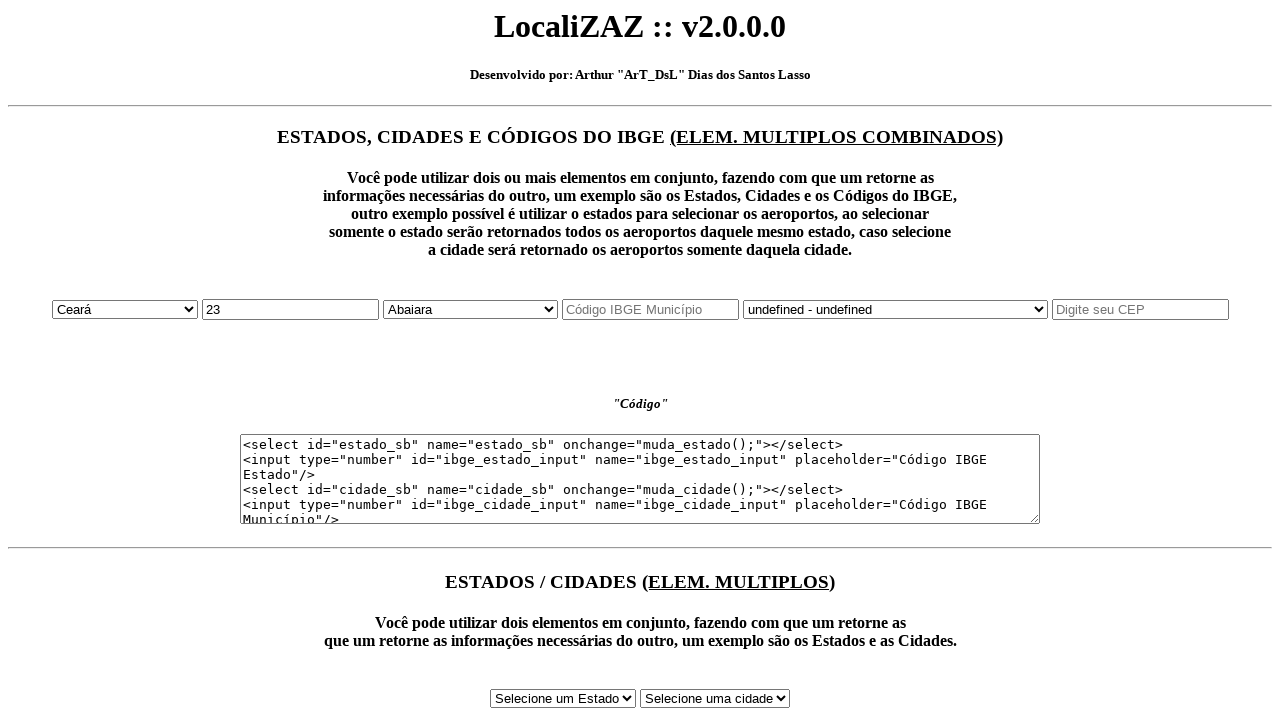

Retrieved IBGE code value: 23
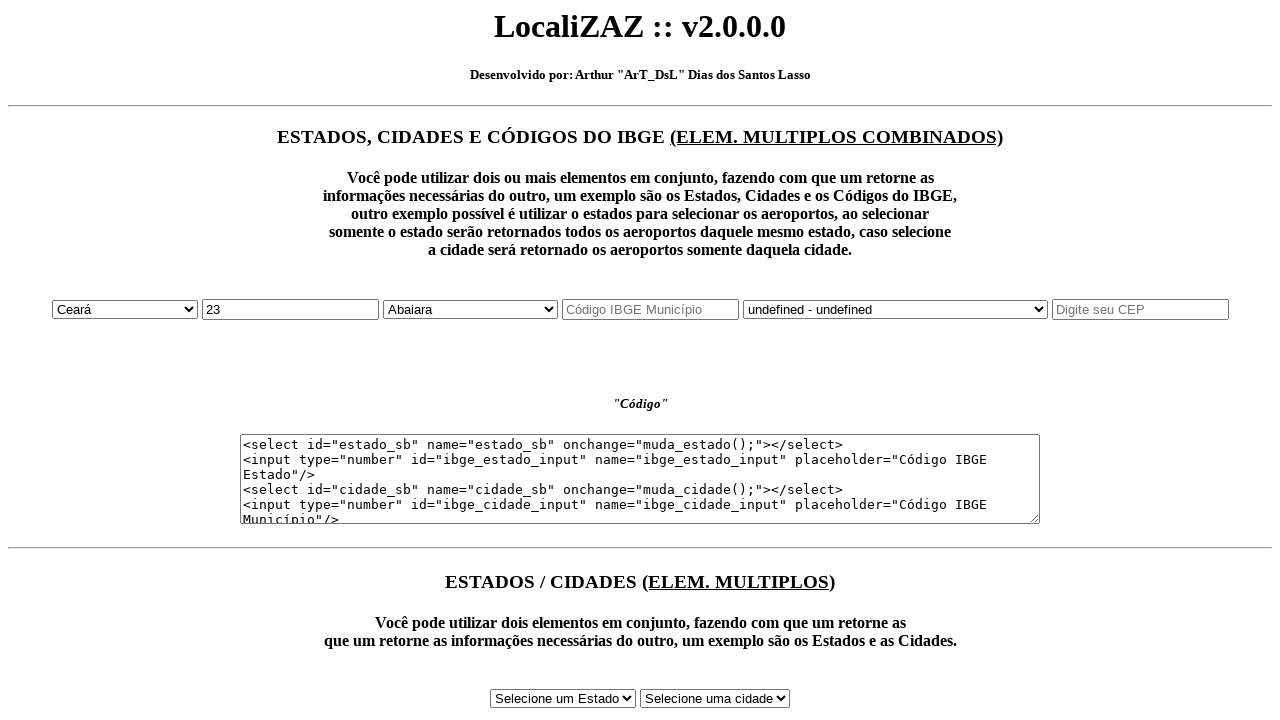

Verified state name 'Ceará' matches selected text
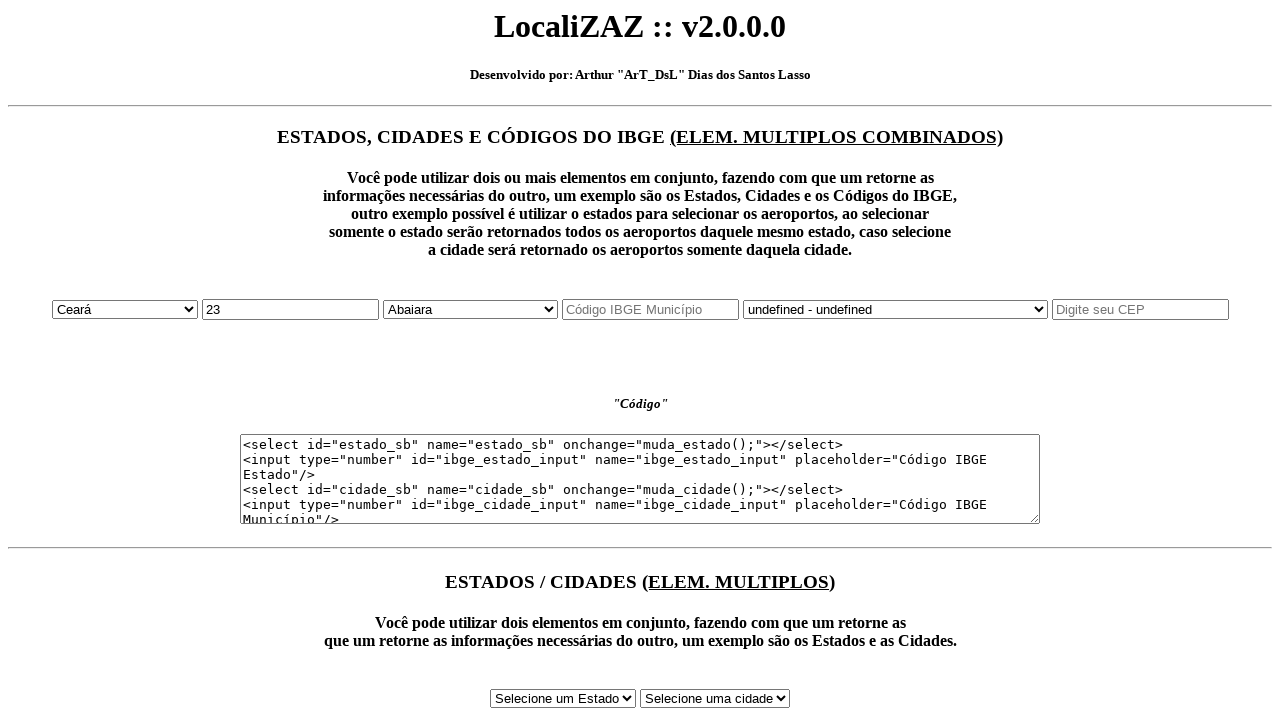

Verified IBGE code '23' matches input value
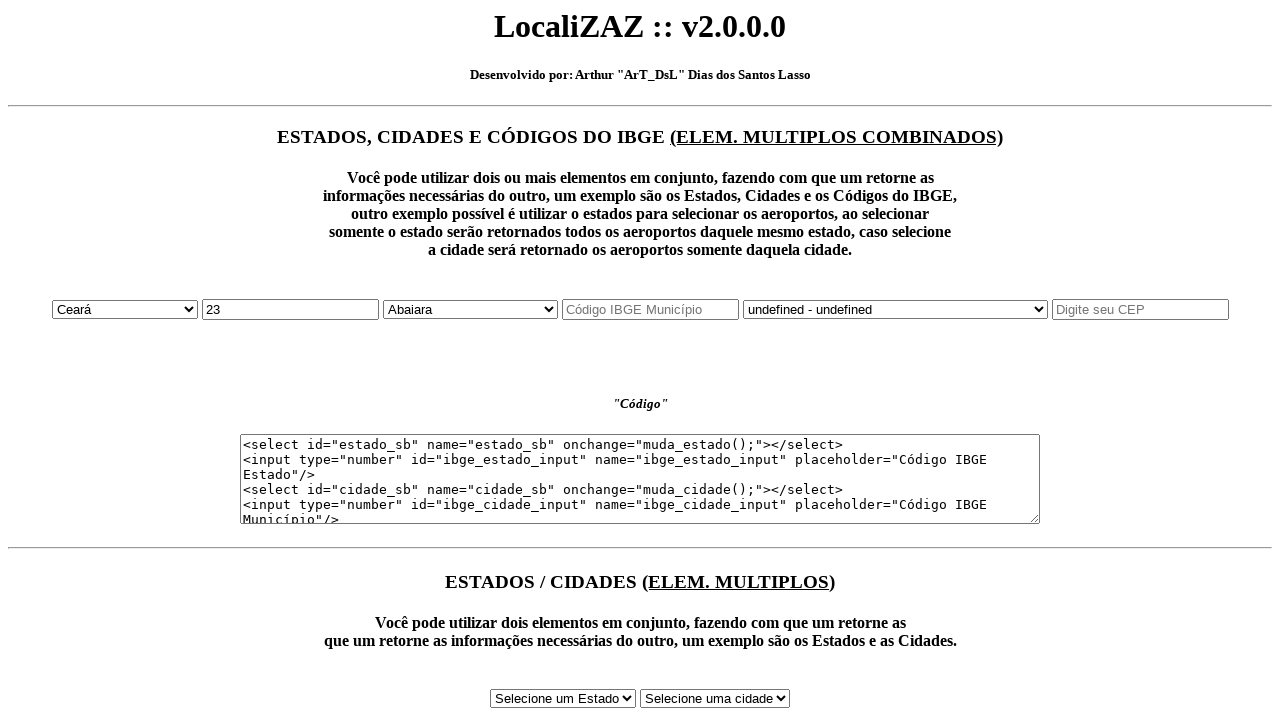

Selected state at index 7: Distrito Federal on #estado_sb
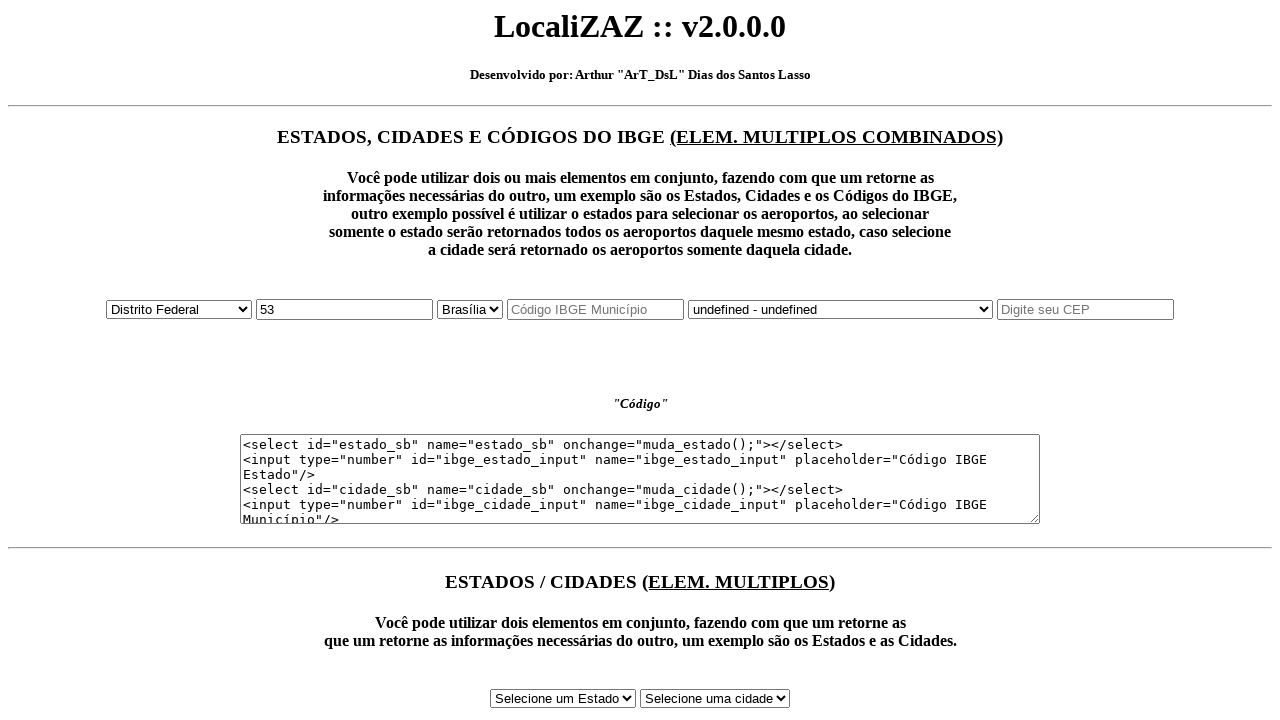

Waited 500ms for IBGE code to update
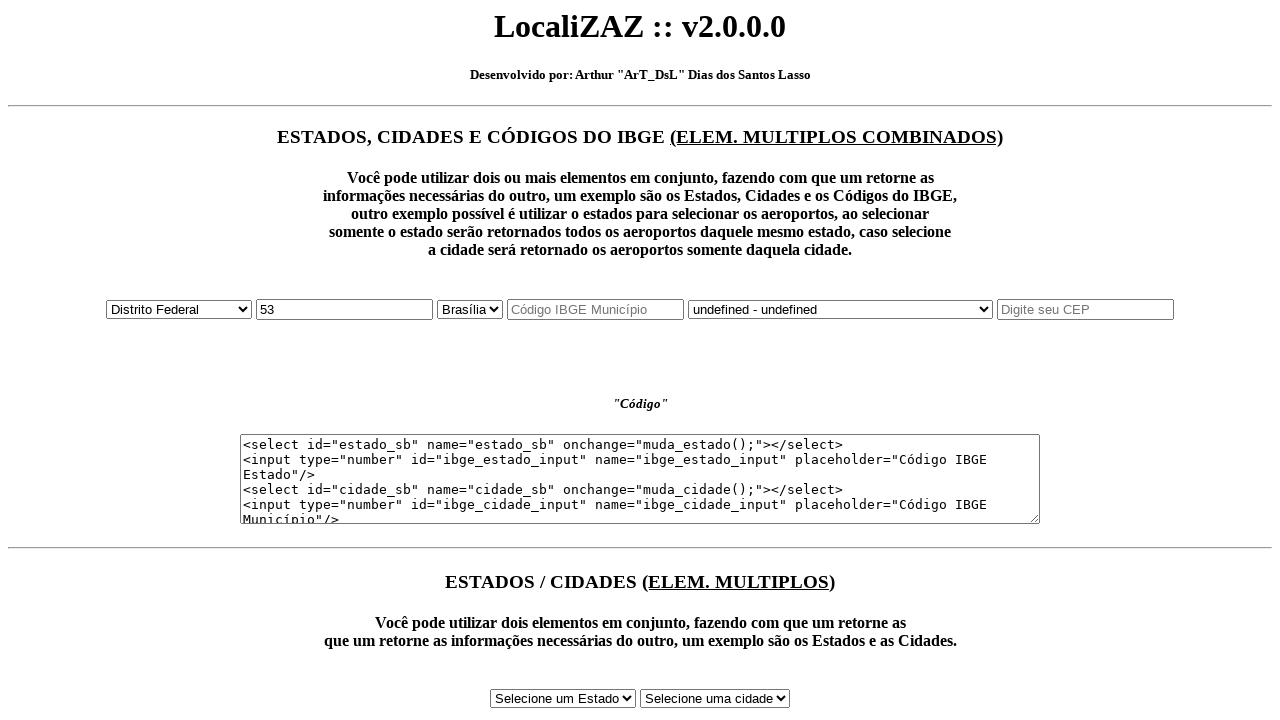

Retrieved selected state text: Distrito Federal
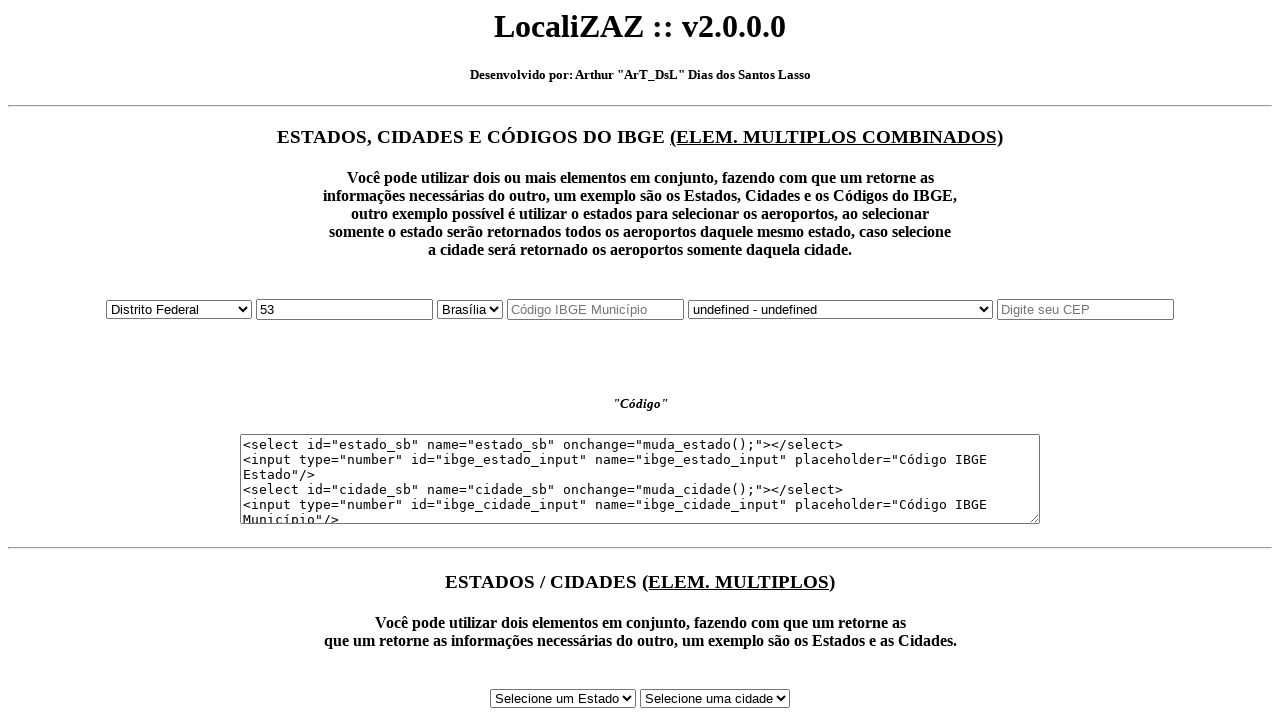

Retrieved IBGE code value: 53
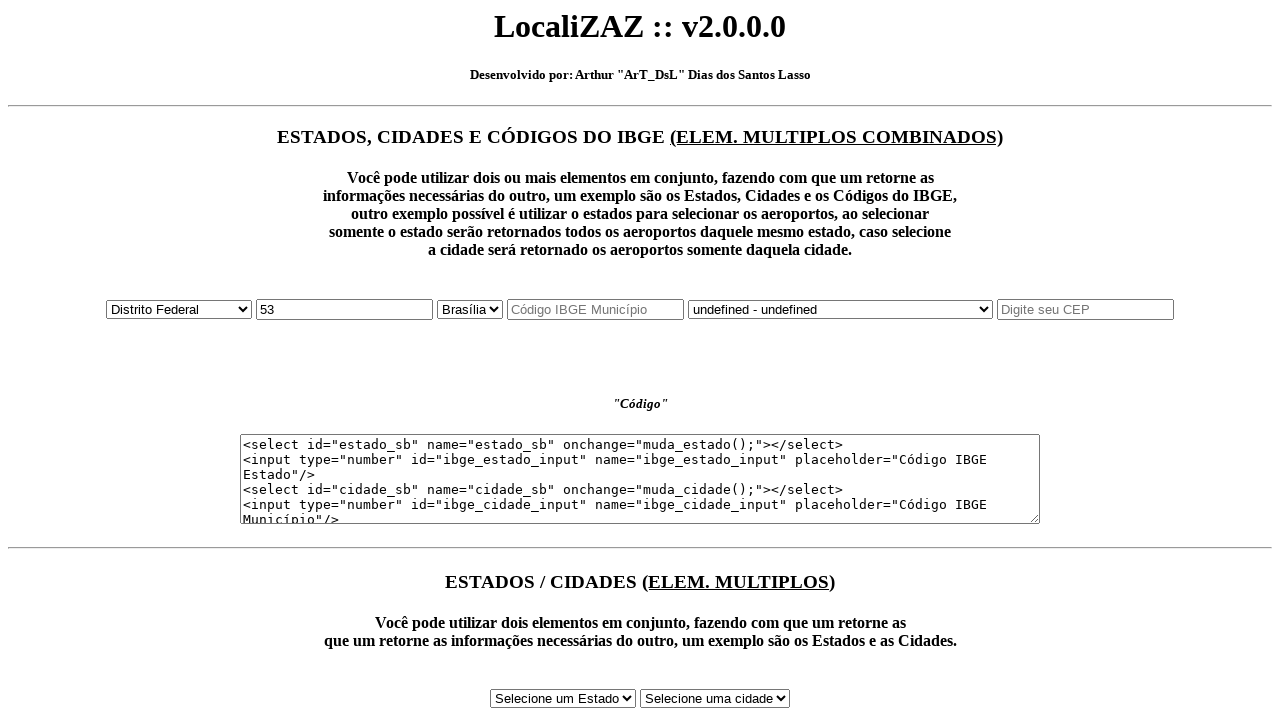

Verified state name 'Distrito Federal' matches selected text
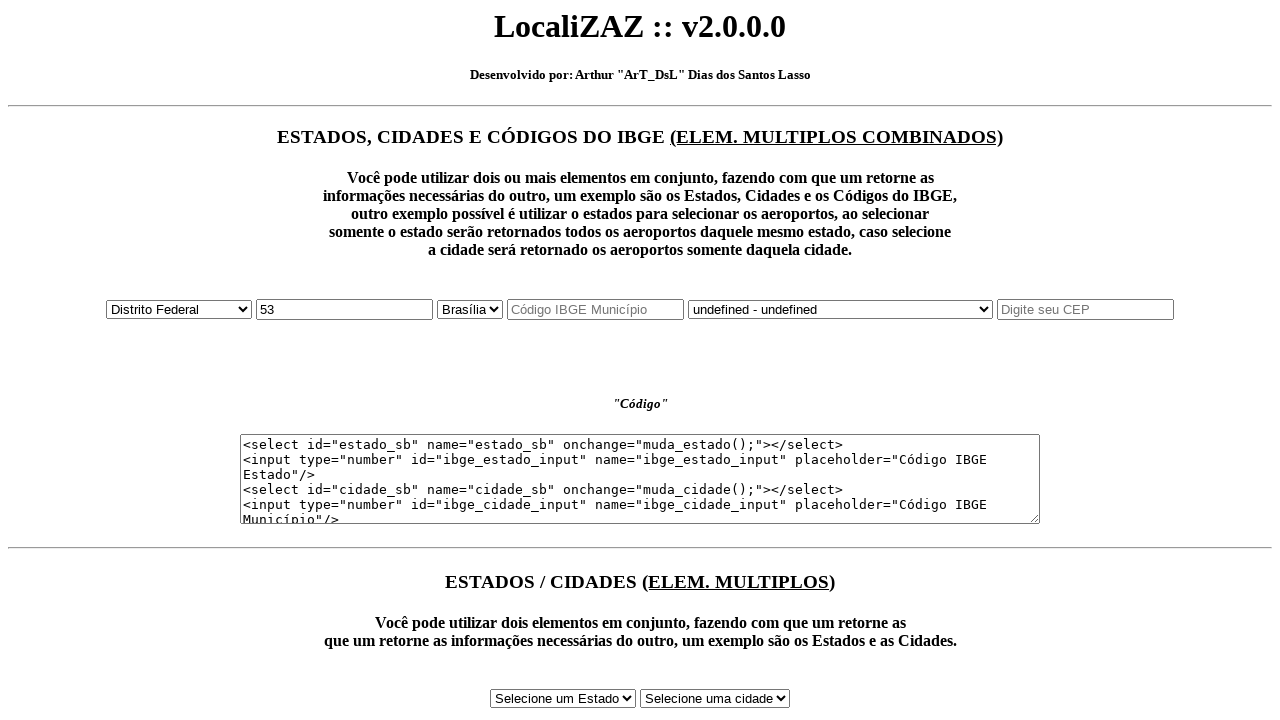

Verified IBGE code '53' matches input value
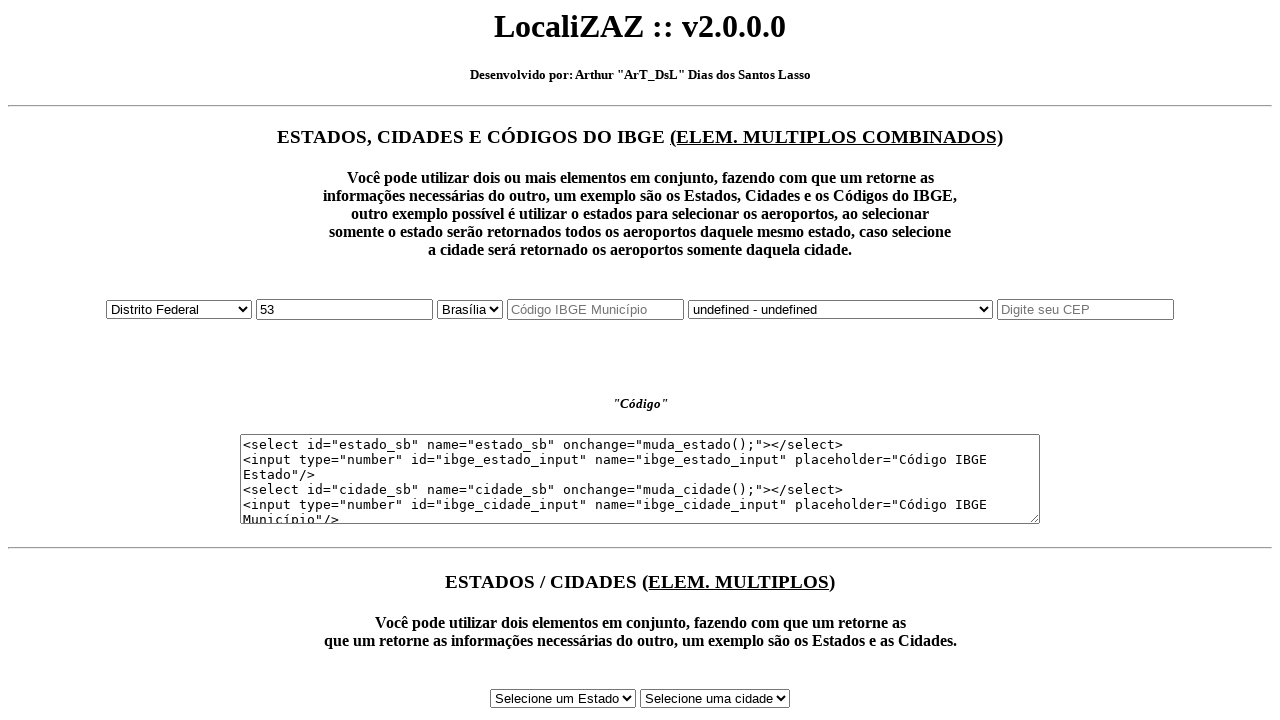

Selected state at index 8: Espírito Santo on #estado_sb
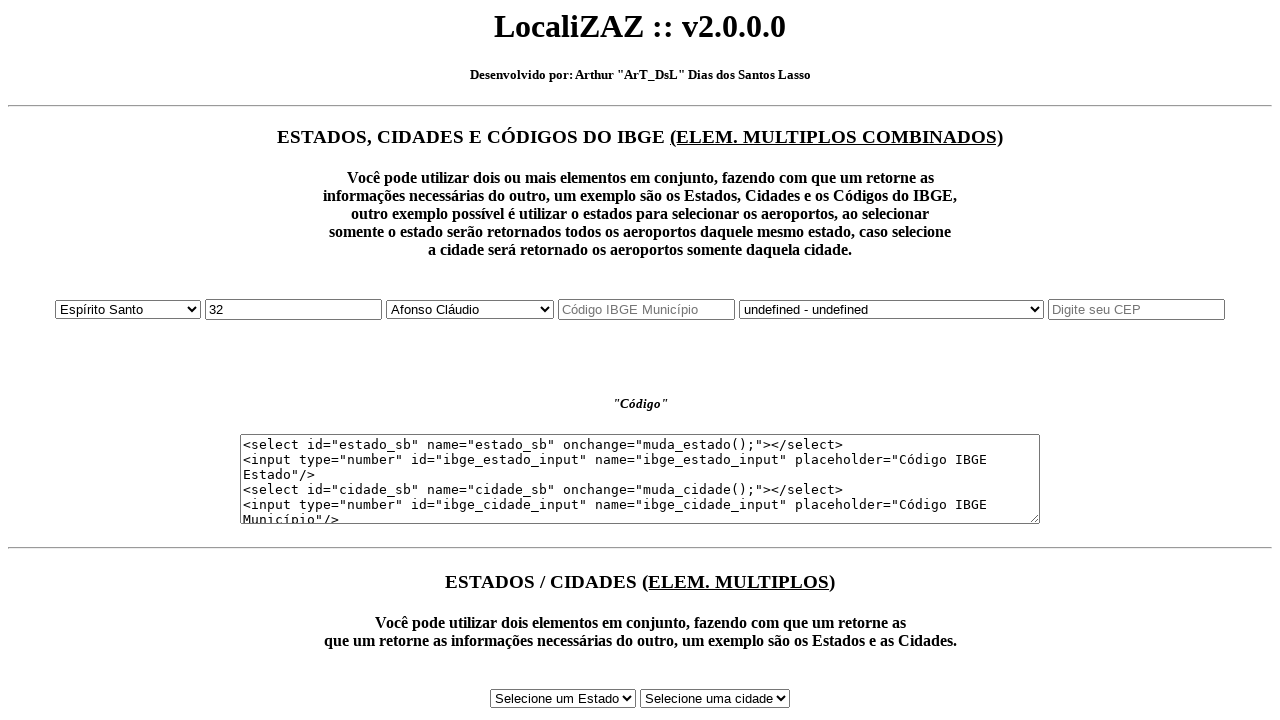

Waited 500ms for IBGE code to update
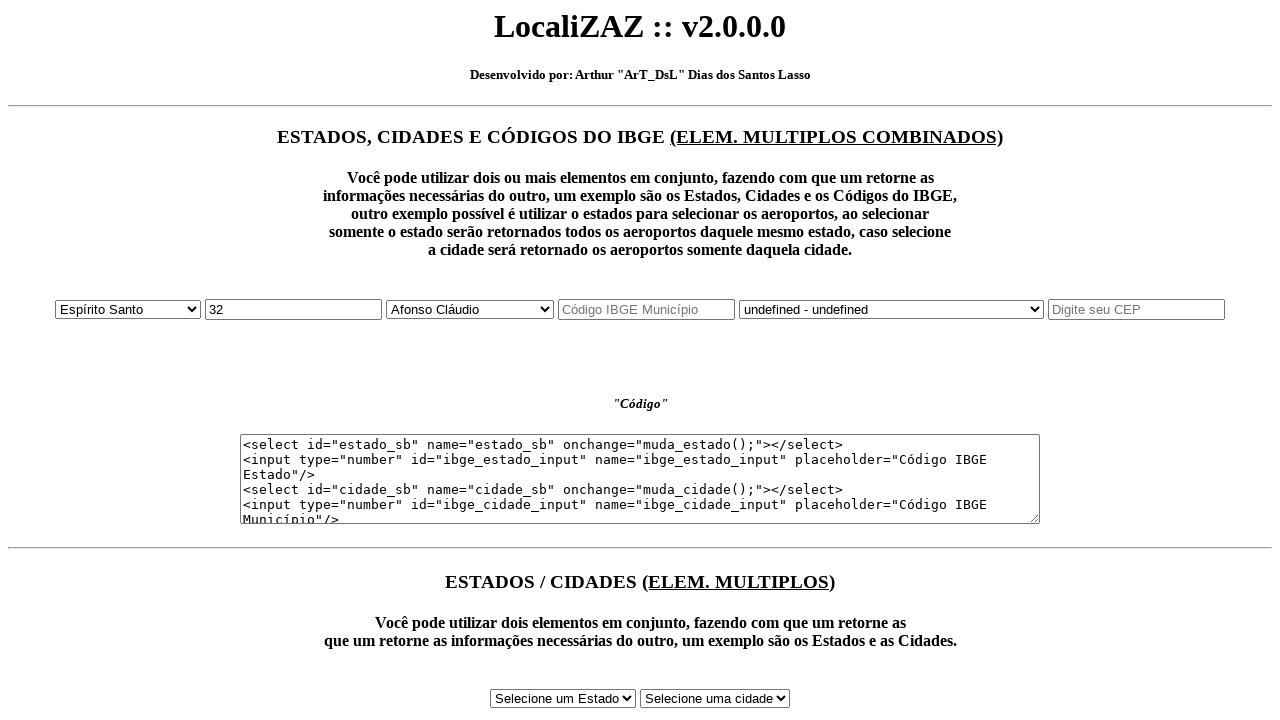

Retrieved selected state text: Espírito Santo
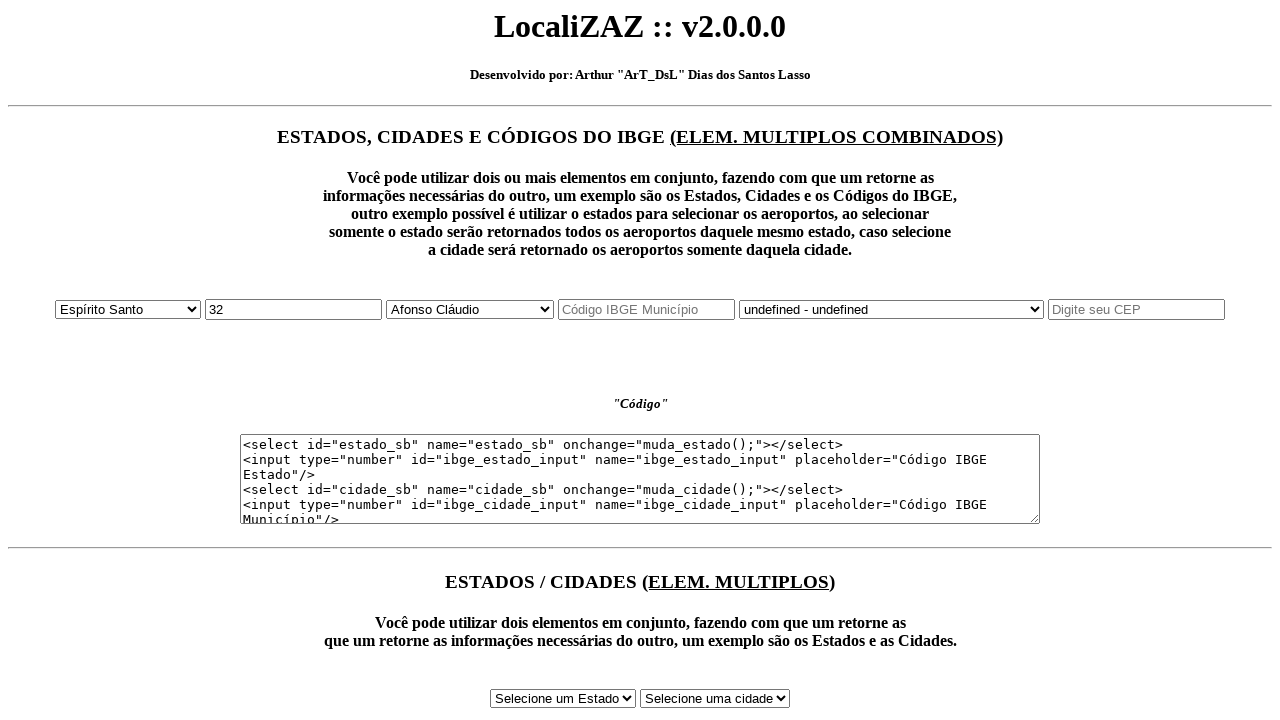

Retrieved IBGE code value: 32
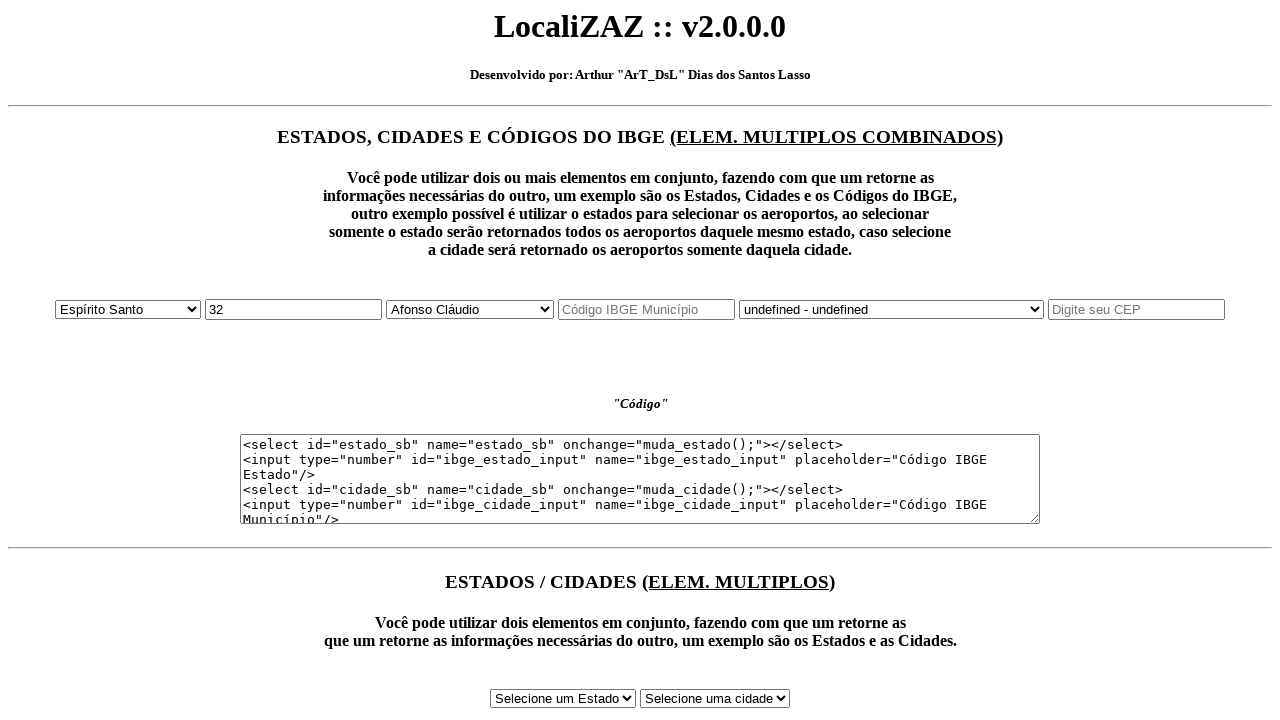

Verified state name 'Espírito Santo' matches selected text
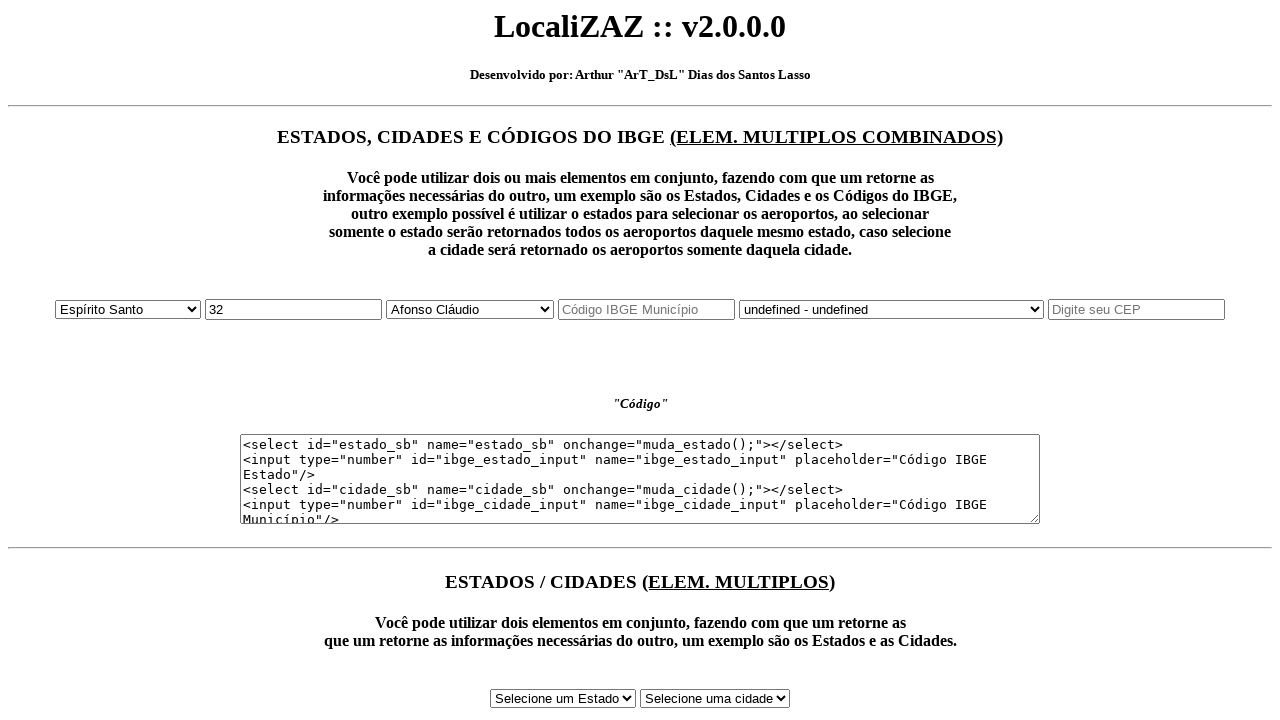

Verified IBGE code '32' matches input value
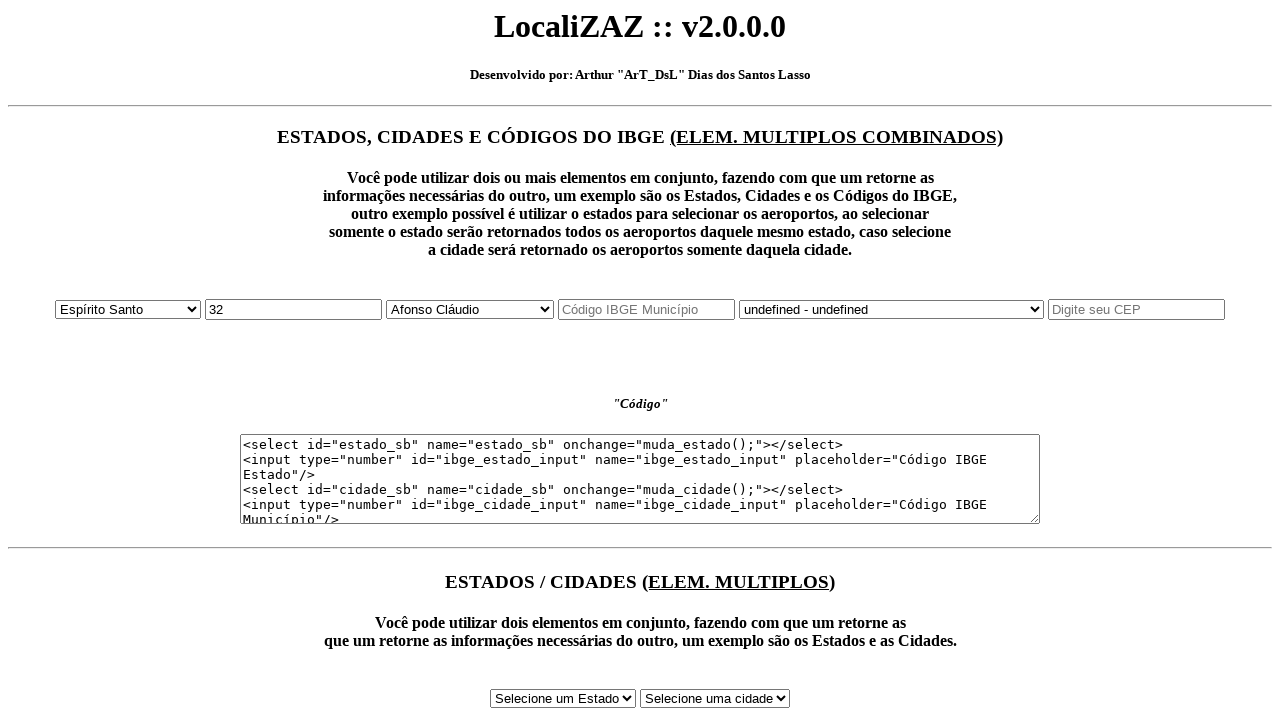

Selected state at index 9: Goiás on #estado_sb
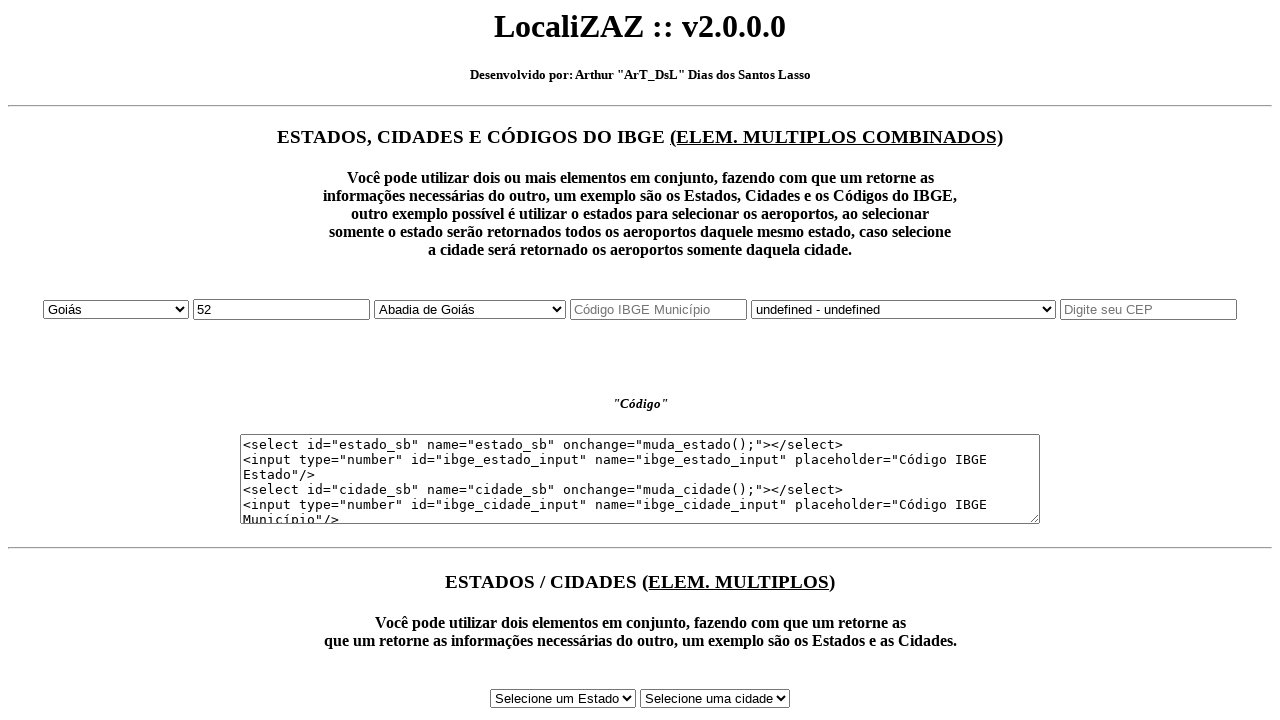

Waited 500ms for IBGE code to update
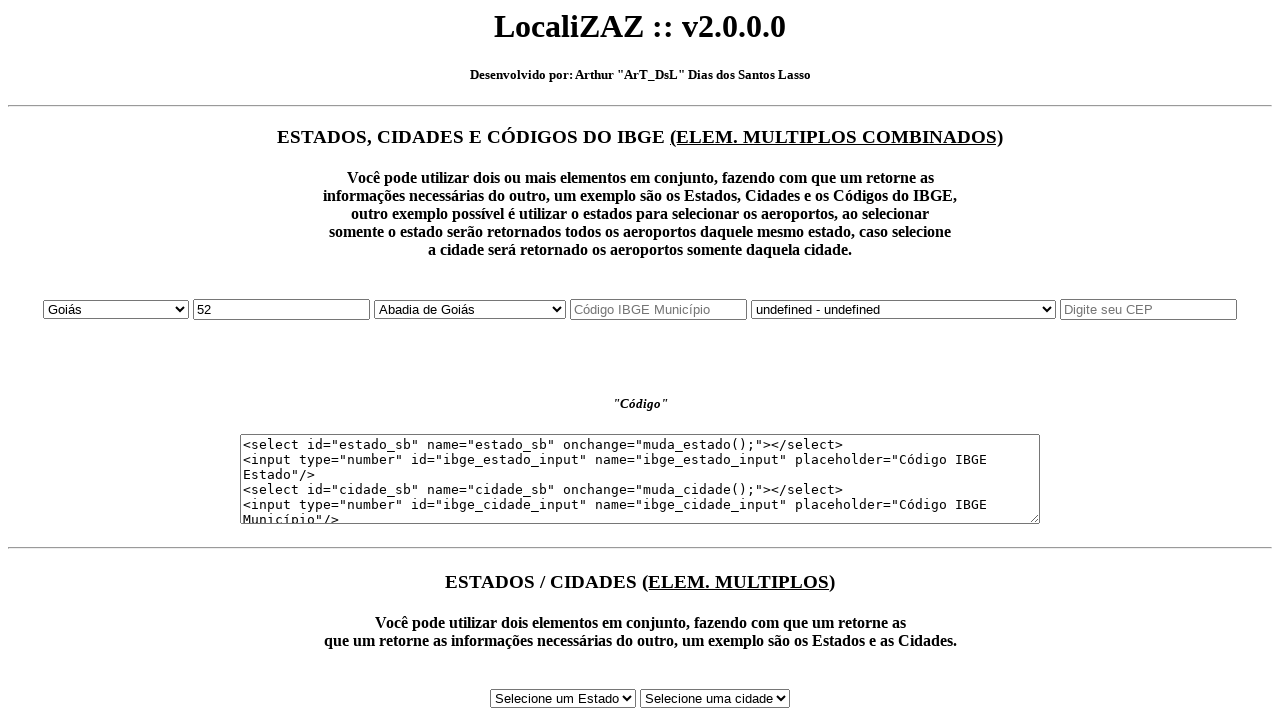

Retrieved selected state text: Goiás
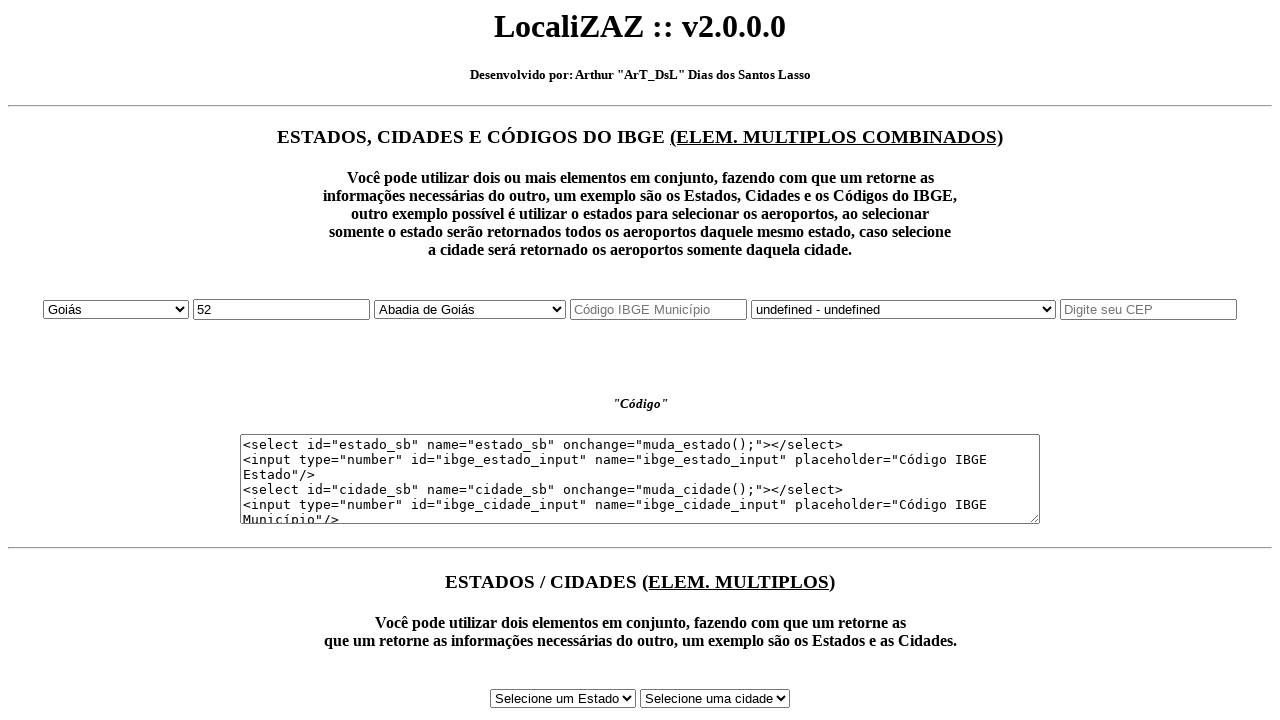

Retrieved IBGE code value: 52
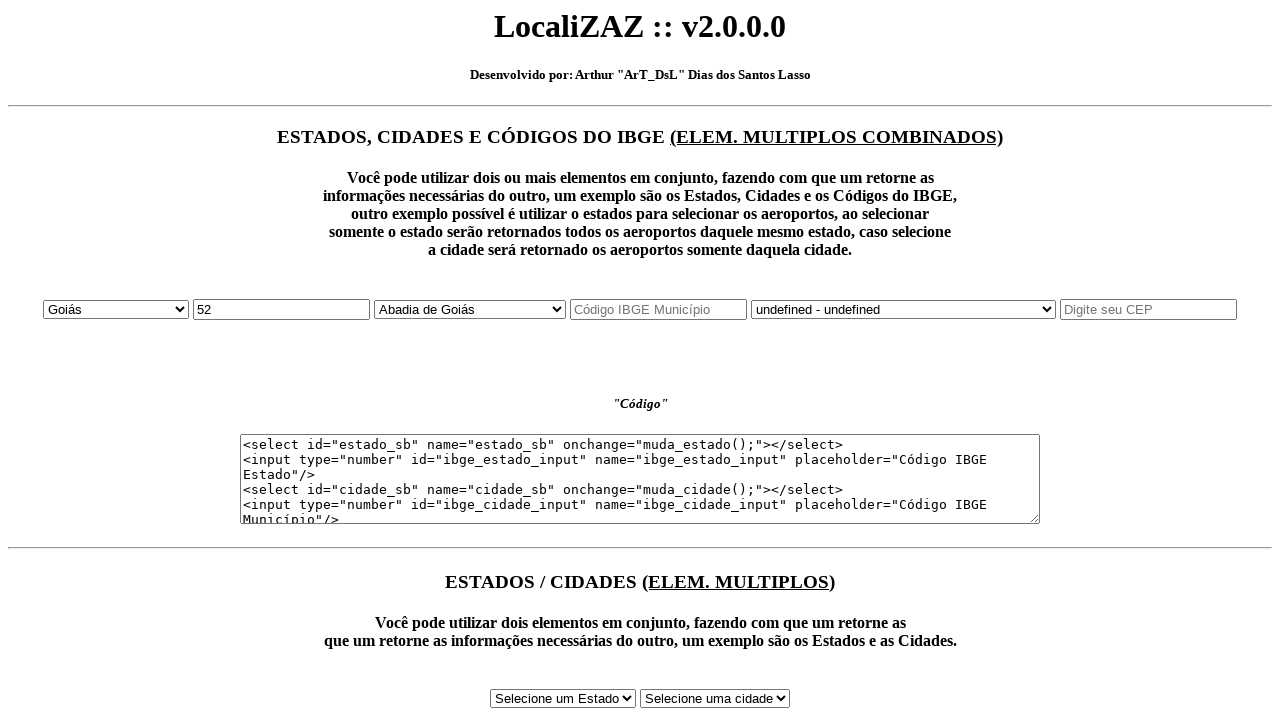

Verified state name 'Goiás' matches selected text
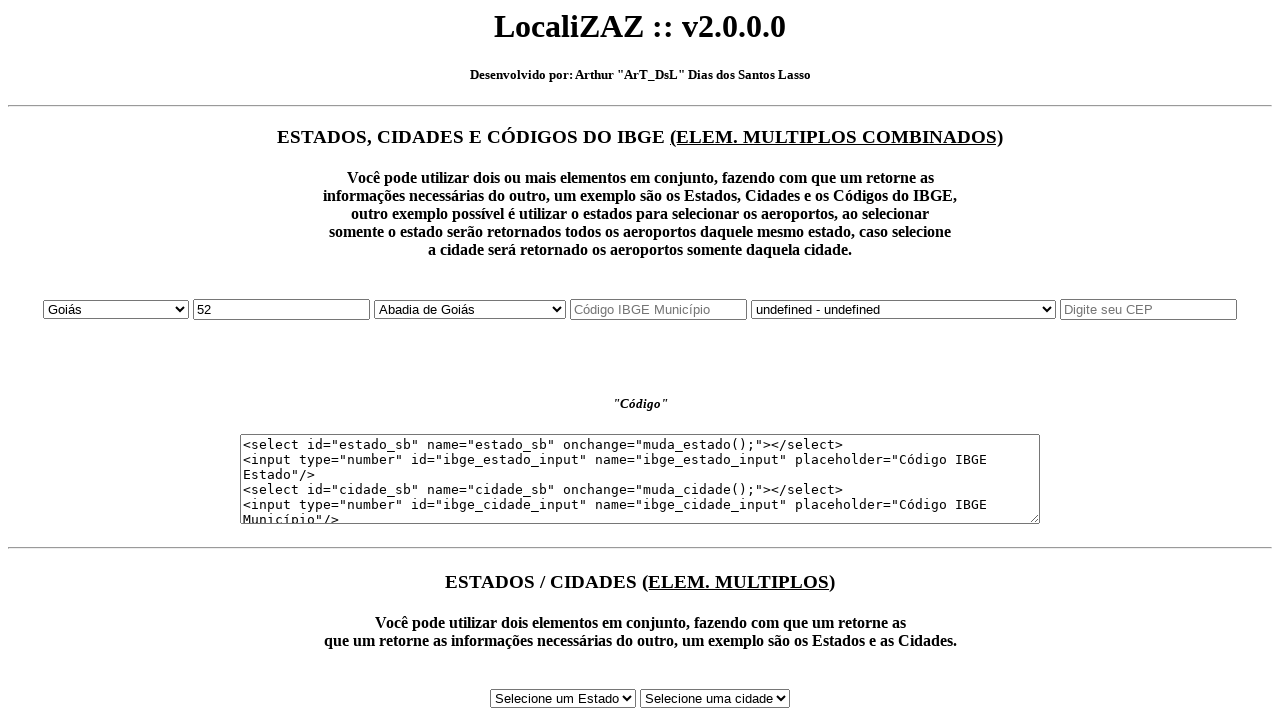

Verified IBGE code '52' matches input value
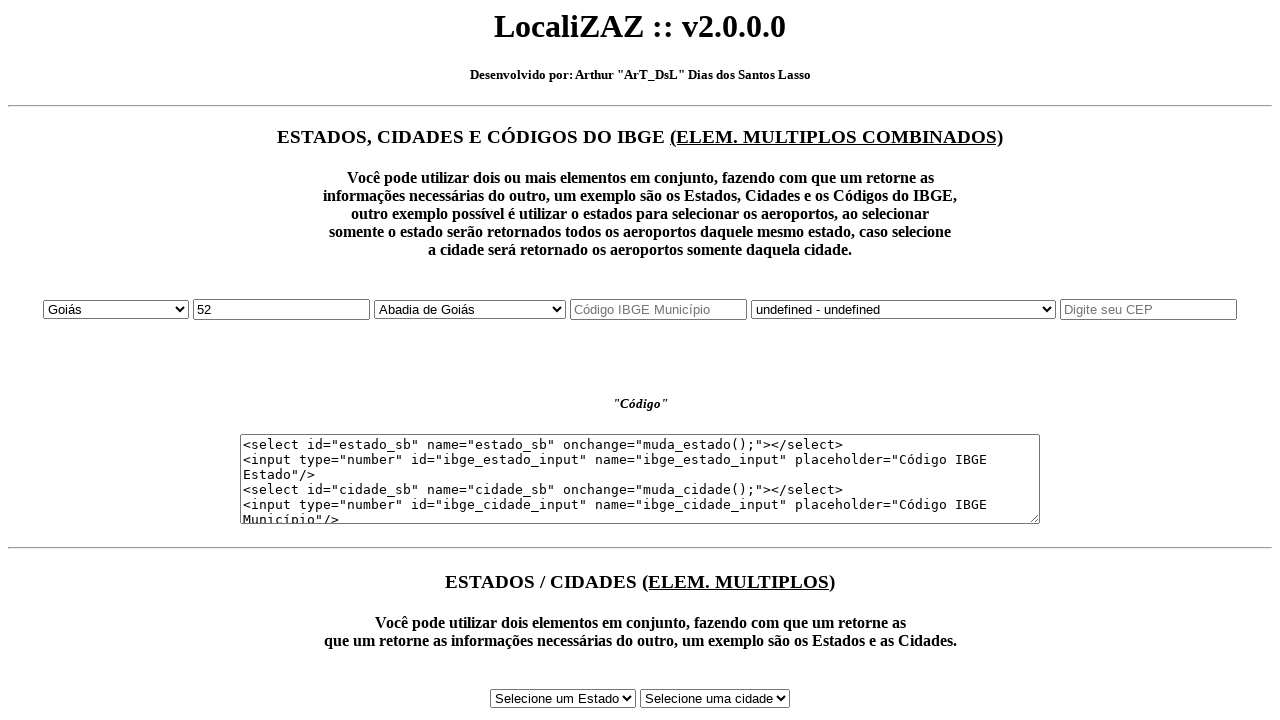

Selected state at index 10: Maranhão on #estado_sb
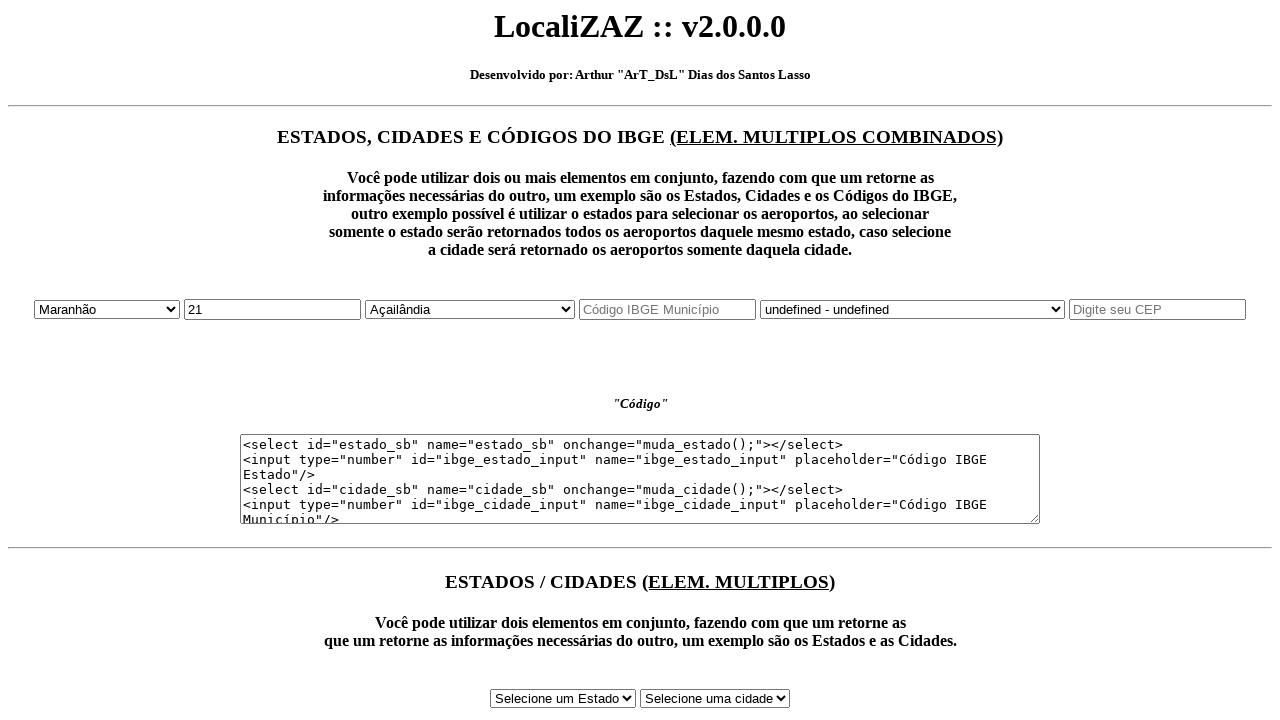

Waited 500ms for IBGE code to update
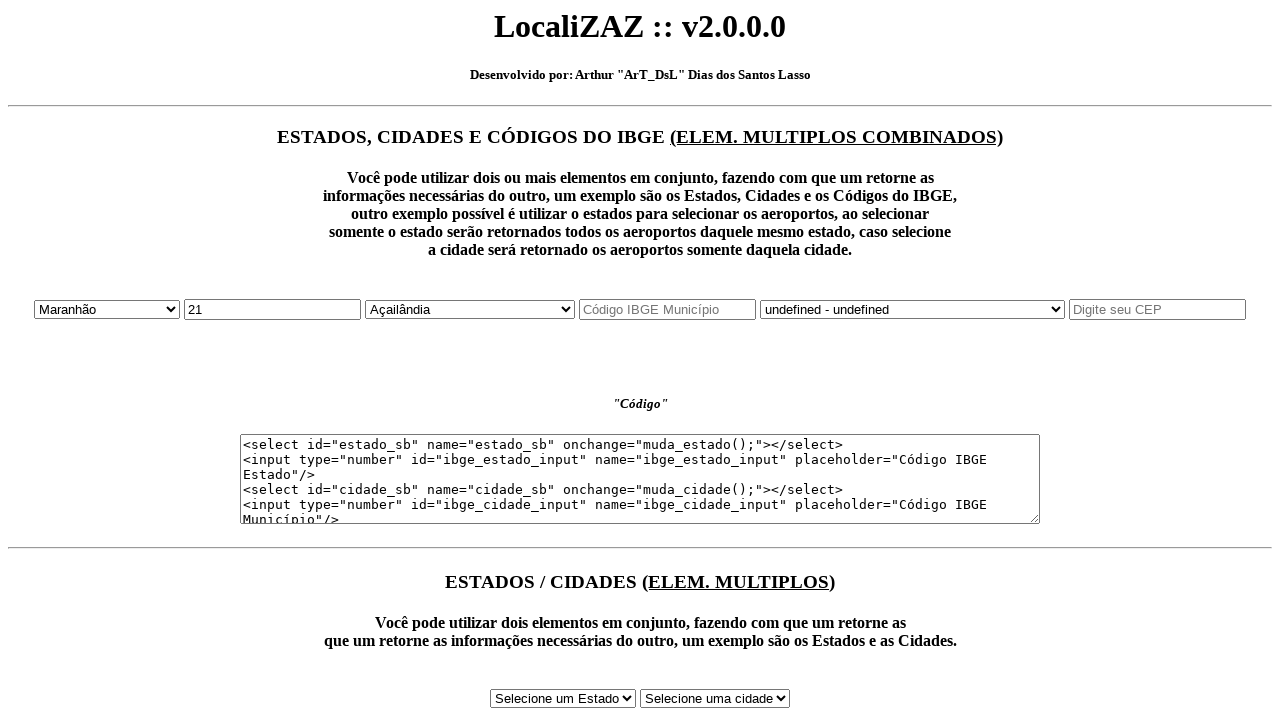

Retrieved selected state text: Maranhão
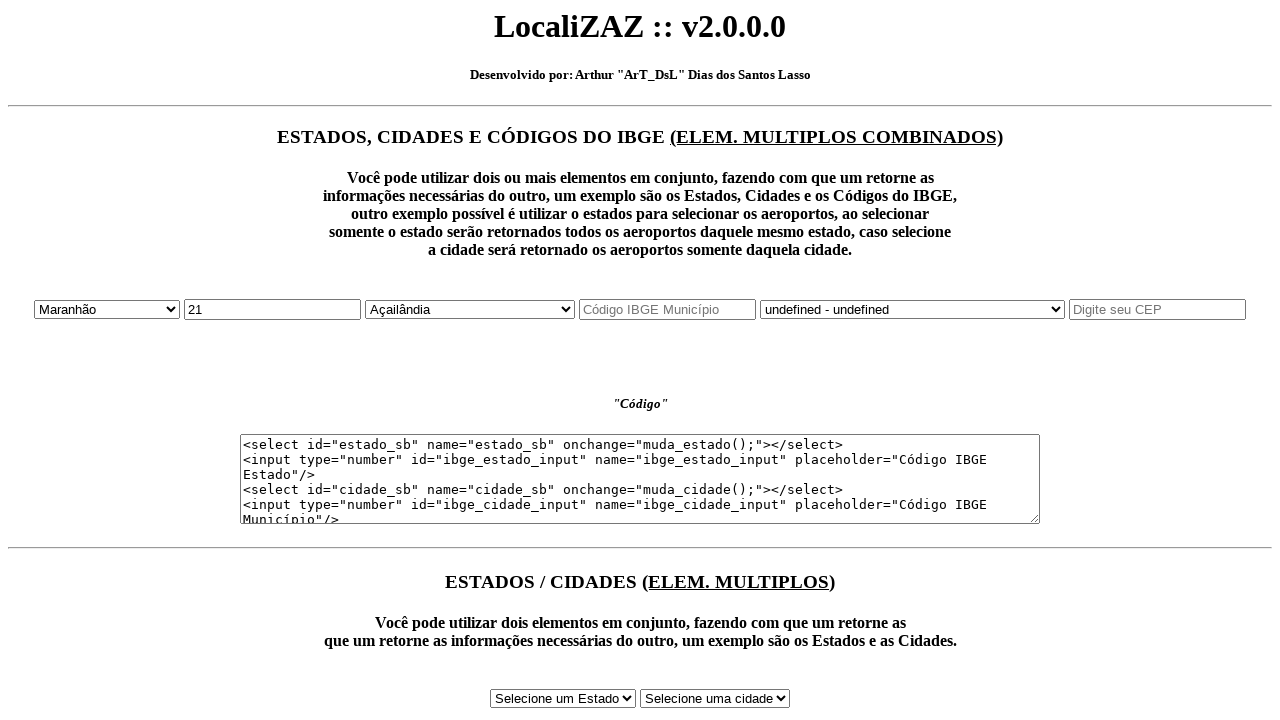

Retrieved IBGE code value: 21
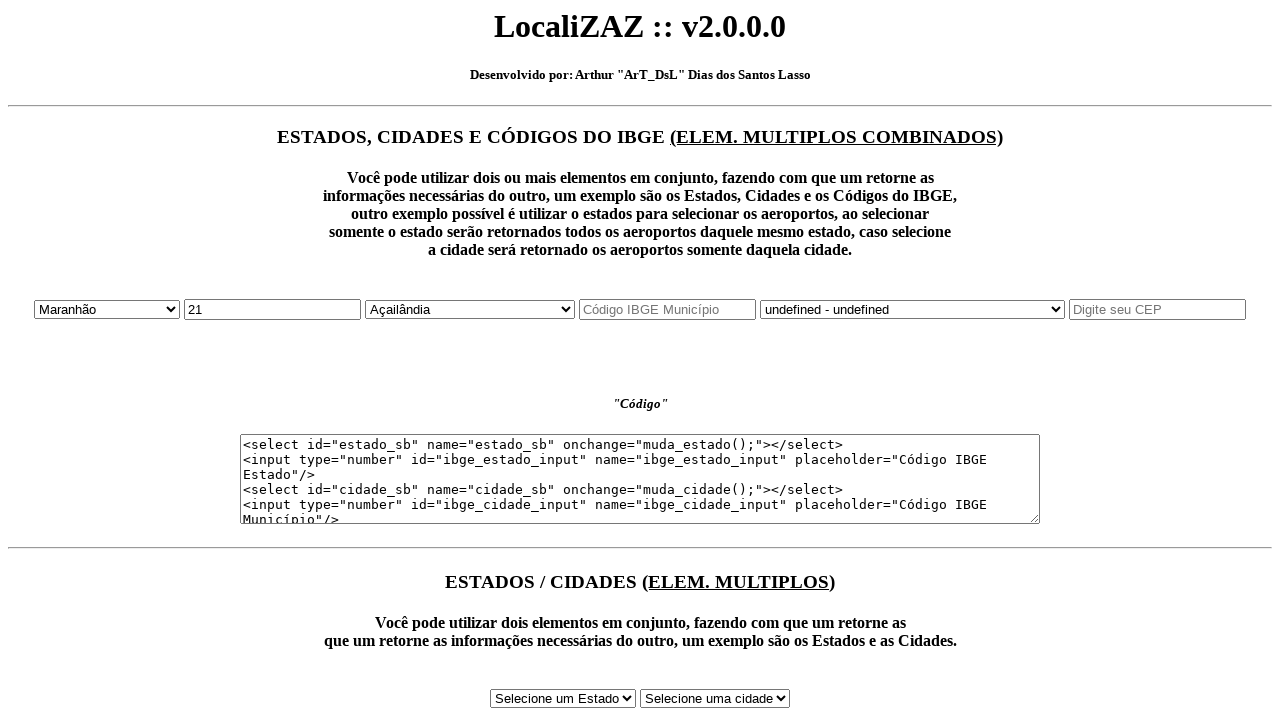

Verified state name 'Maranhão' matches selected text
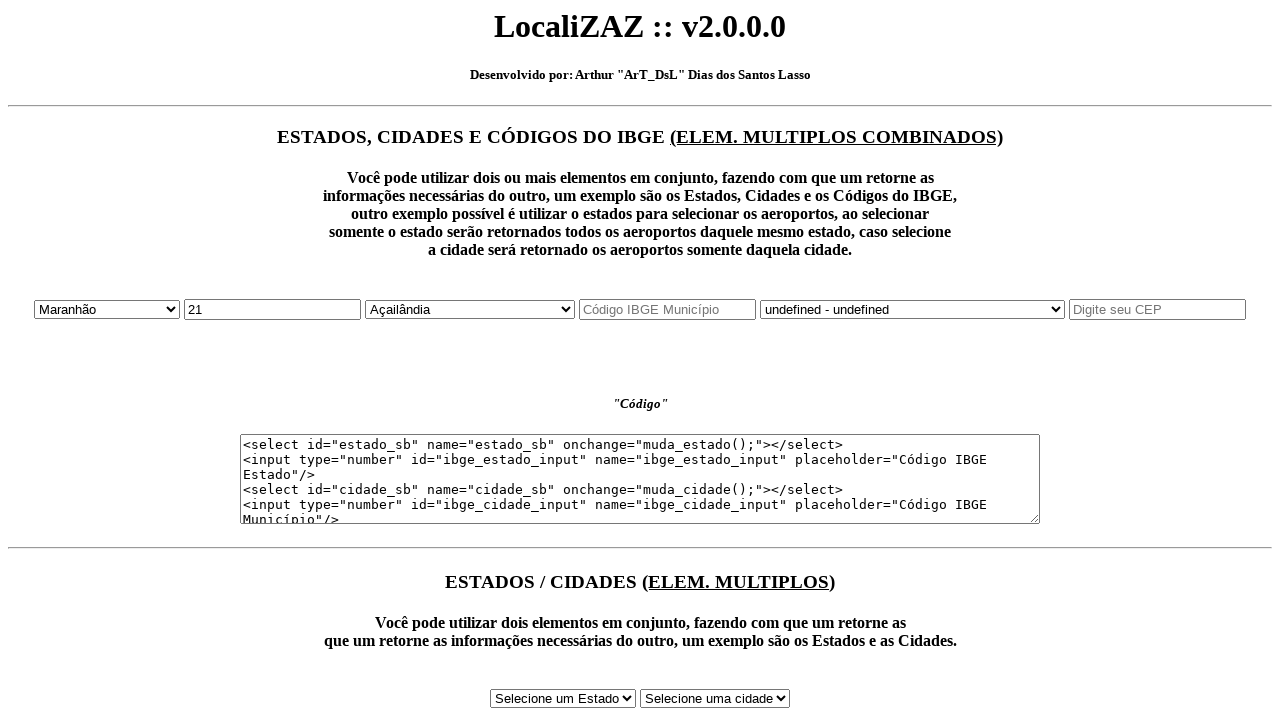

Verified IBGE code '21' matches input value
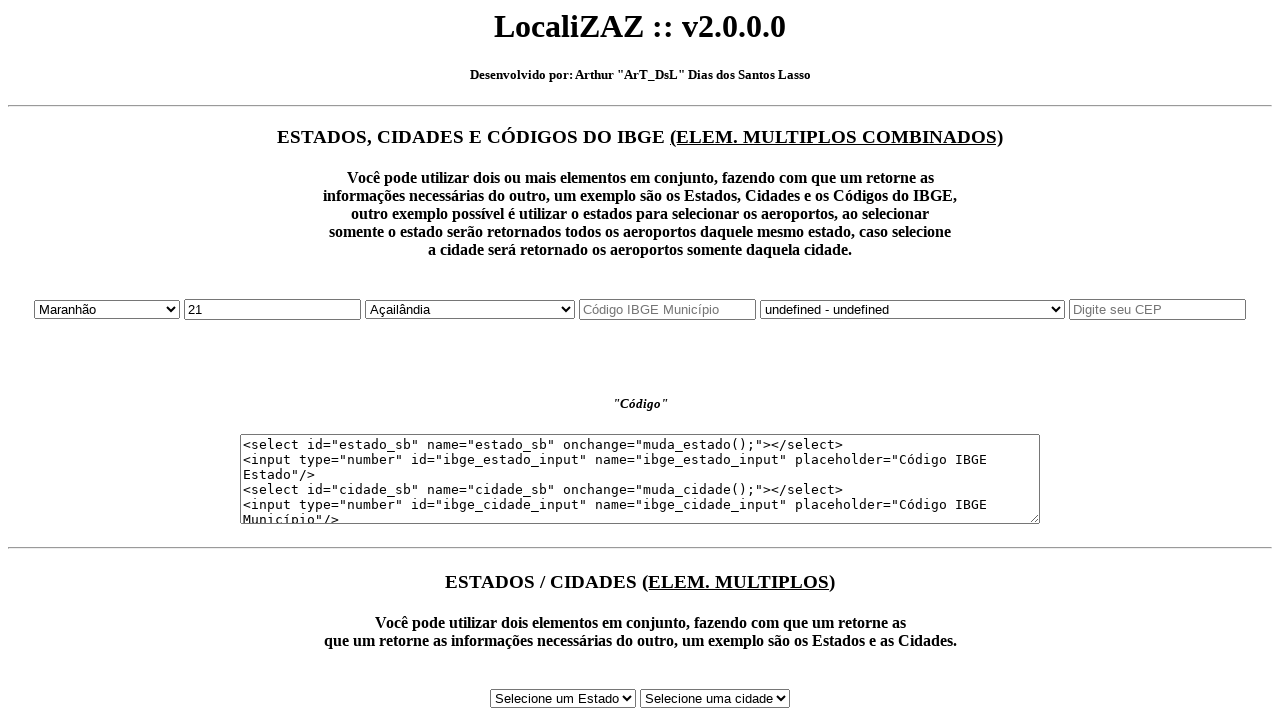

Selected state at index 11: Mato Grosso on #estado_sb
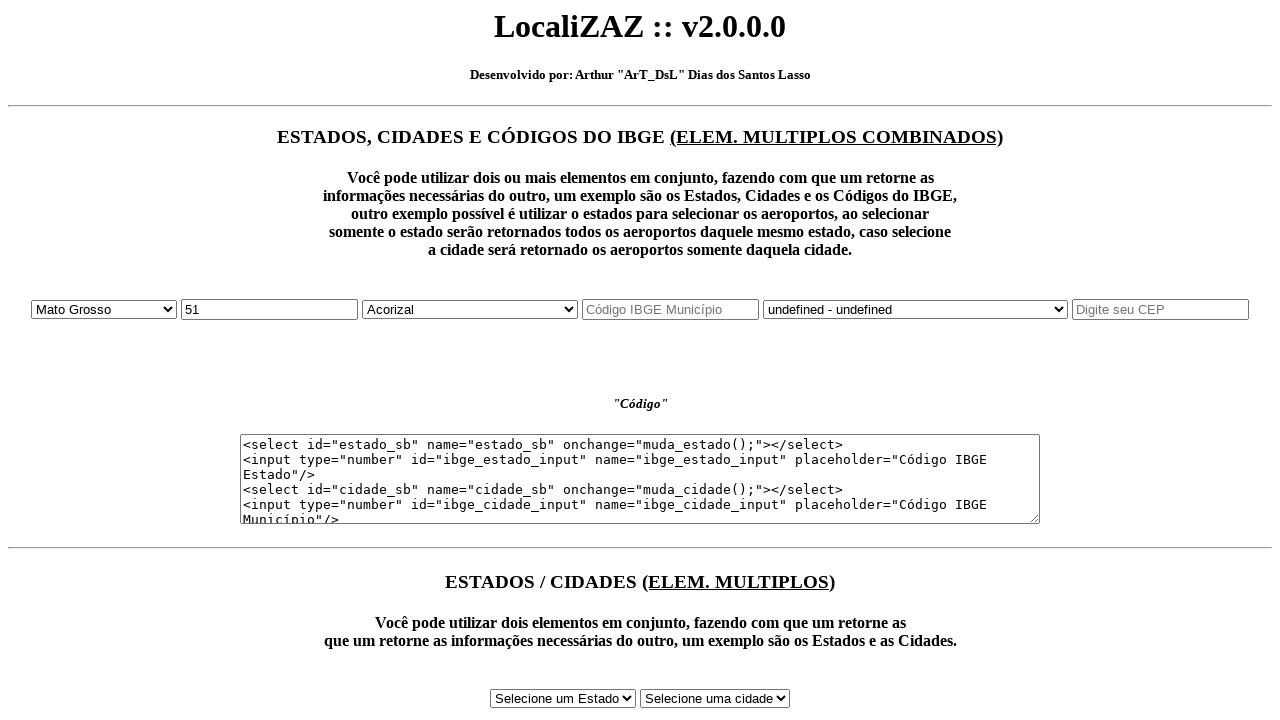

Waited 500ms for IBGE code to update
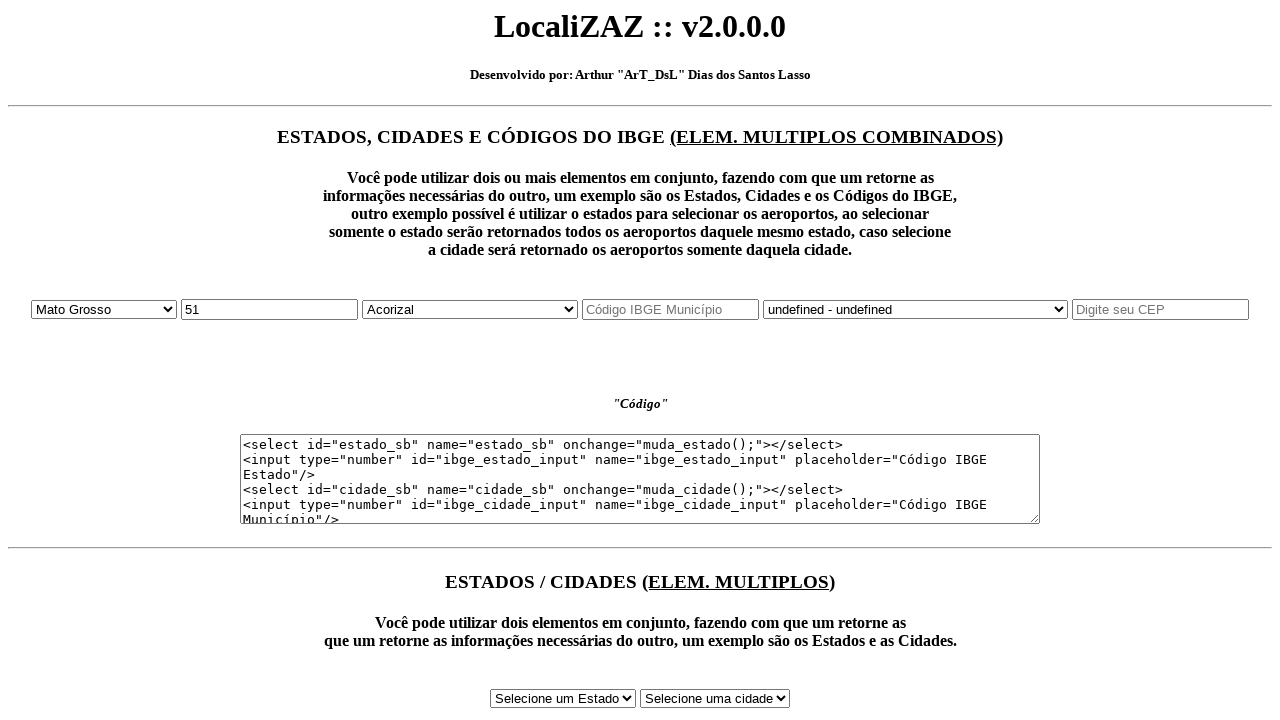

Retrieved selected state text: Mato Grosso
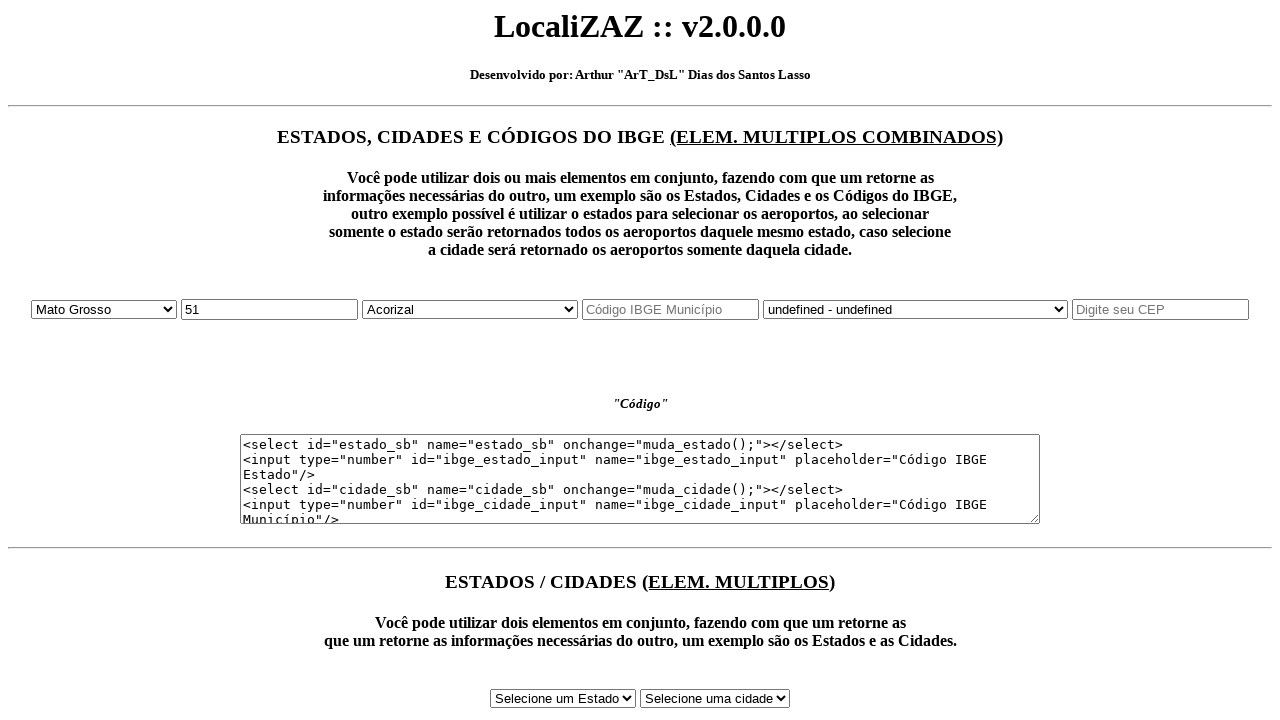

Retrieved IBGE code value: 51
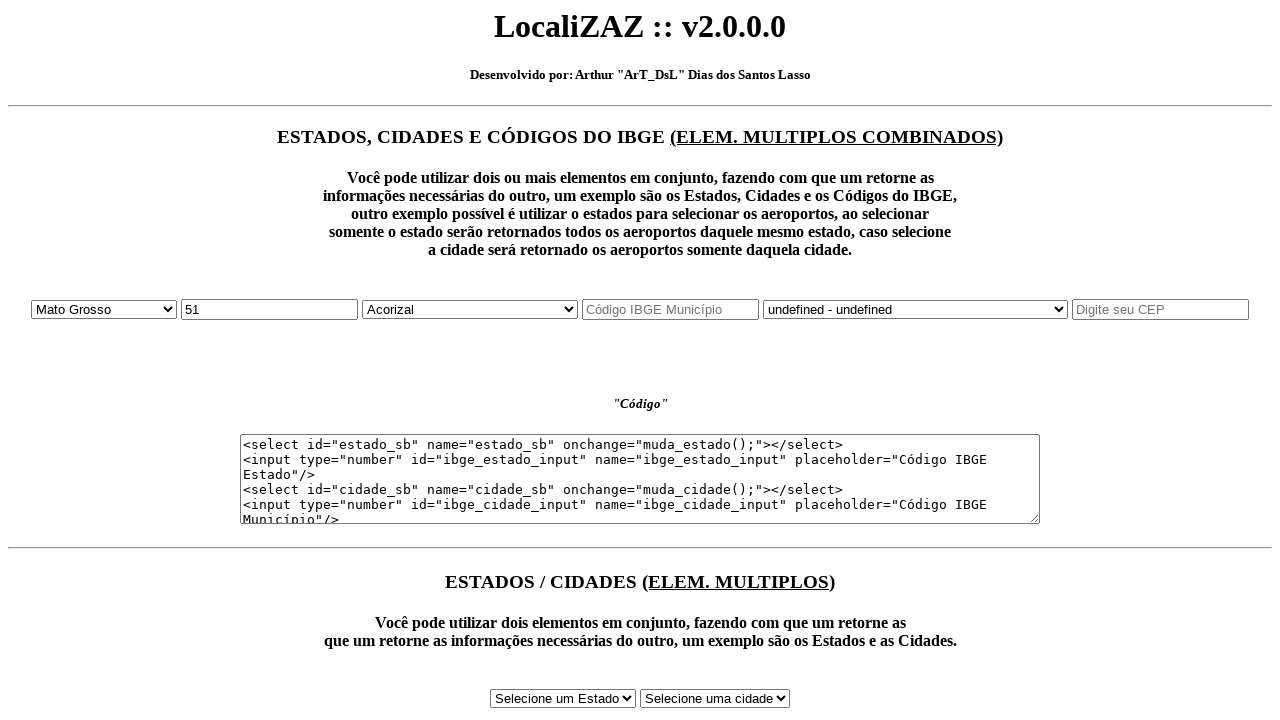

Verified state name 'Mato Grosso' matches selected text
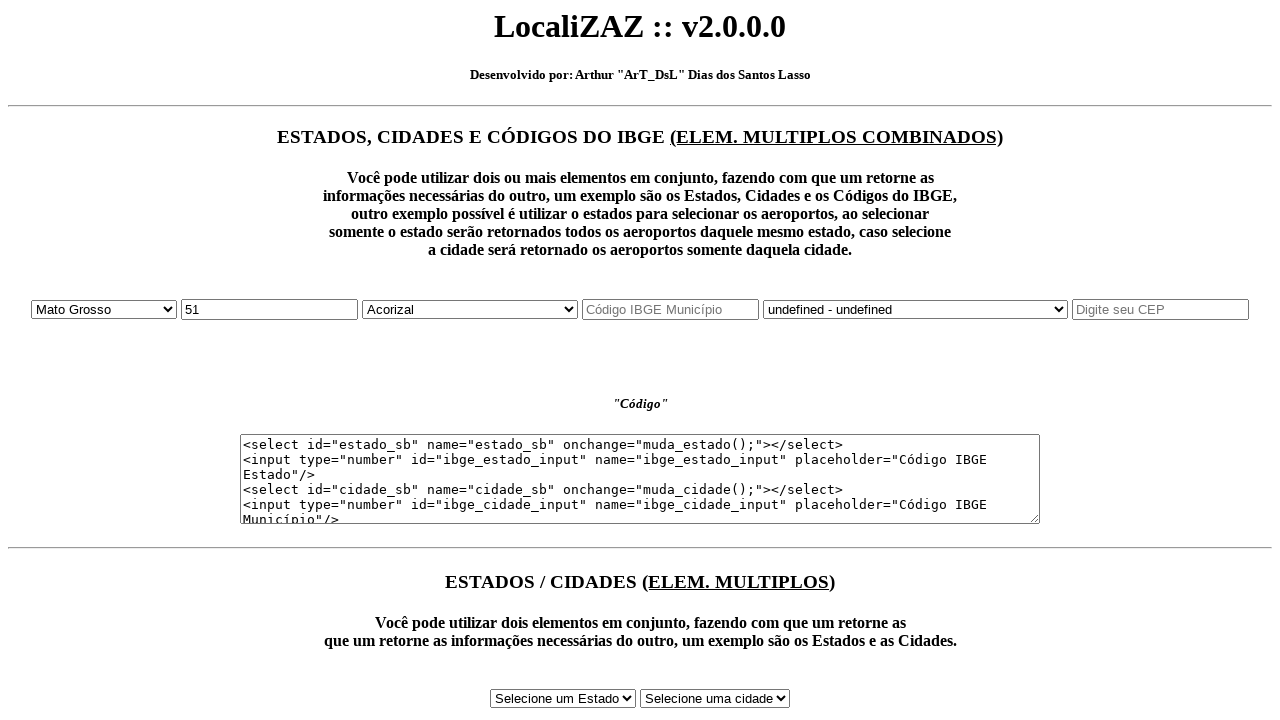

Verified IBGE code '51' matches input value
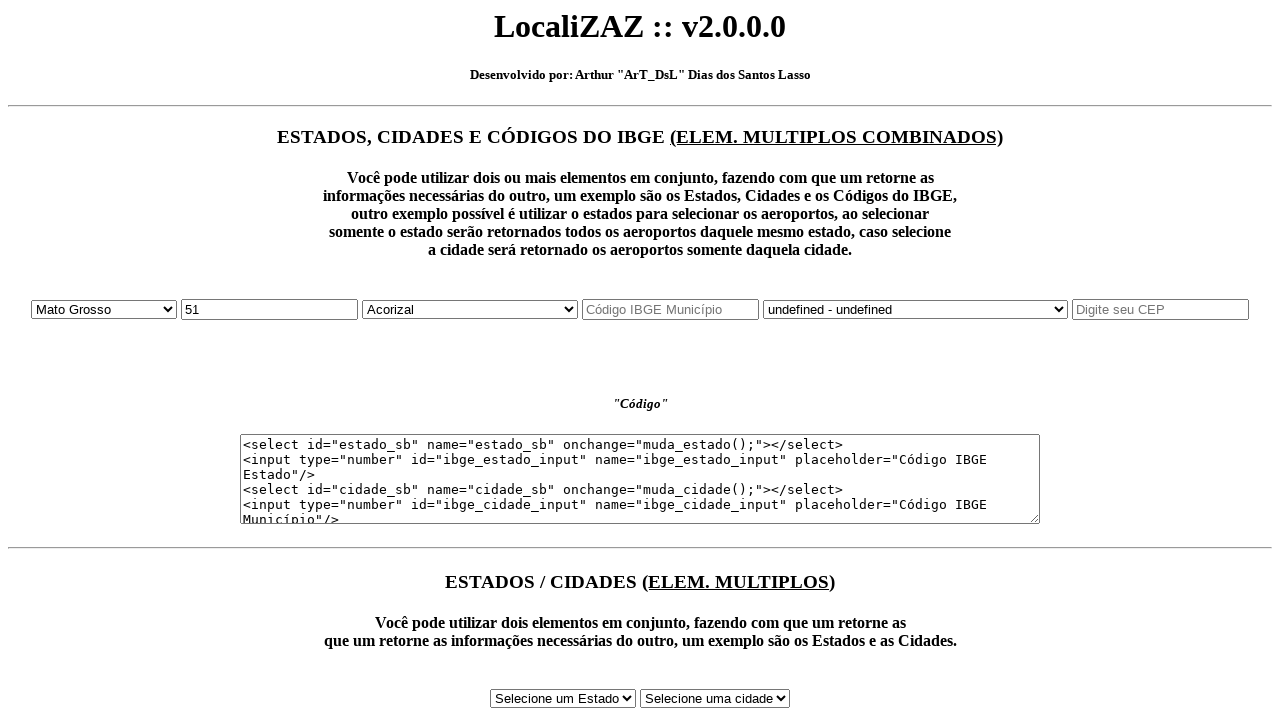

Selected state at index 12: Mato Grosso do Sul on #estado_sb
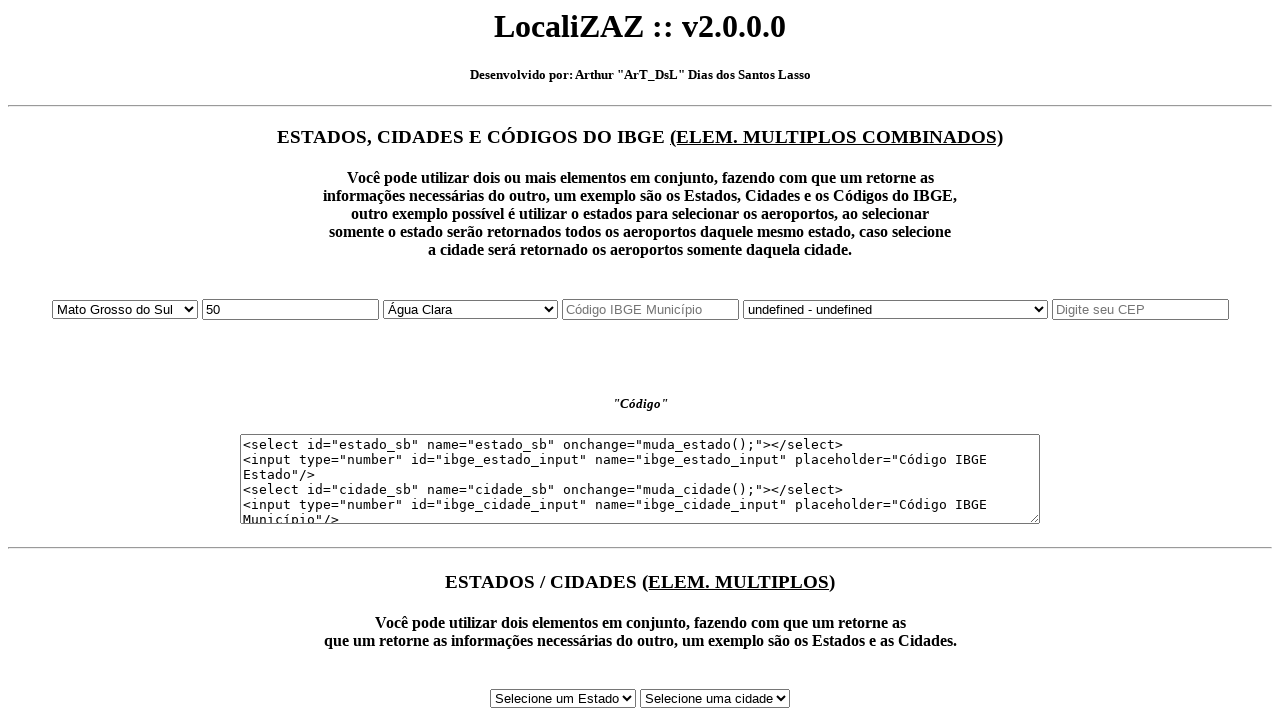

Waited 500ms for IBGE code to update
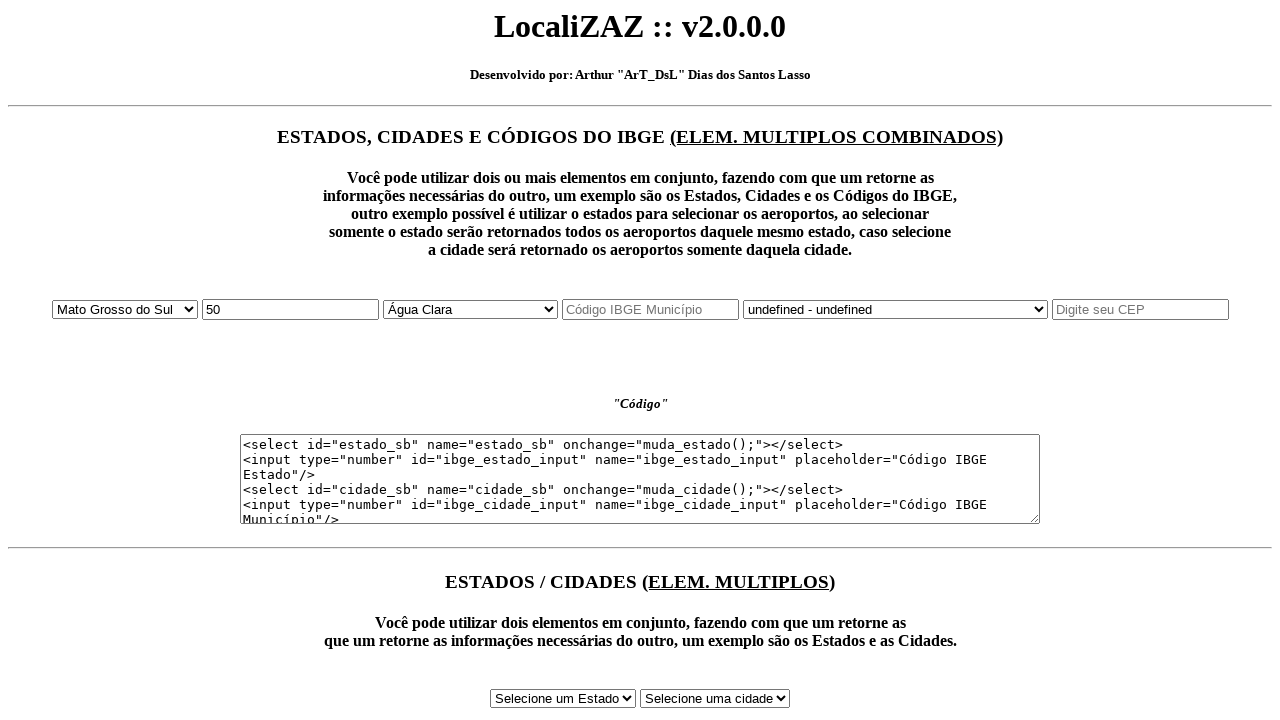

Retrieved selected state text: Mato Grosso do Sul
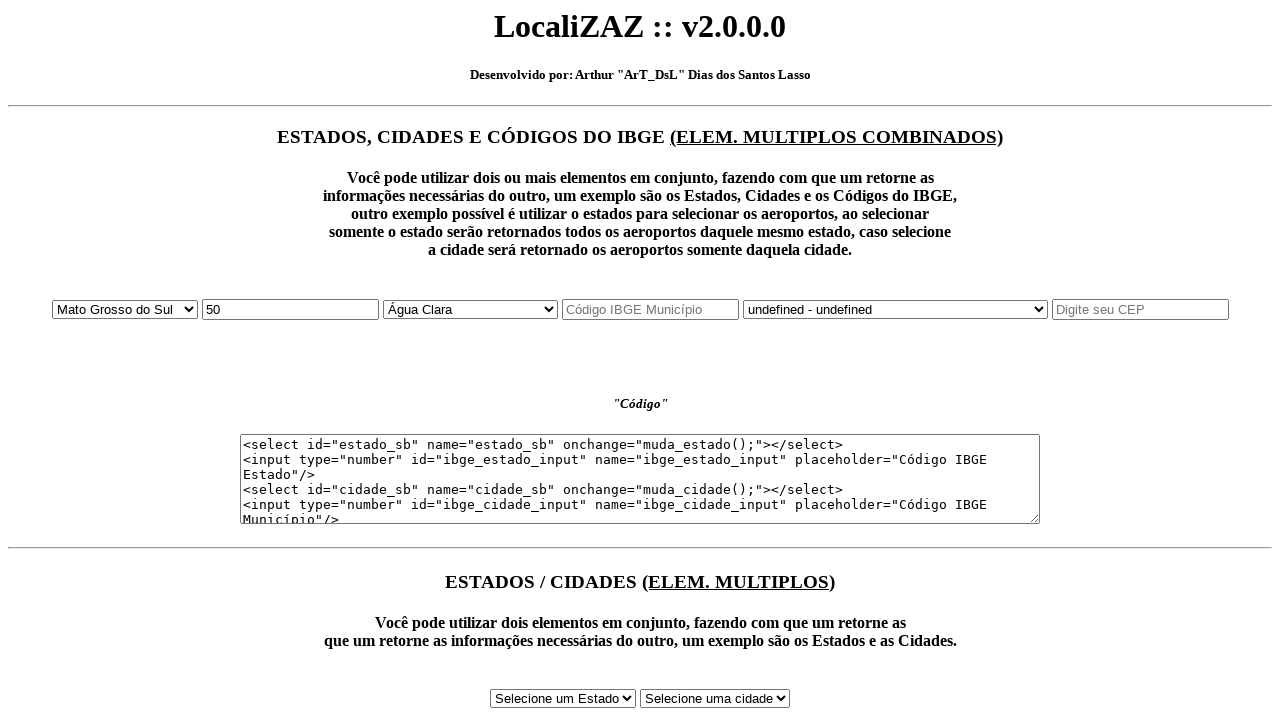

Retrieved IBGE code value: 50
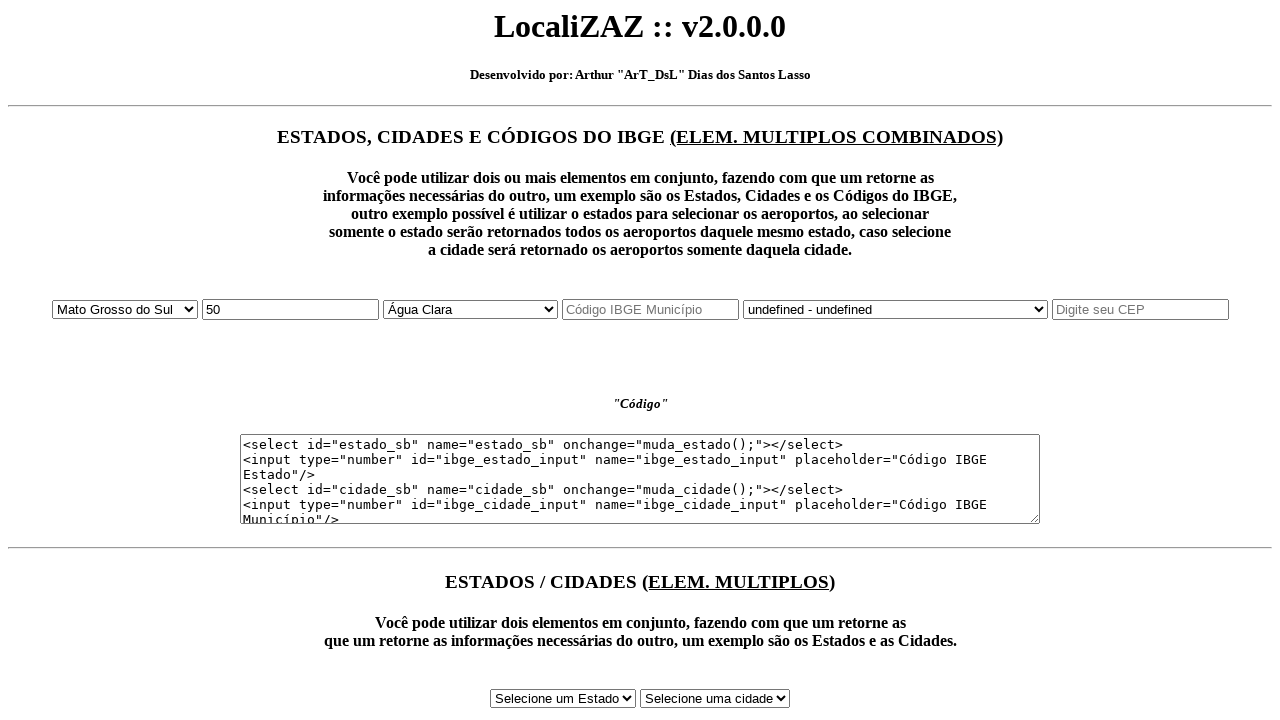

Verified state name 'Mato Grosso do Sul' matches selected text
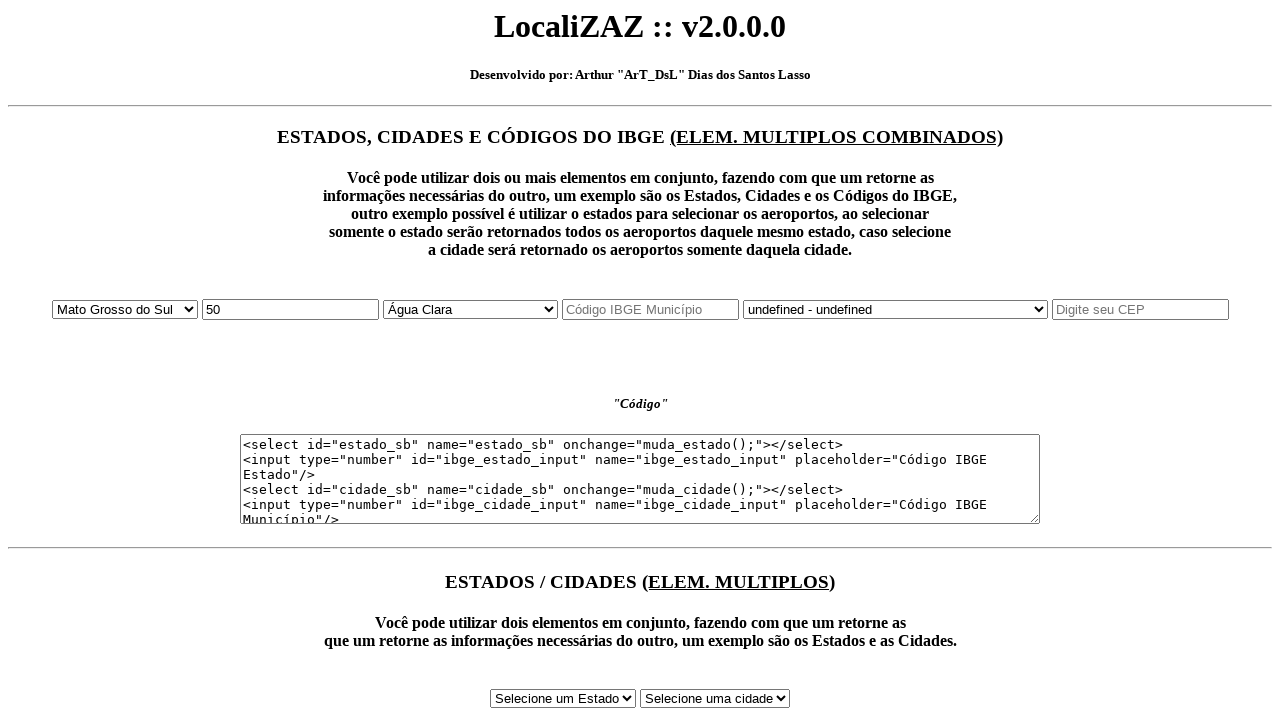

Verified IBGE code '50' matches input value
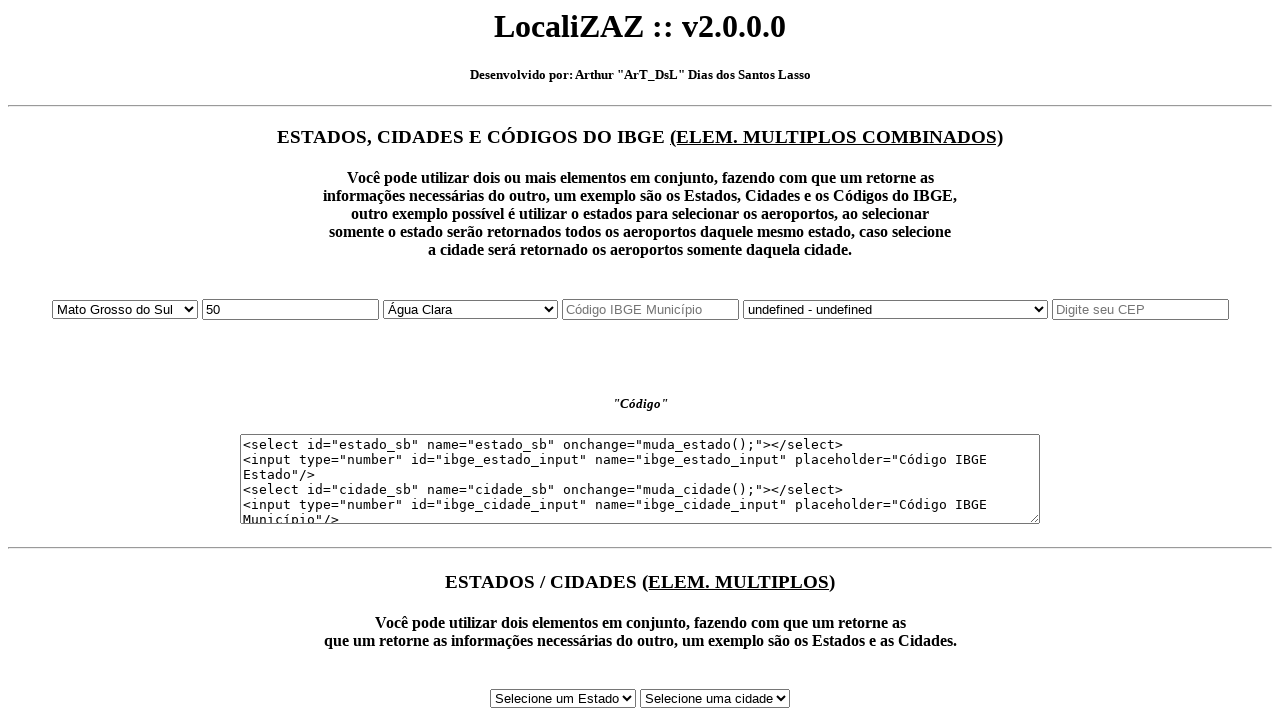

Selected state at index 13: Minas Gerais on #estado_sb
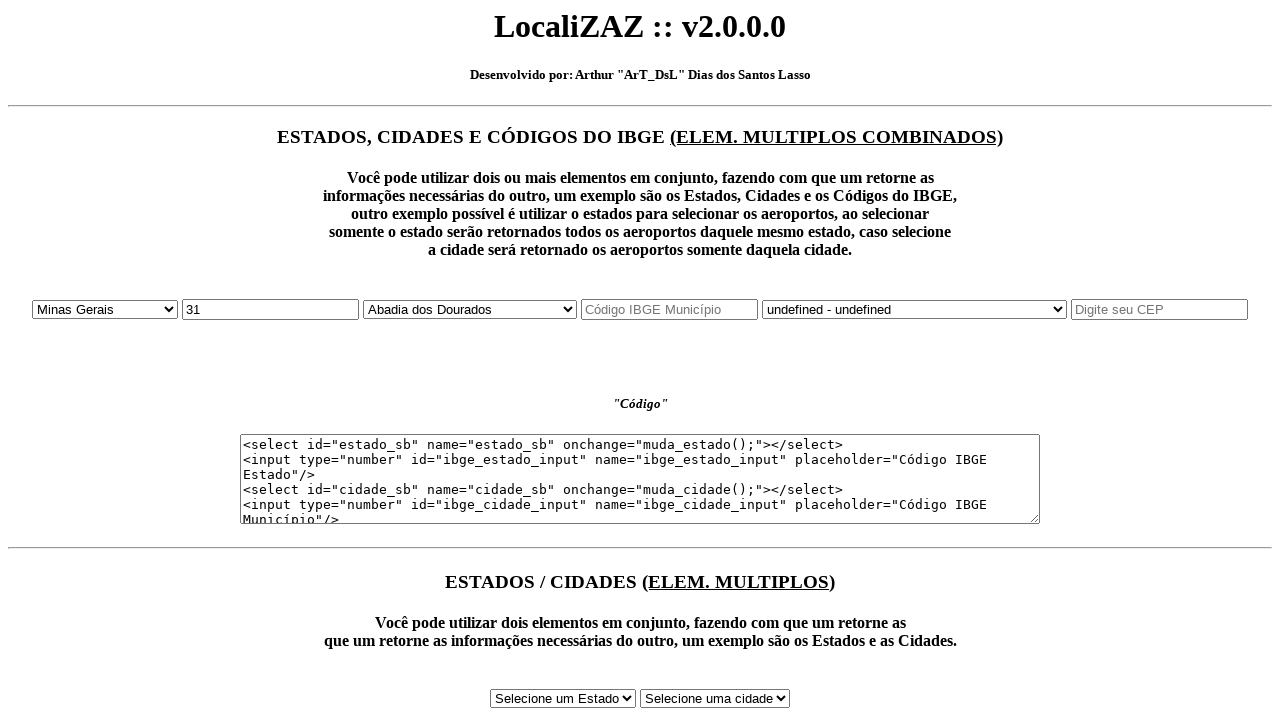

Waited 500ms for IBGE code to update
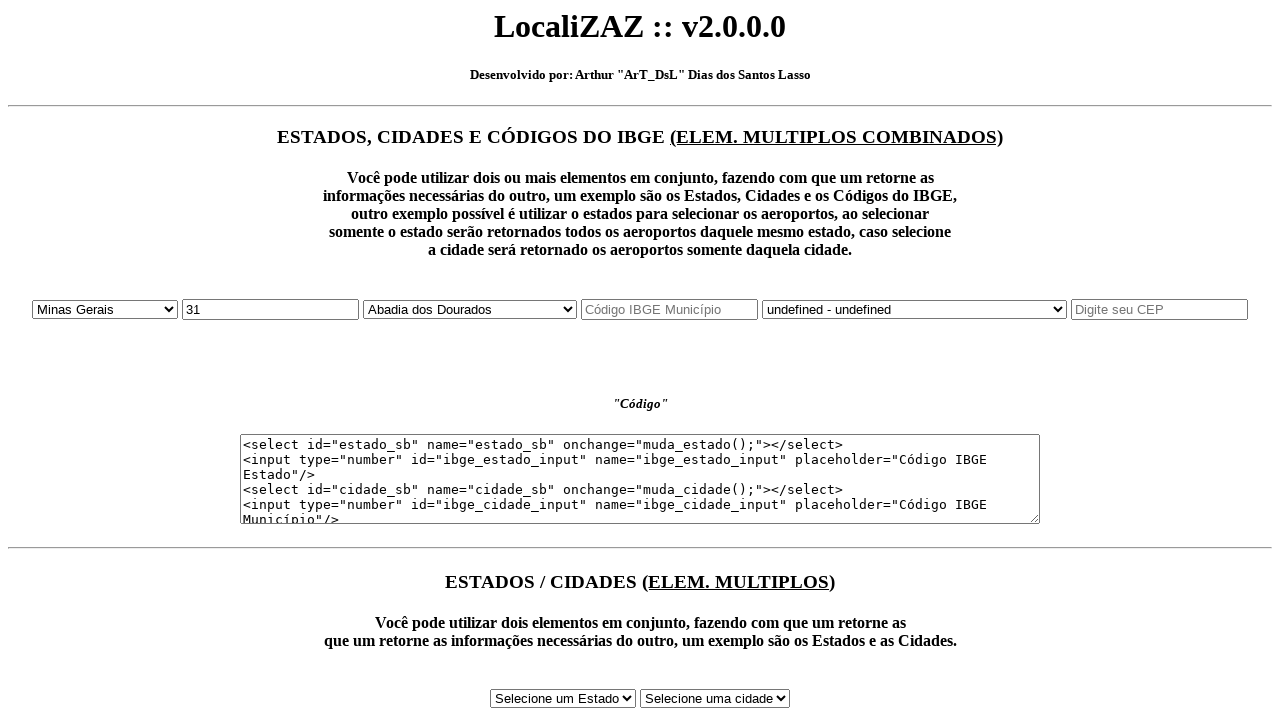

Retrieved selected state text: Minas Gerais
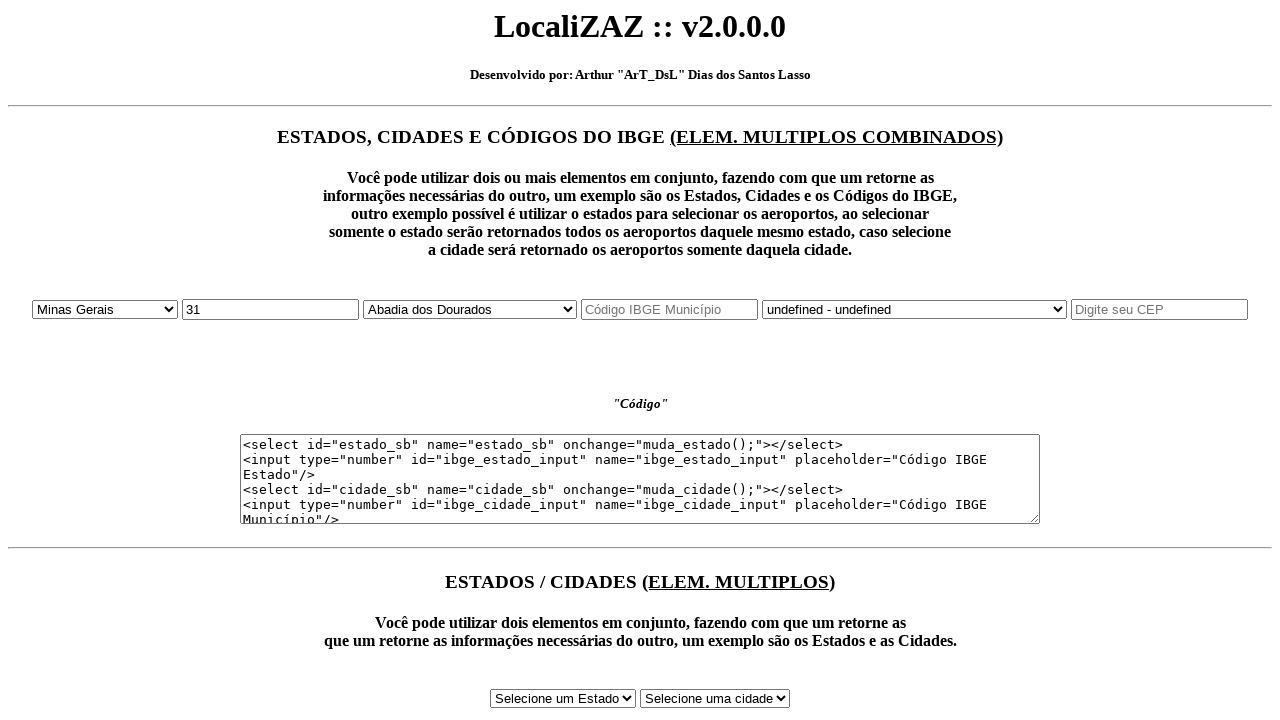

Retrieved IBGE code value: 31
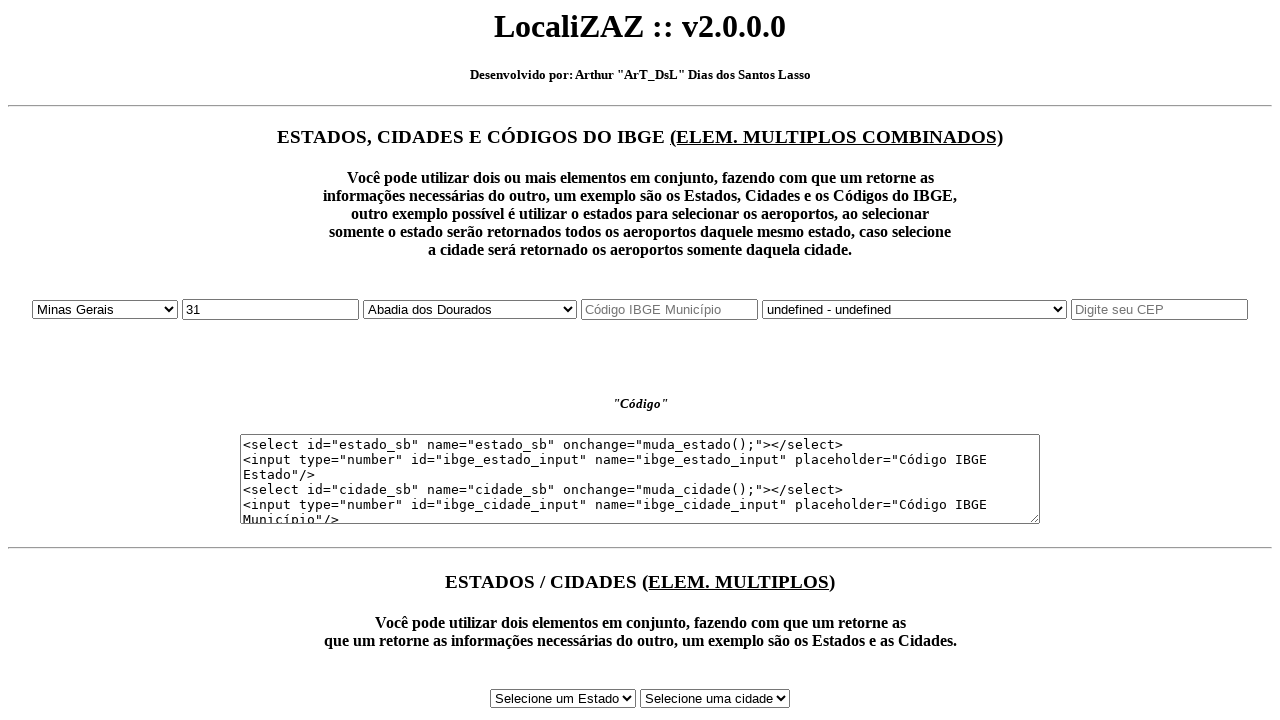

Verified state name 'Minas Gerais' matches selected text
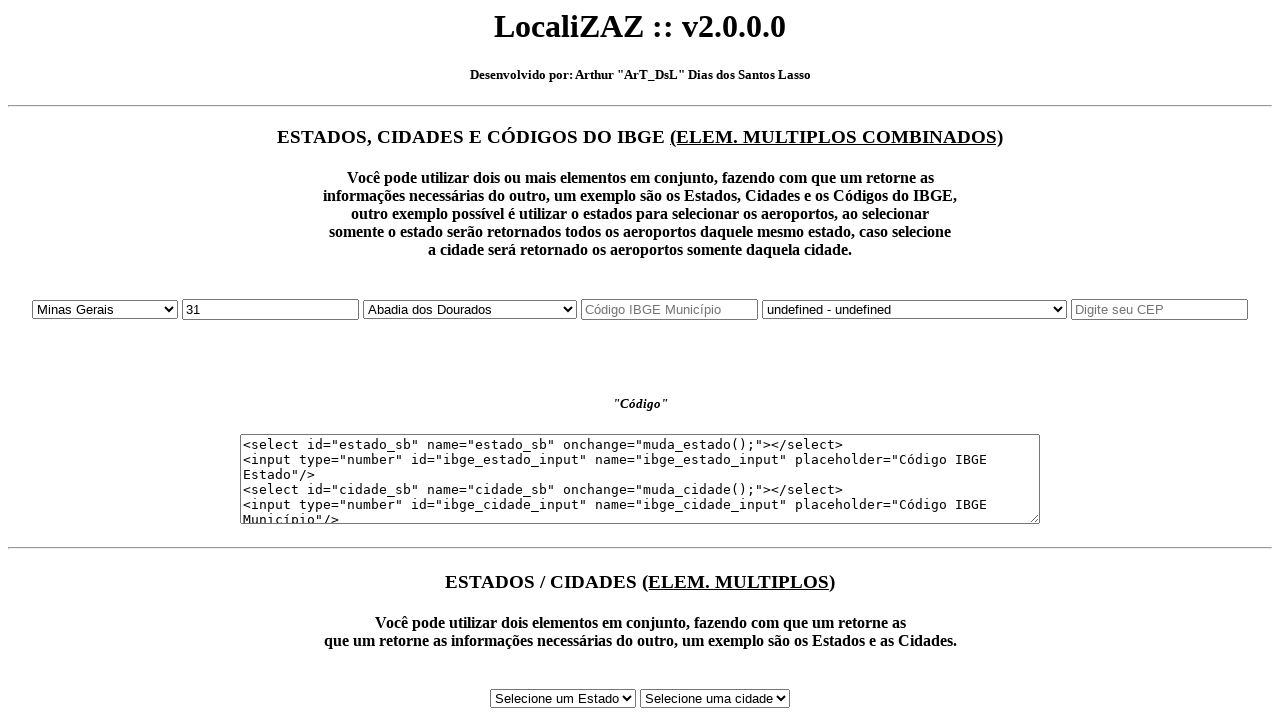

Verified IBGE code '31' matches input value
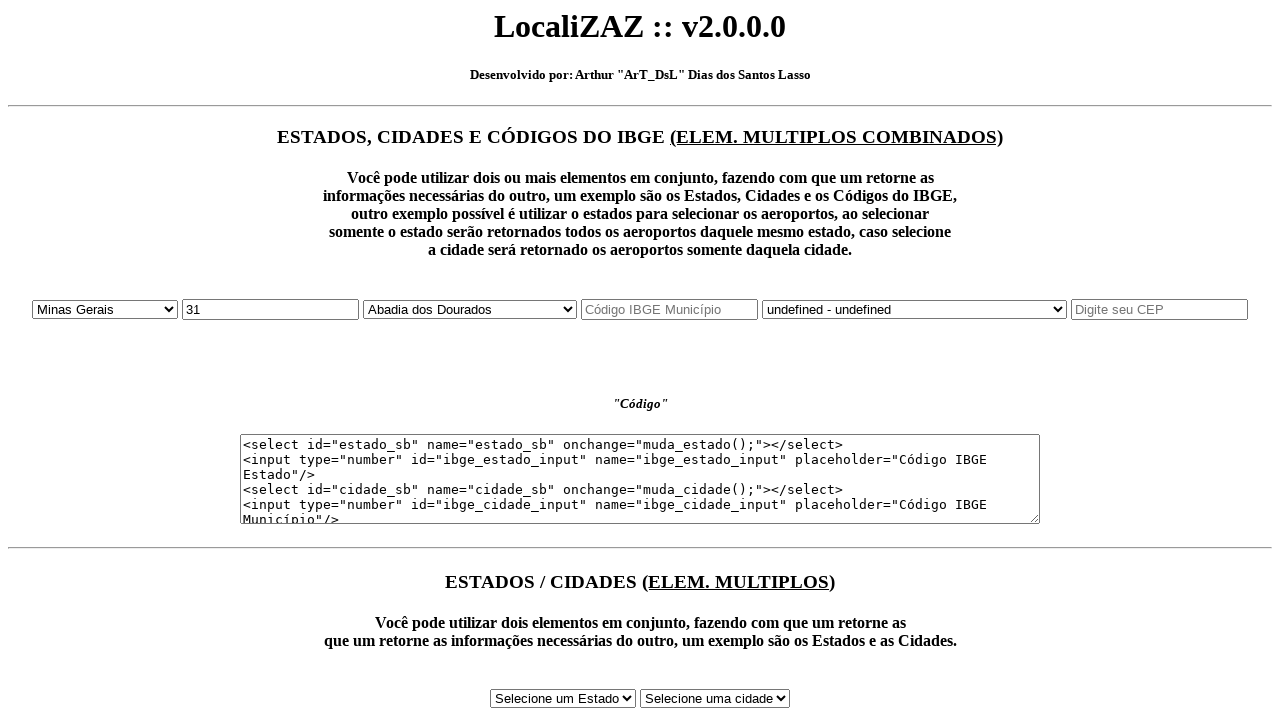

Selected state at index 14: Pará on #estado_sb
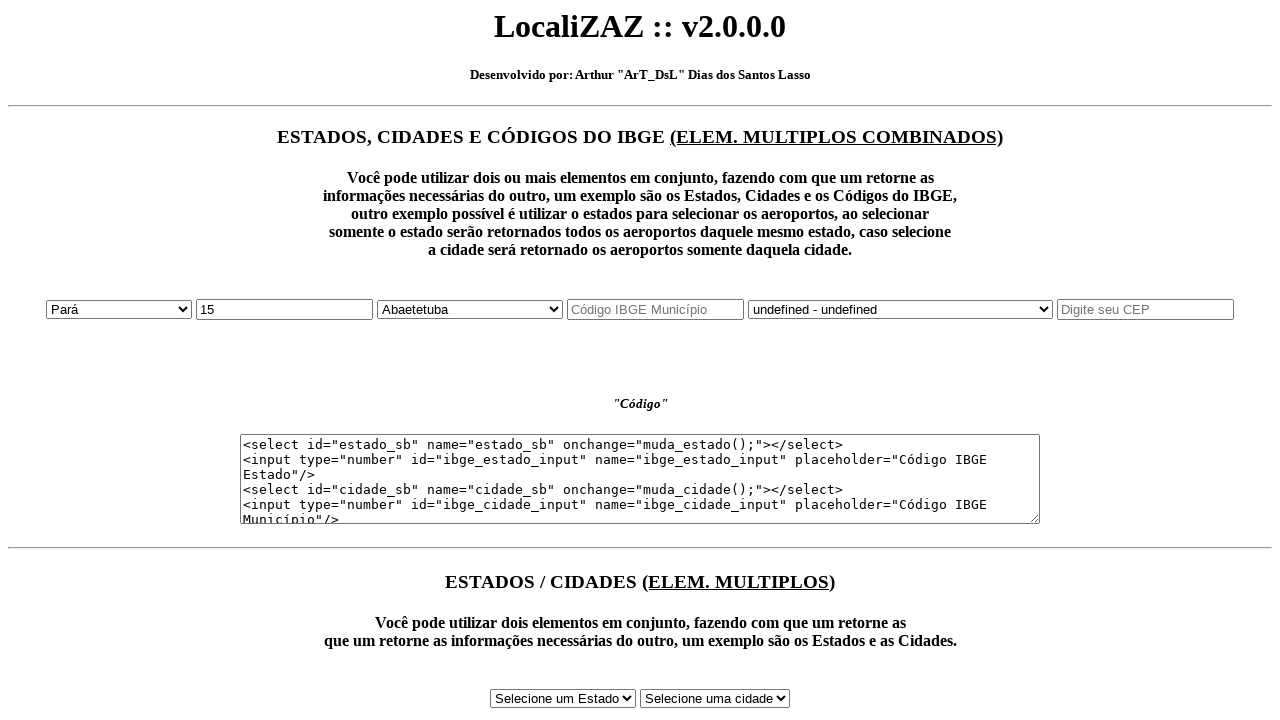

Waited 500ms for IBGE code to update
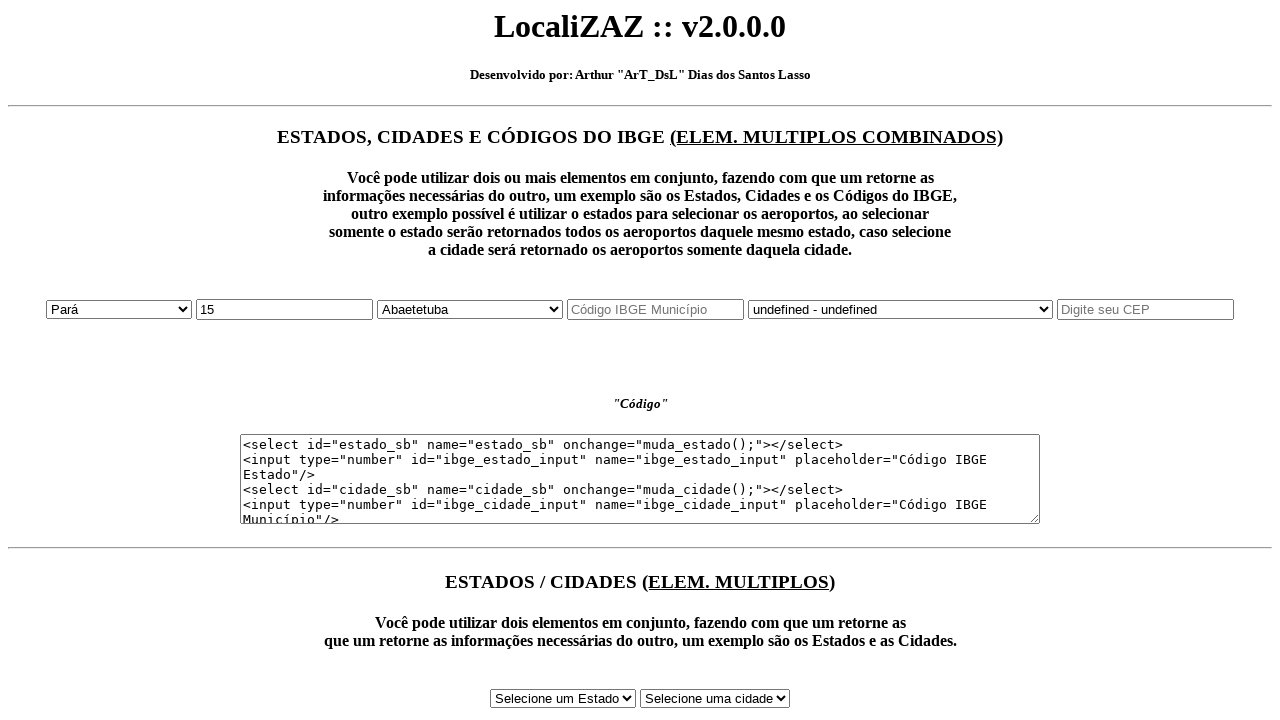

Retrieved selected state text: Pará
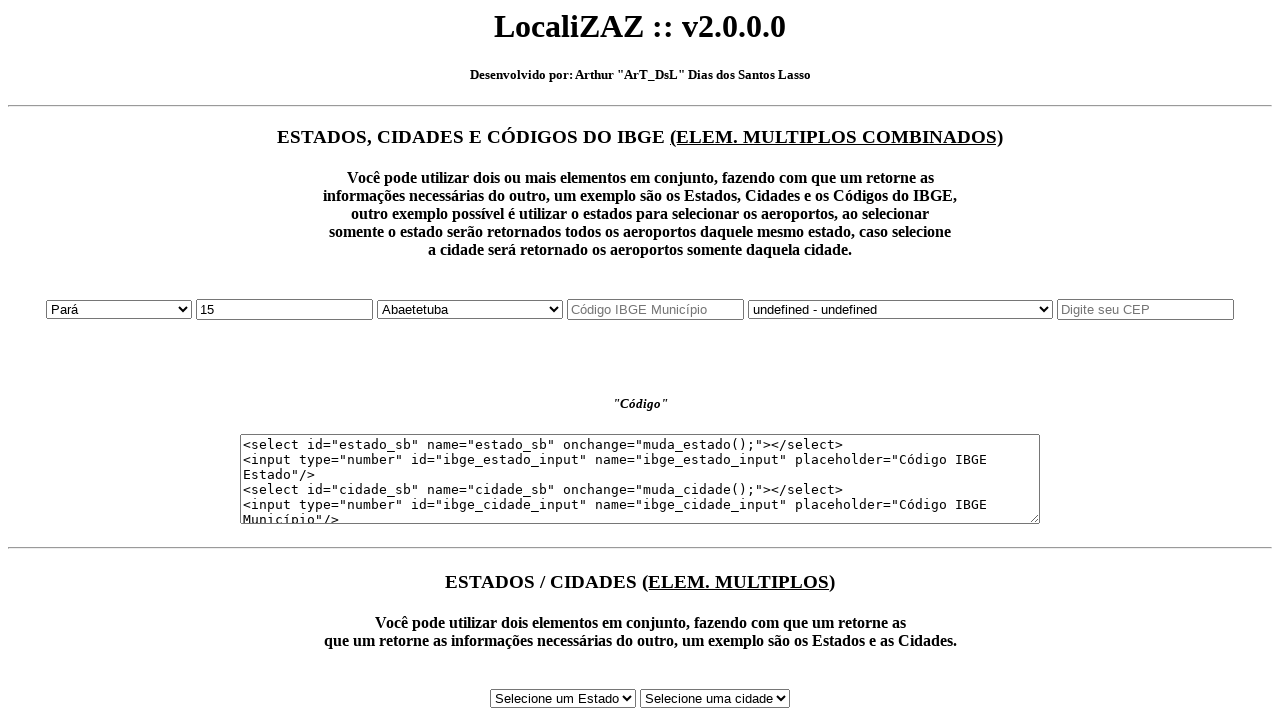

Retrieved IBGE code value: 15
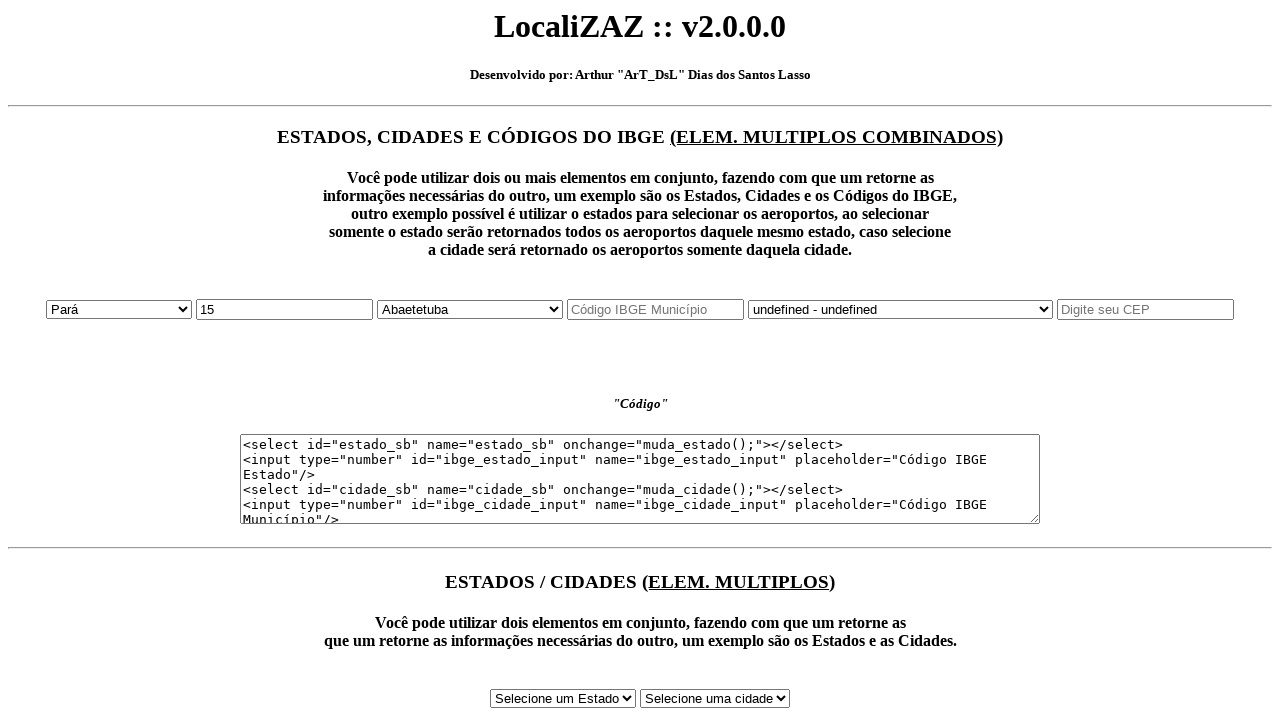

Verified state name 'Pará' matches selected text
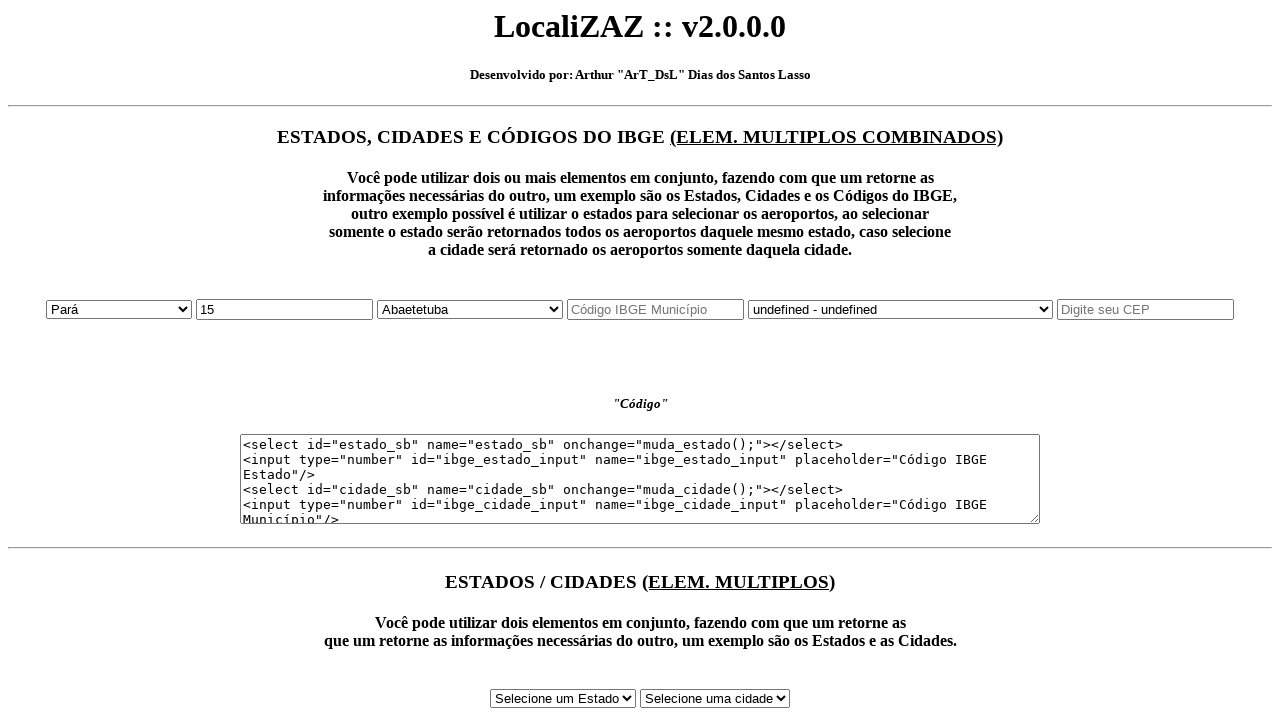

Verified IBGE code '15' matches input value
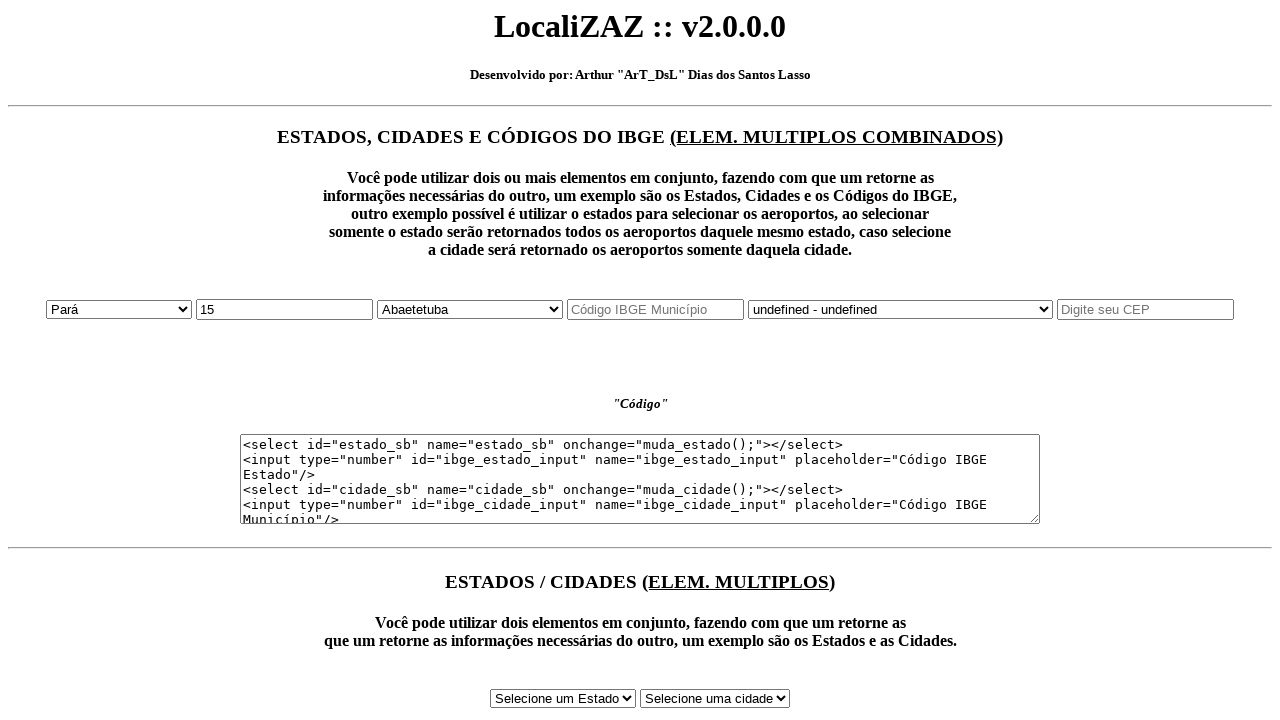

Selected state at index 15: Paraíba on #estado_sb
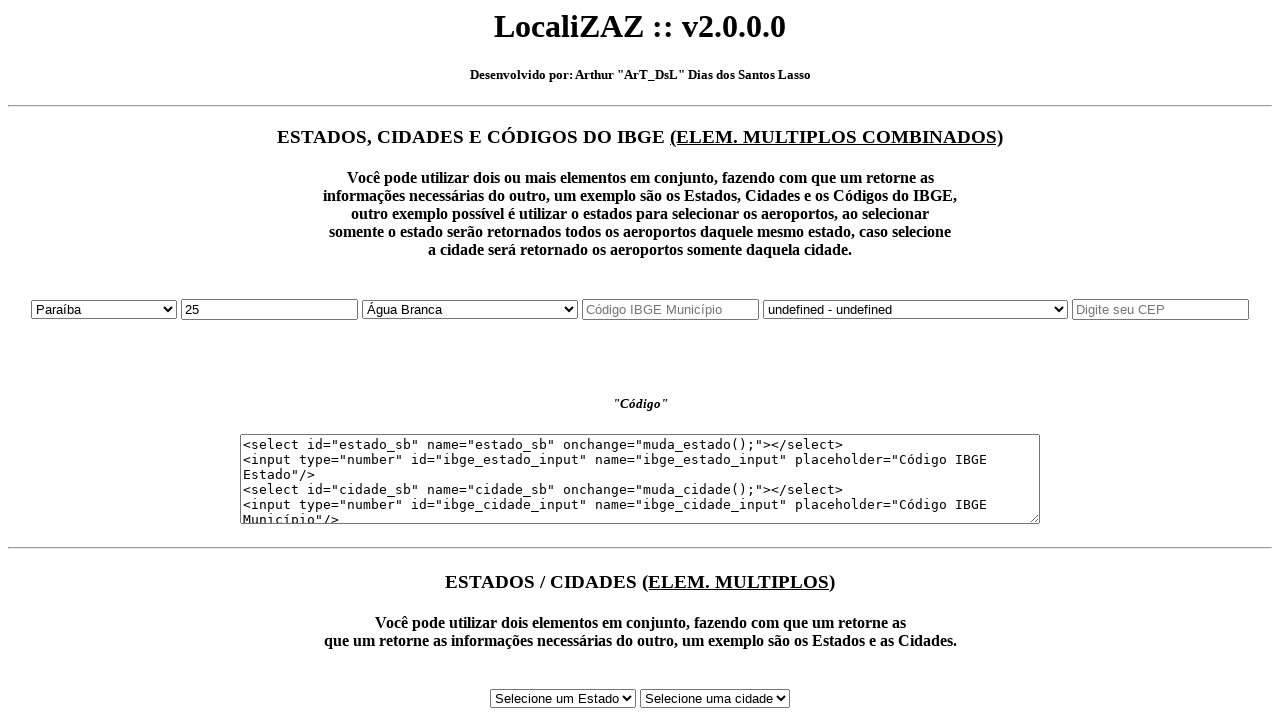

Waited 500ms for IBGE code to update
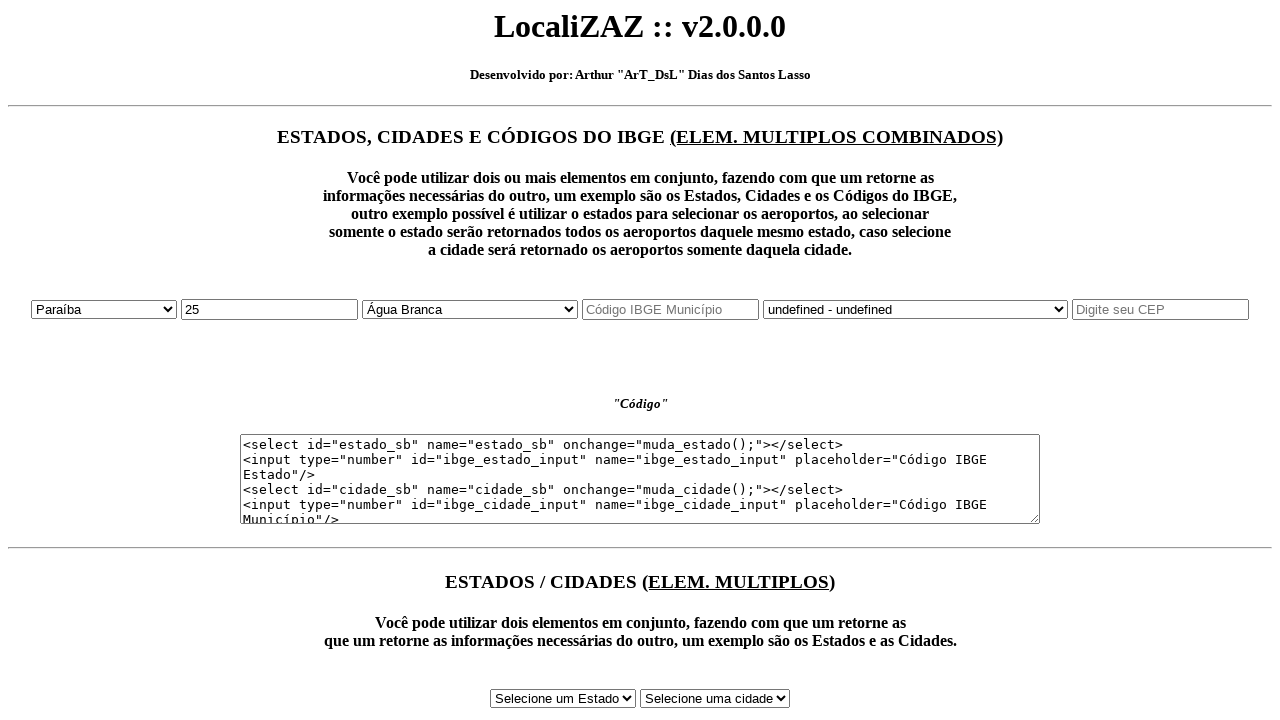

Retrieved selected state text: Paraíba
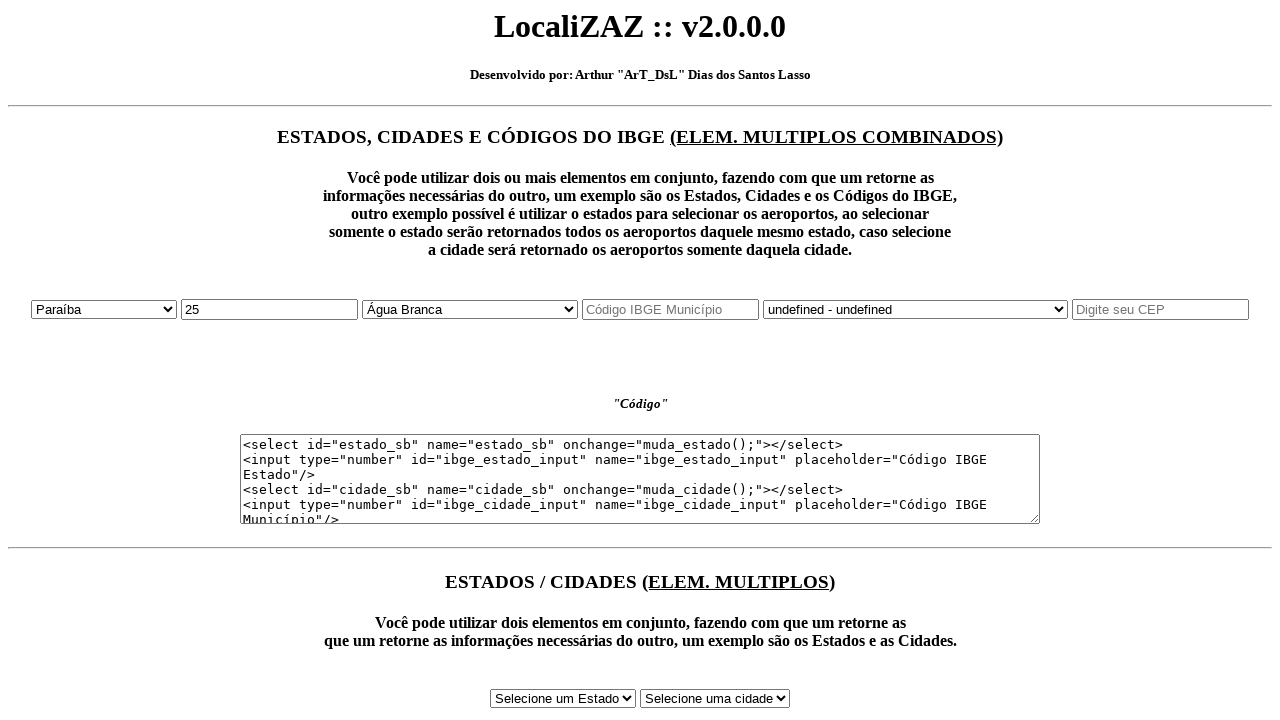

Retrieved IBGE code value: 25
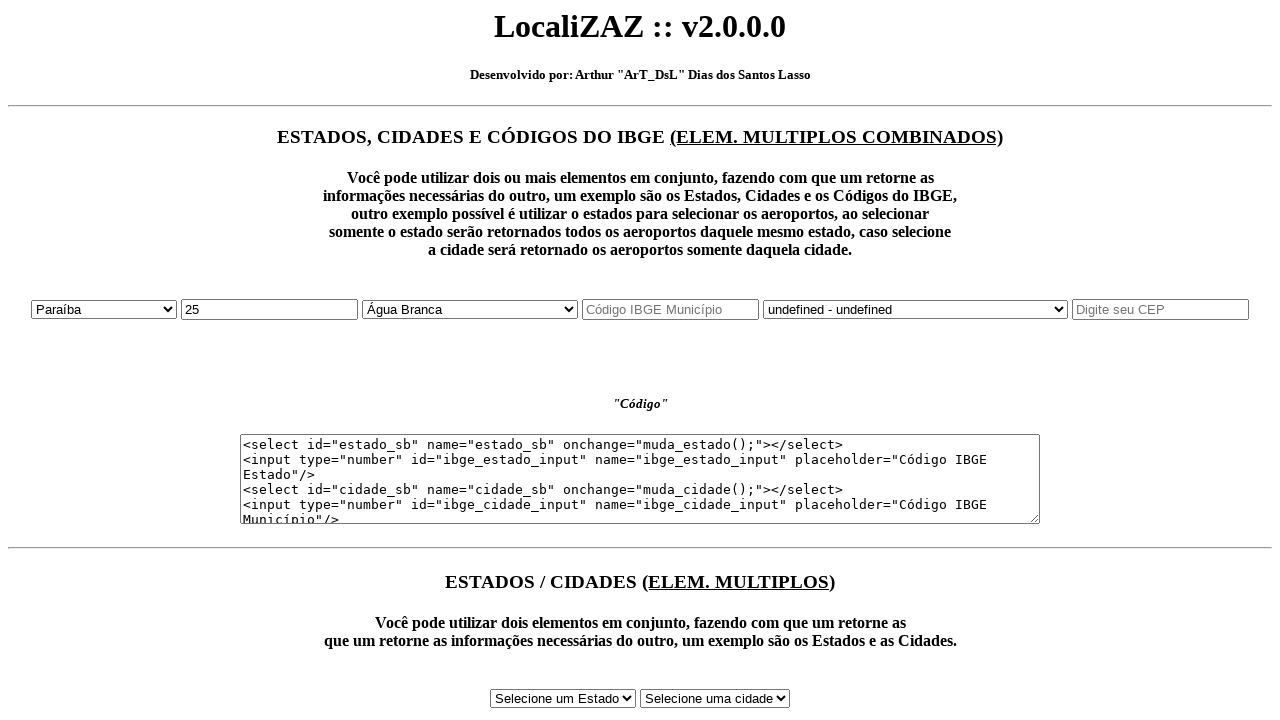

Verified state name 'Paraíba' matches selected text
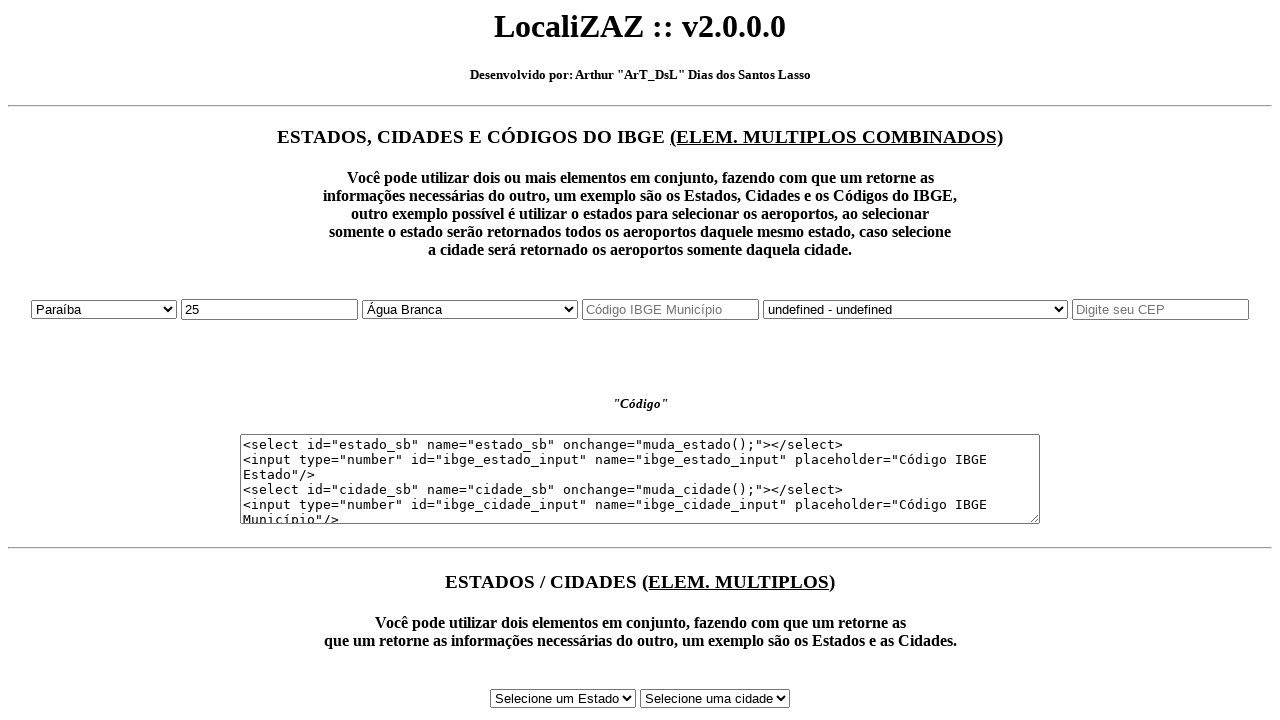

Verified IBGE code '25' matches input value
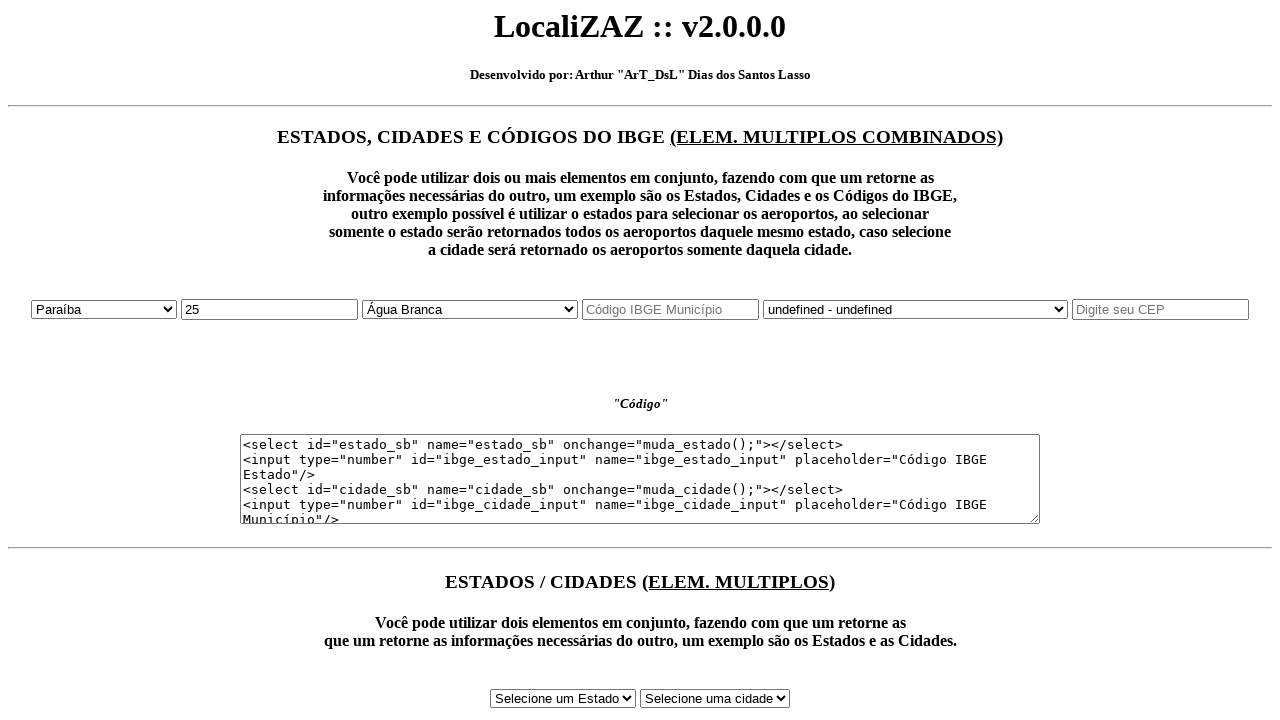

Selected state at index 16: Paraná on #estado_sb
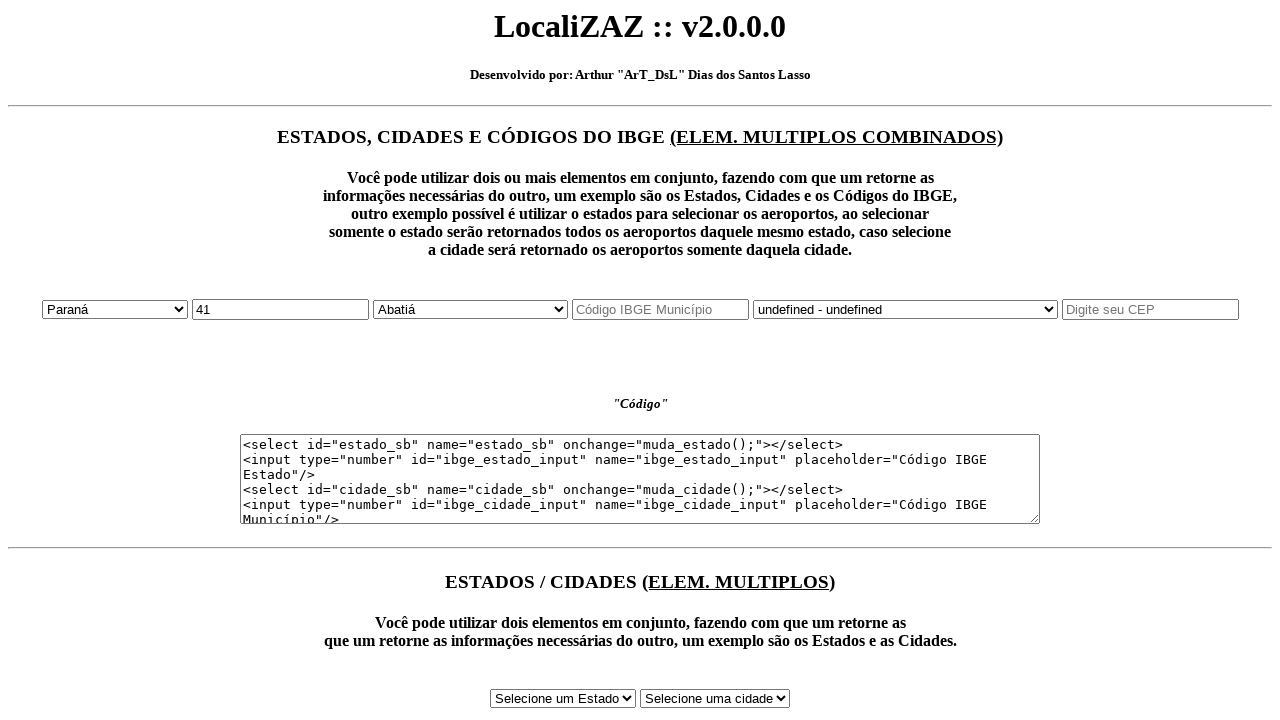

Waited 500ms for IBGE code to update
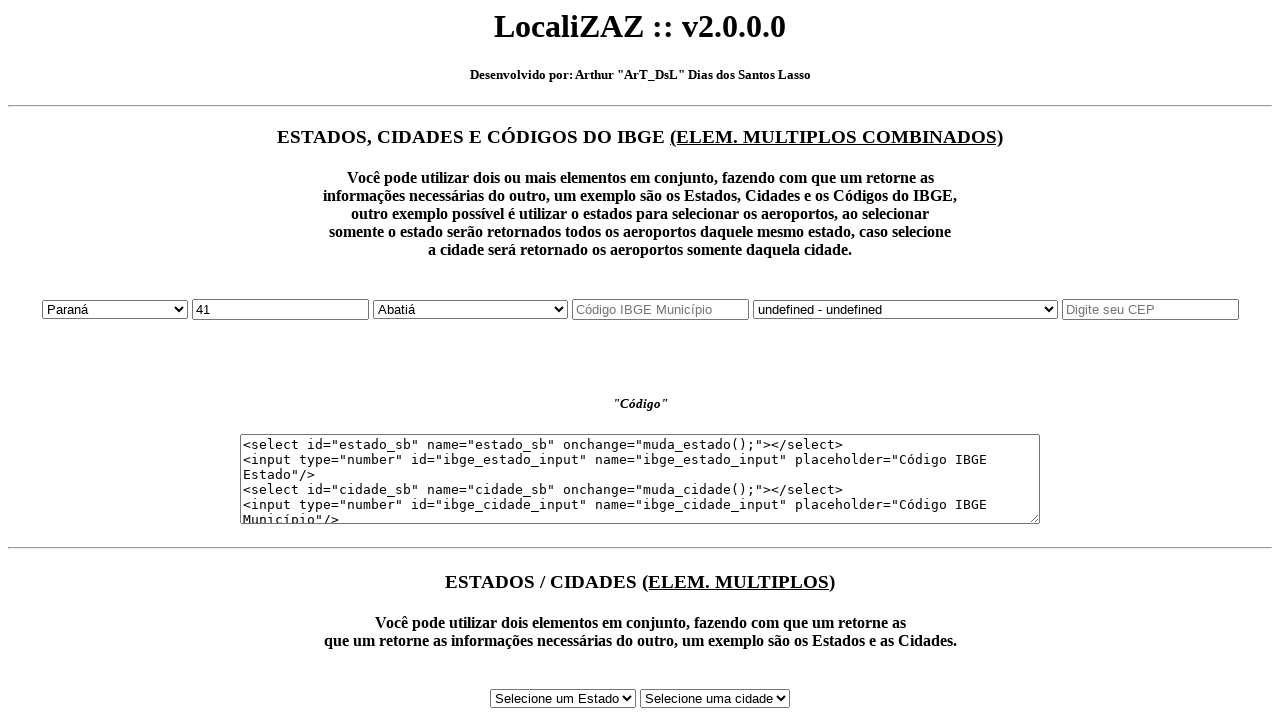

Retrieved selected state text: Paraná
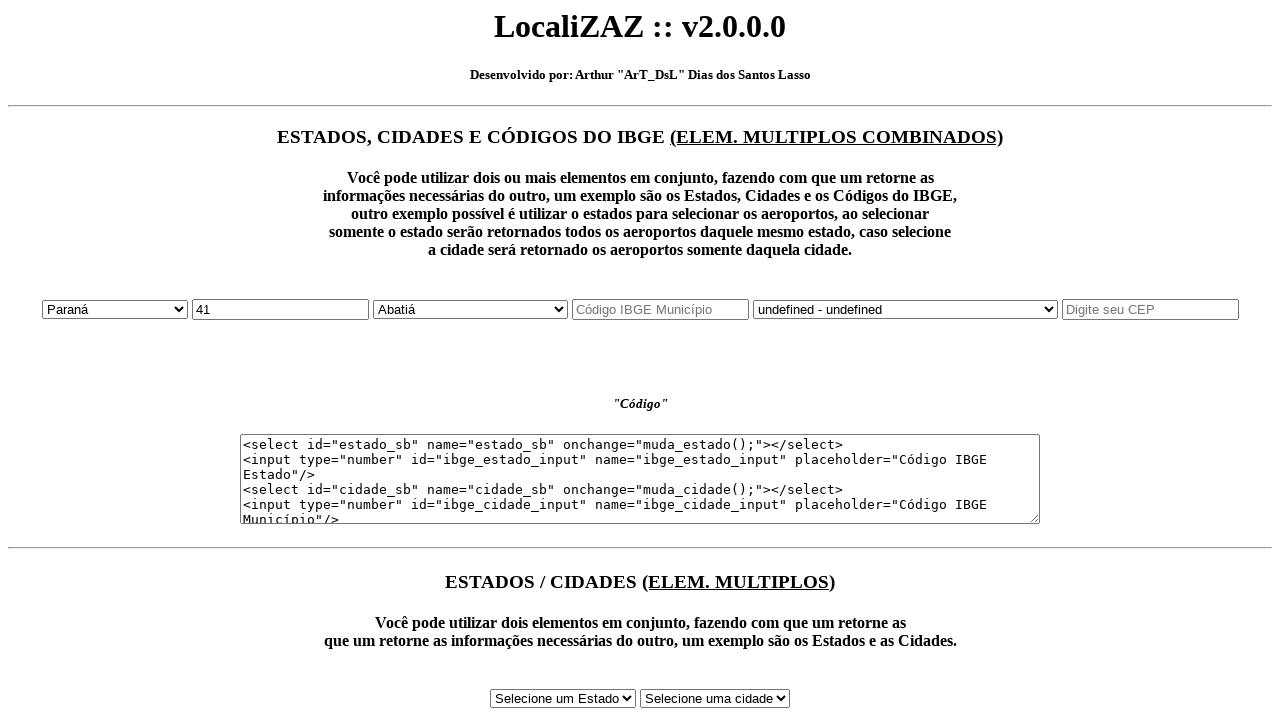

Retrieved IBGE code value: 41
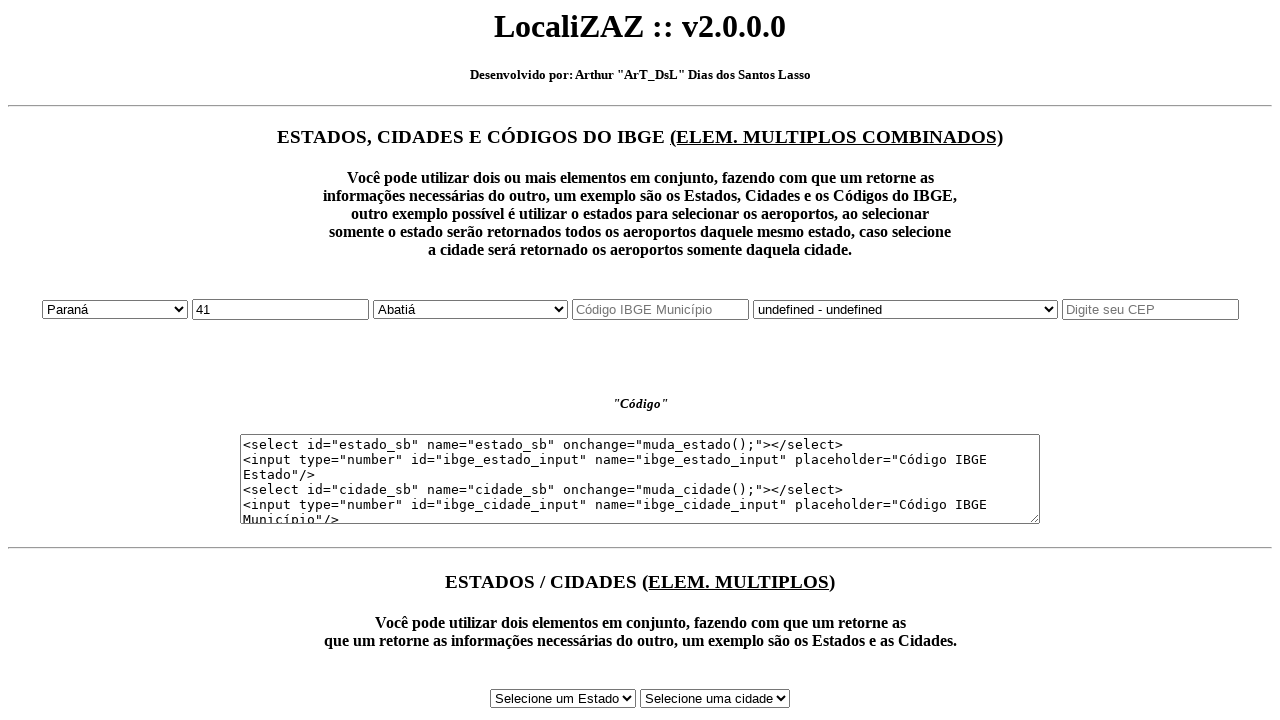

Verified state name 'Paraná' matches selected text
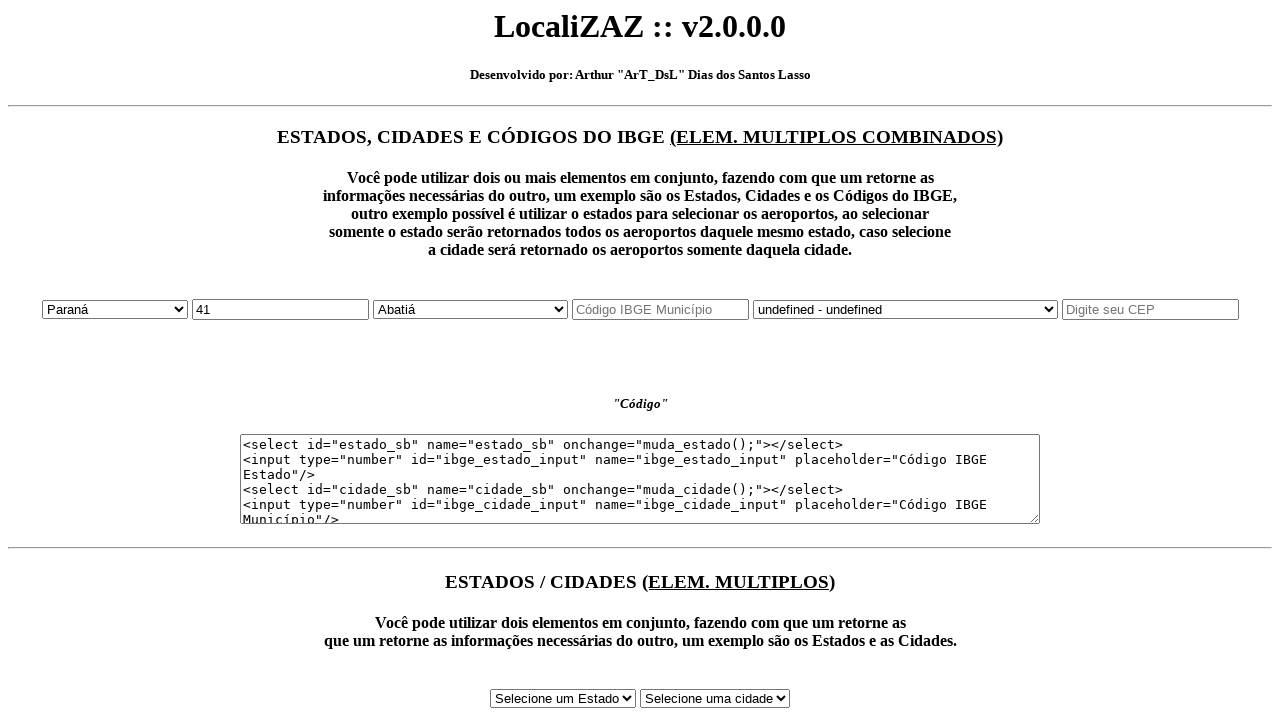

Verified IBGE code '41' matches input value
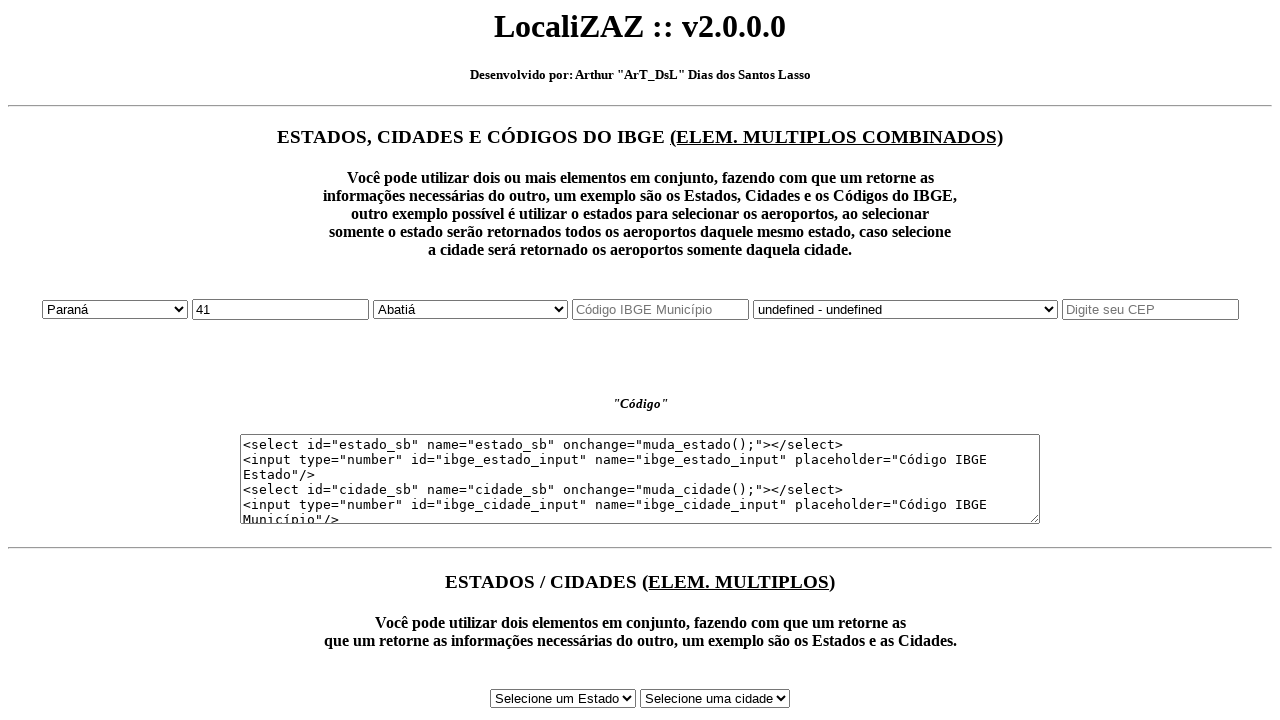

Selected state at index 17: Pernambuco on #estado_sb
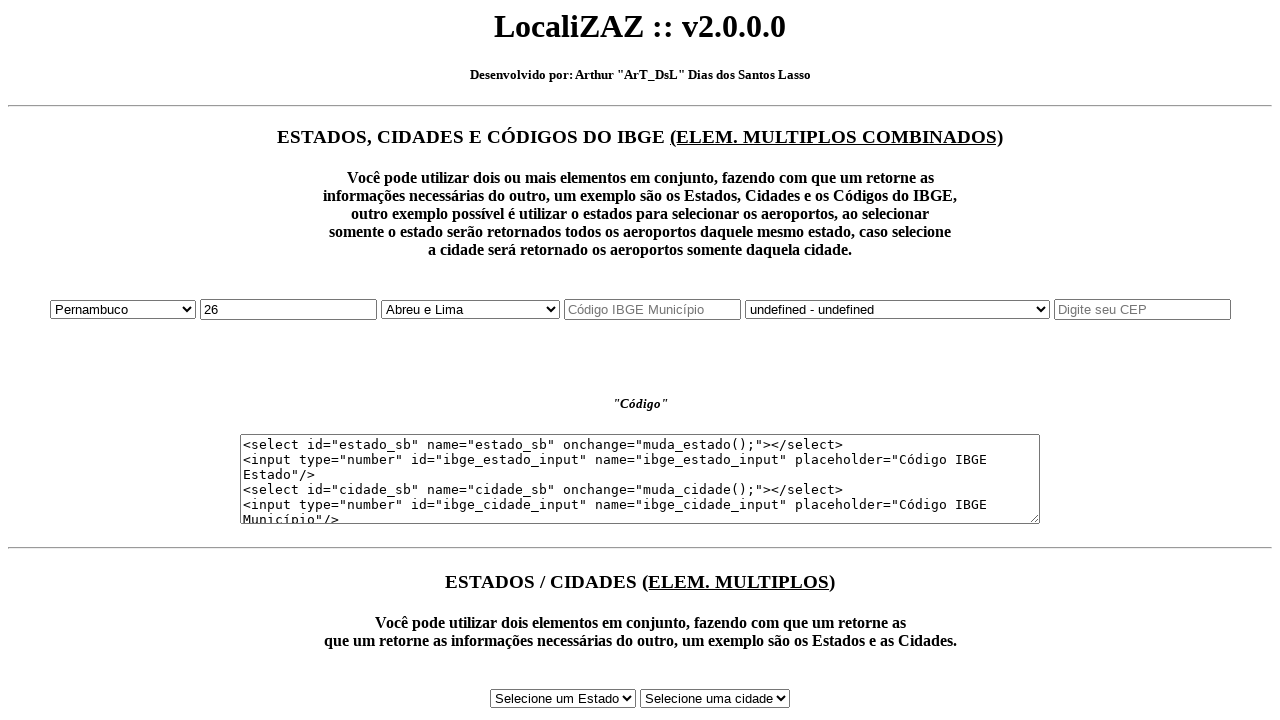

Waited 500ms for IBGE code to update
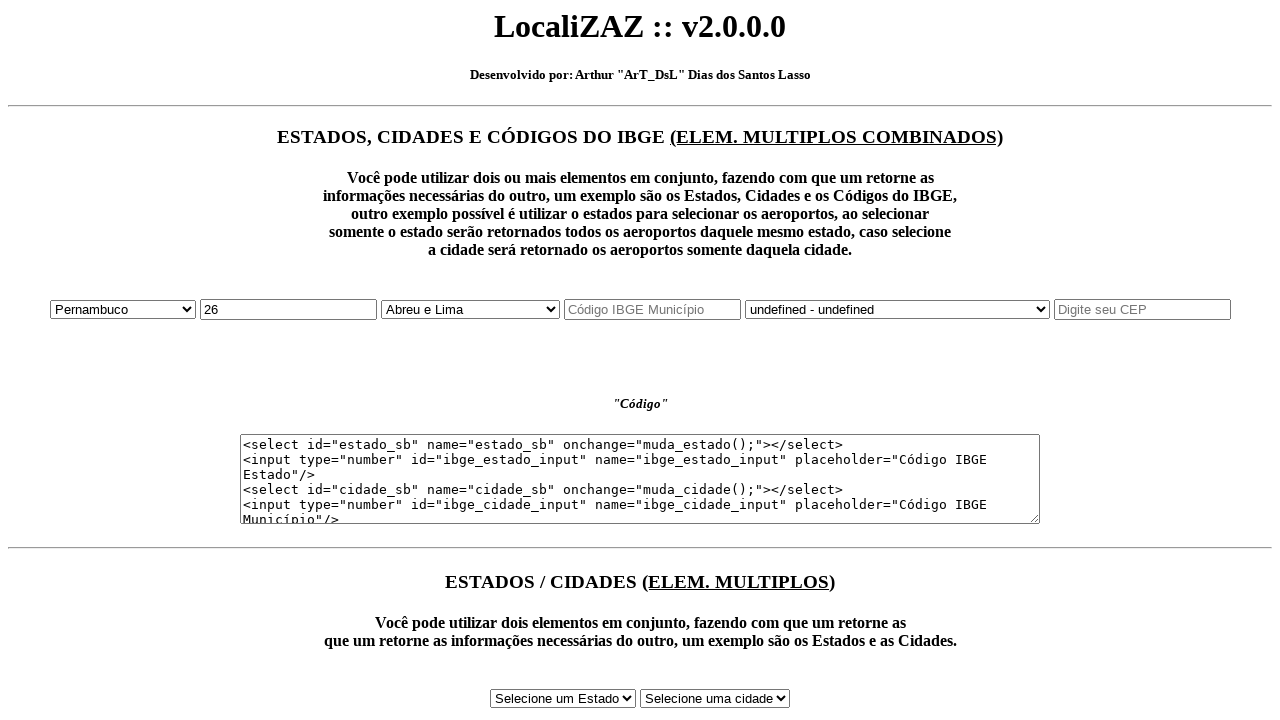

Retrieved selected state text: Pernambuco
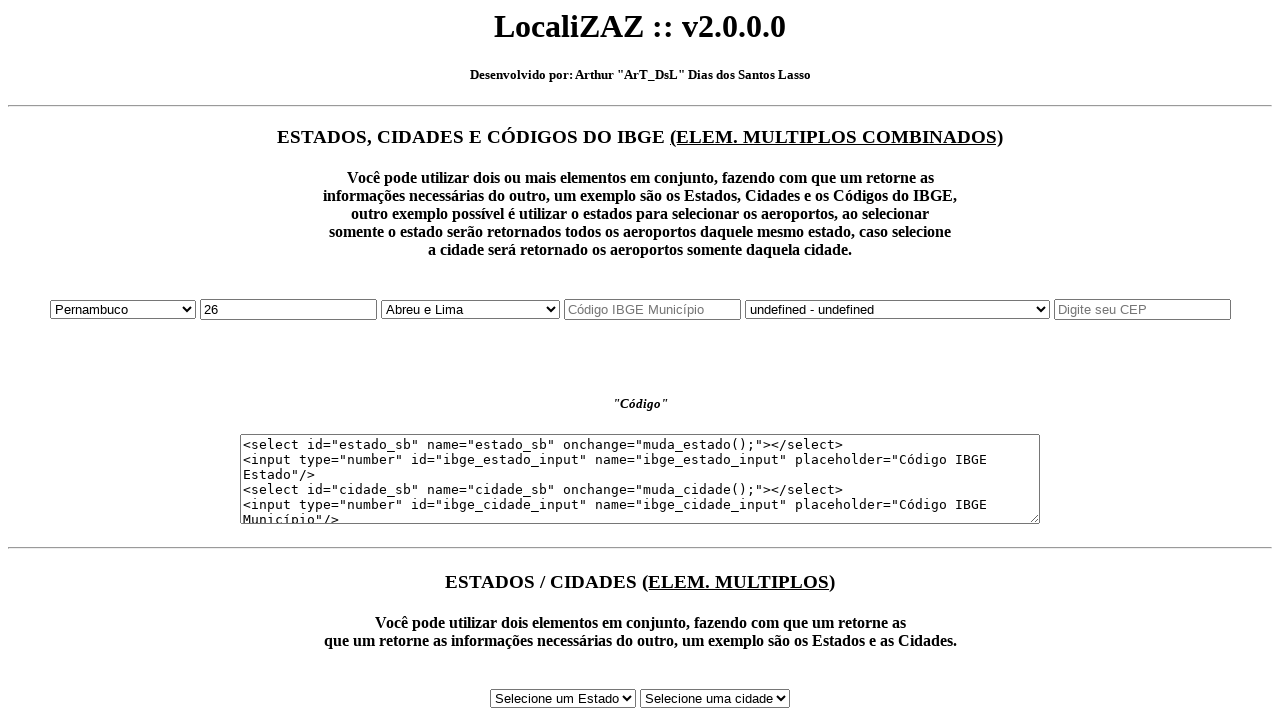

Retrieved IBGE code value: 26
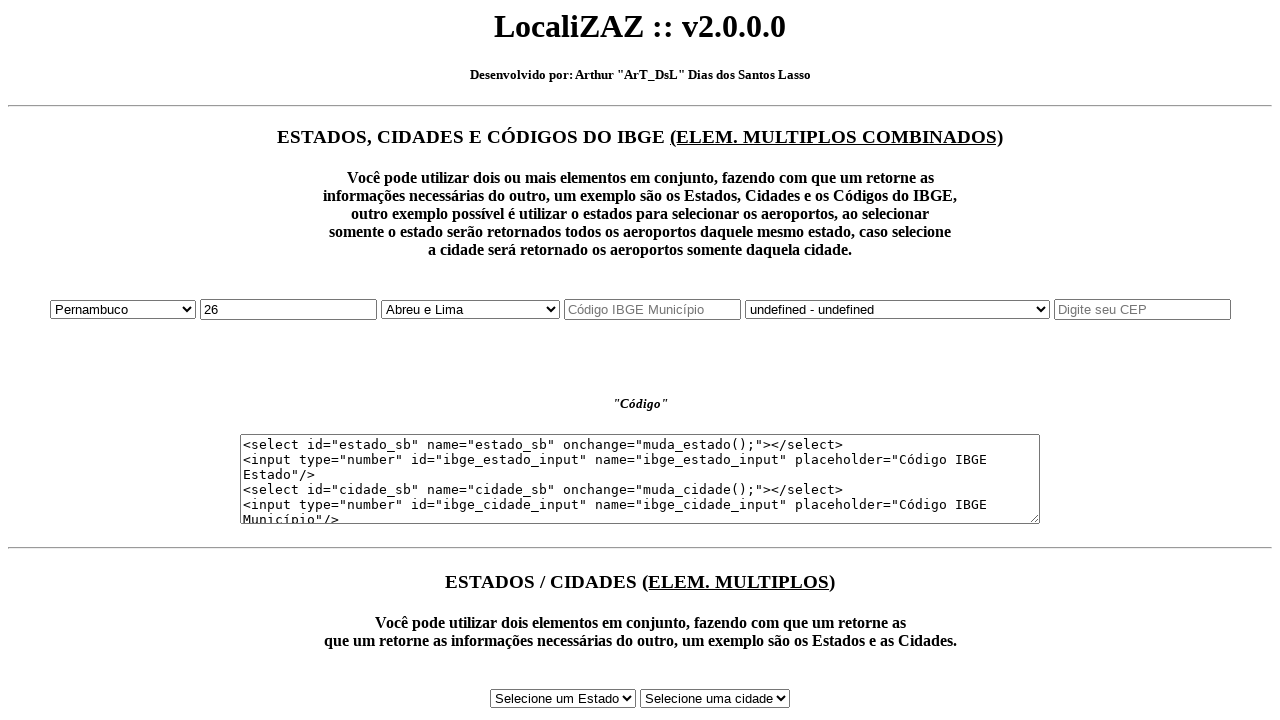

Verified state name 'Pernambuco' matches selected text
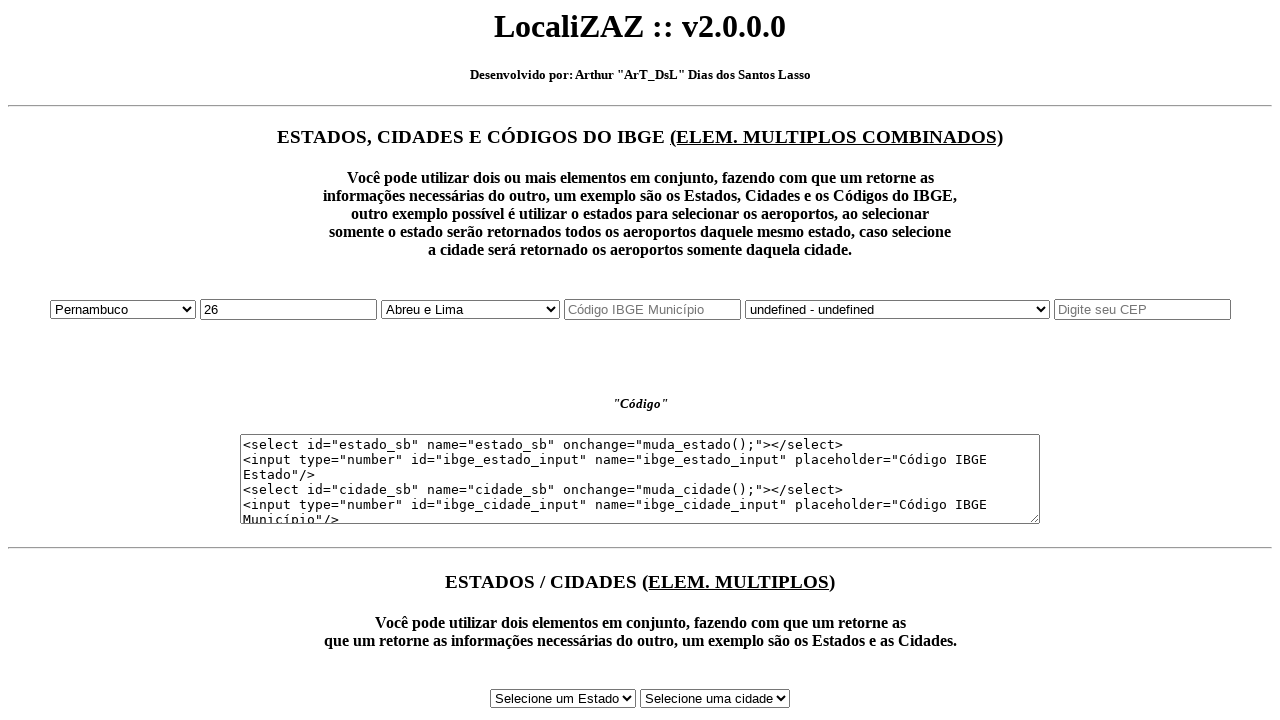

Verified IBGE code '26' matches input value
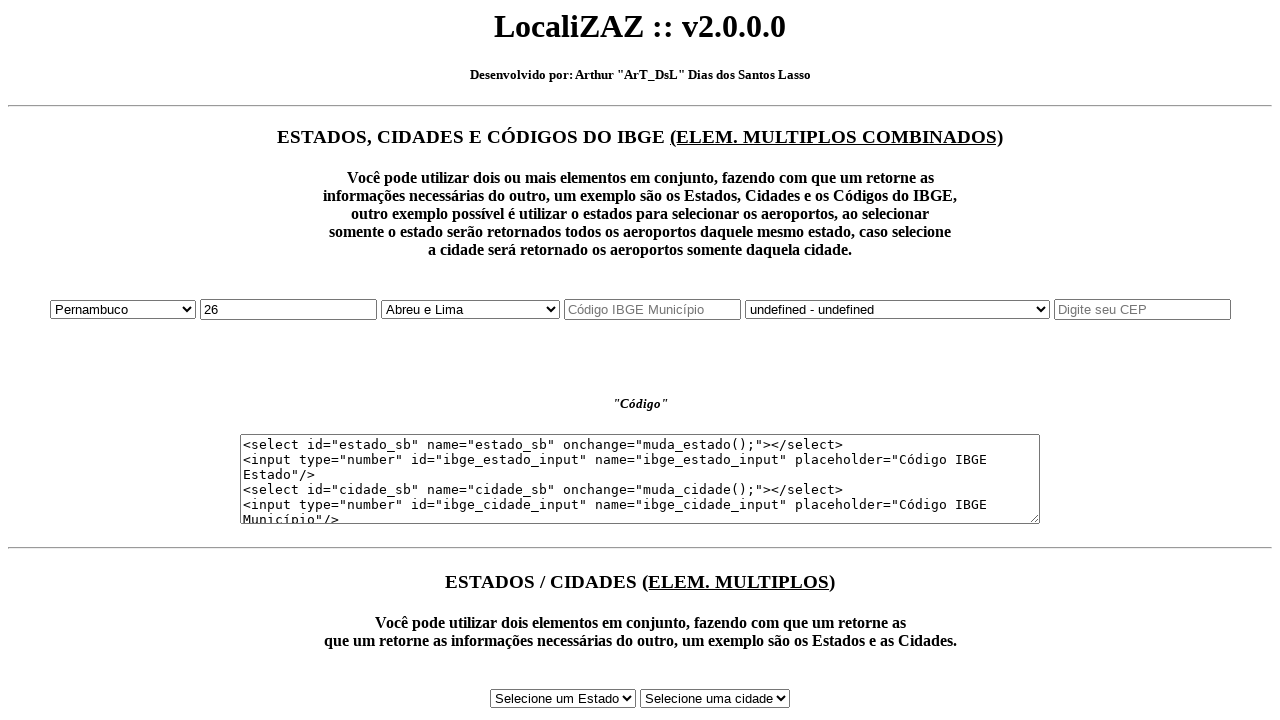

Selected state at index 18: Piauí on #estado_sb
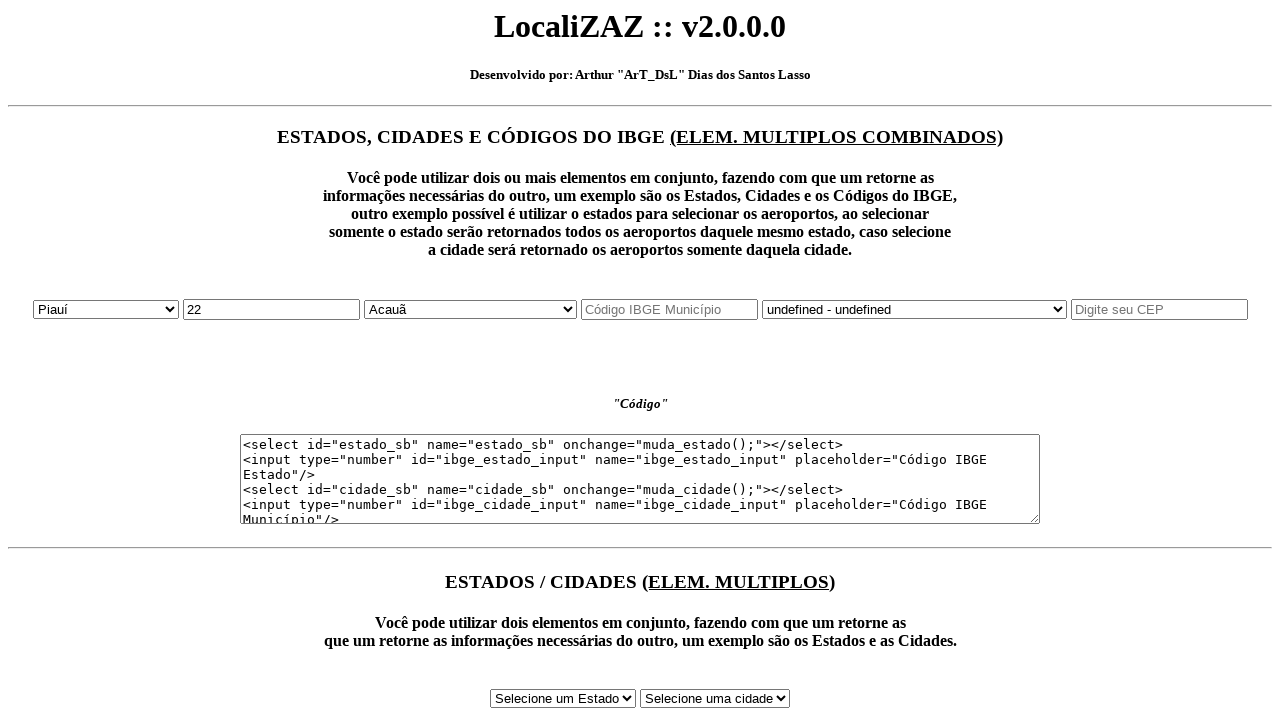

Waited 500ms for IBGE code to update
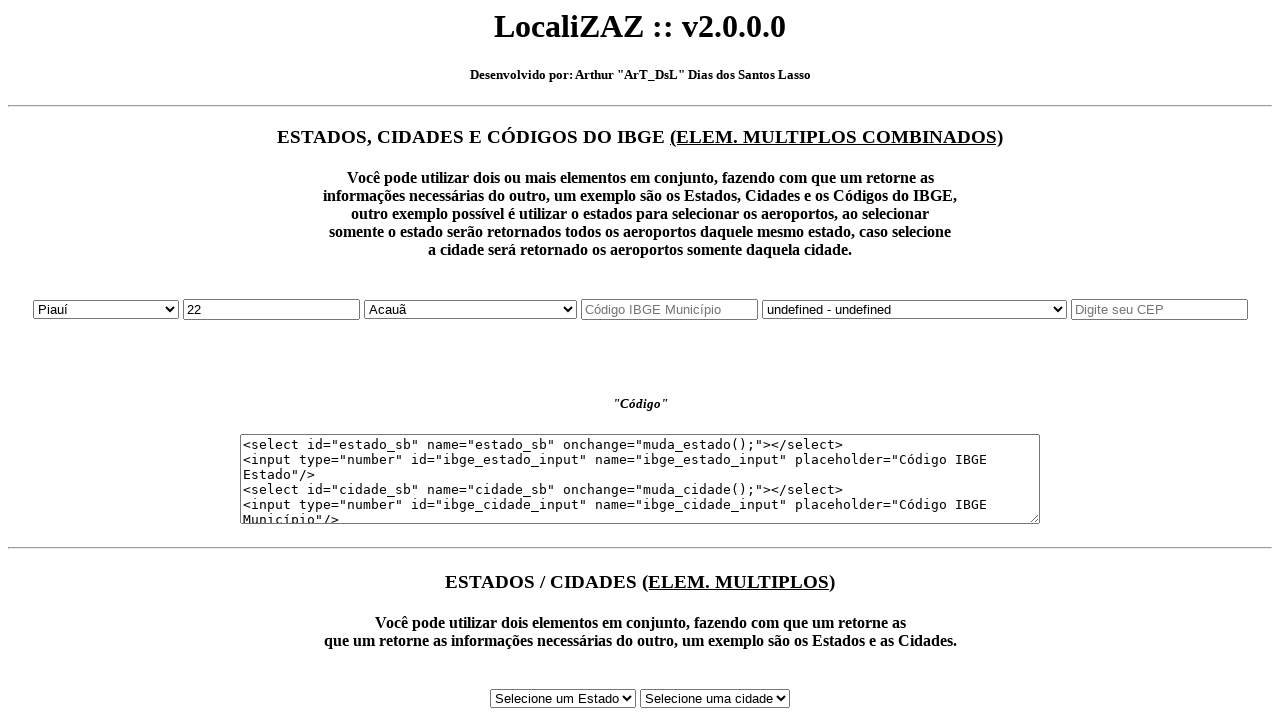

Retrieved selected state text: Piauí
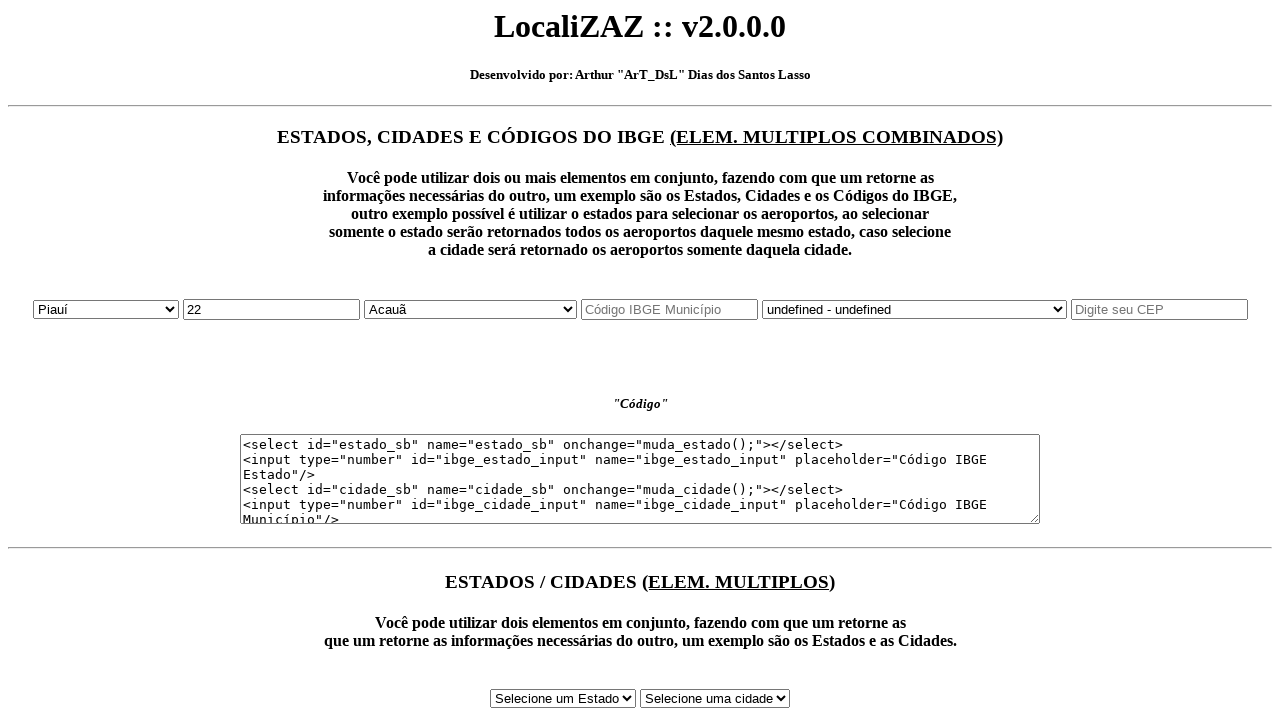

Retrieved IBGE code value: 22
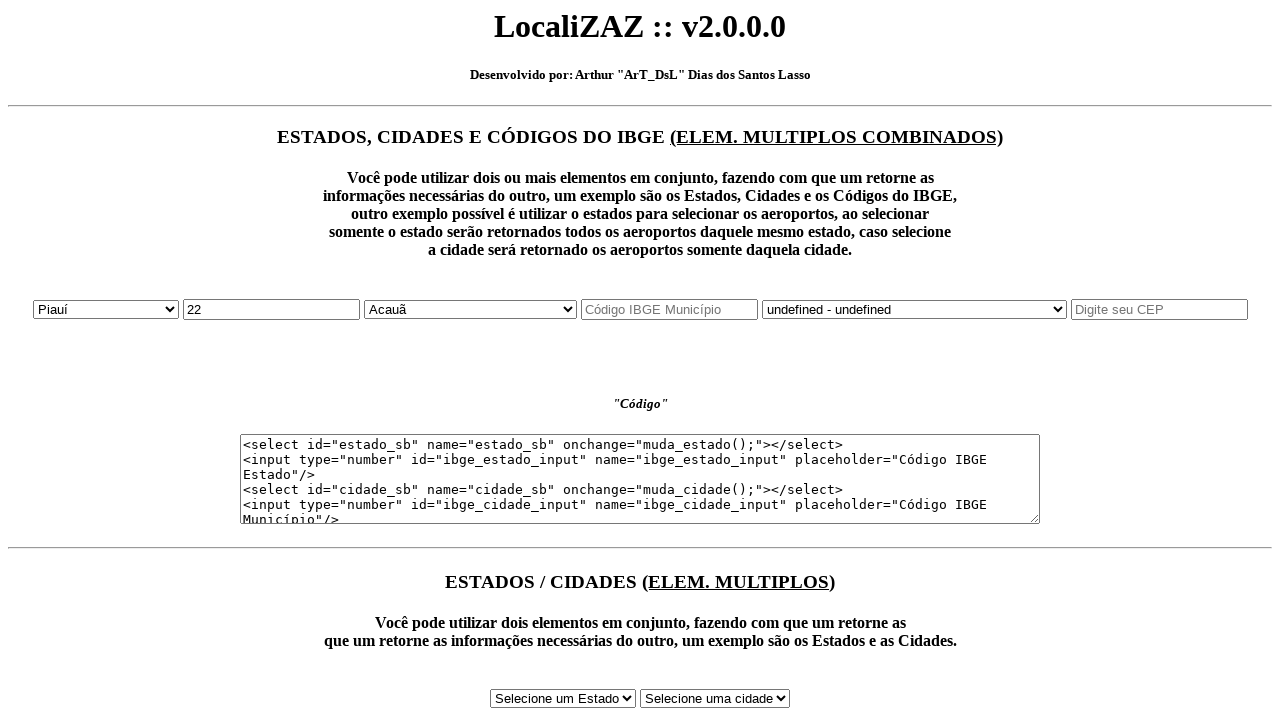

Verified state name 'Piauí' matches selected text
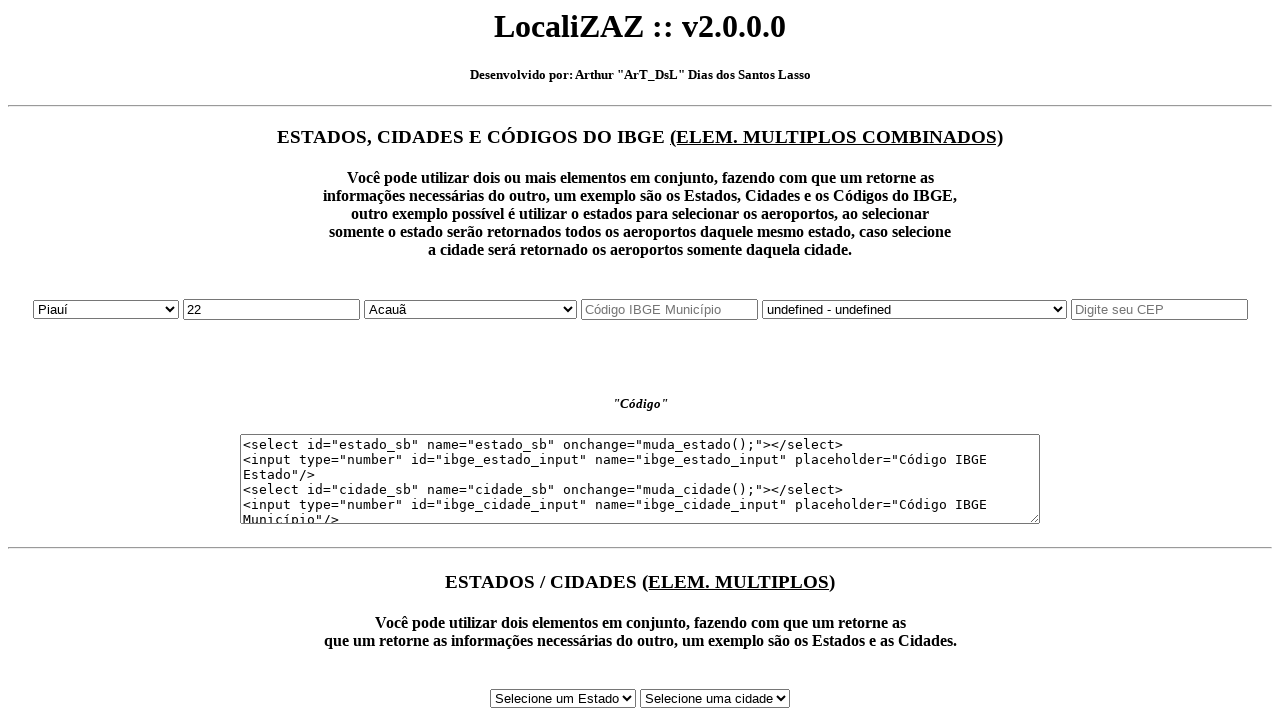

Verified IBGE code '22' matches input value
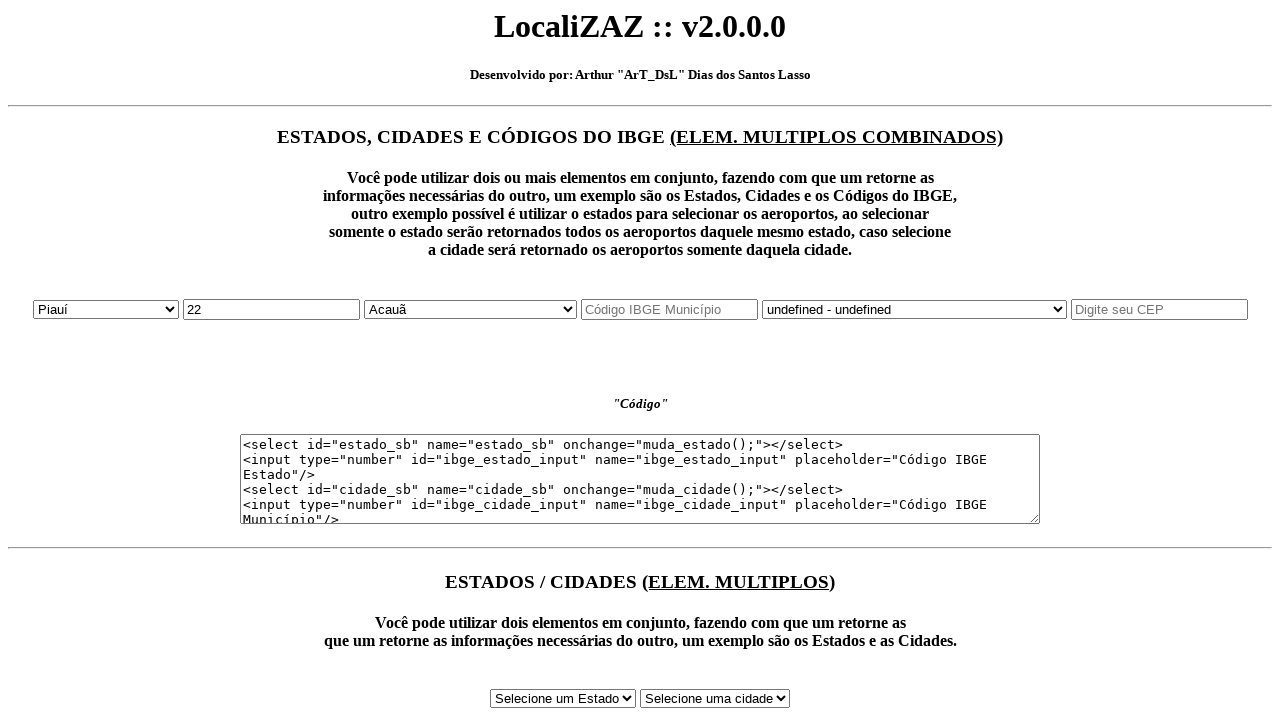

Selected state at index 19: Rio Grande do Norte on #estado_sb
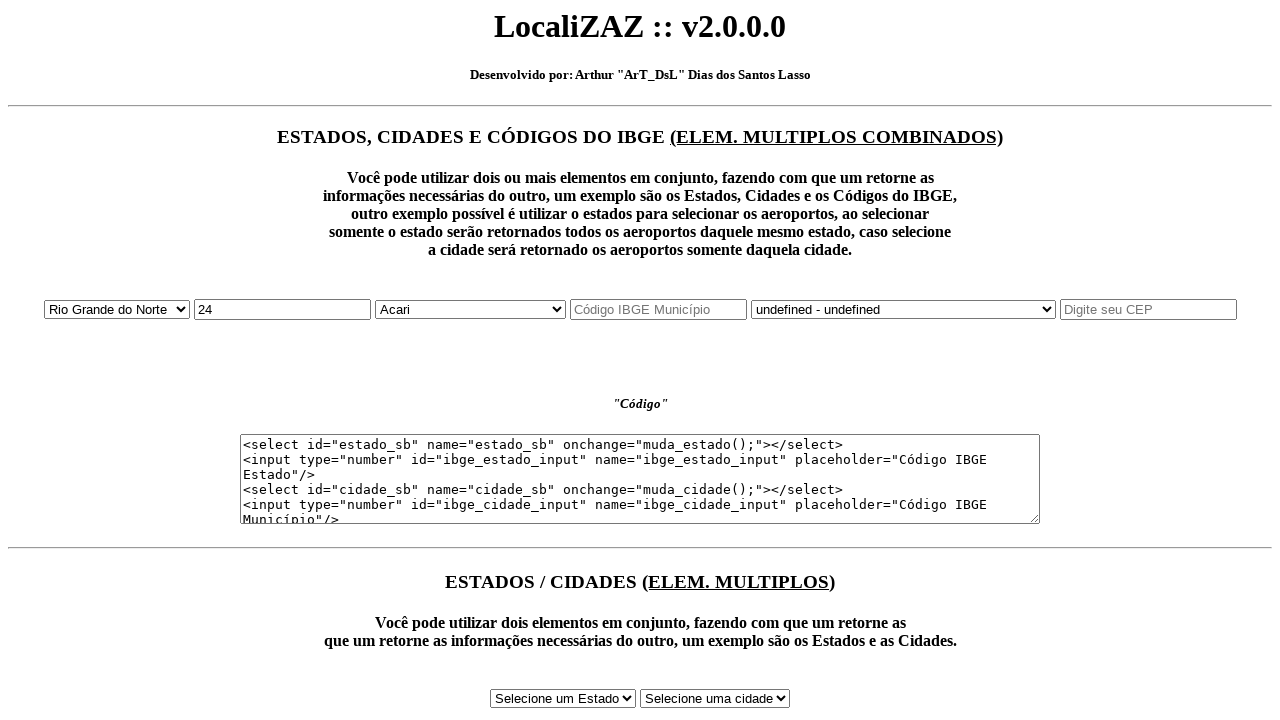

Waited 500ms for IBGE code to update
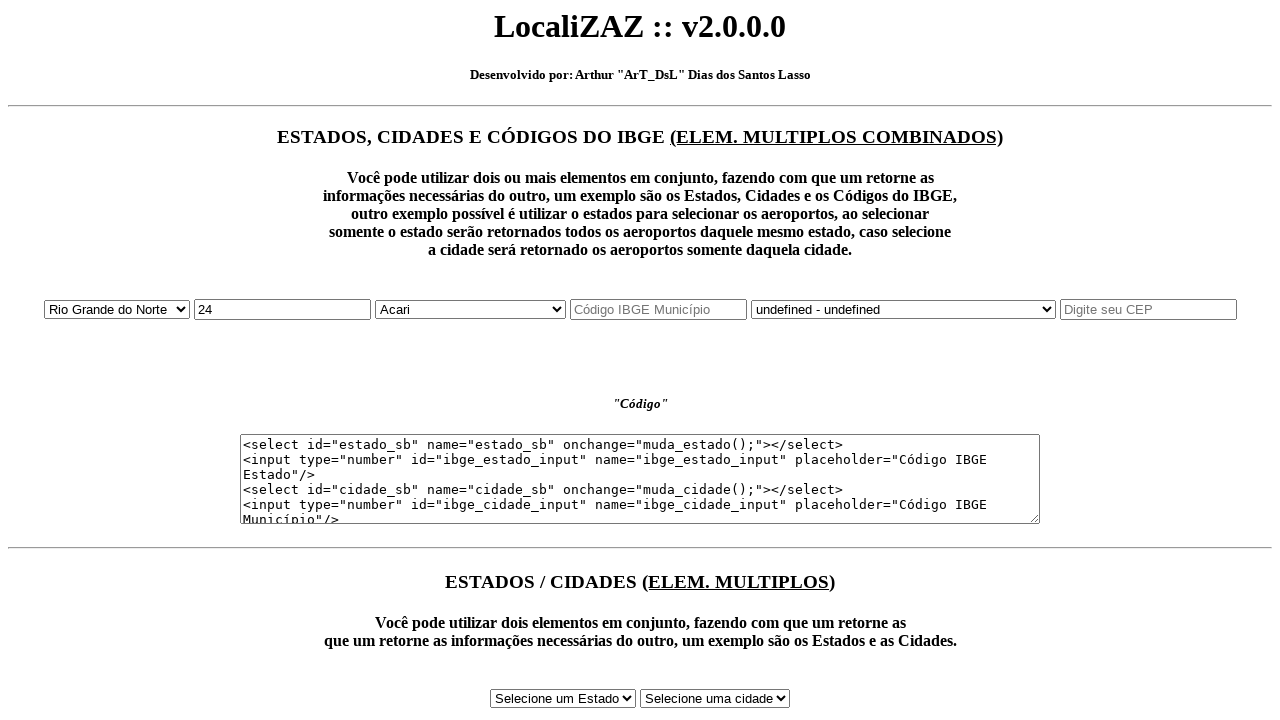

Retrieved selected state text: Rio Grande do Norte
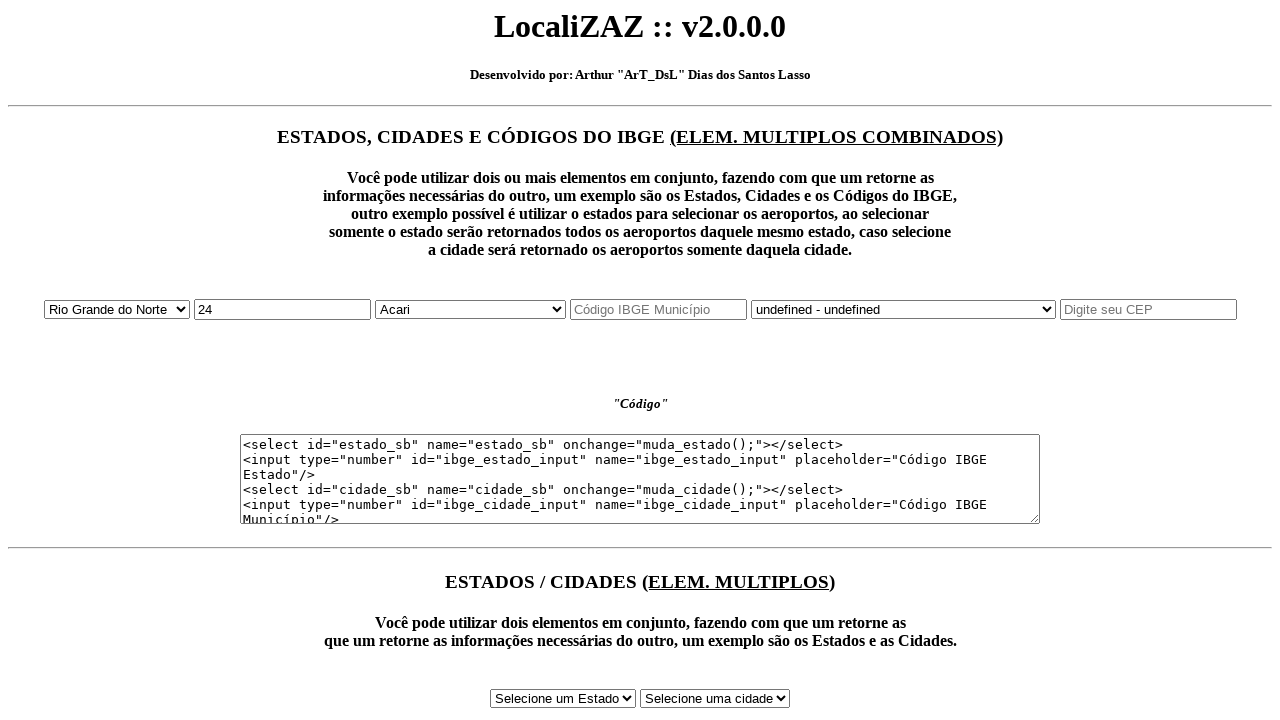

Retrieved IBGE code value: 24
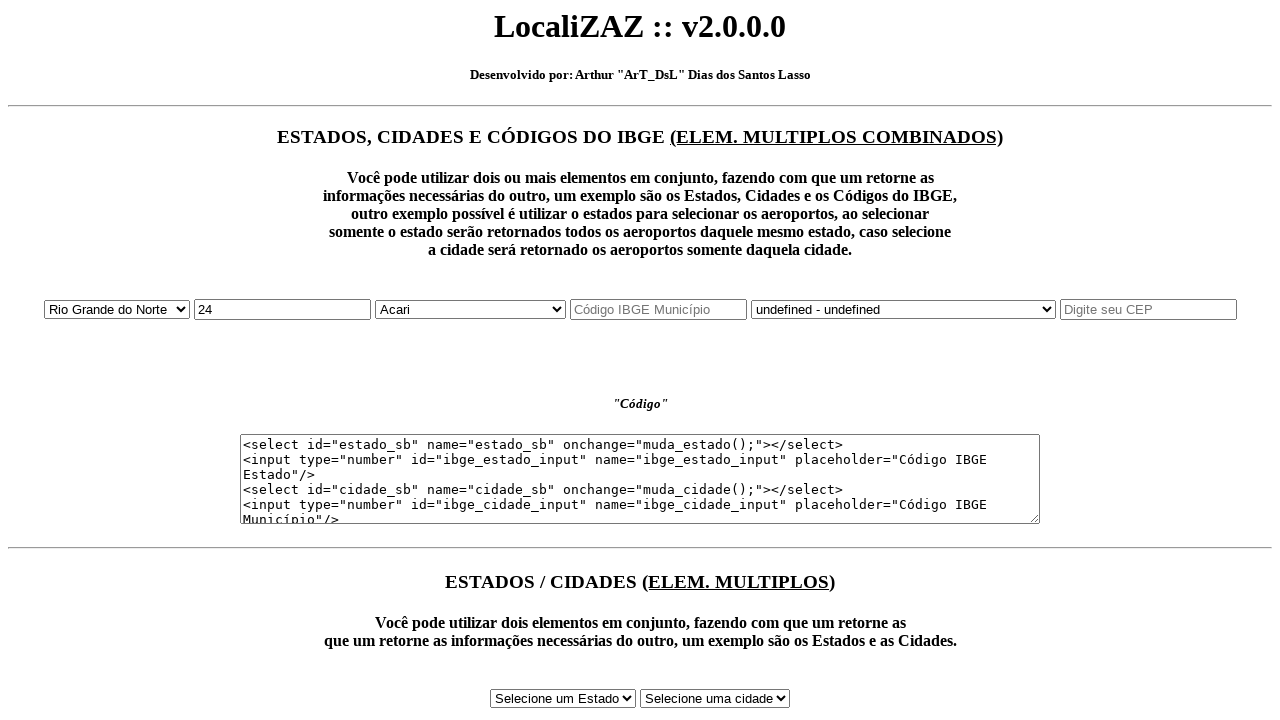

Verified state name 'Rio Grande do Norte' matches selected text
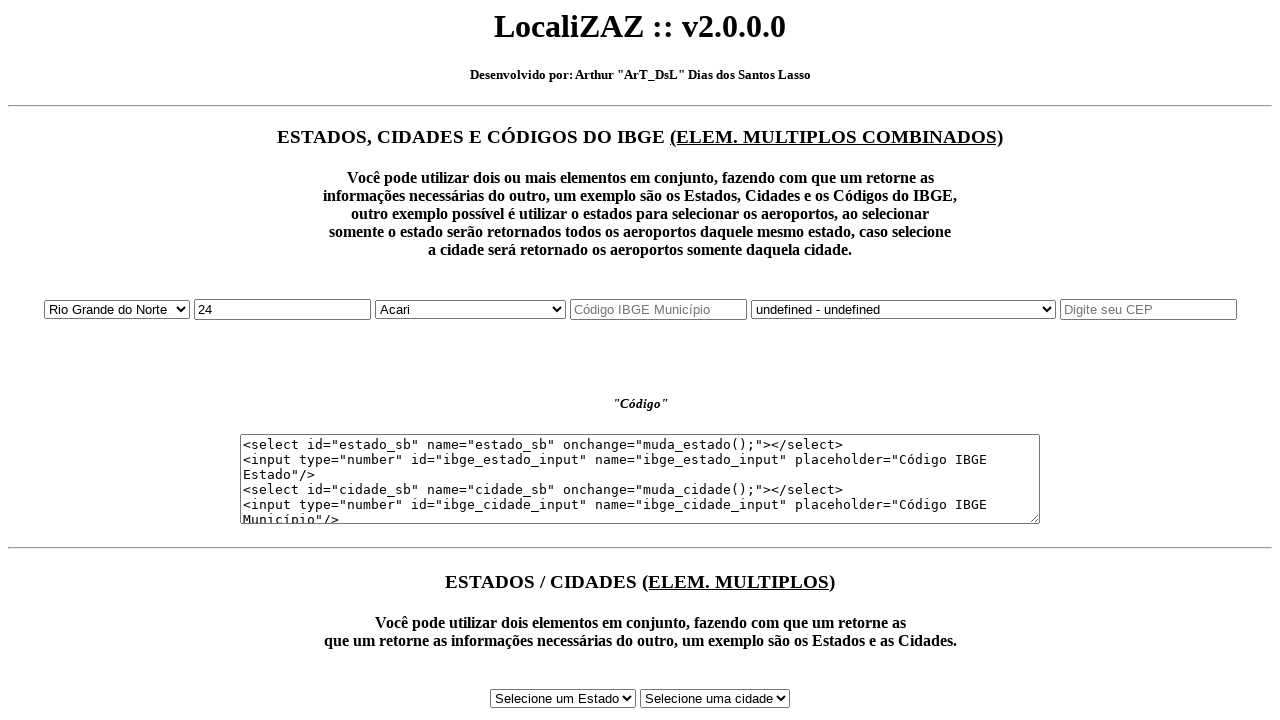

Verified IBGE code '24' matches input value
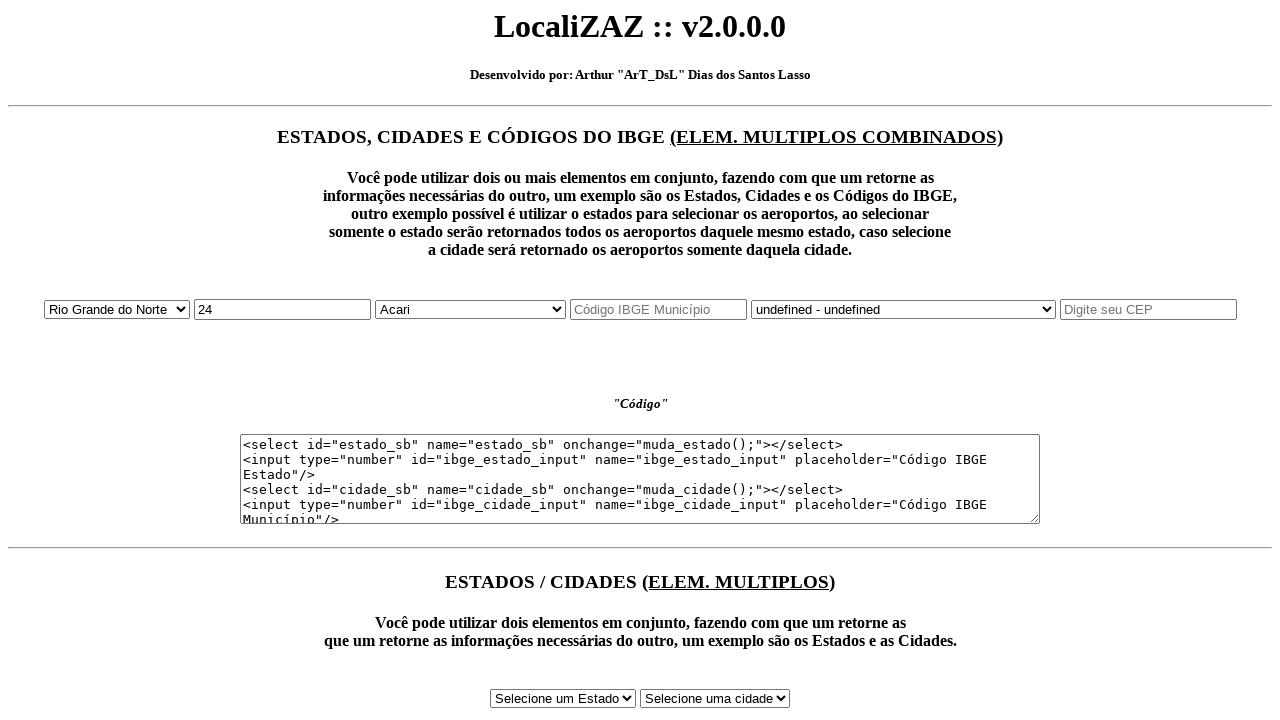

Selected state at index 20: Rio Grande do Sul on #estado_sb
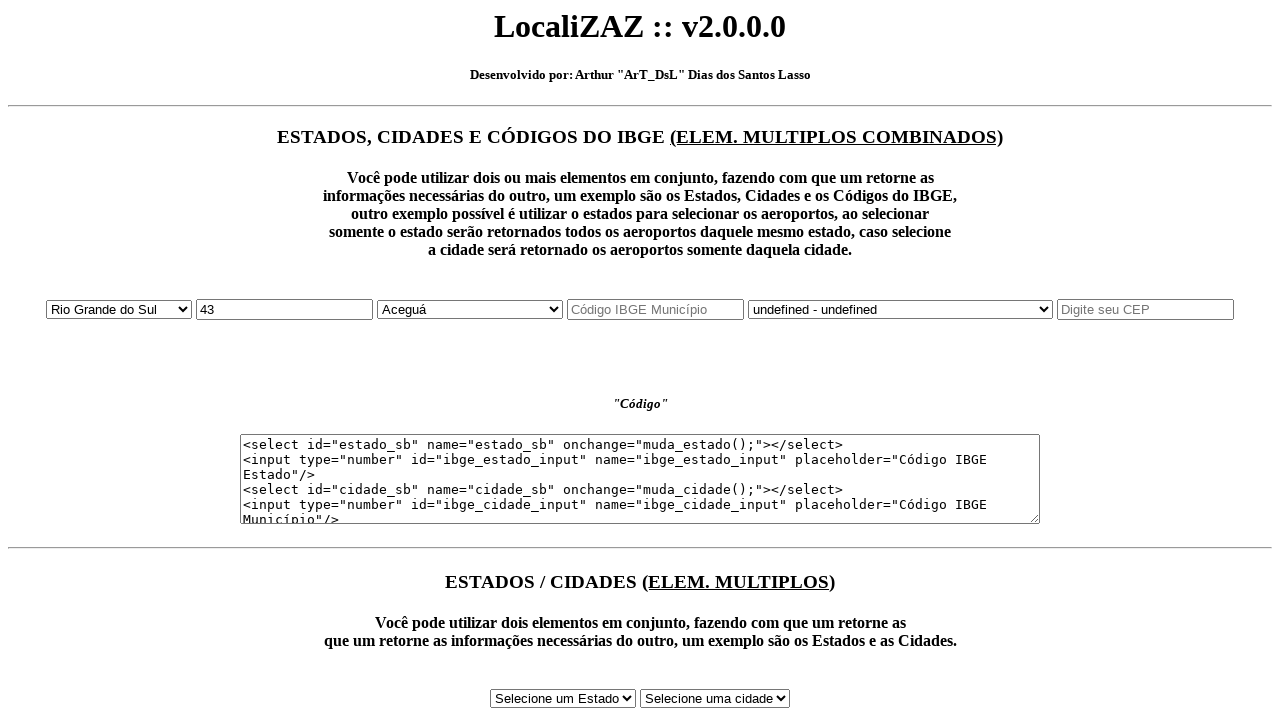

Waited 500ms for IBGE code to update
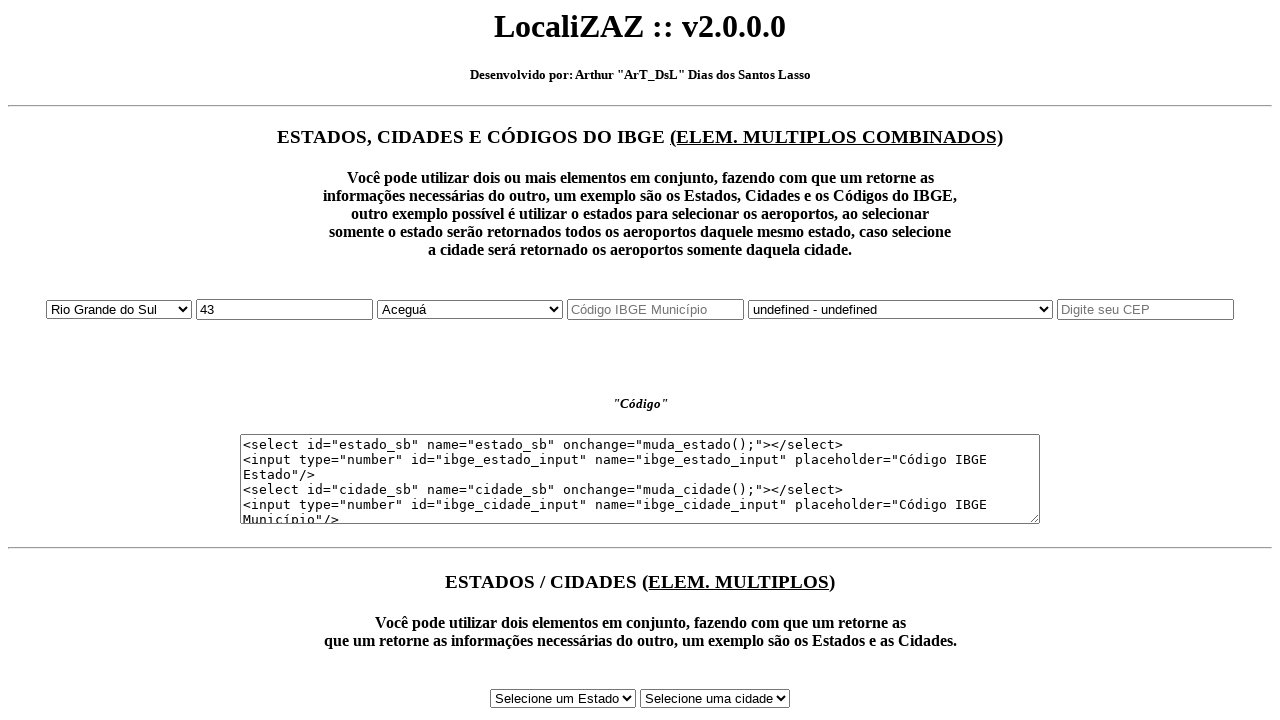

Retrieved selected state text: Rio Grande do Sul
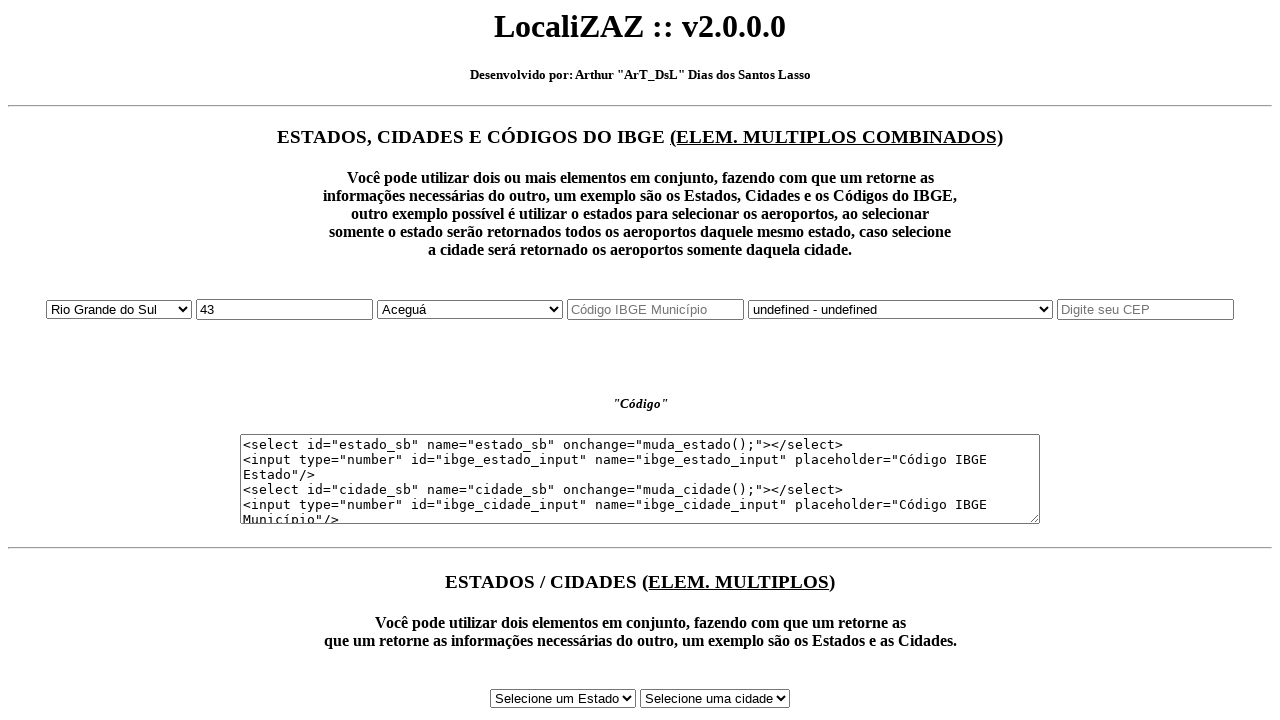

Retrieved IBGE code value: 43
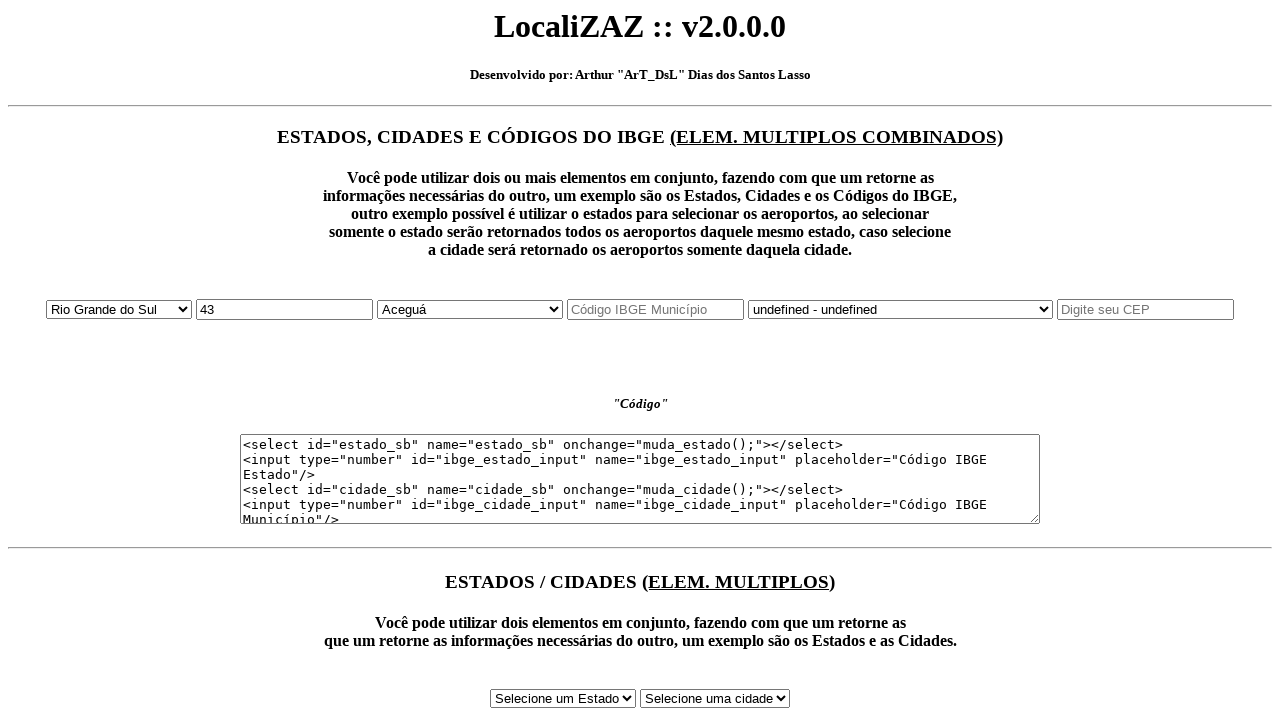

Verified state name 'Rio Grande do Sul' matches selected text
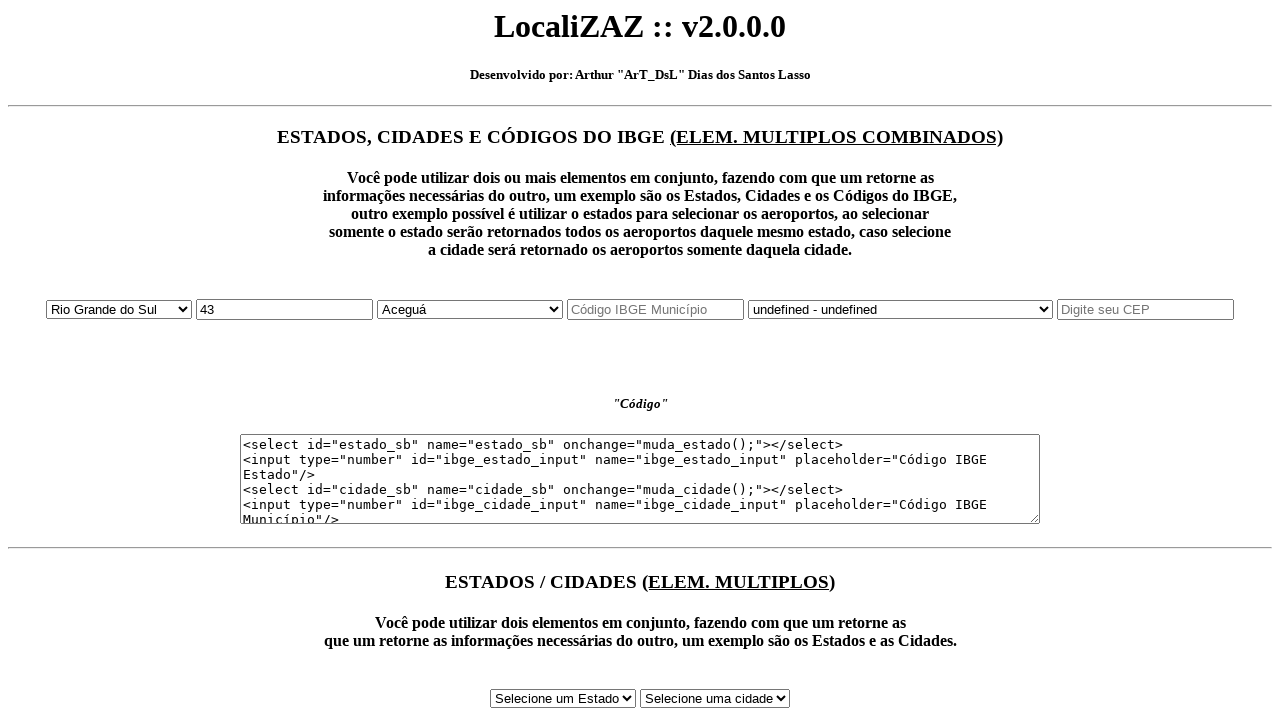

Verified IBGE code '43' matches input value
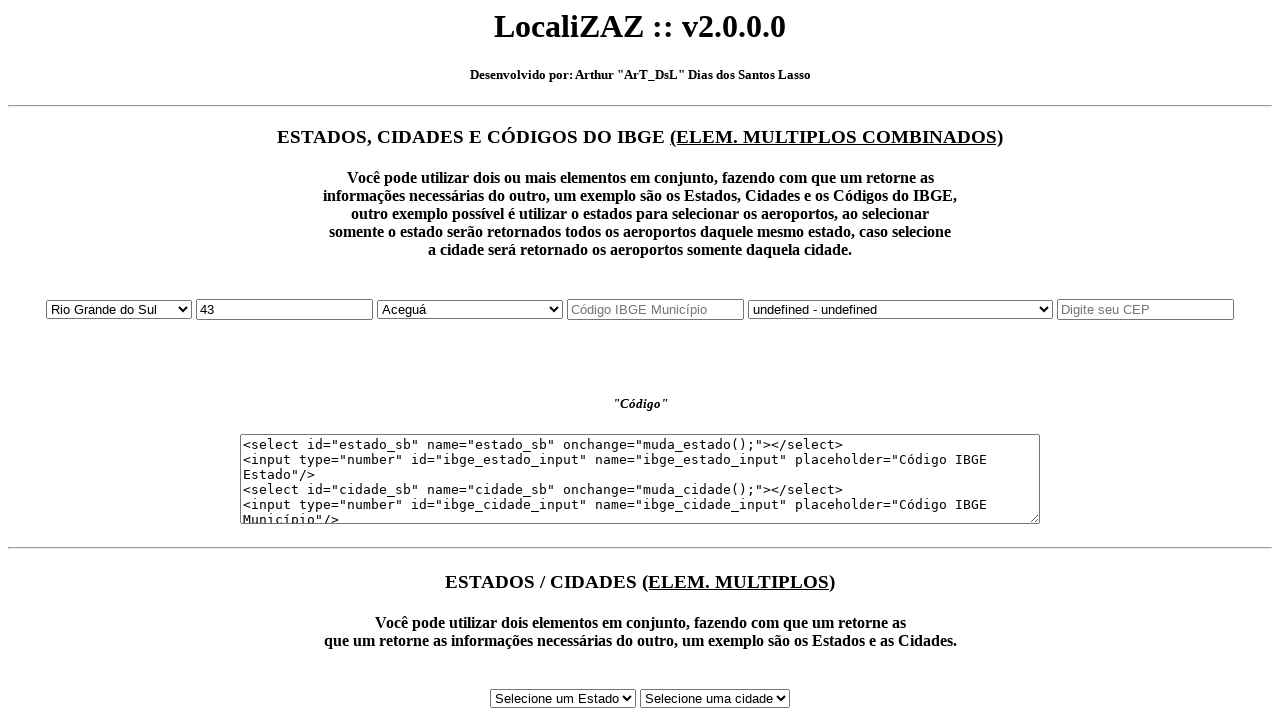

Selected state at index 21: Rio de Janeiro on #estado_sb
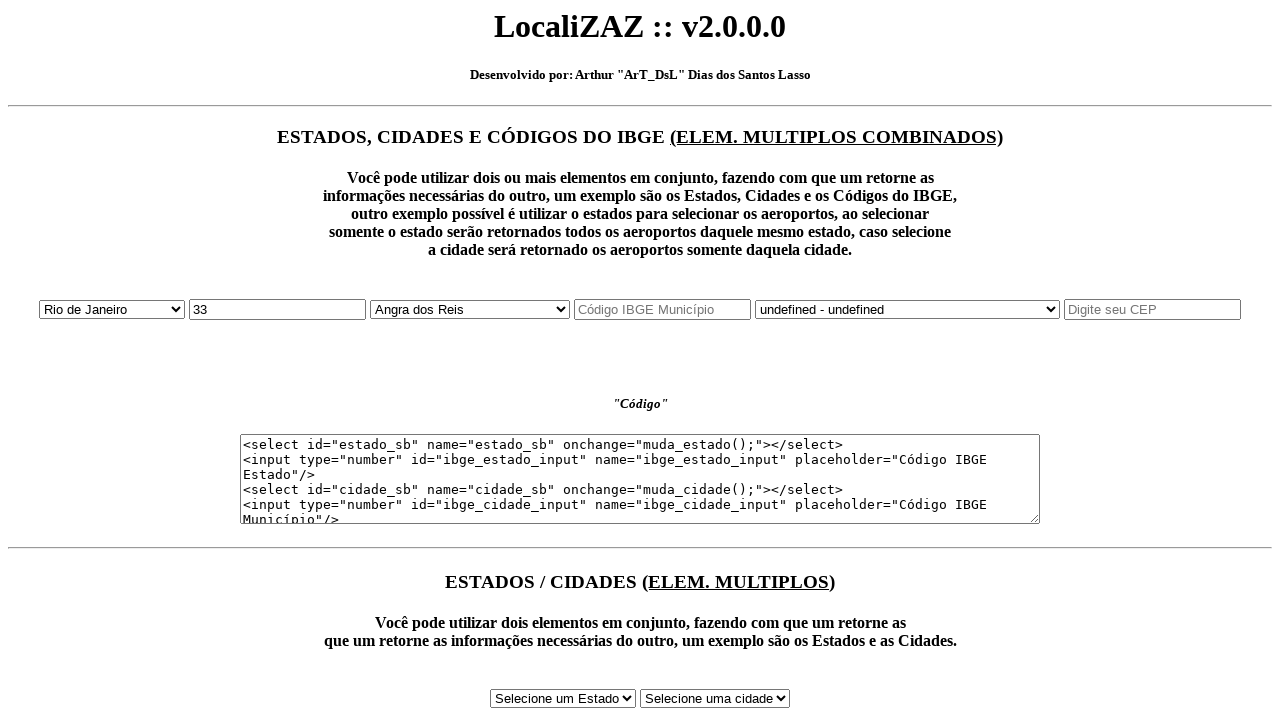

Waited 500ms for IBGE code to update
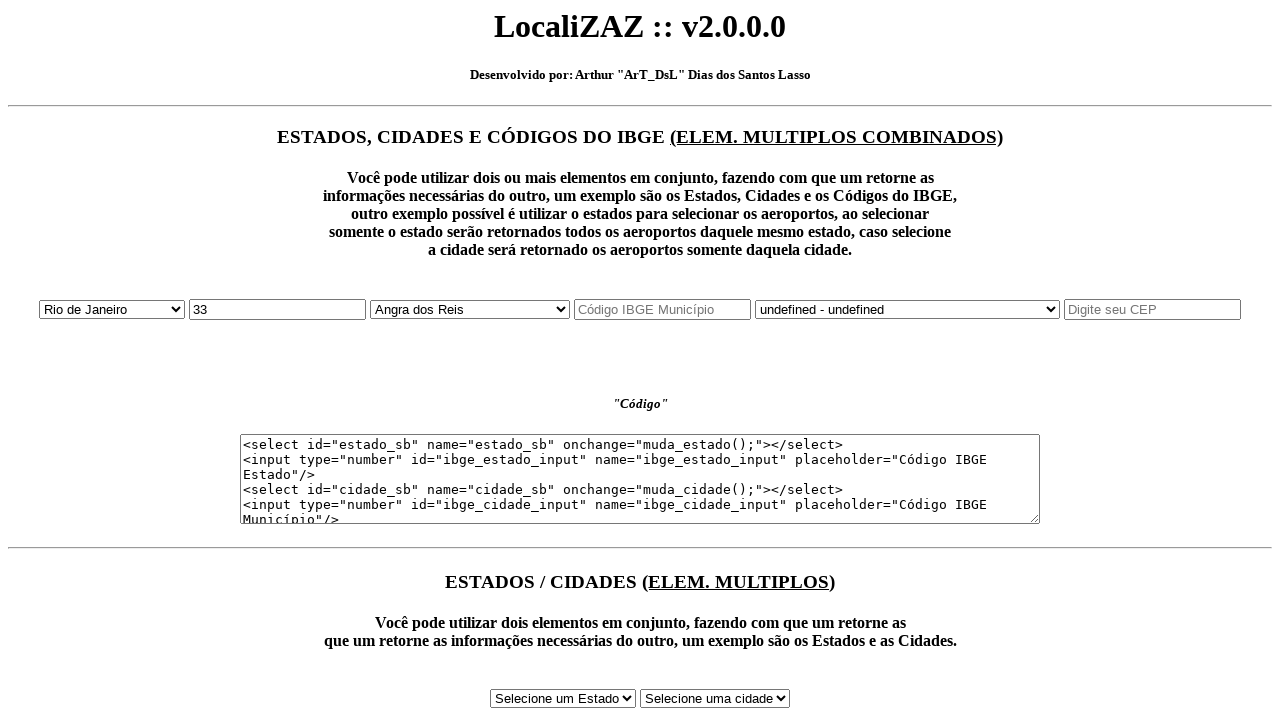

Retrieved selected state text: Rio de Janeiro
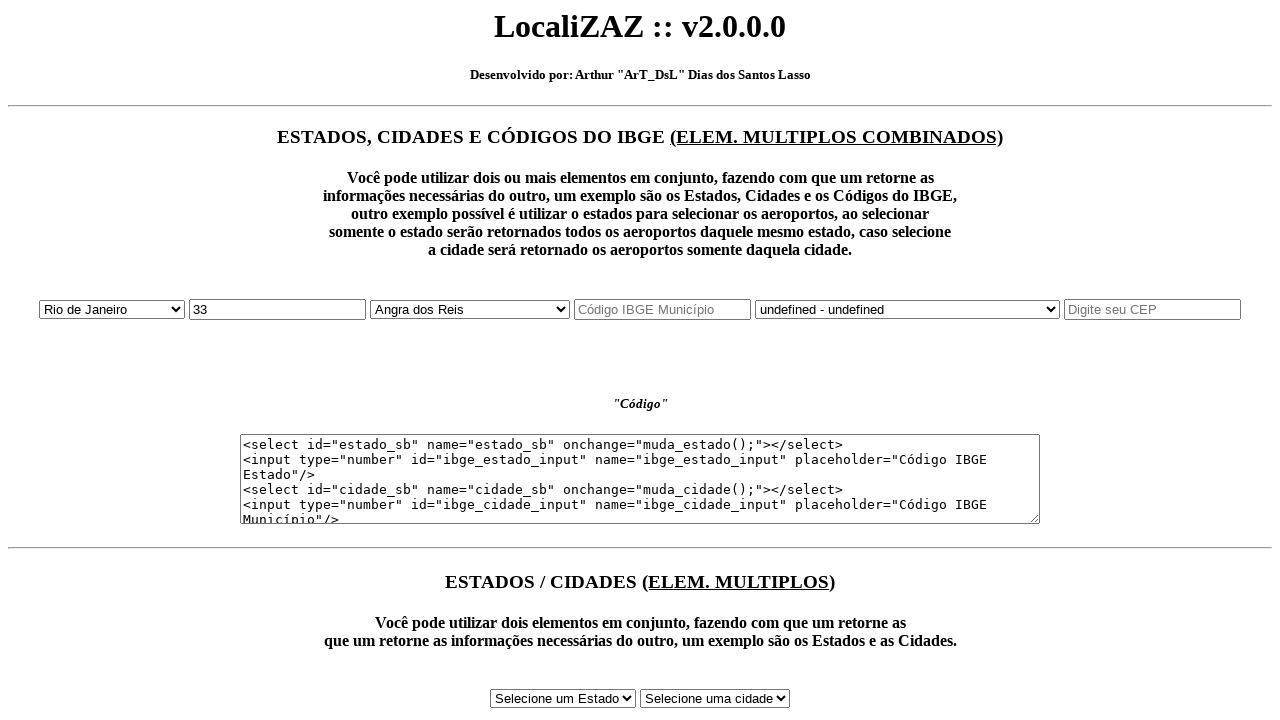

Retrieved IBGE code value: 33
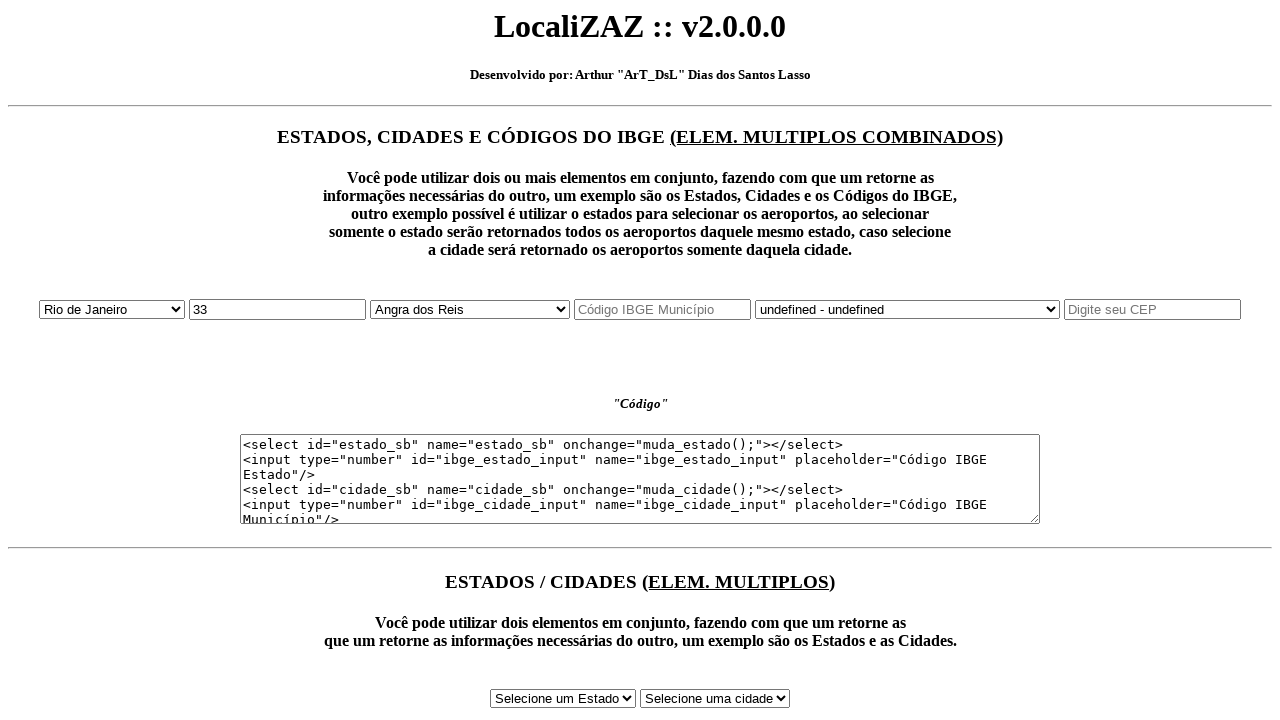

Verified state name 'Rio de Janeiro' matches selected text
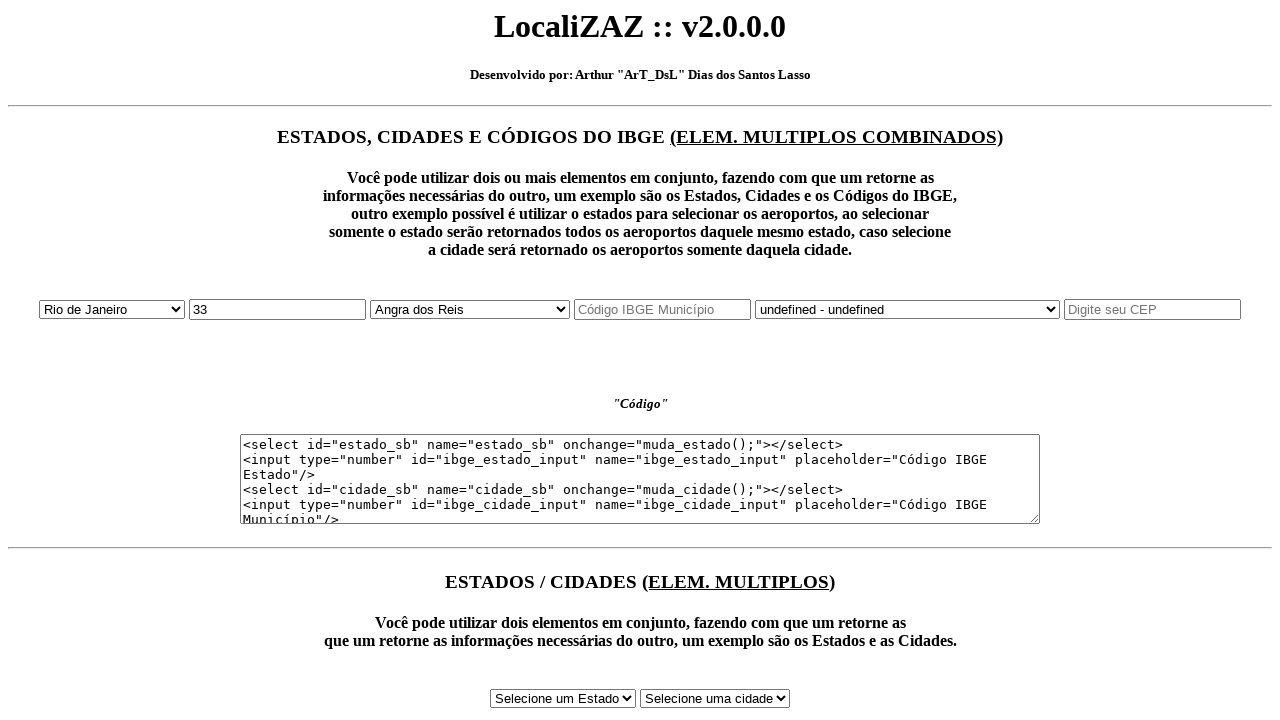

Verified IBGE code '33' matches input value
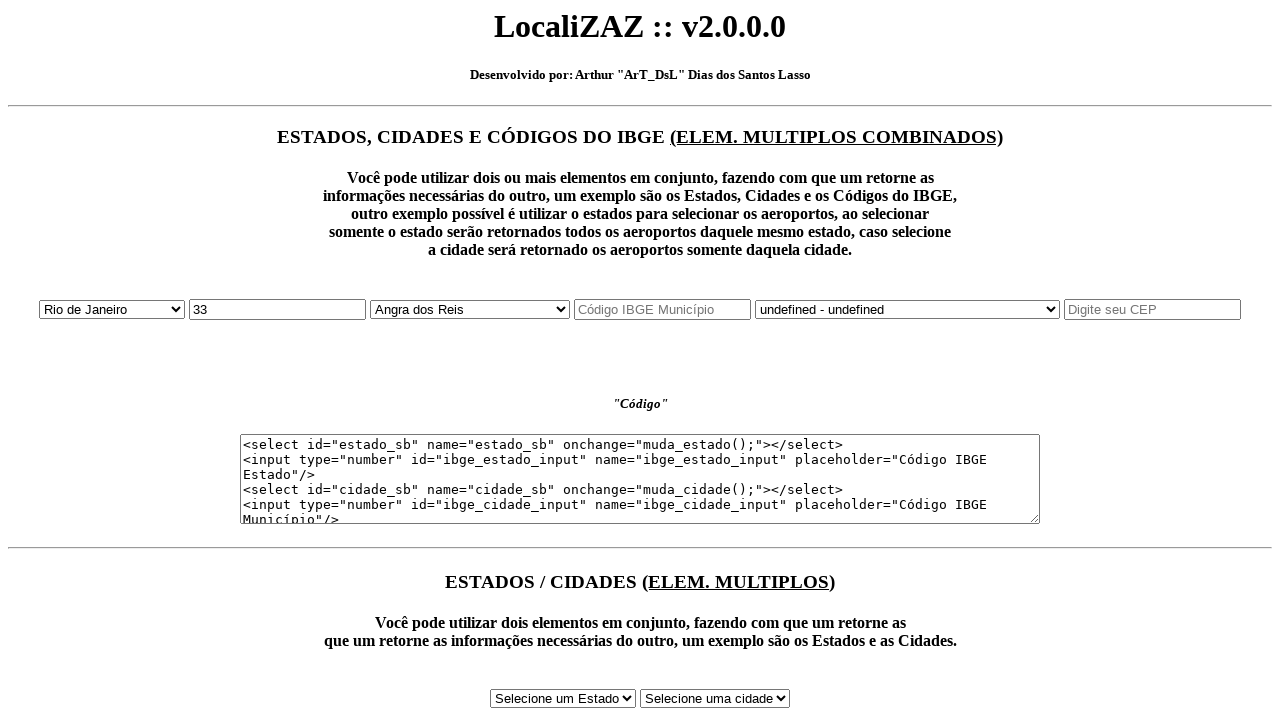

Selected state at index 22: Rondônia on #estado_sb
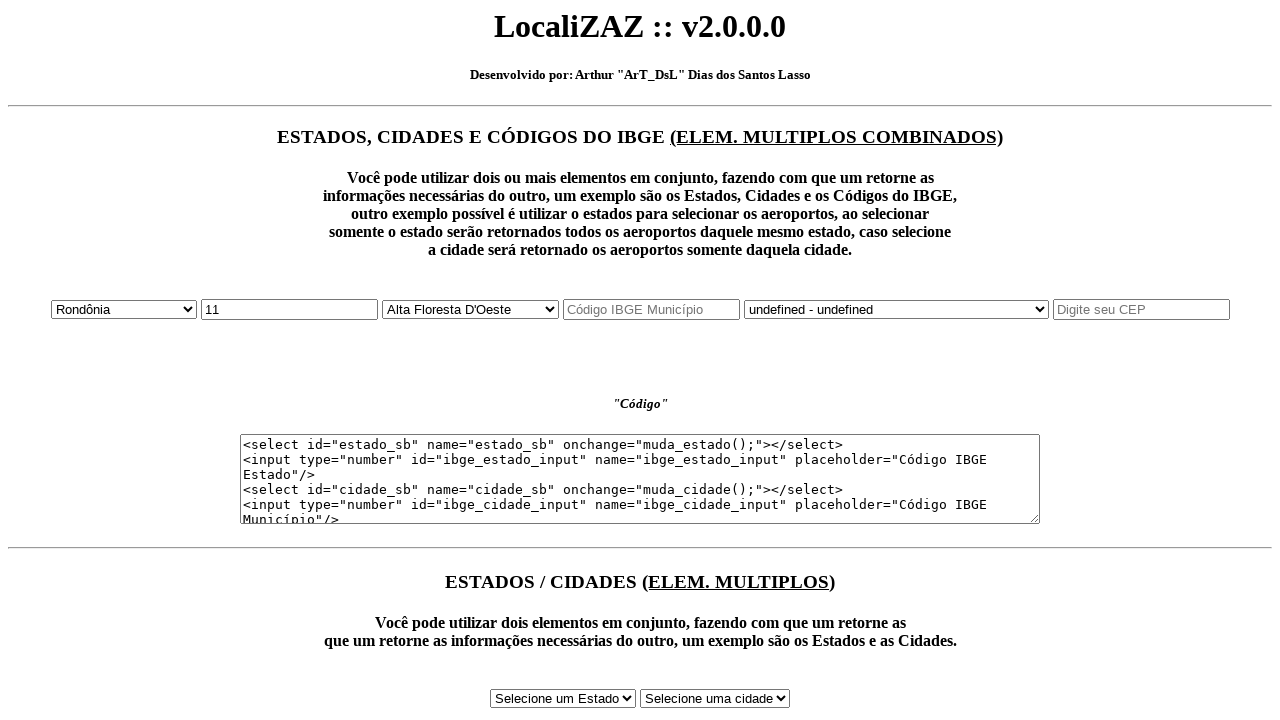

Waited 500ms for IBGE code to update
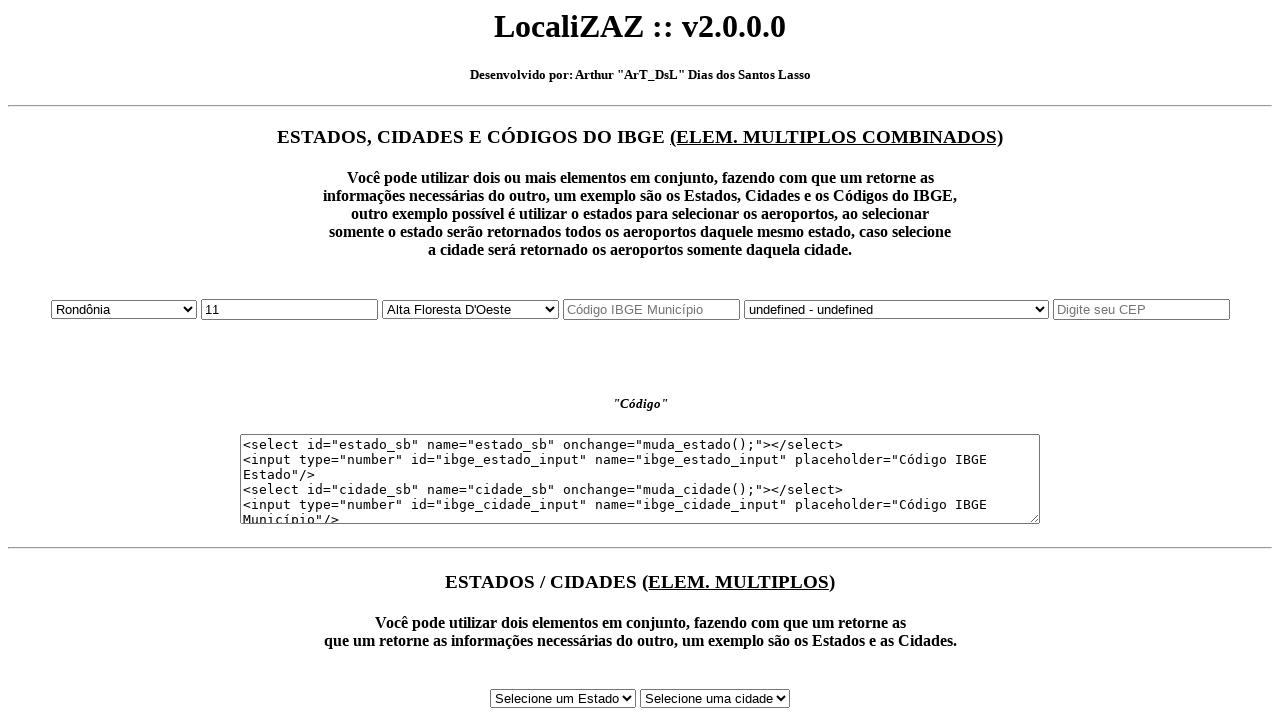

Retrieved selected state text: Rondônia
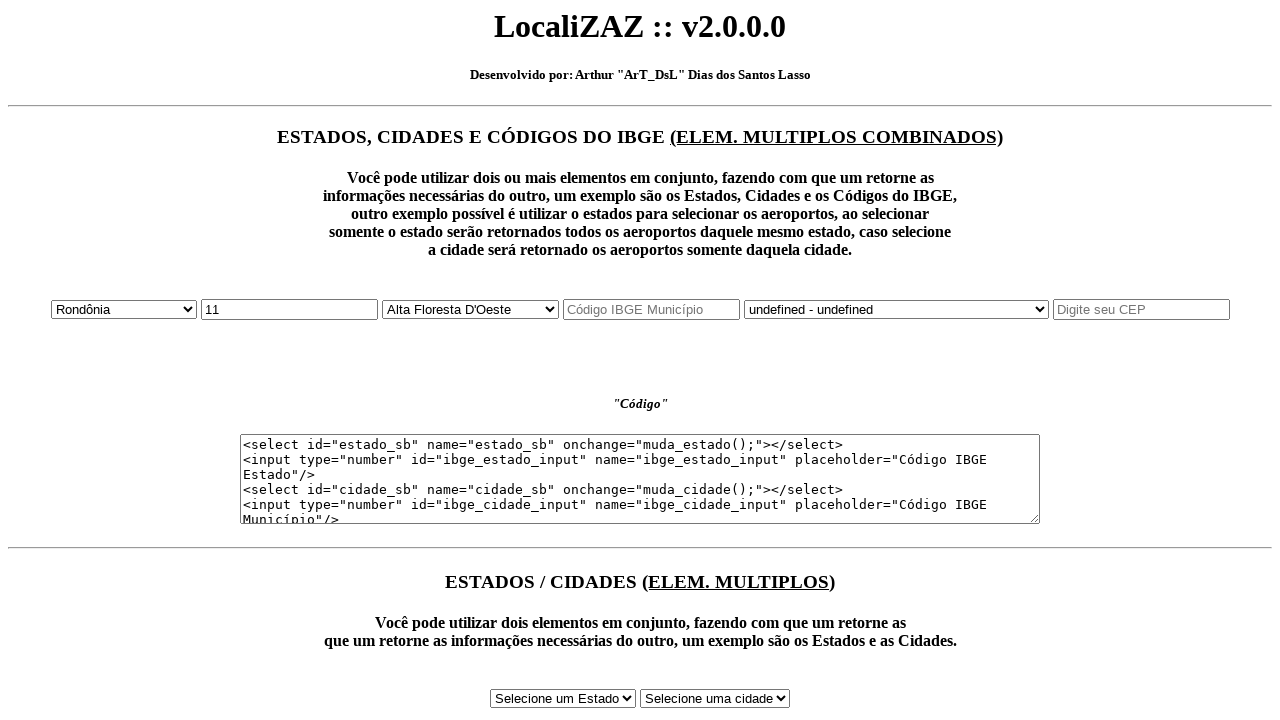

Retrieved IBGE code value: 11
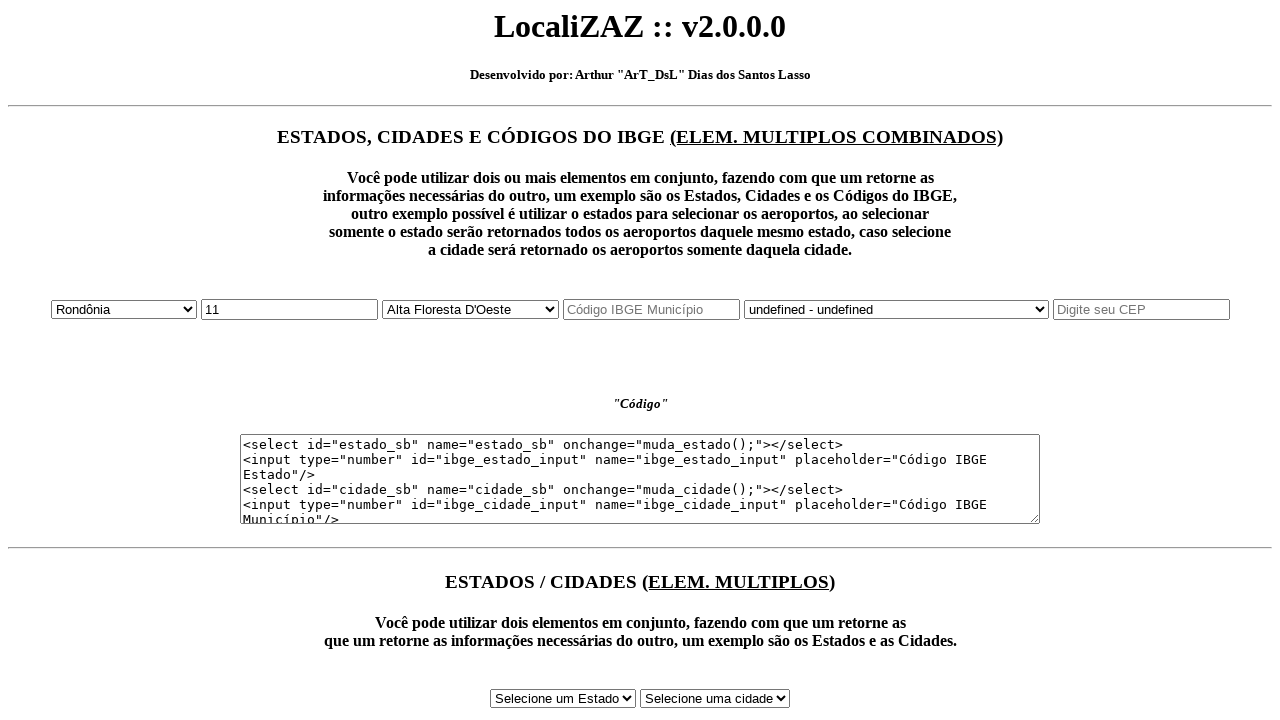

Verified state name 'Rondônia' matches selected text
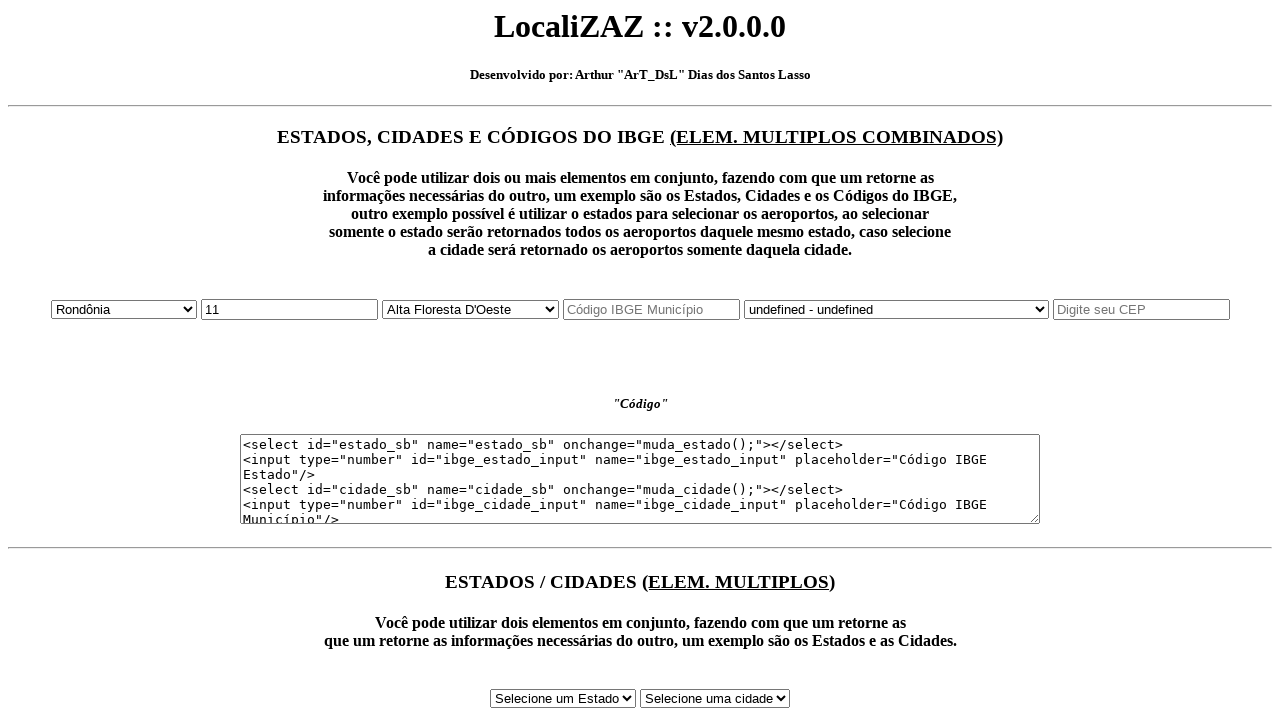

Verified IBGE code '11' matches input value
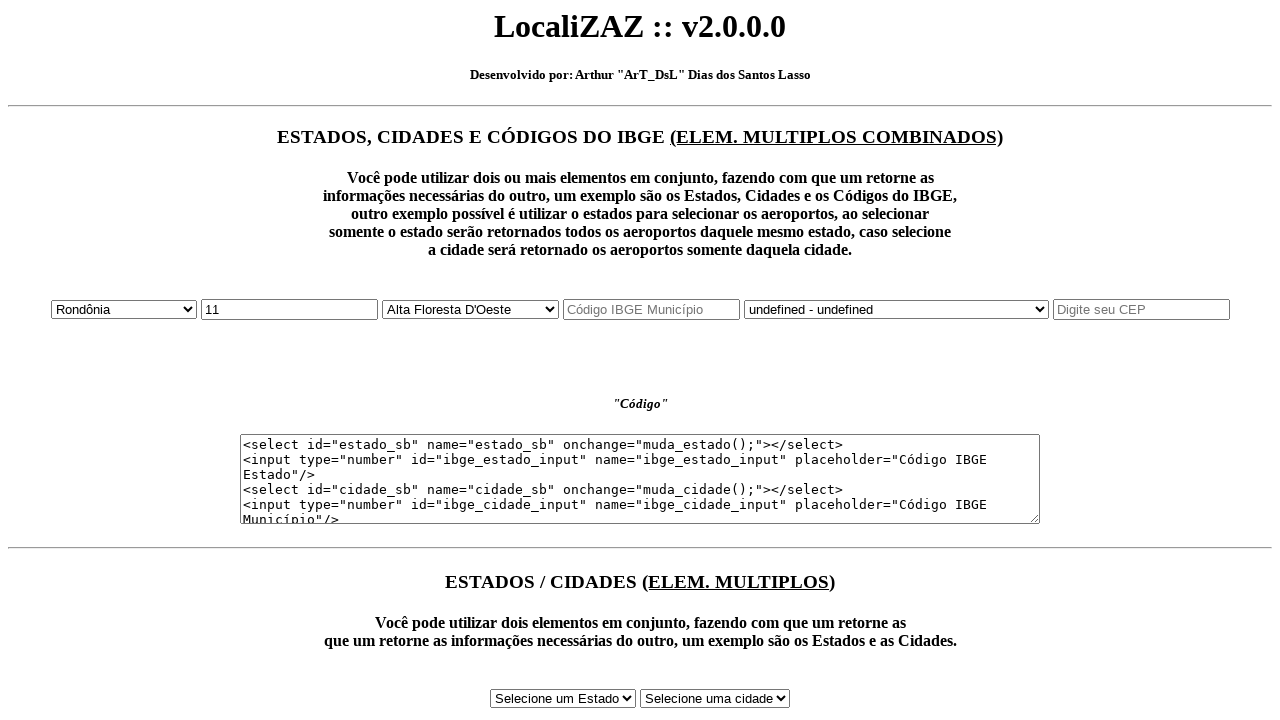

Selected state at index 23: Roraima on #estado_sb
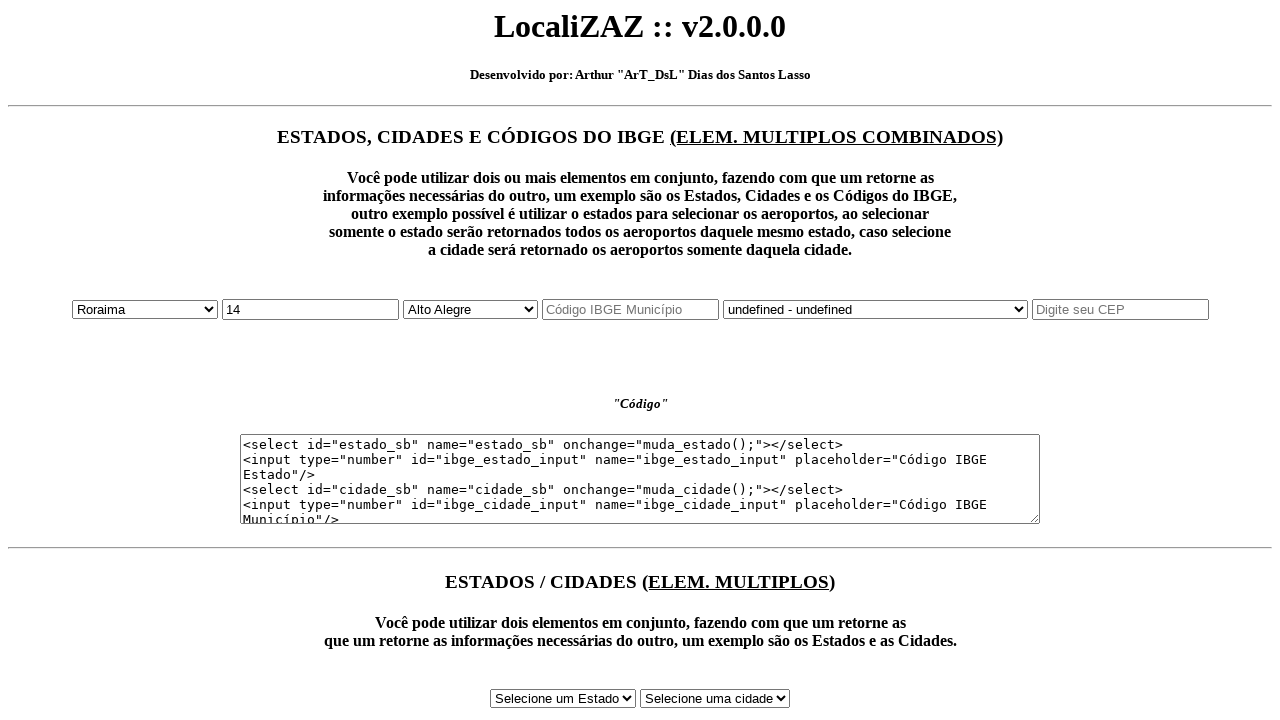

Waited 500ms for IBGE code to update
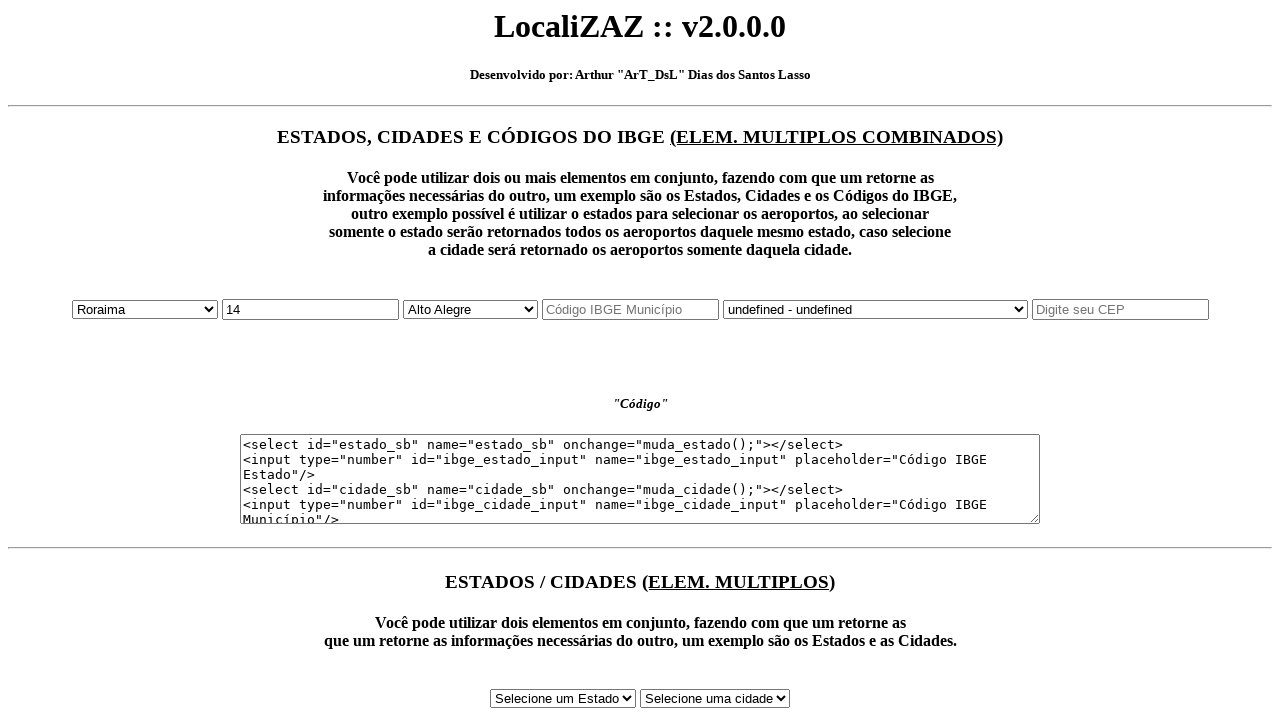

Retrieved selected state text: Roraima
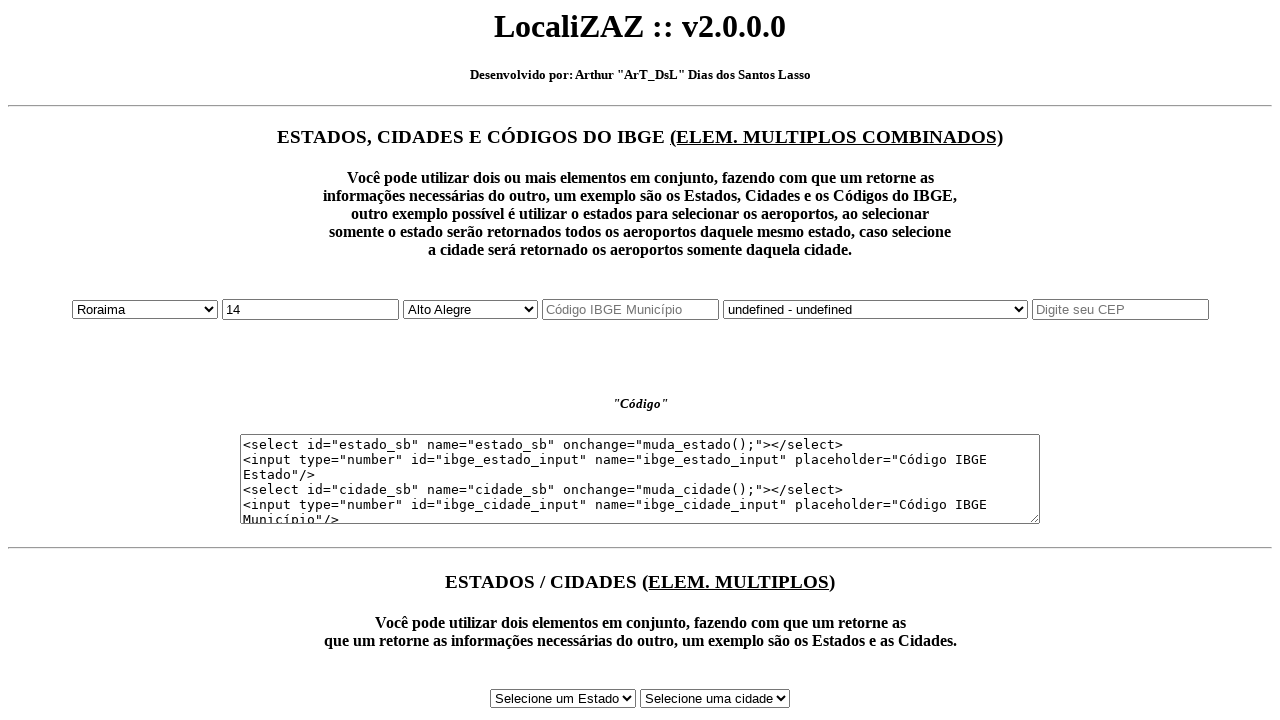

Retrieved IBGE code value: 14
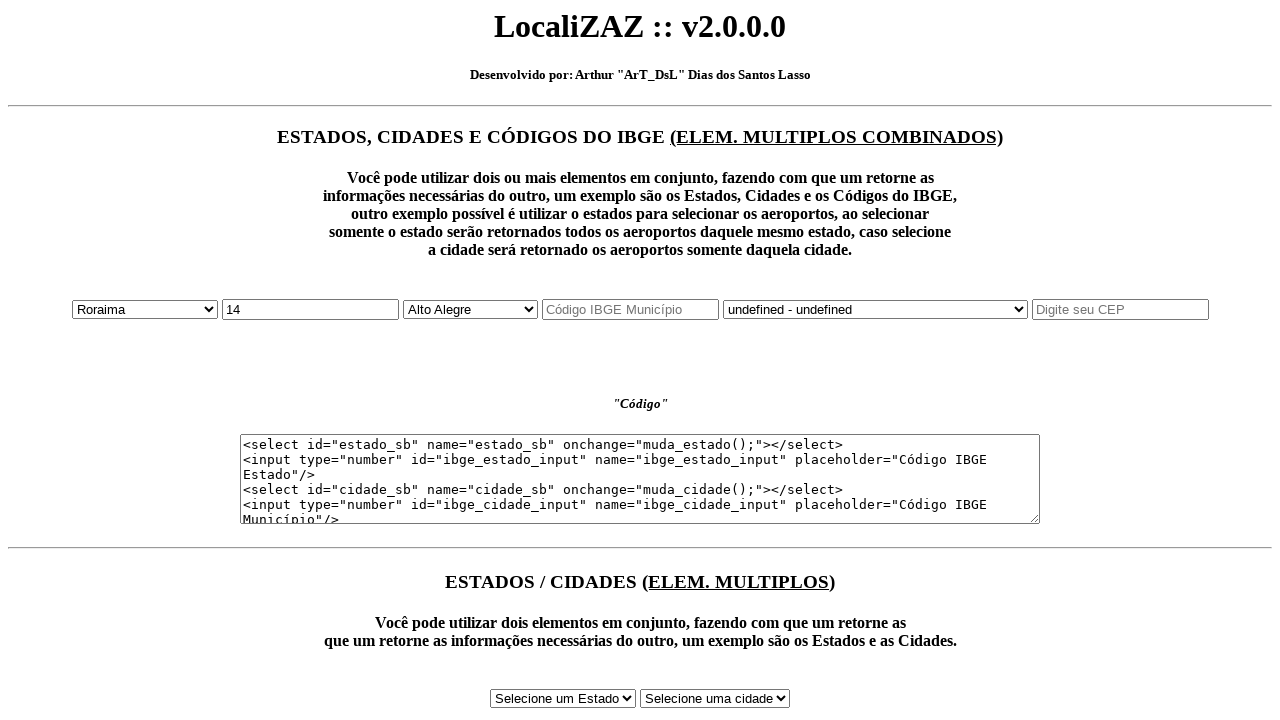

Verified state name 'Roraima' matches selected text
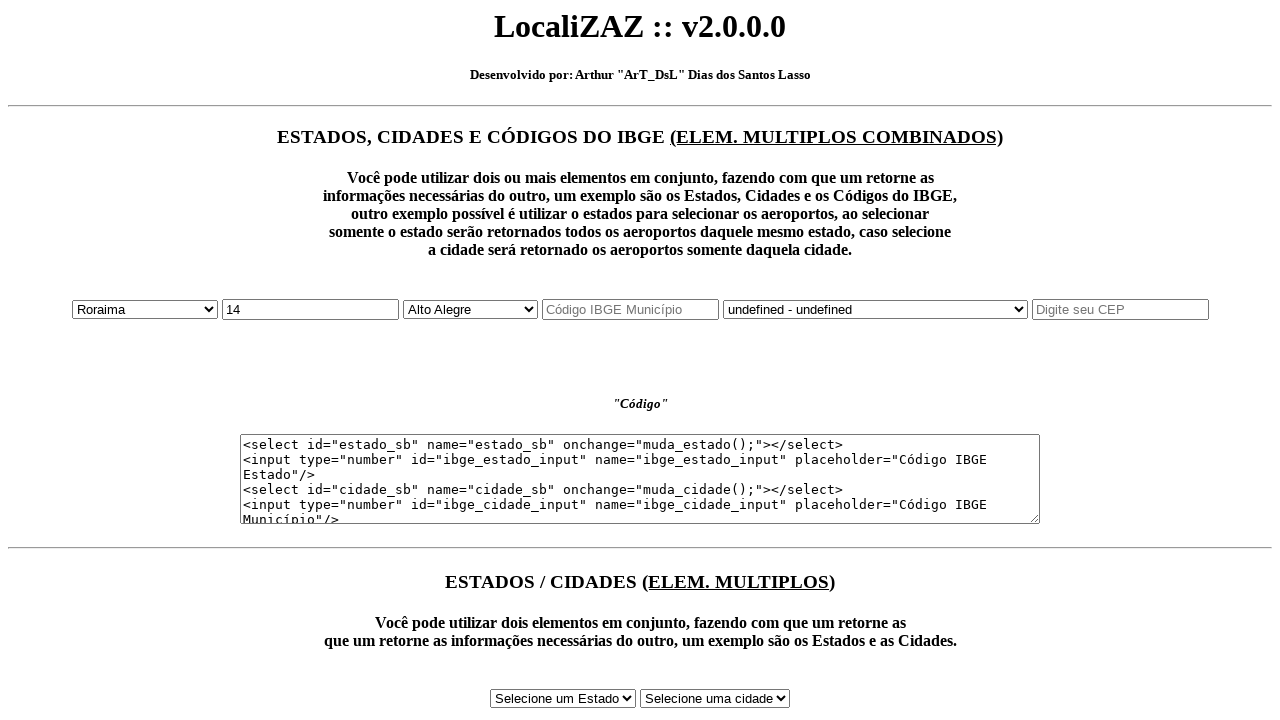

Verified IBGE code '14' matches input value
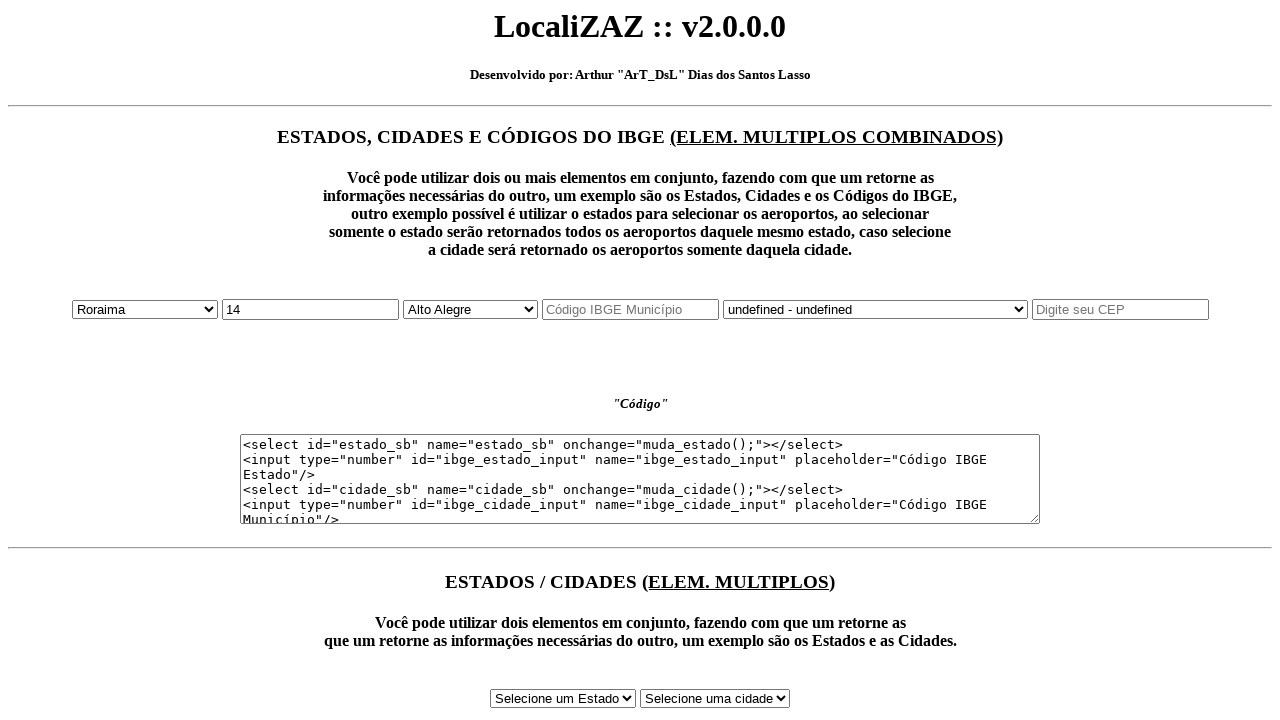

Selected state at index 24: Santa Catarina on #estado_sb
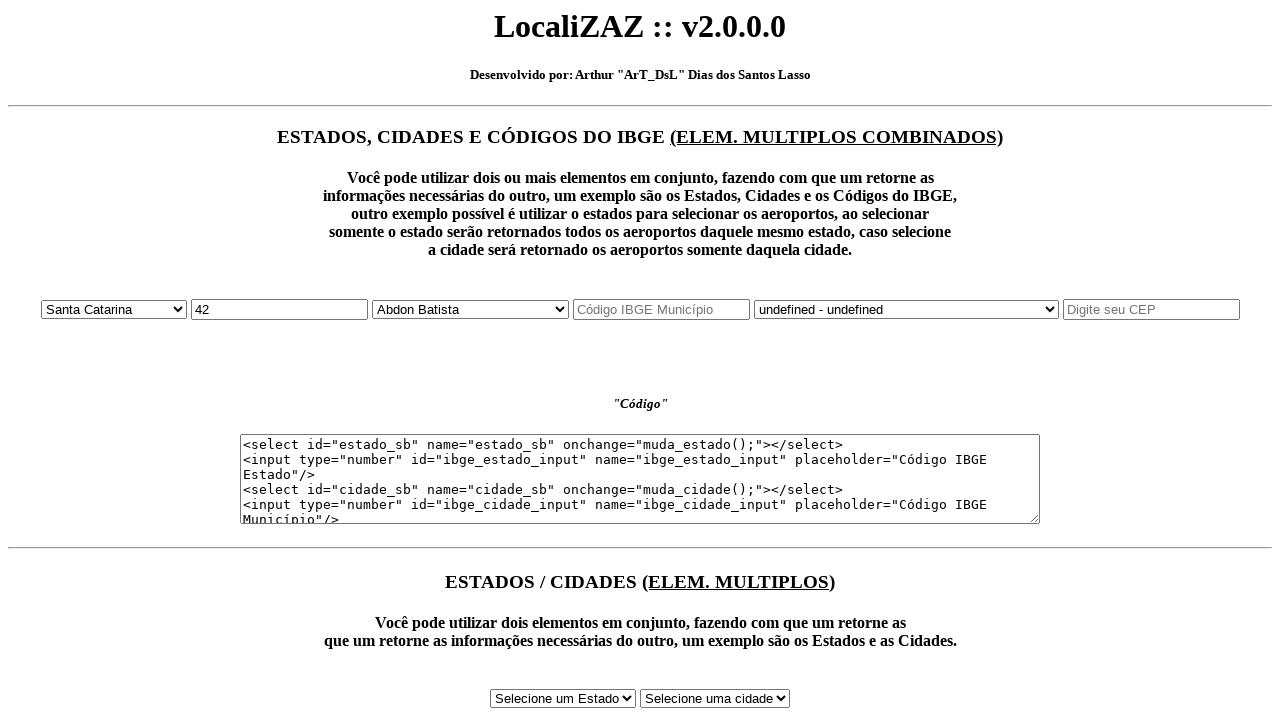

Waited 500ms for IBGE code to update
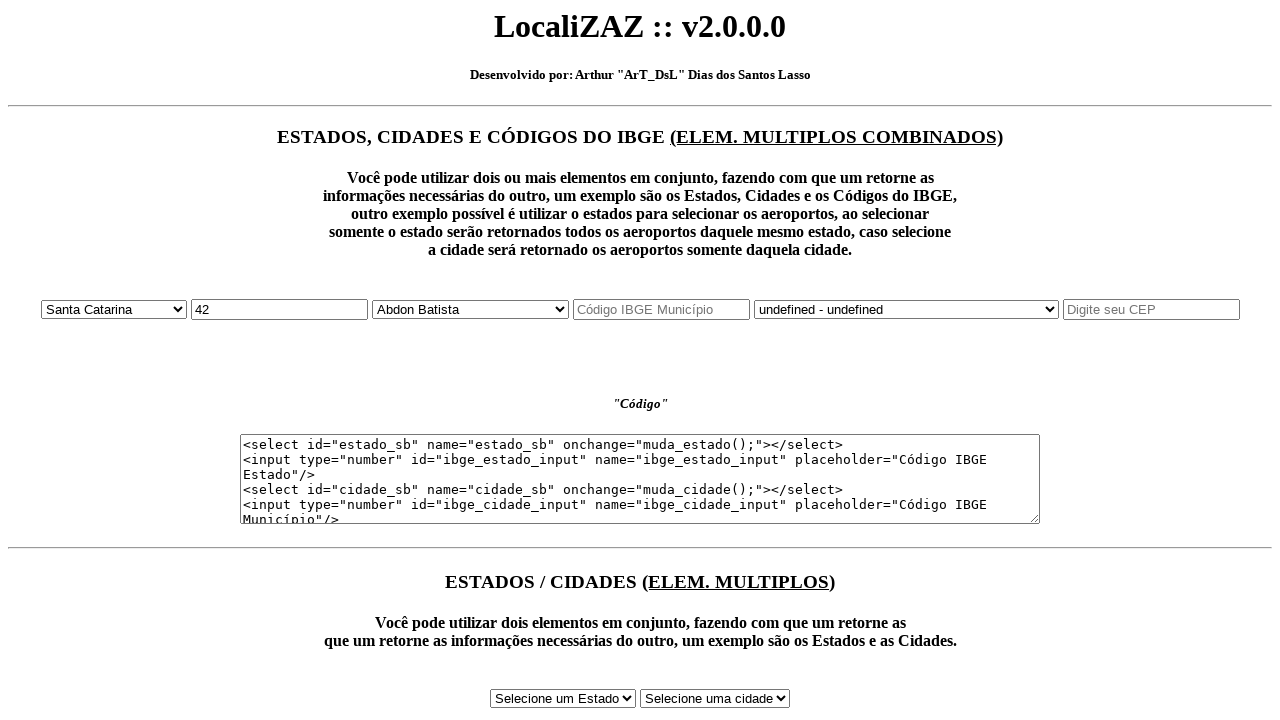

Retrieved selected state text: Santa Catarina
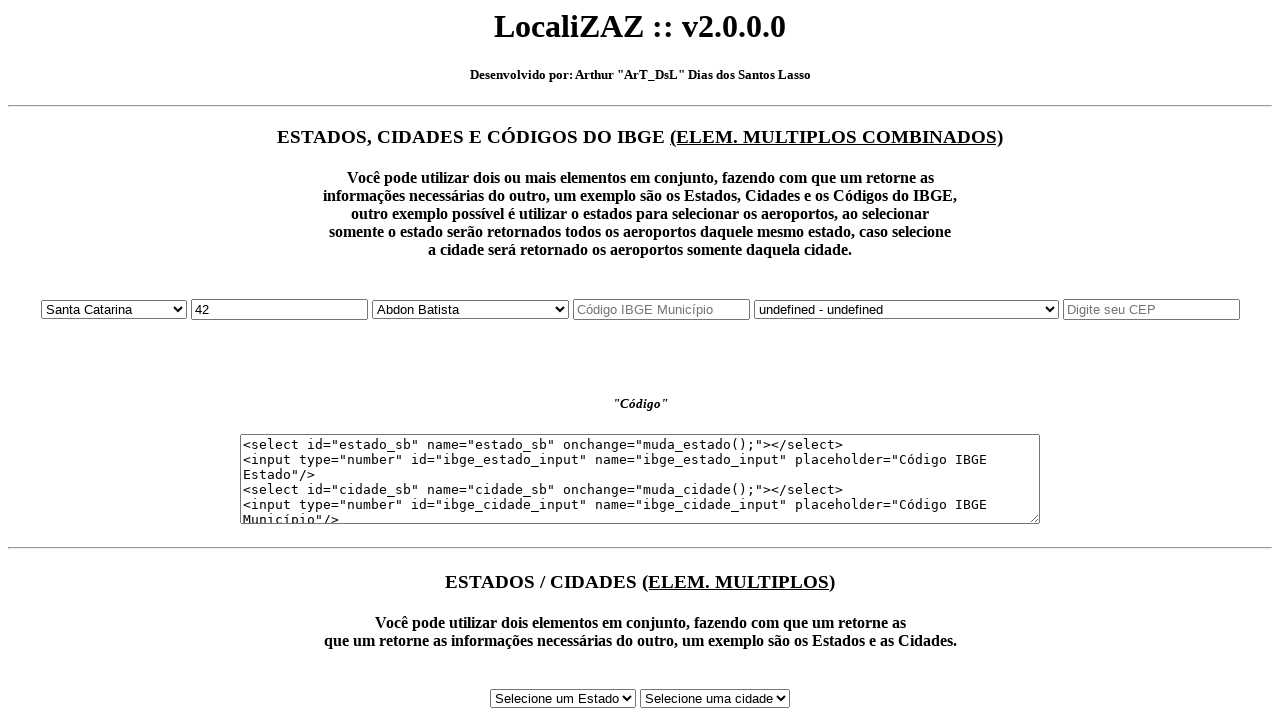

Retrieved IBGE code value: 42
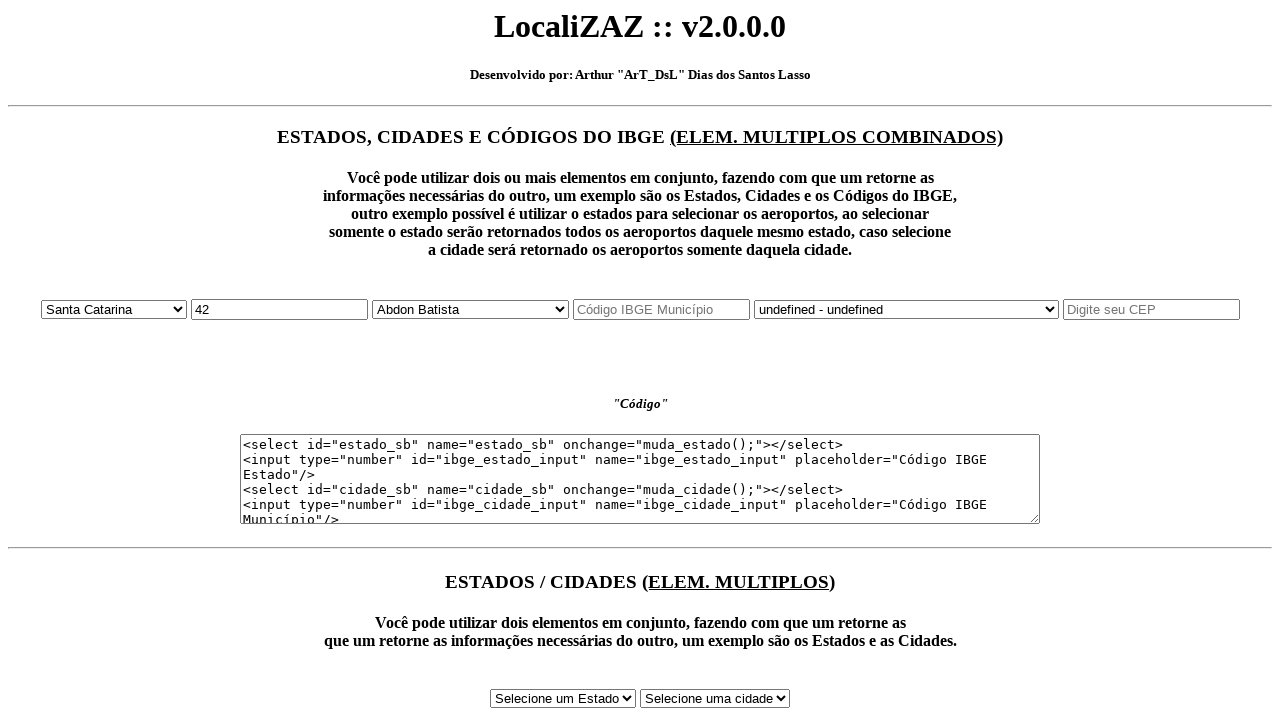

Verified state name 'Santa Catarina' matches selected text
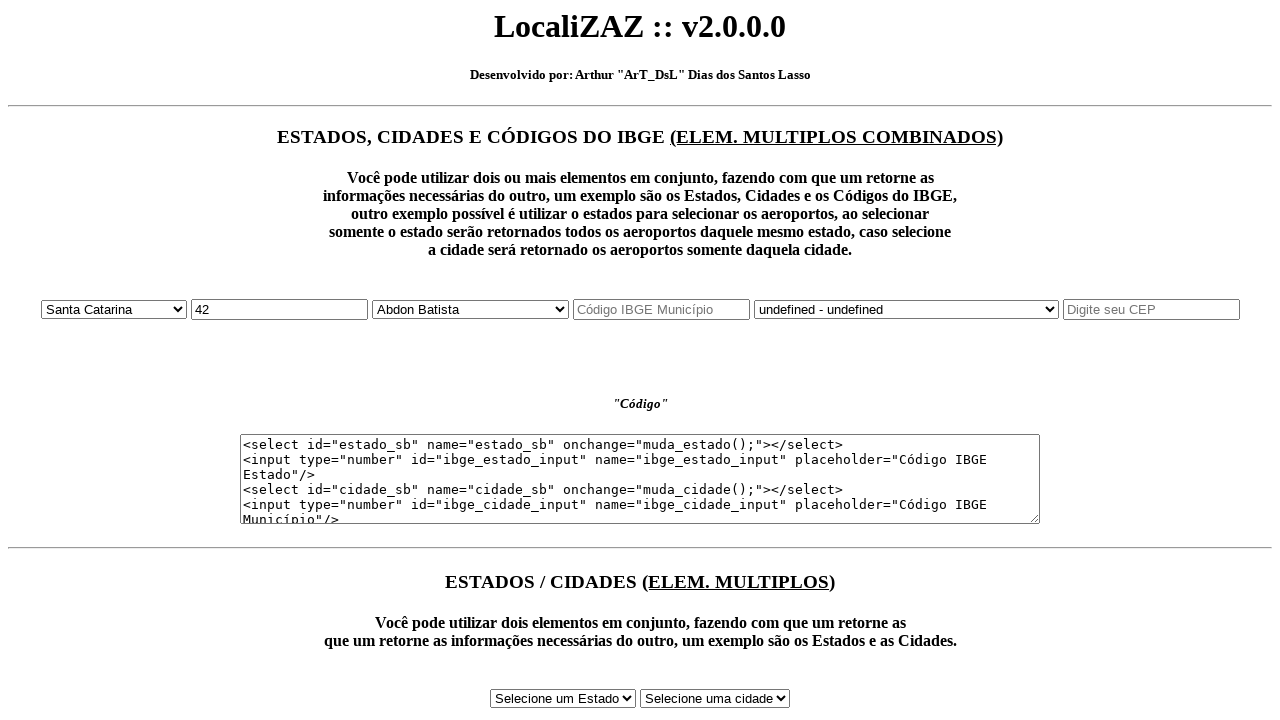

Verified IBGE code '42' matches input value
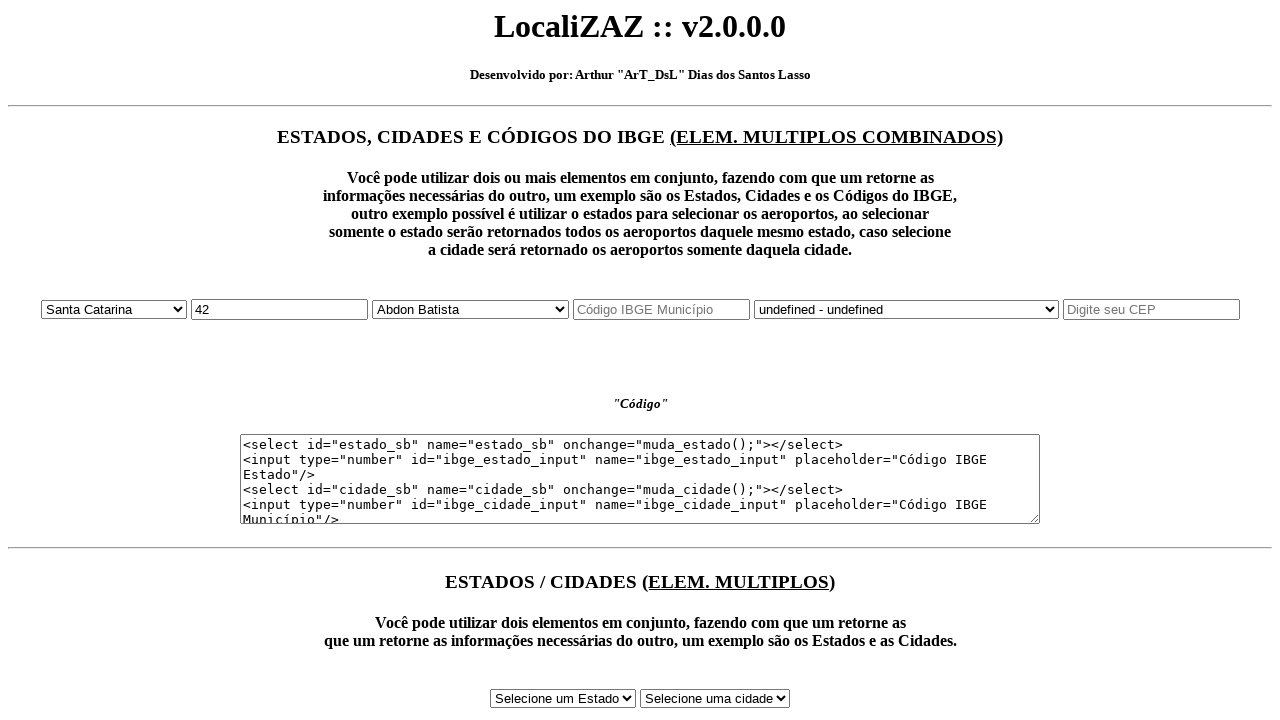

Selected state at index 25: São Paulo on #estado_sb
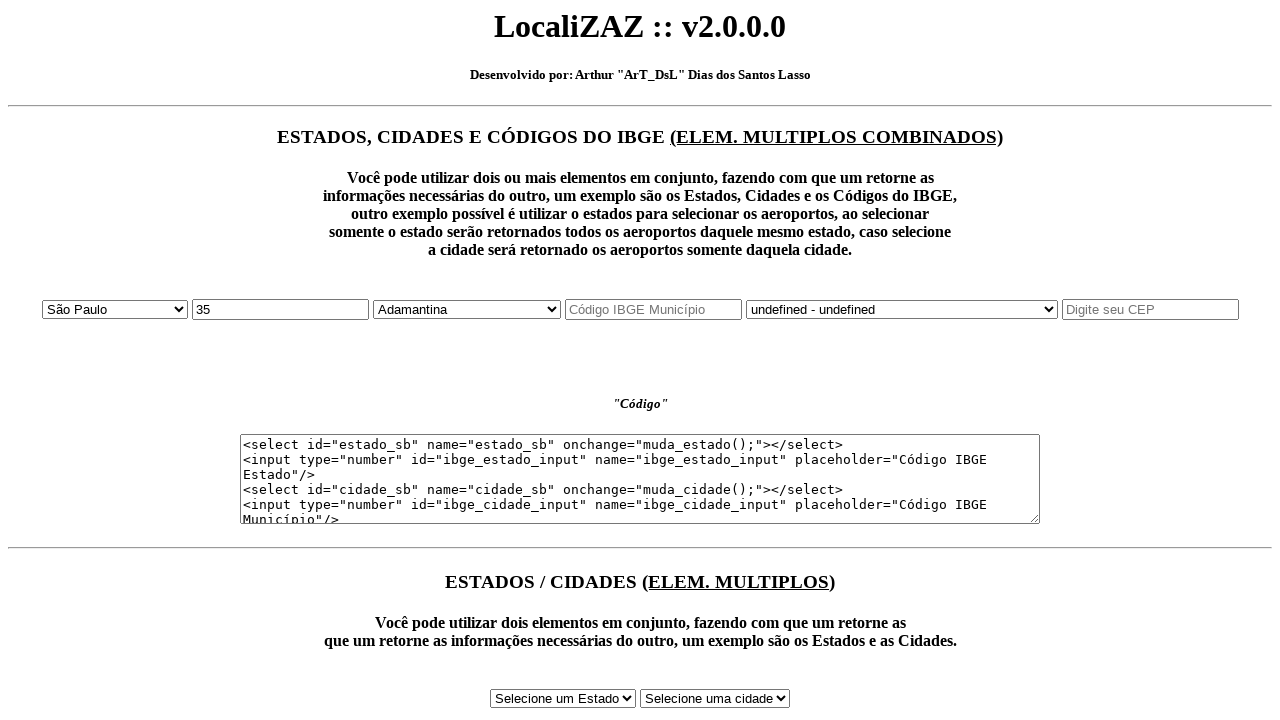

Waited 500ms for IBGE code to update
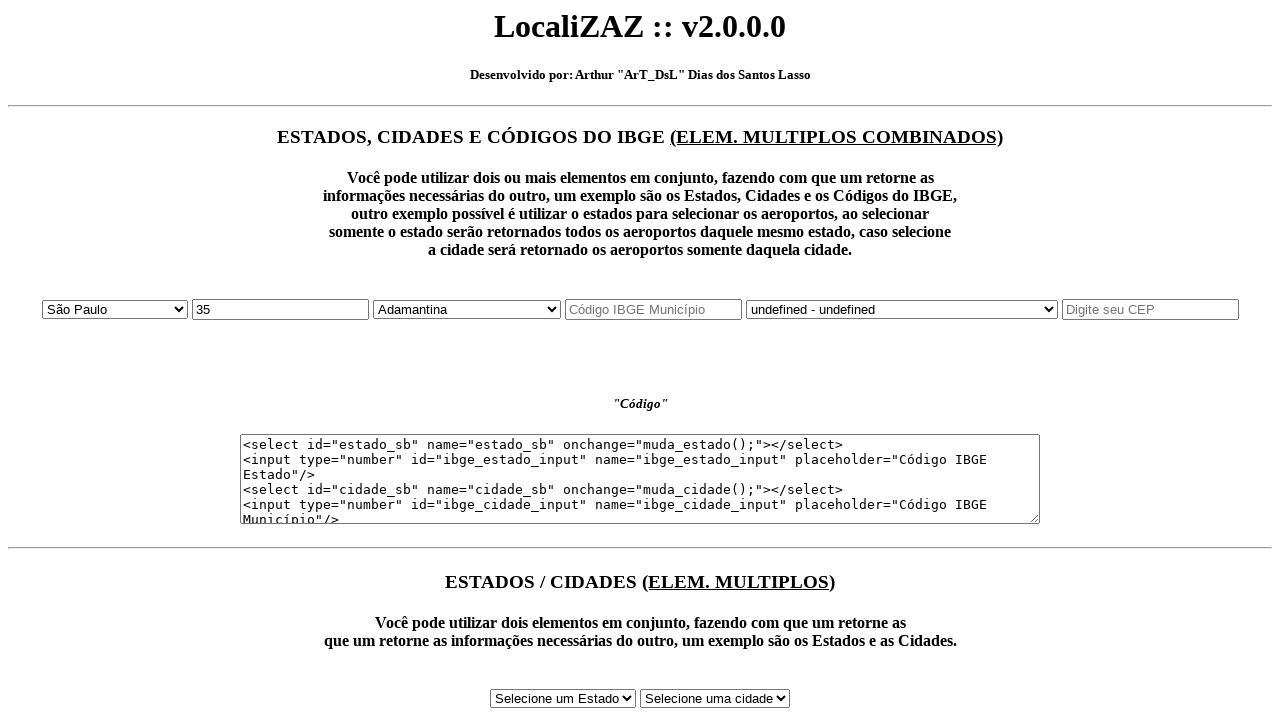

Retrieved selected state text: São Paulo
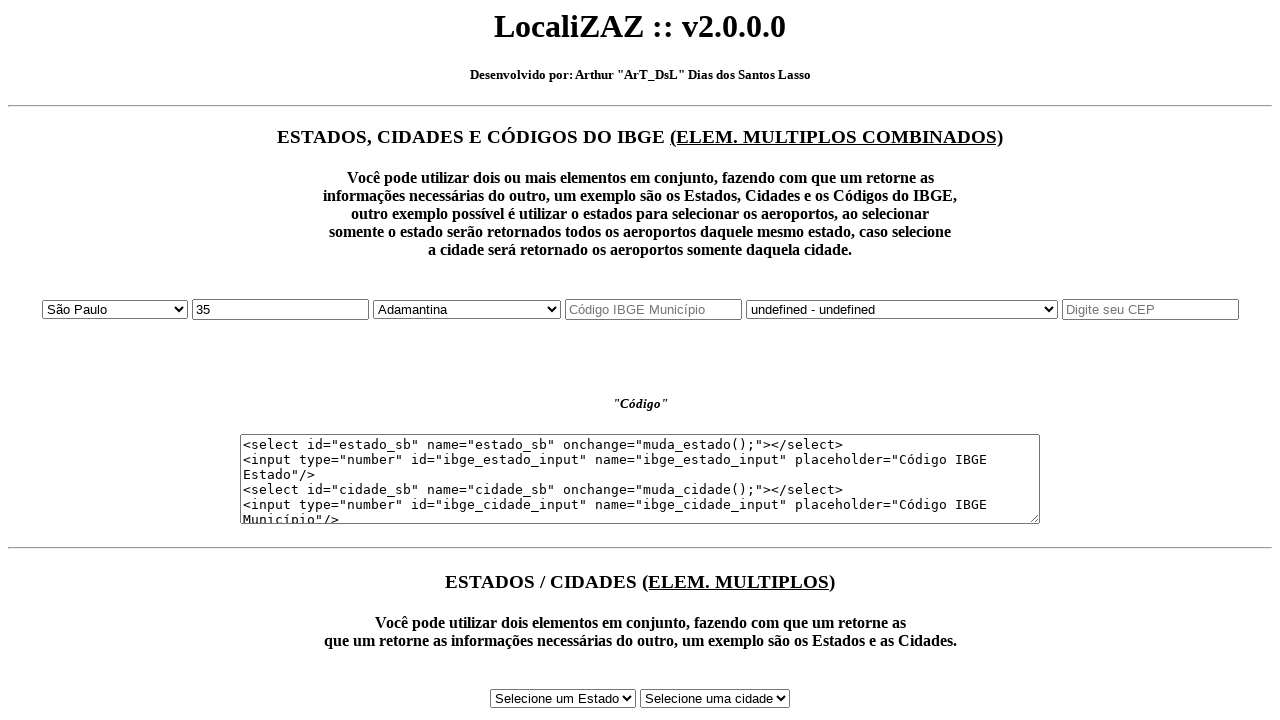

Retrieved IBGE code value: 35
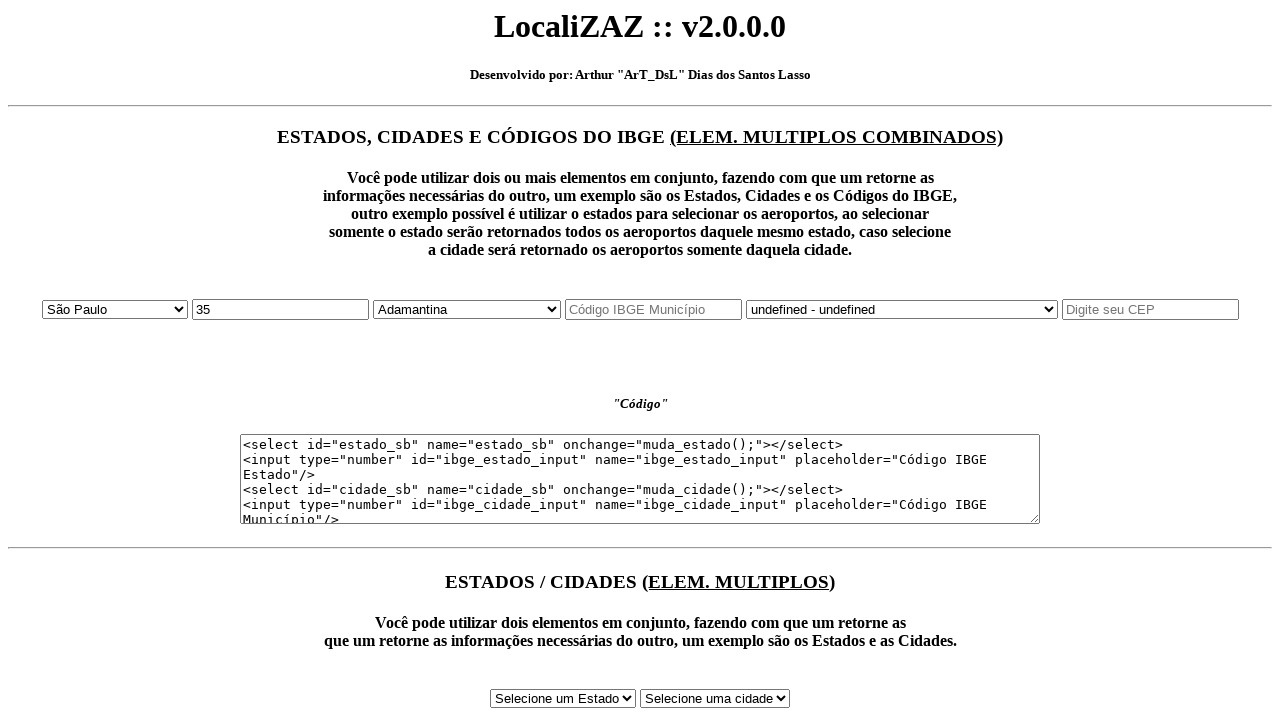

Verified state name 'São Paulo' matches selected text
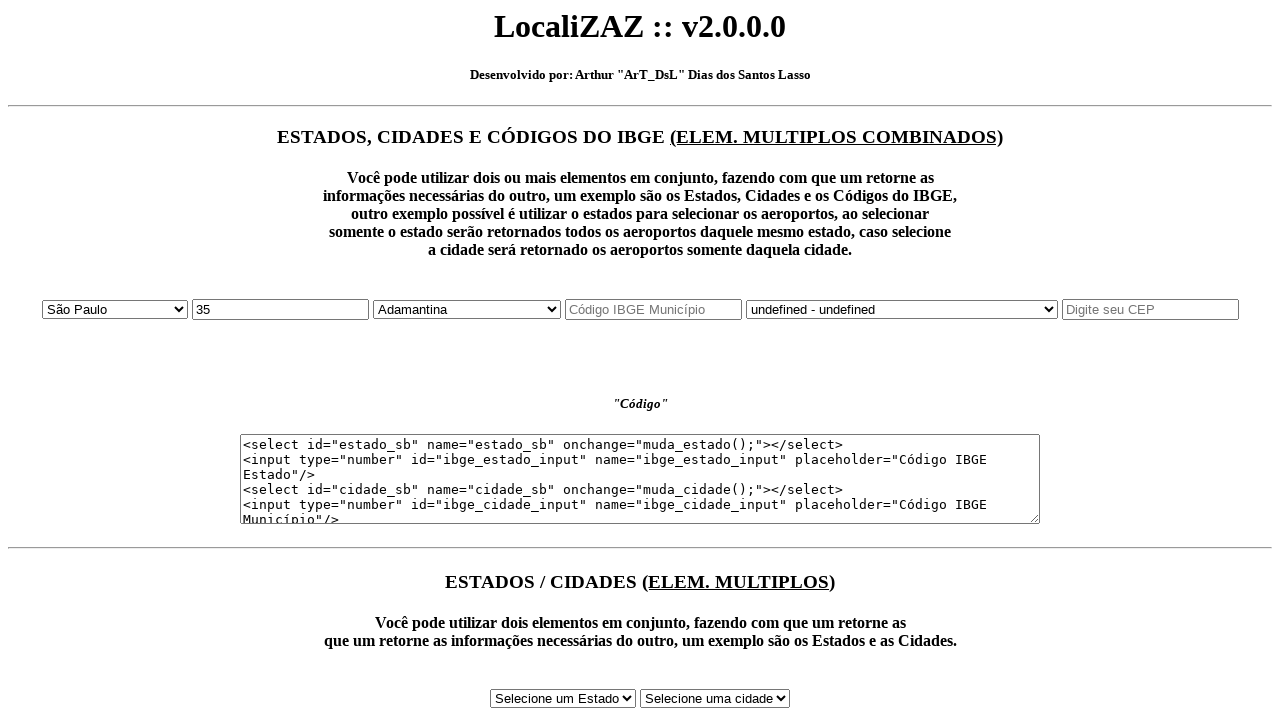

Verified IBGE code '35' matches input value
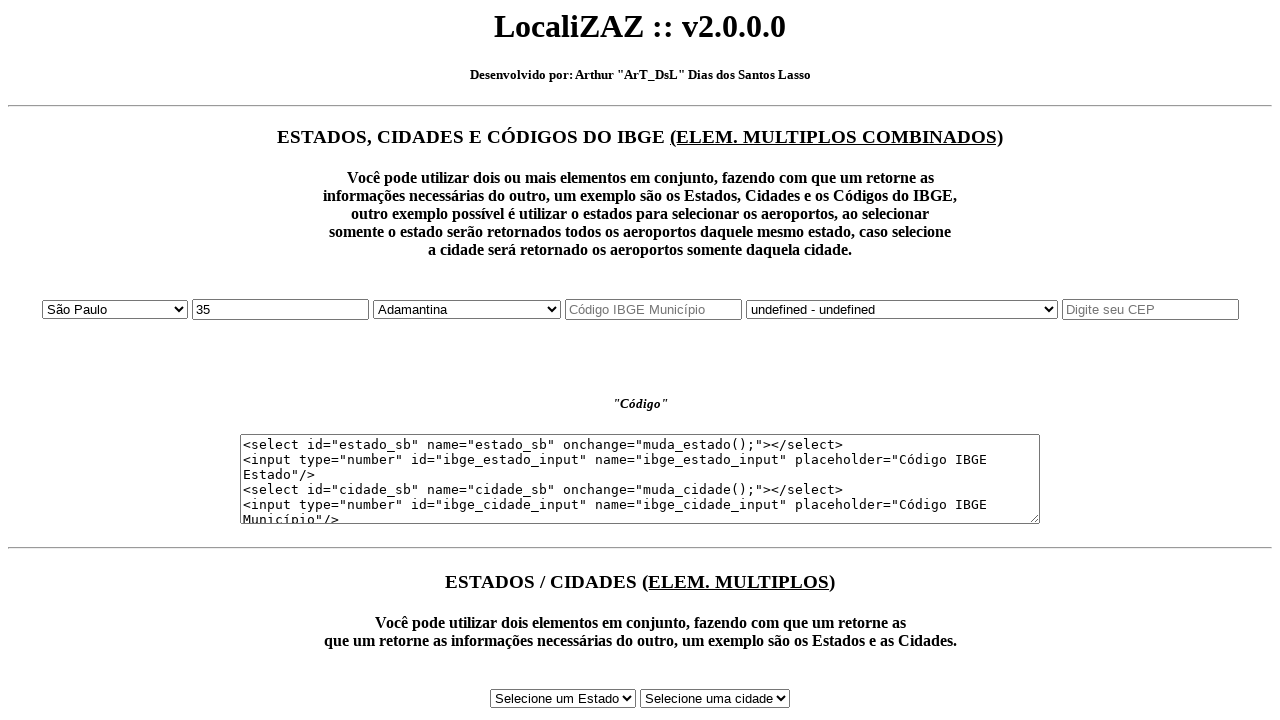

Selected state at index 26: Sergipe on #estado_sb
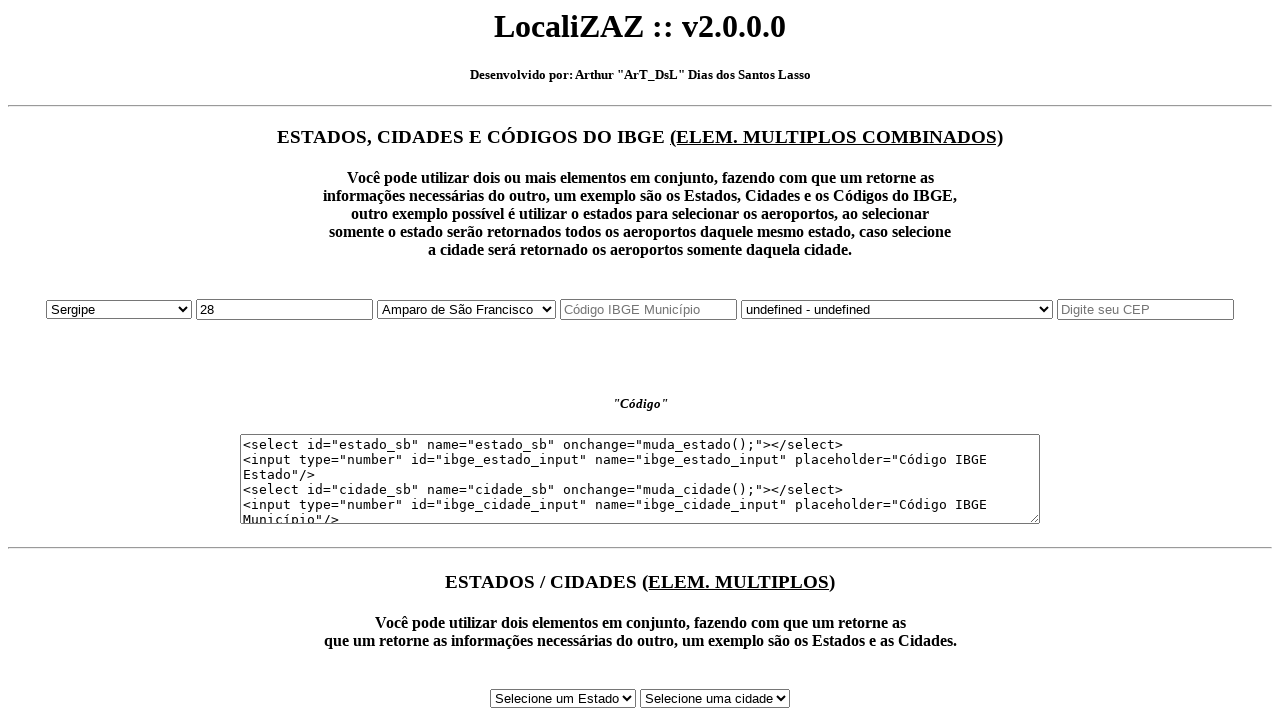

Waited 500ms for IBGE code to update
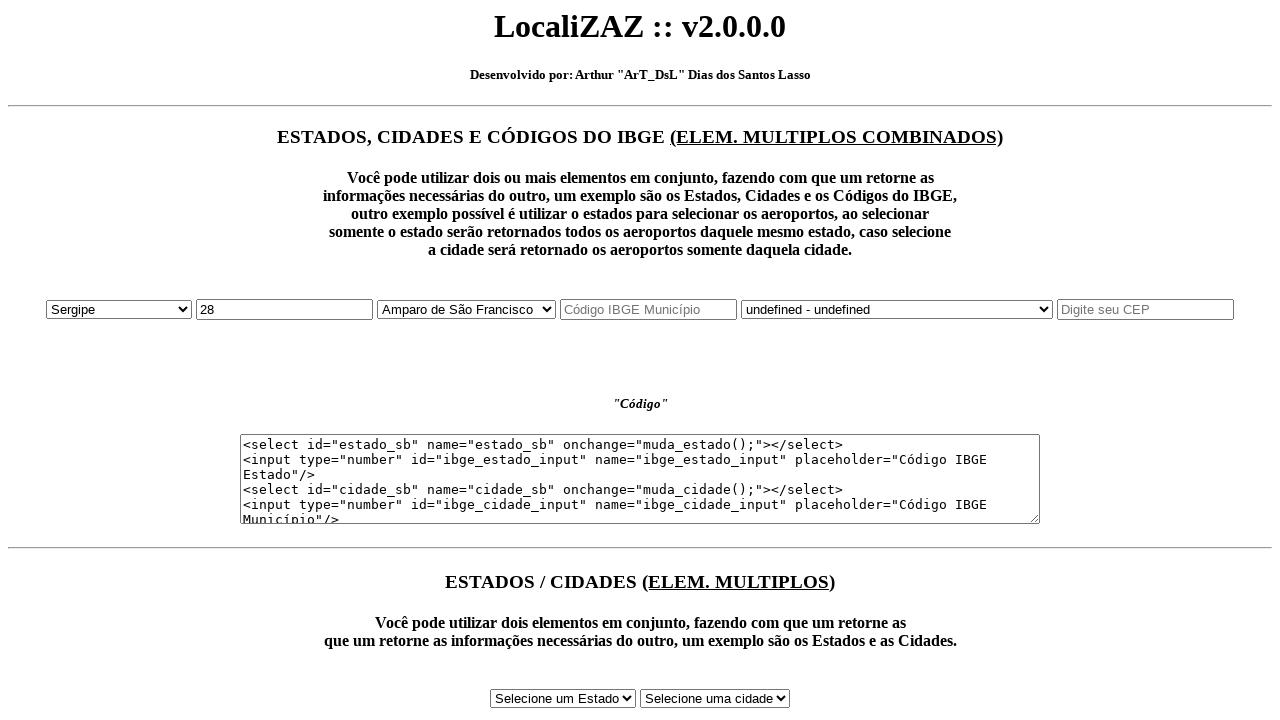

Retrieved selected state text: Sergipe
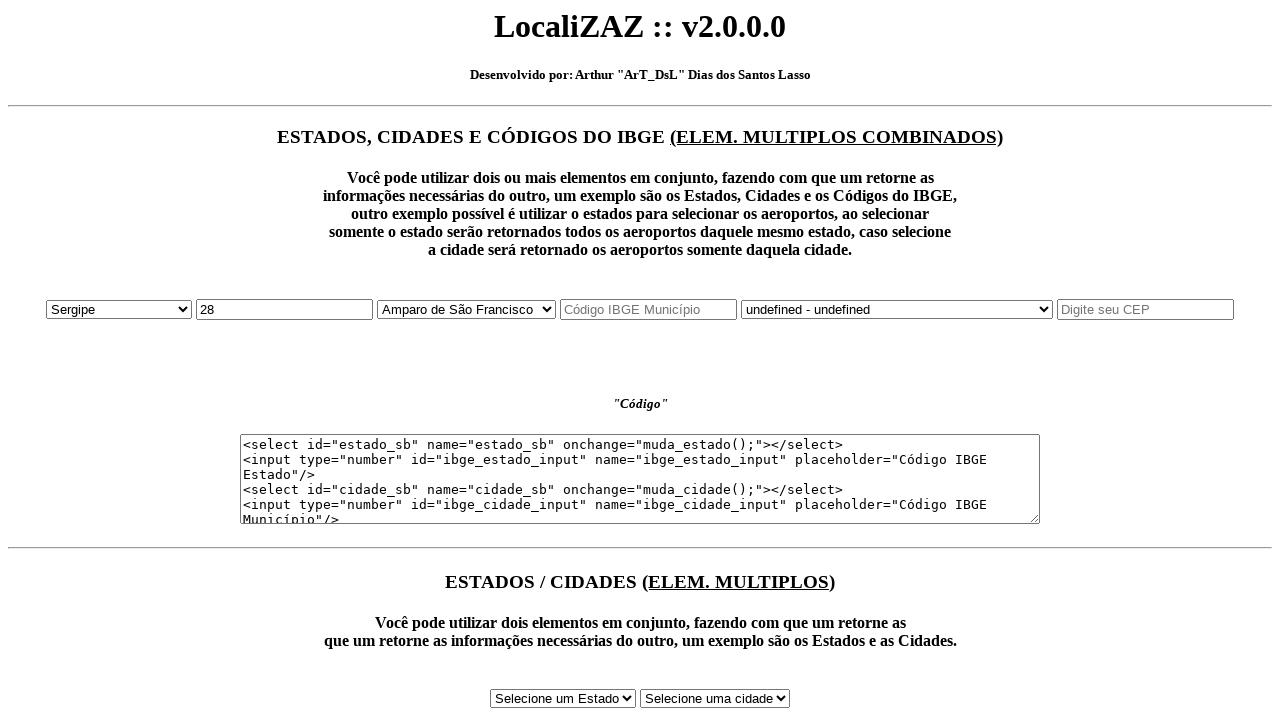

Retrieved IBGE code value: 28
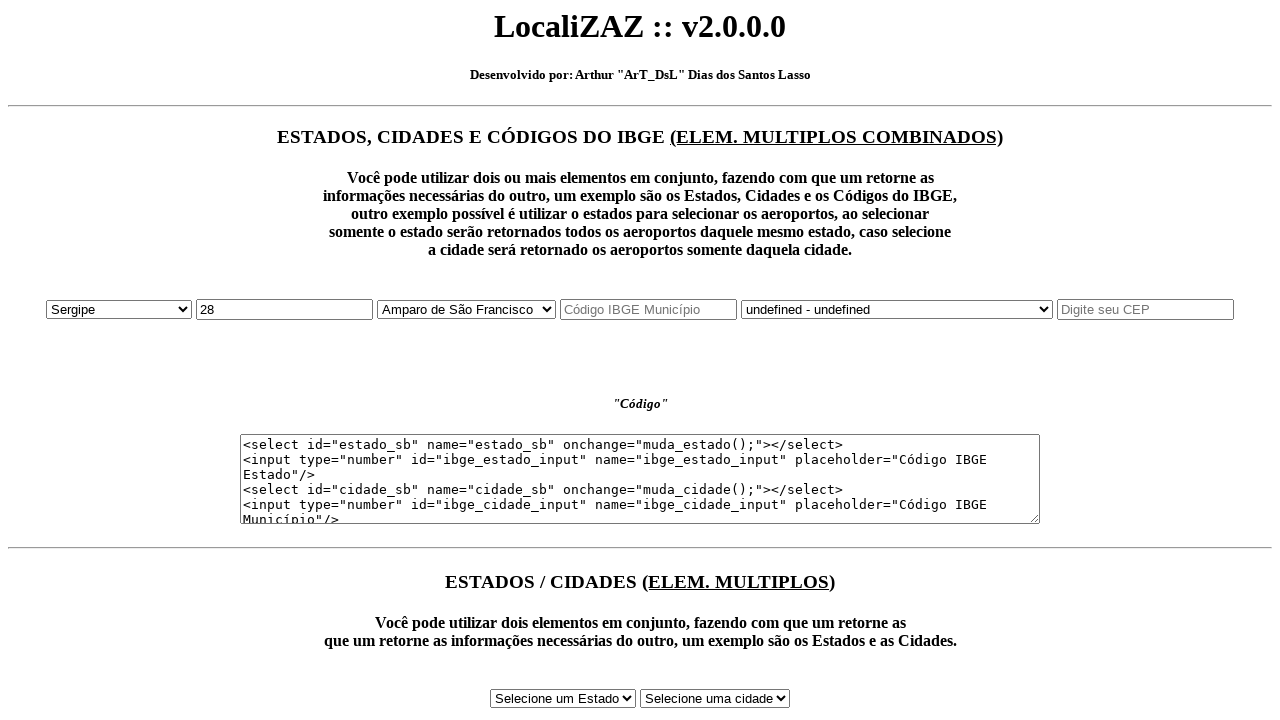

Verified state name 'Sergipe' matches selected text
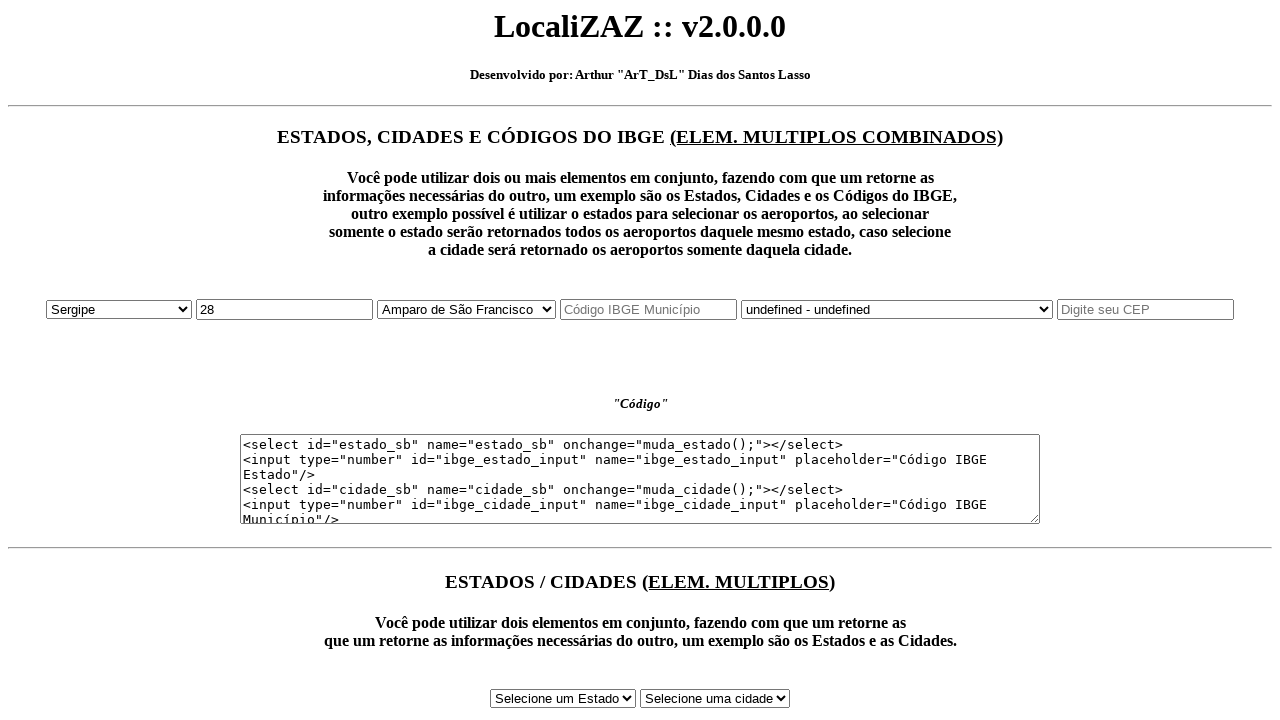

Verified IBGE code '28' matches input value
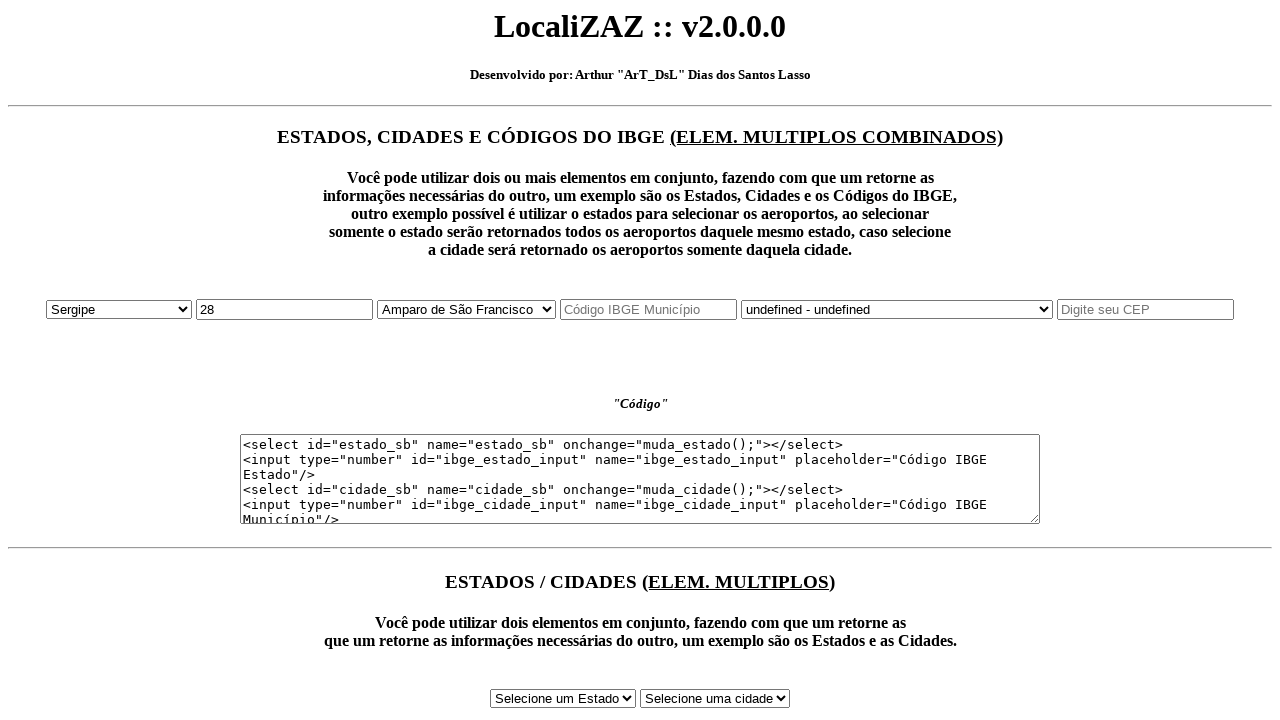

Selected state at index 27: Tocantins on #estado_sb
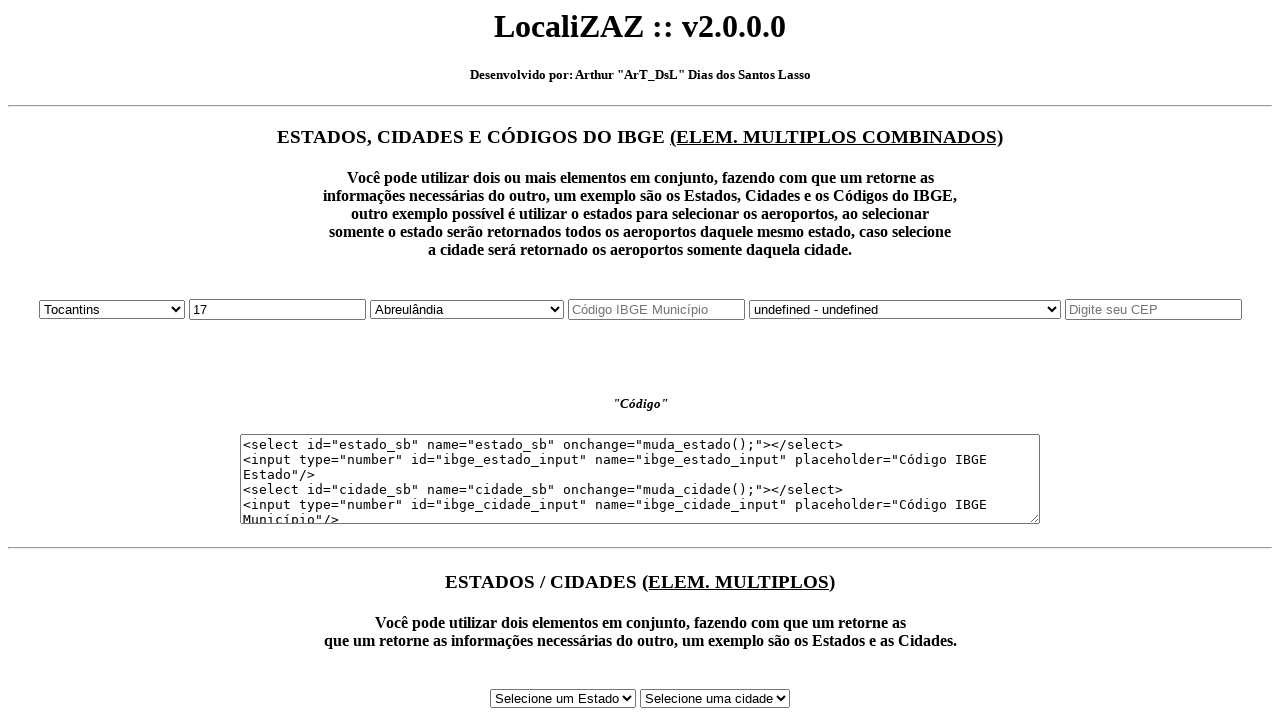

Waited 500ms for IBGE code to update
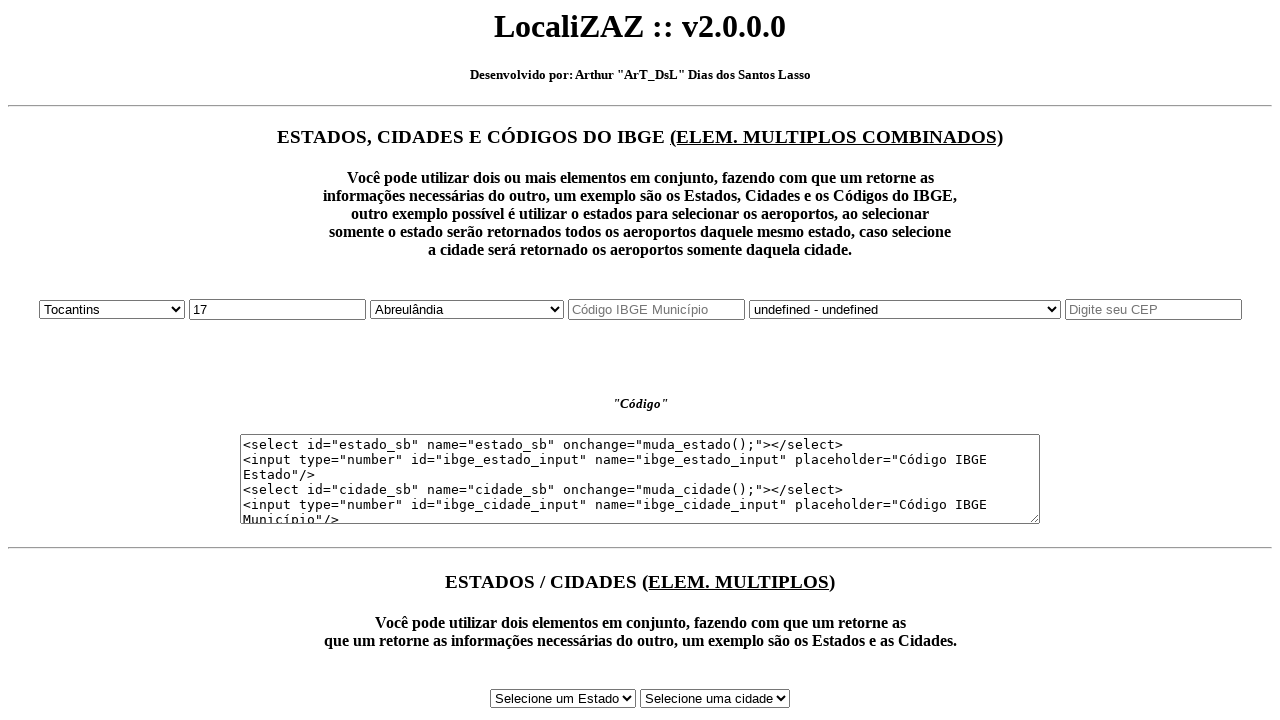

Retrieved selected state text: Tocantins
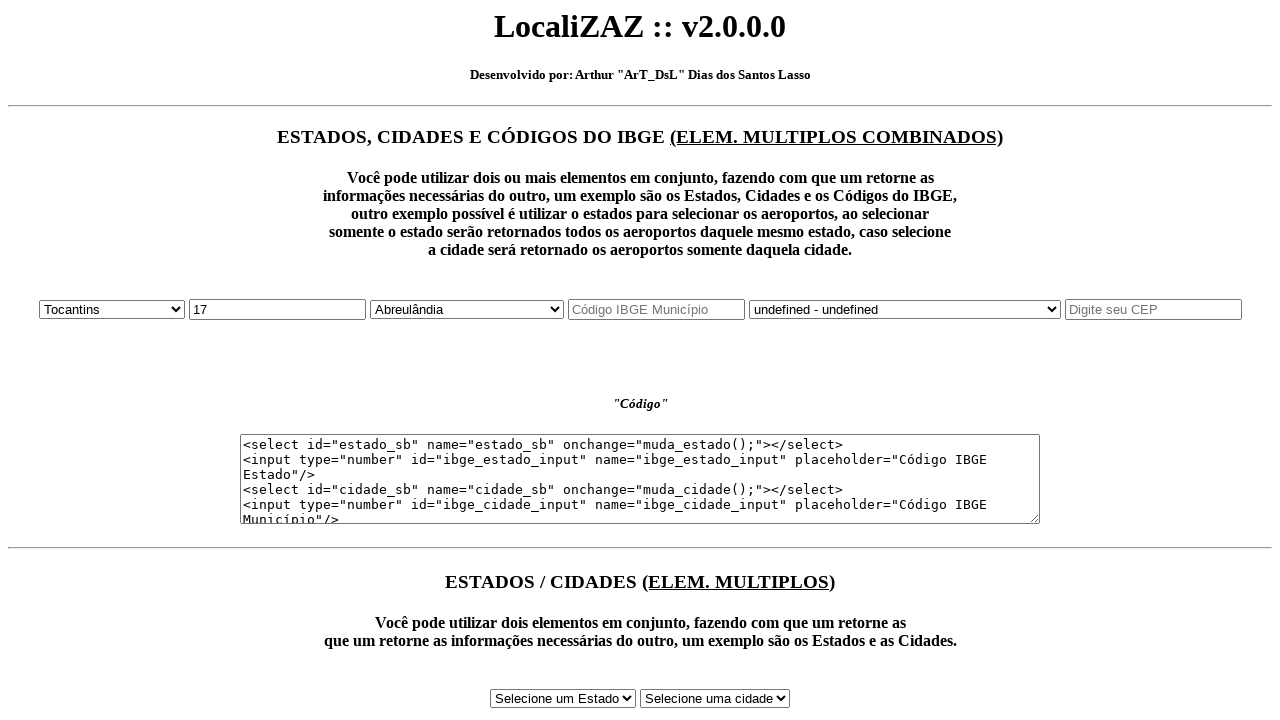

Retrieved IBGE code value: 17
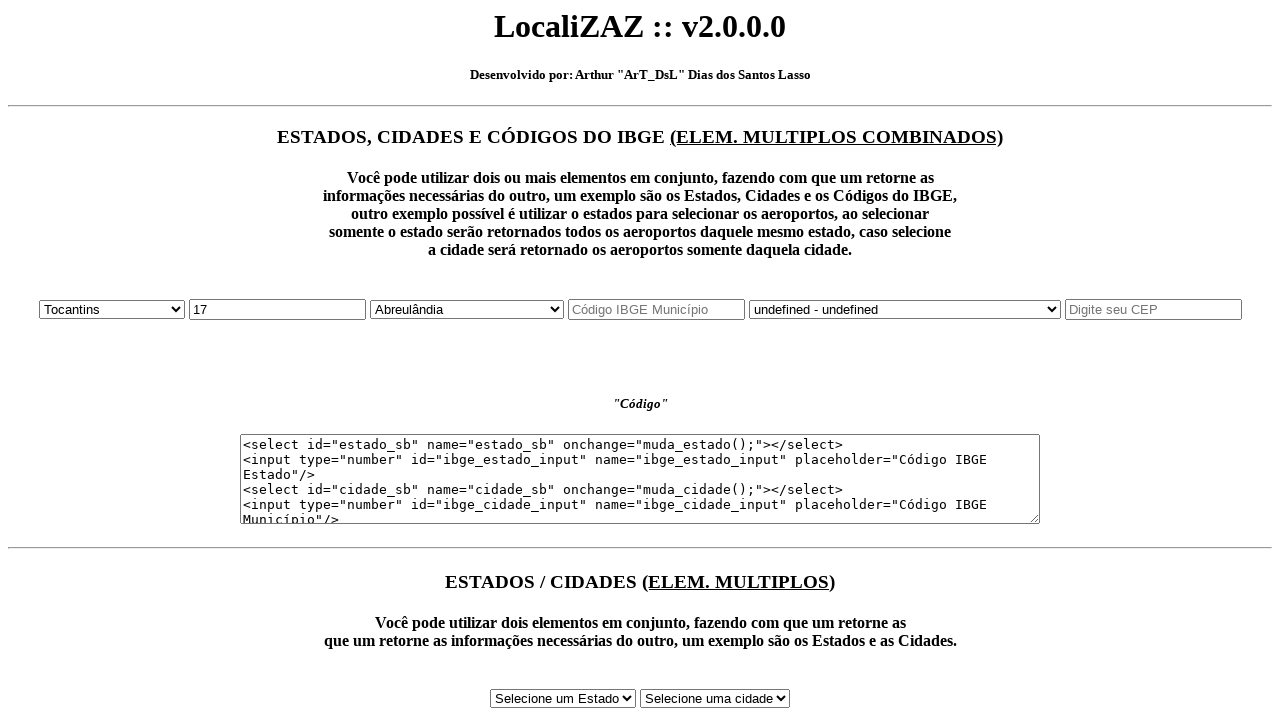

Verified state name 'Tocantins' matches selected text
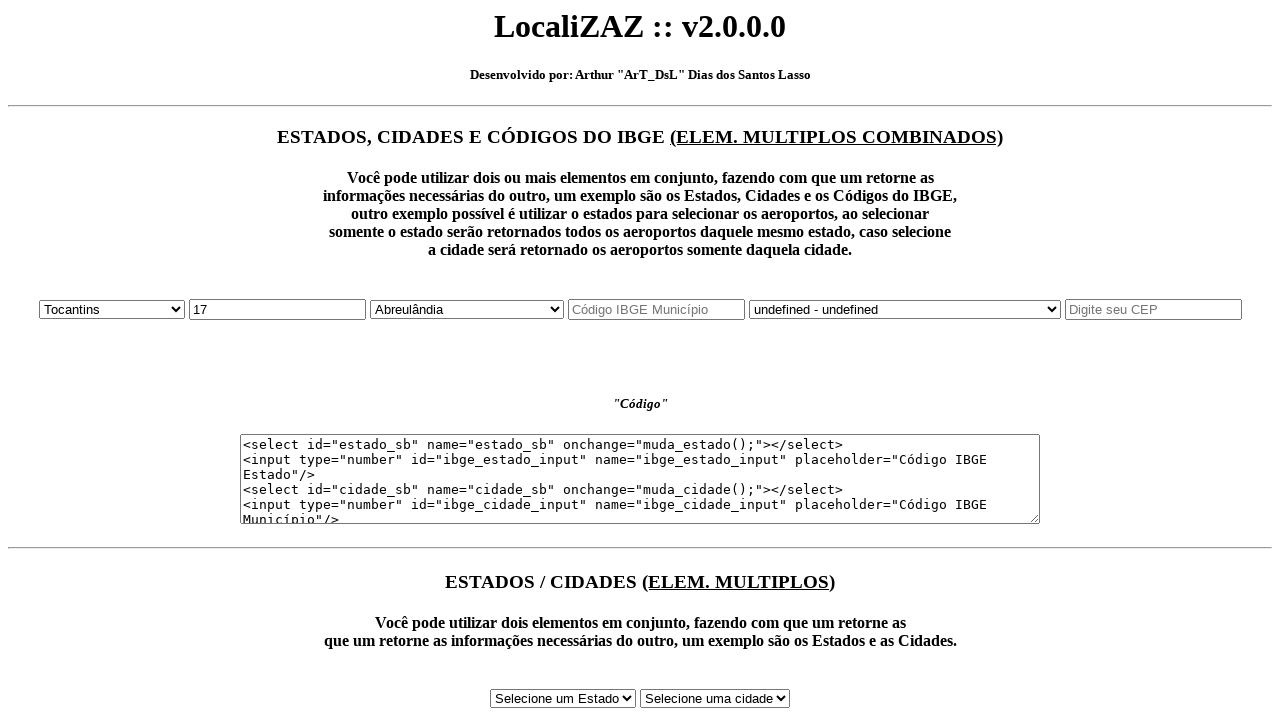

Verified IBGE code '17' matches input value
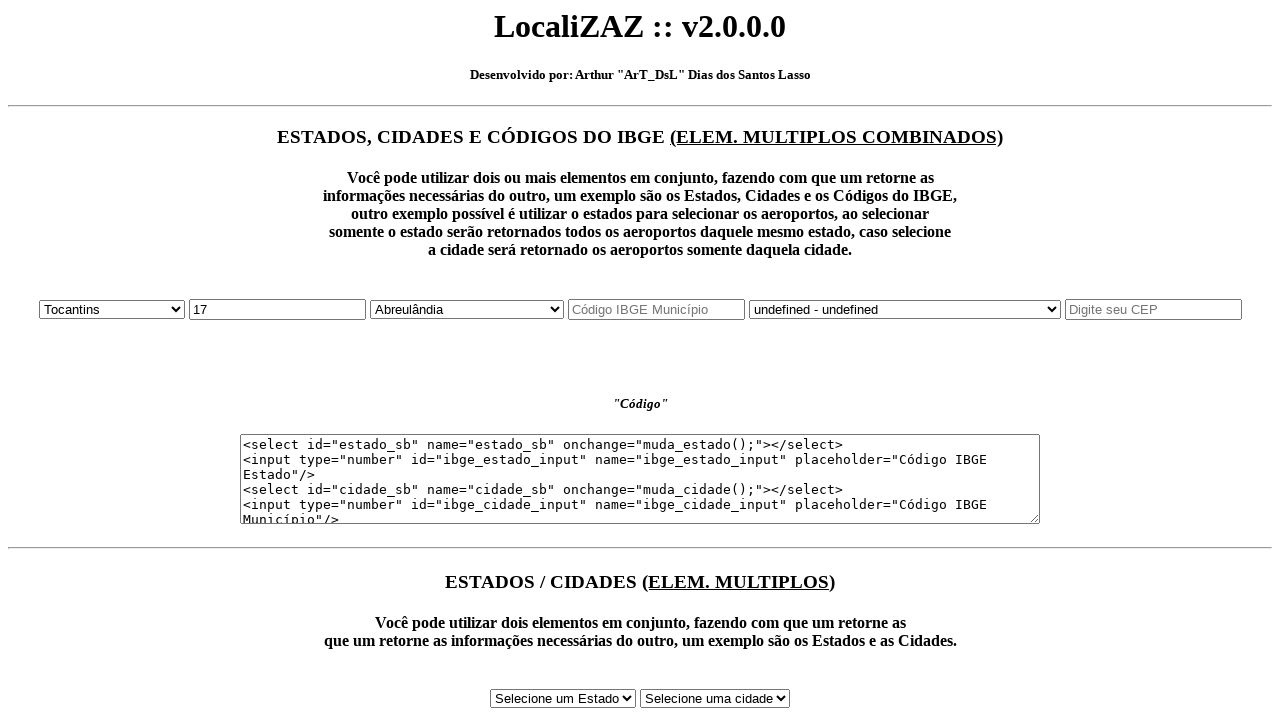

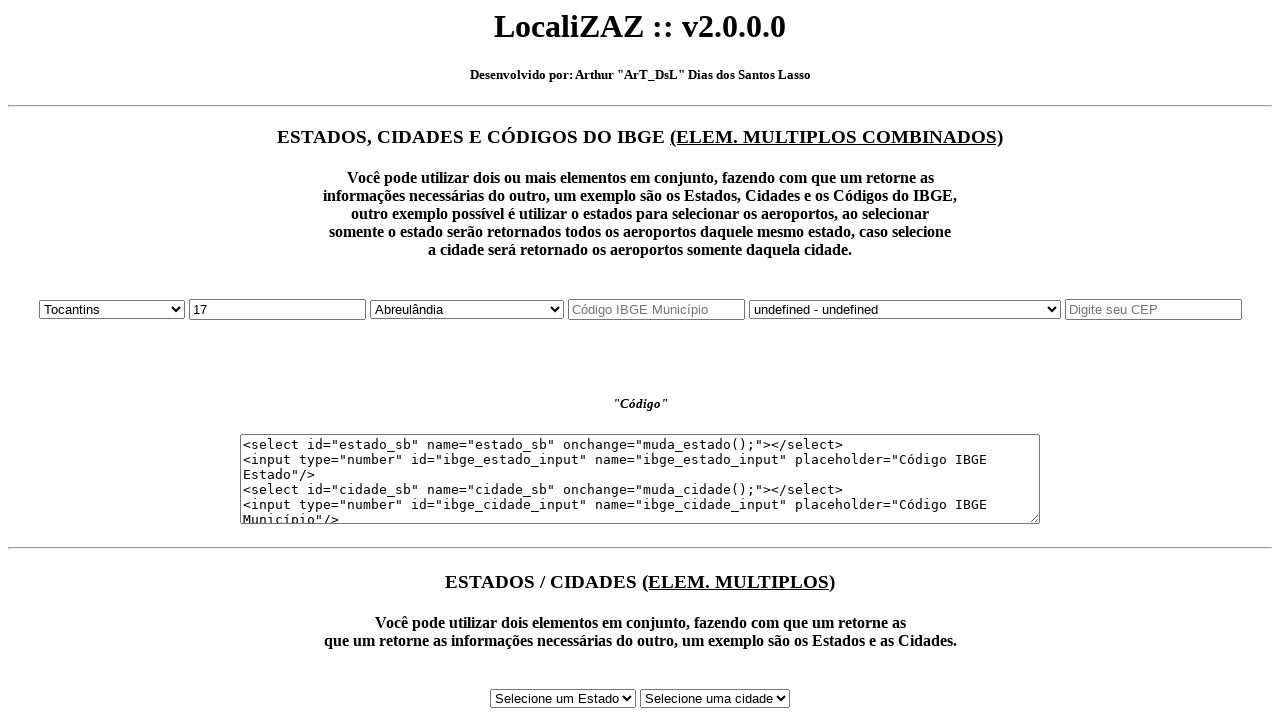